Tests dynamic element addition and removal by clicking Add Element button 100 times, verifying the count, then clicking Delete button 90 times and verifying the deletion count

Starting URL: http://the-internet.herokuapp.com/add_remove_elements/

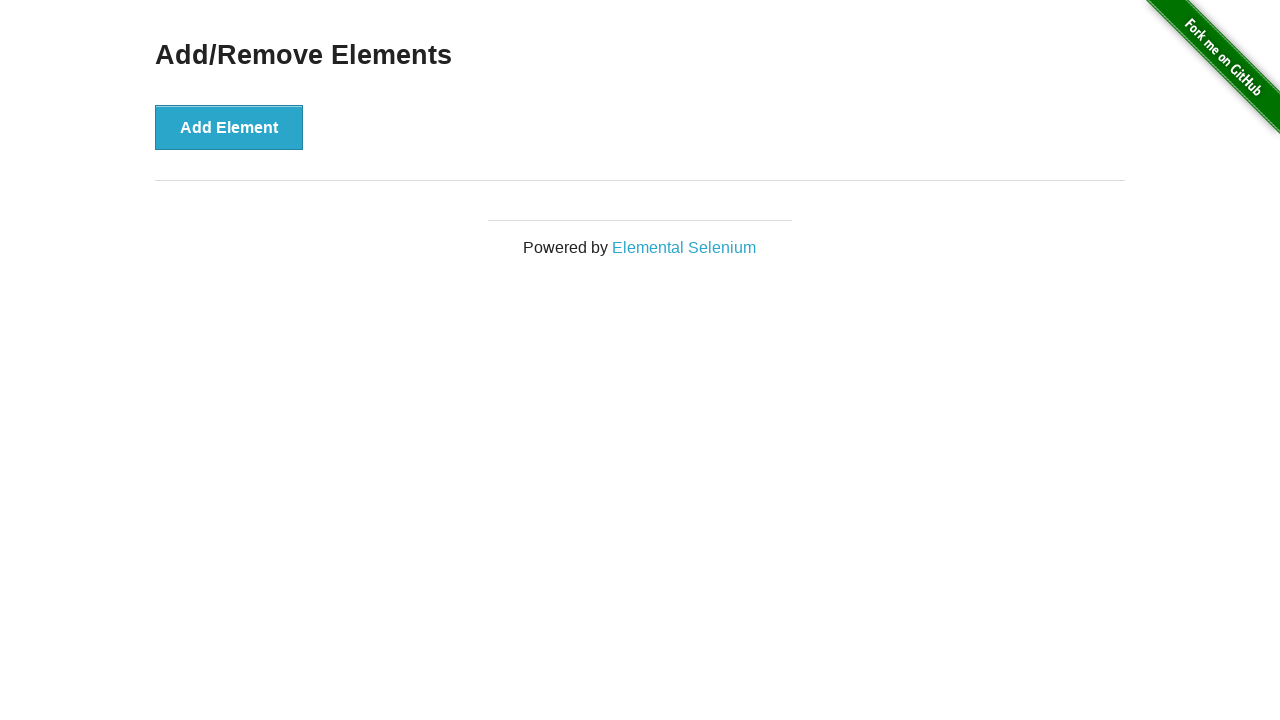

Navigated to add_remove_elements page
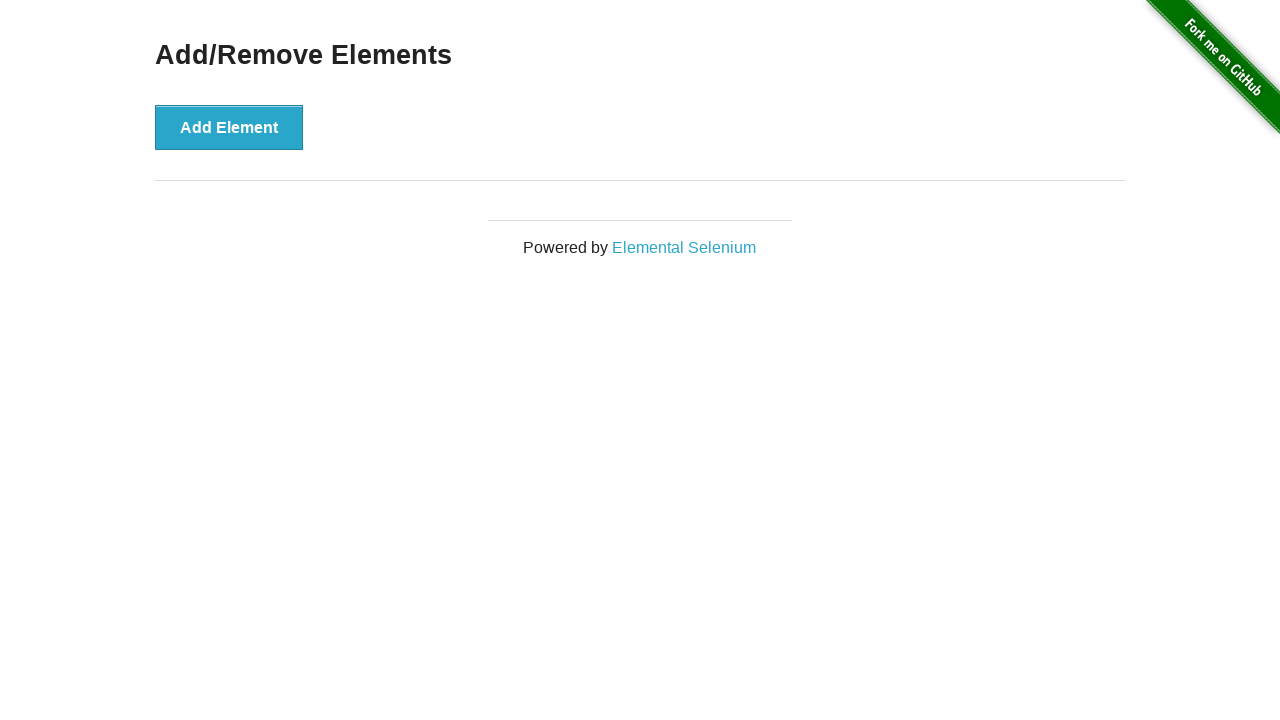

Clicked Add Element button (iteration 1/100) at (229, 127) on button[onclick='addElement()']
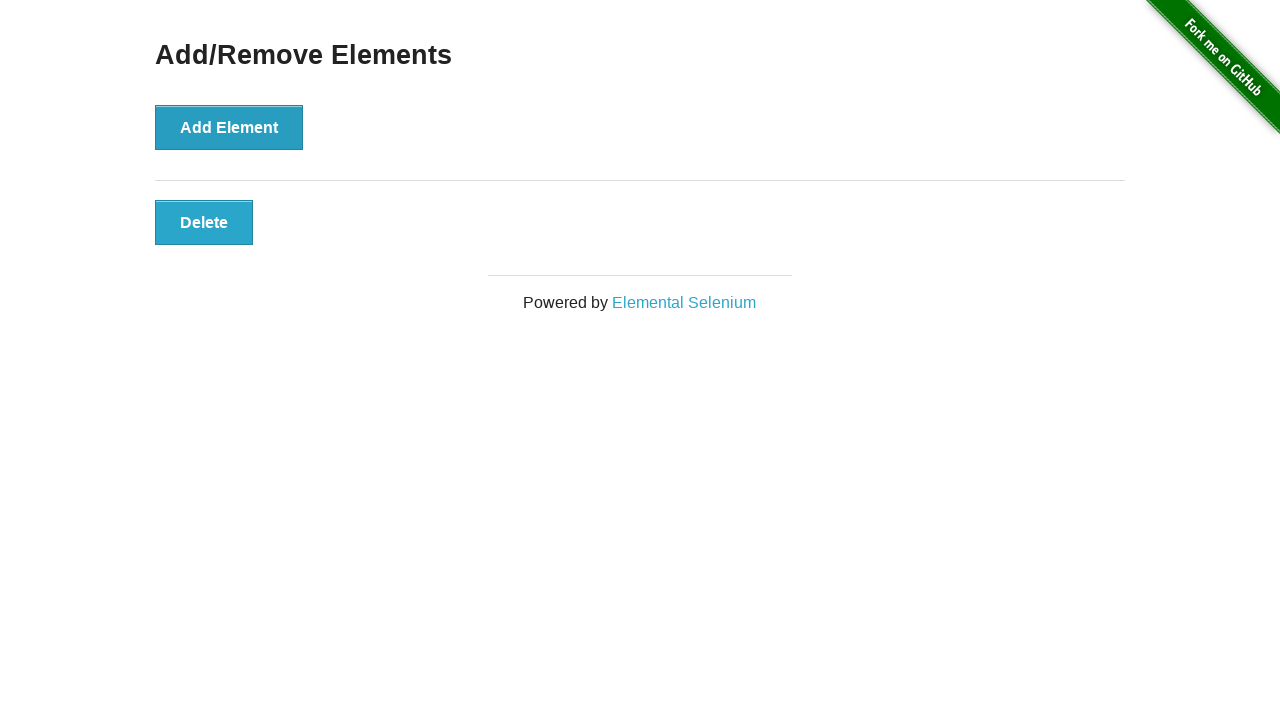

Clicked Add Element button (iteration 2/100) at (229, 127) on button[onclick='addElement()']
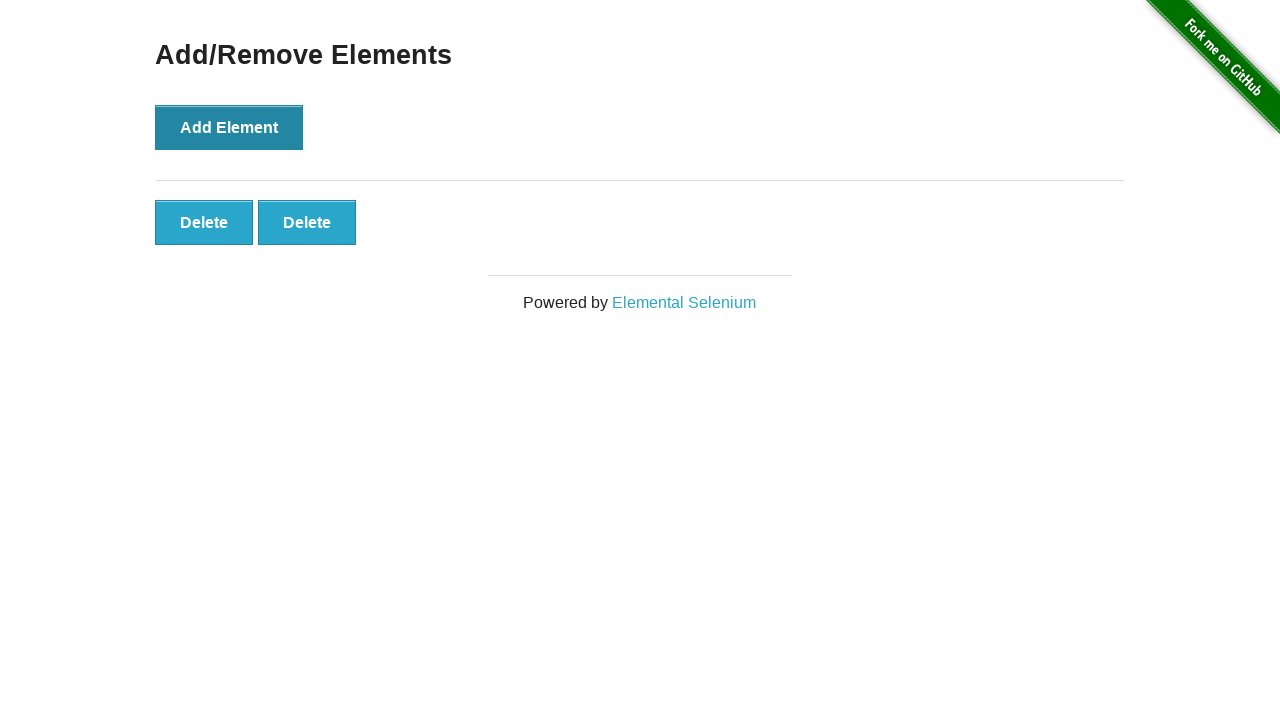

Clicked Add Element button (iteration 3/100) at (229, 127) on button[onclick='addElement()']
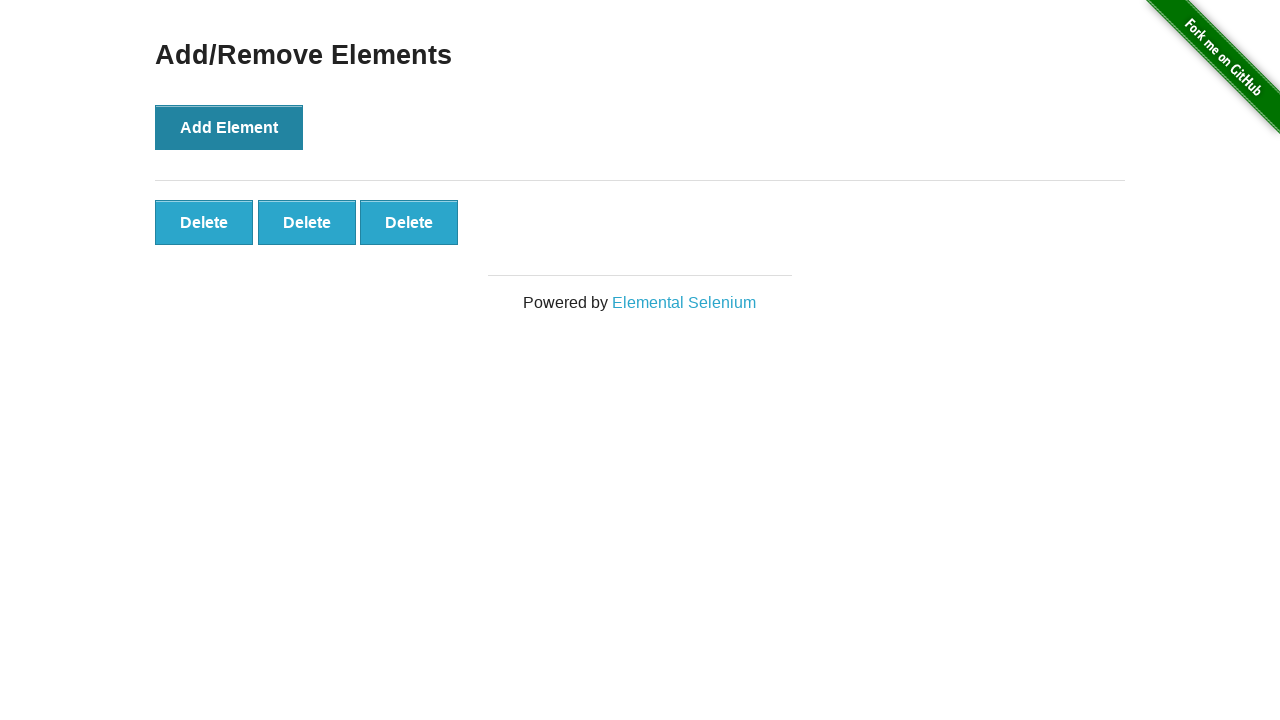

Clicked Add Element button (iteration 4/100) at (229, 127) on button[onclick='addElement()']
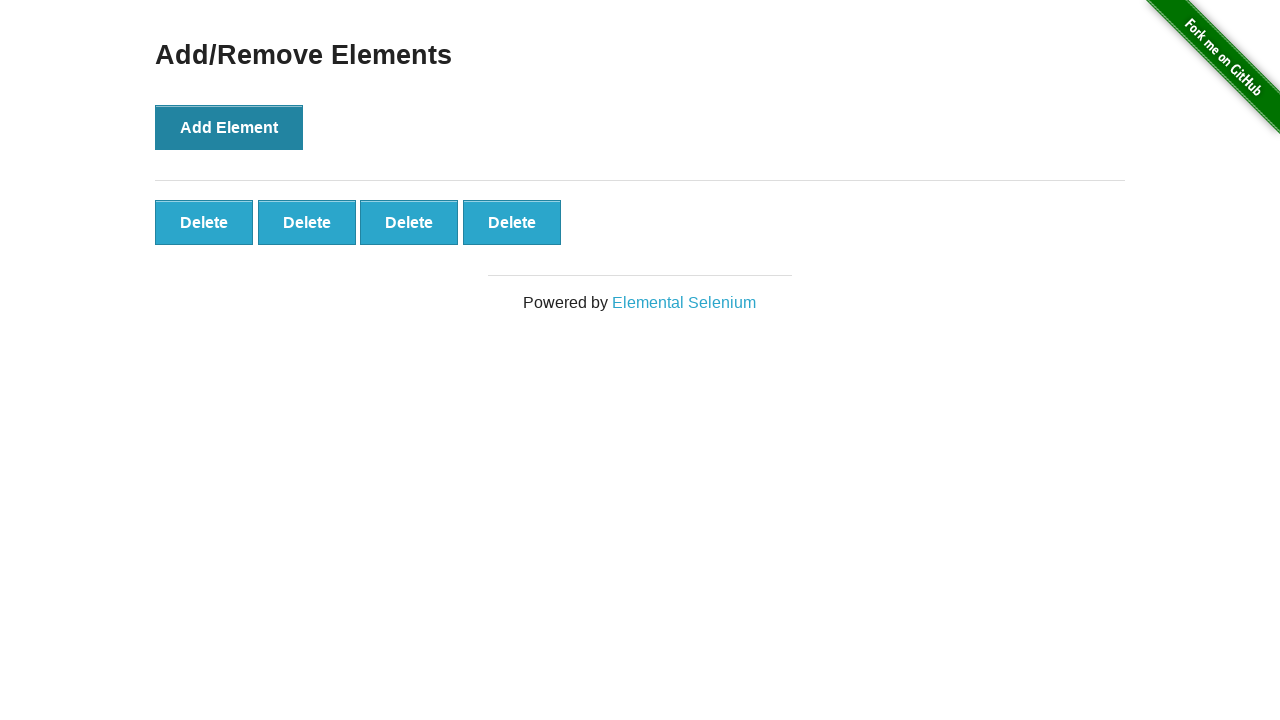

Clicked Add Element button (iteration 5/100) at (229, 127) on button[onclick='addElement()']
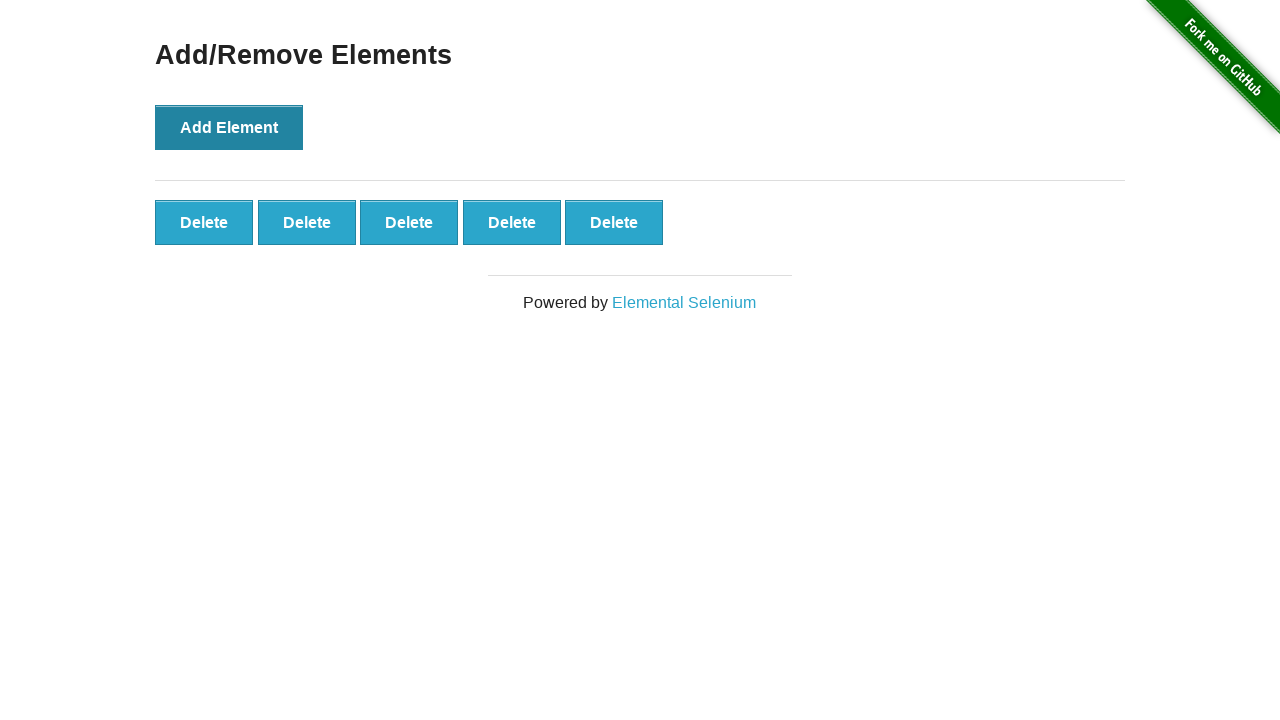

Clicked Add Element button (iteration 6/100) at (229, 127) on button[onclick='addElement()']
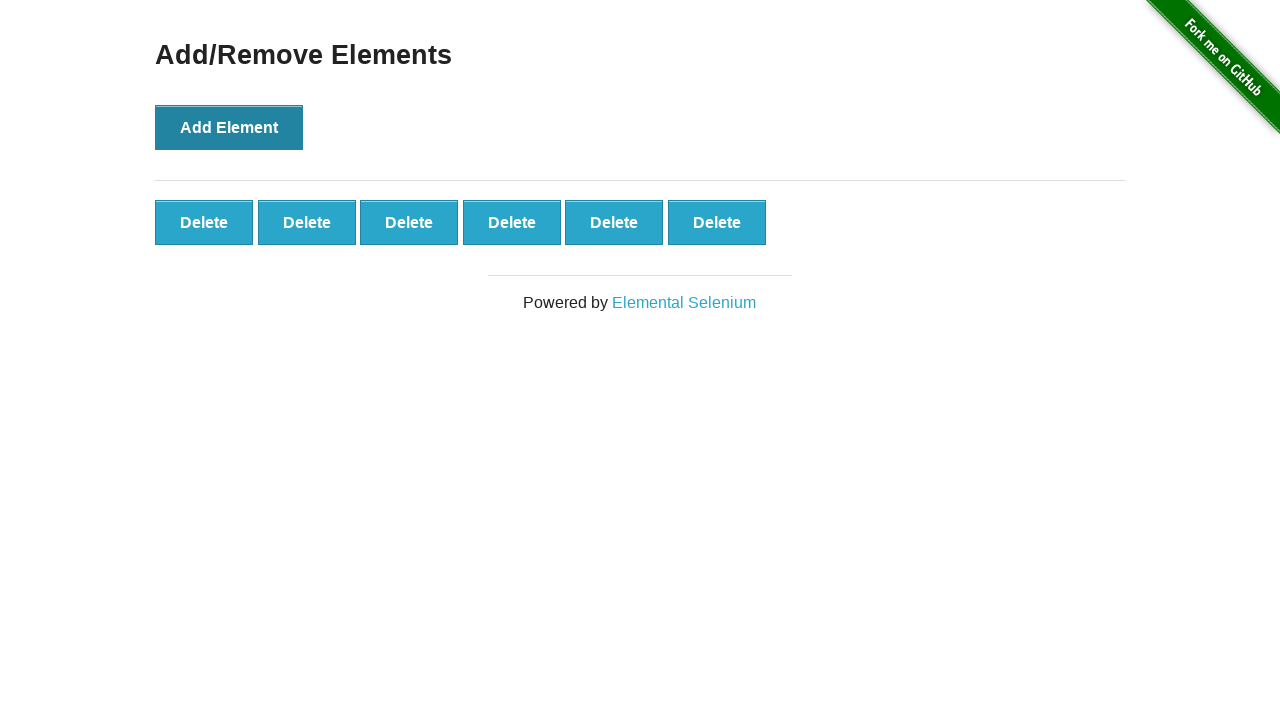

Clicked Add Element button (iteration 7/100) at (229, 127) on button[onclick='addElement()']
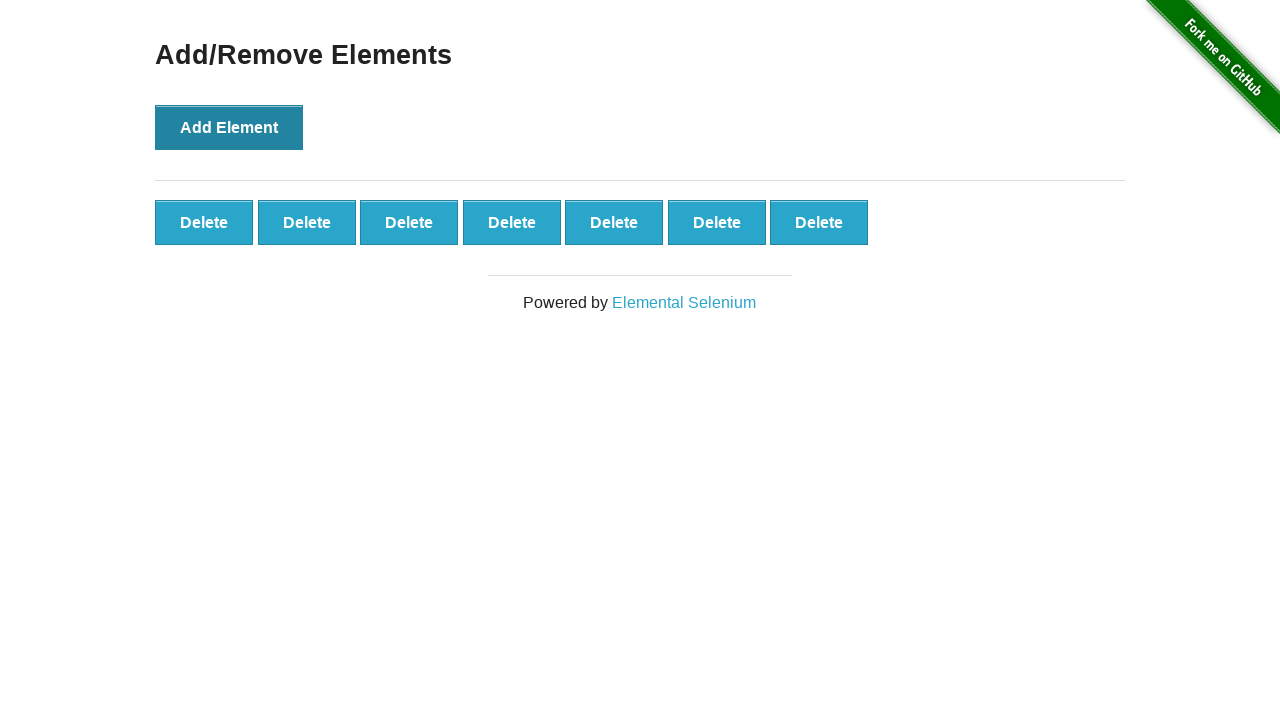

Clicked Add Element button (iteration 8/100) at (229, 127) on button[onclick='addElement()']
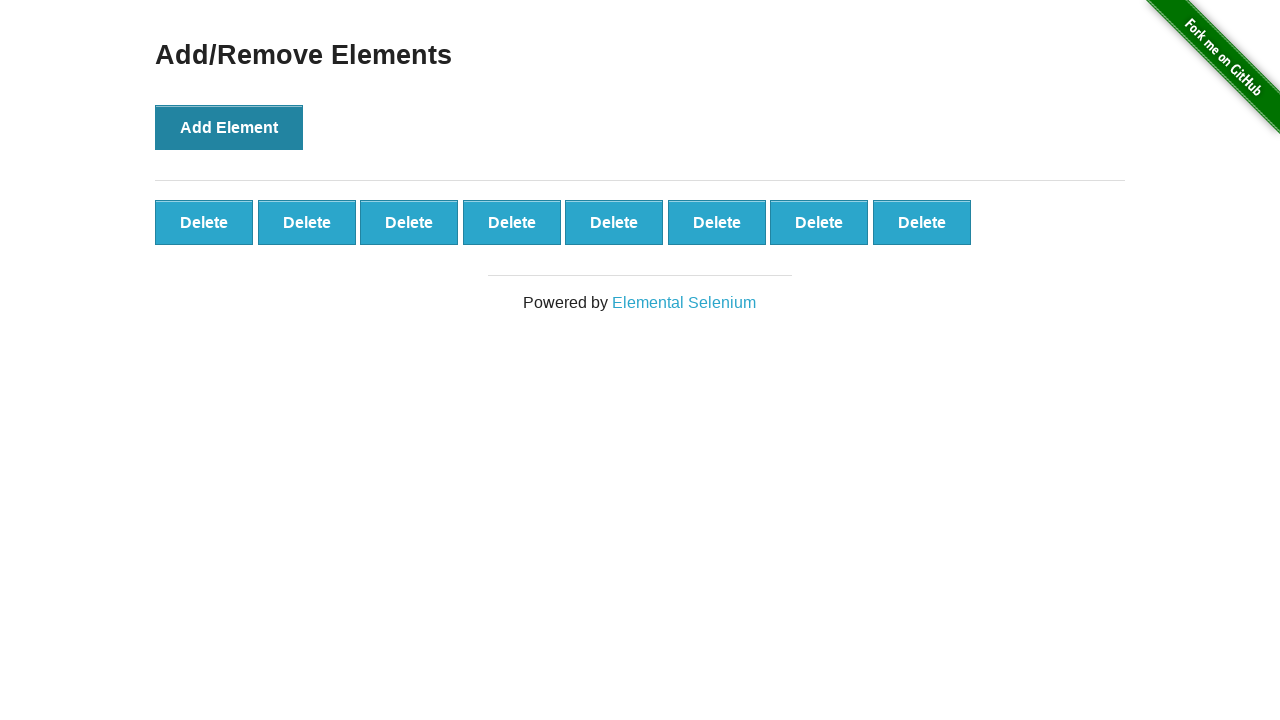

Clicked Add Element button (iteration 9/100) at (229, 127) on button[onclick='addElement()']
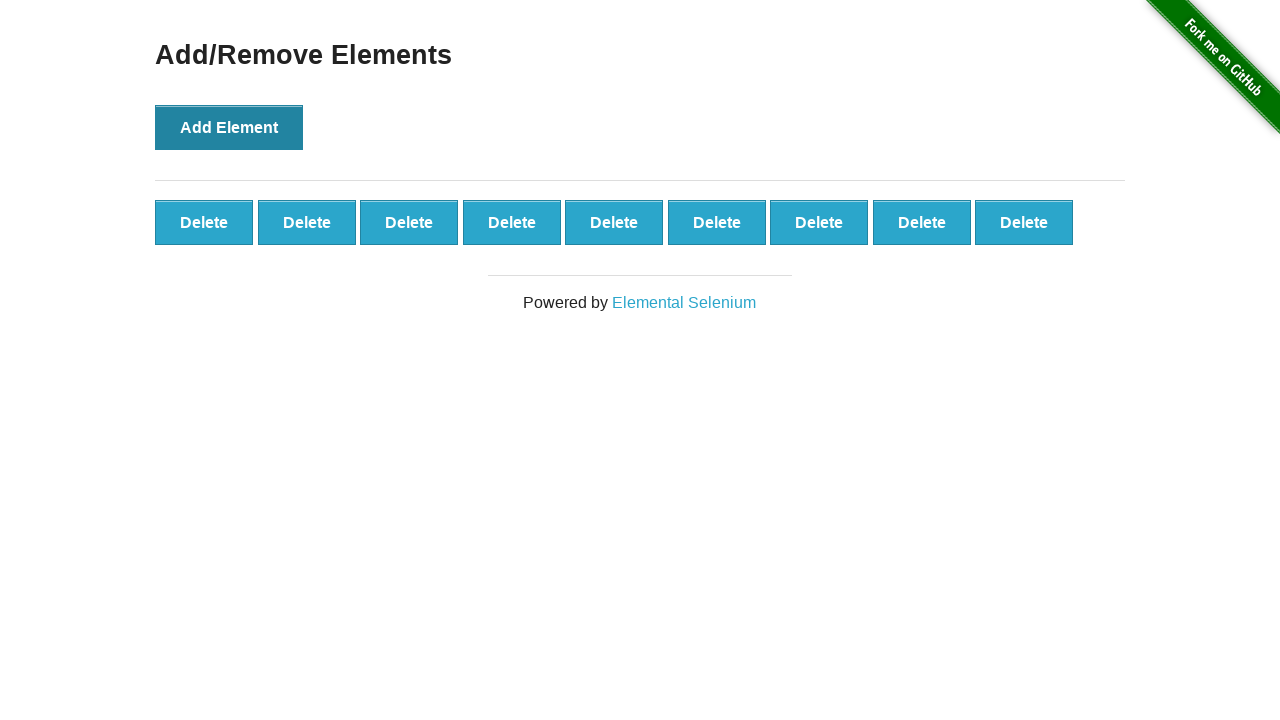

Clicked Add Element button (iteration 10/100) at (229, 127) on button[onclick='addElement()']
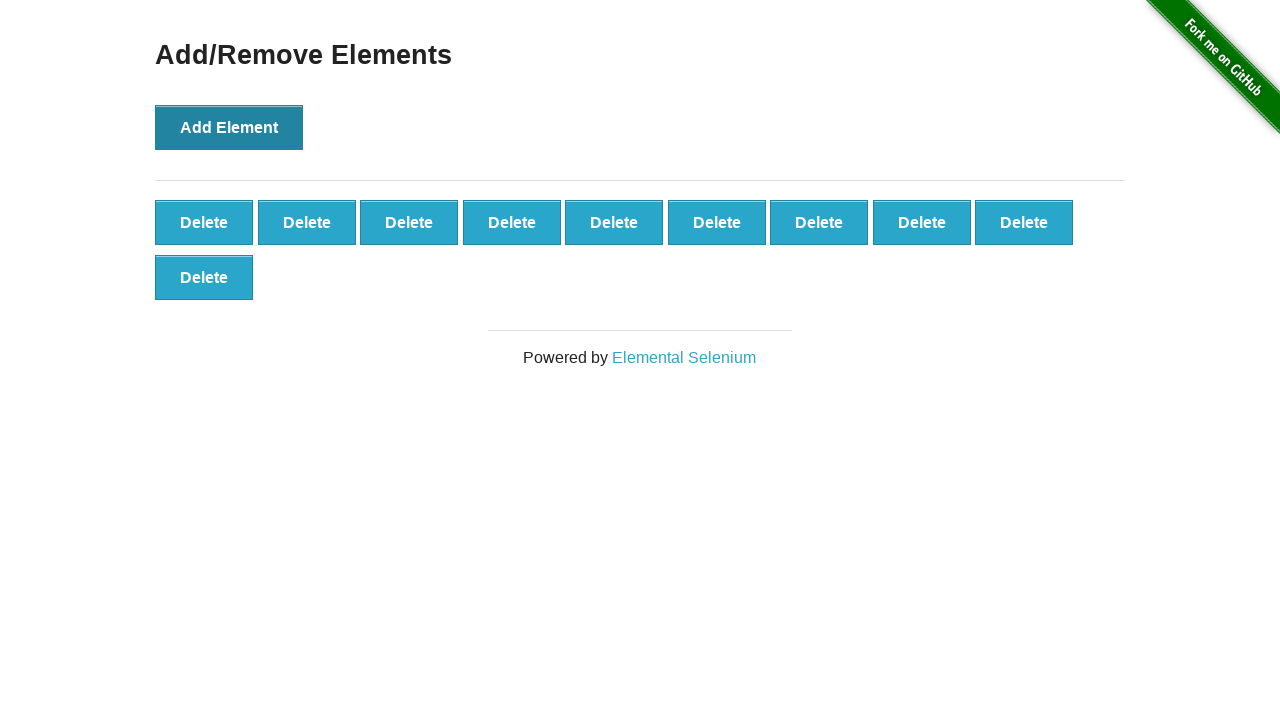

Clicked Add Element button (iteration 11/100) at (229, 127) on button[onclick='addElement()']
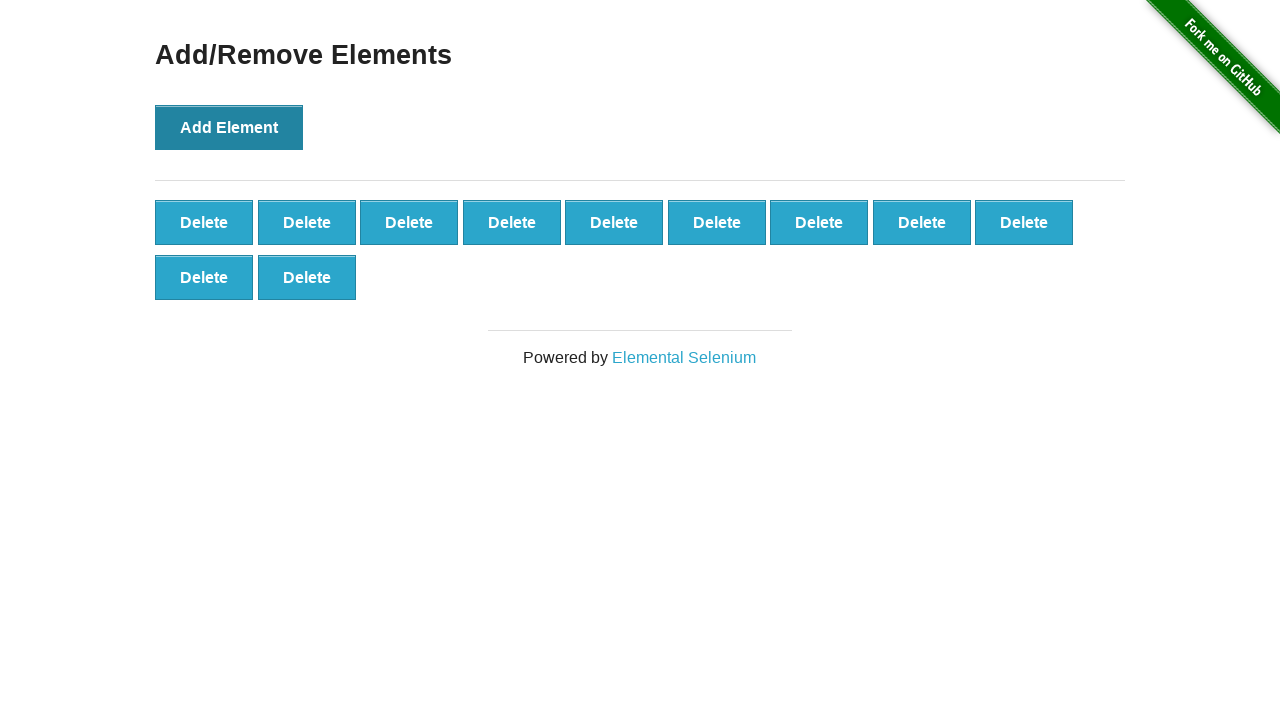

Clicked Add Element button (iteration 12/100) at (229, 127) on button[onclick='addElement()']
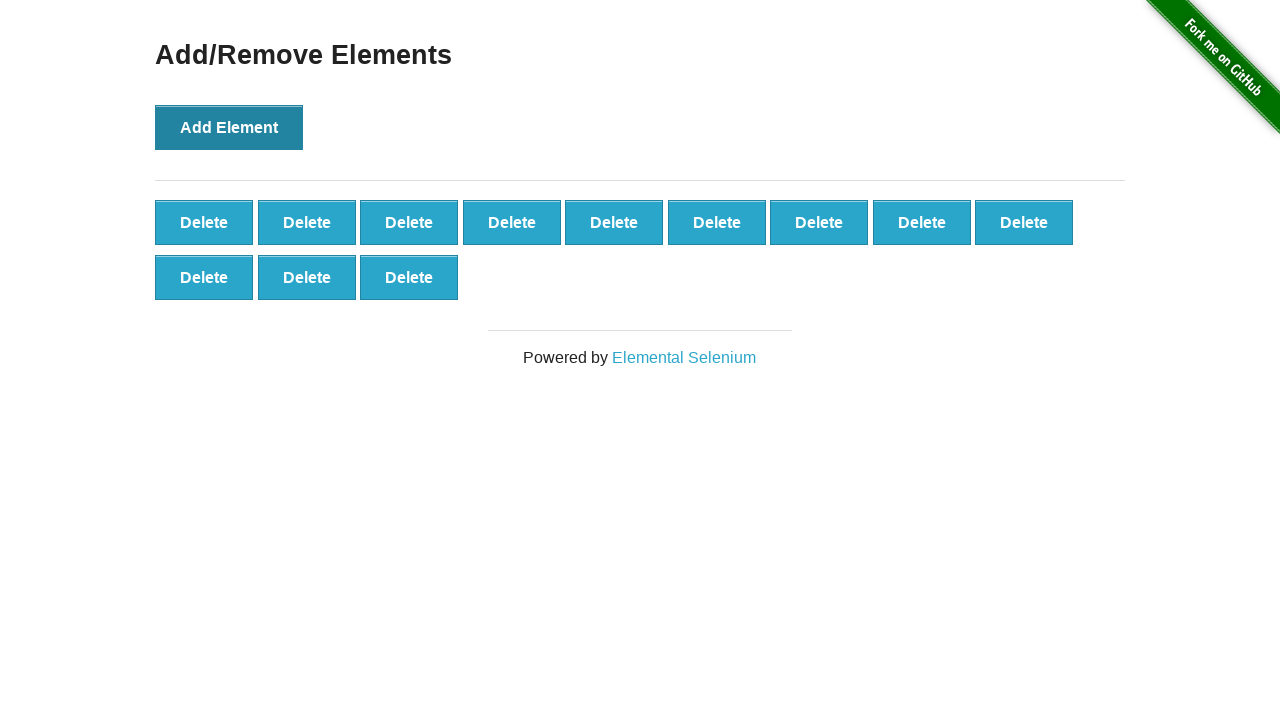

Clicked Add Element button (iteration 13/100) at (229, 127) on button[onclick='addElement()']
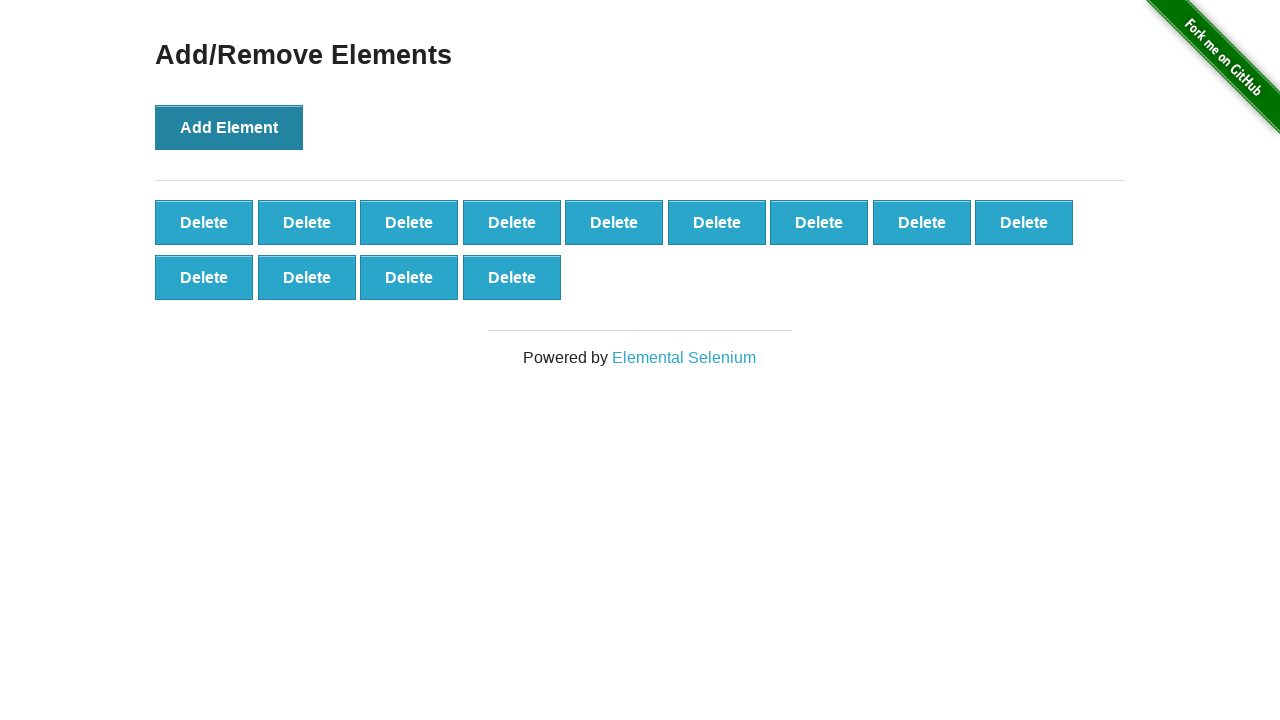

Clicked Add Element button (iteration 14/100) at (229, 127) on button[onclick='addElement()']
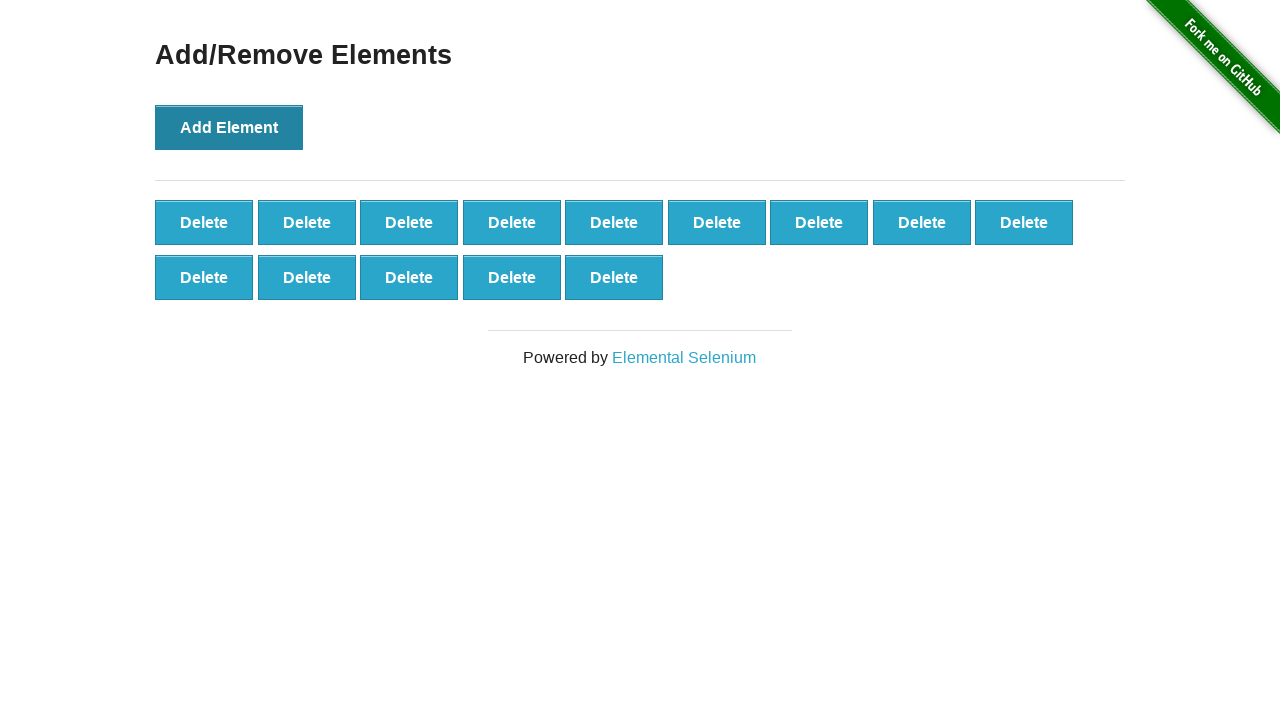

Clicked Add Element button (iteration 15/100) at (229, 127) on button[onclick='addElement()']
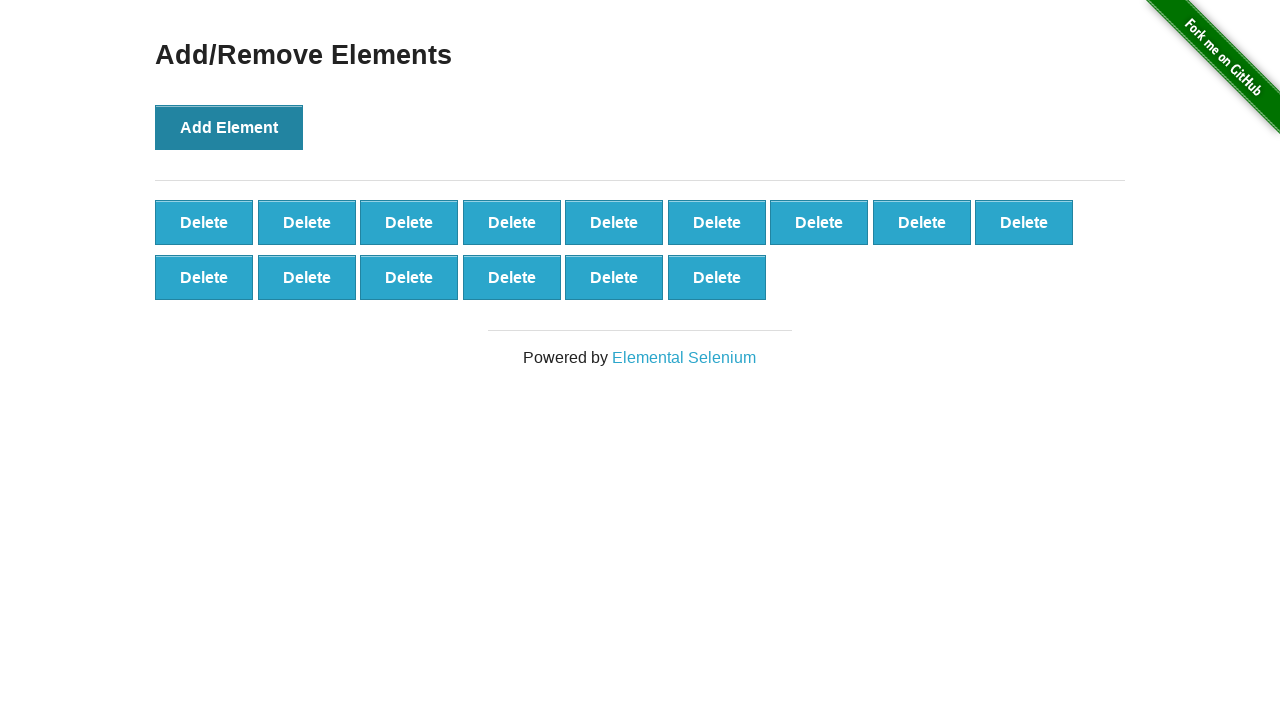

Clicked Add Element button (iteration 16/100) at (229, 127) on button[onclick='addElement()']
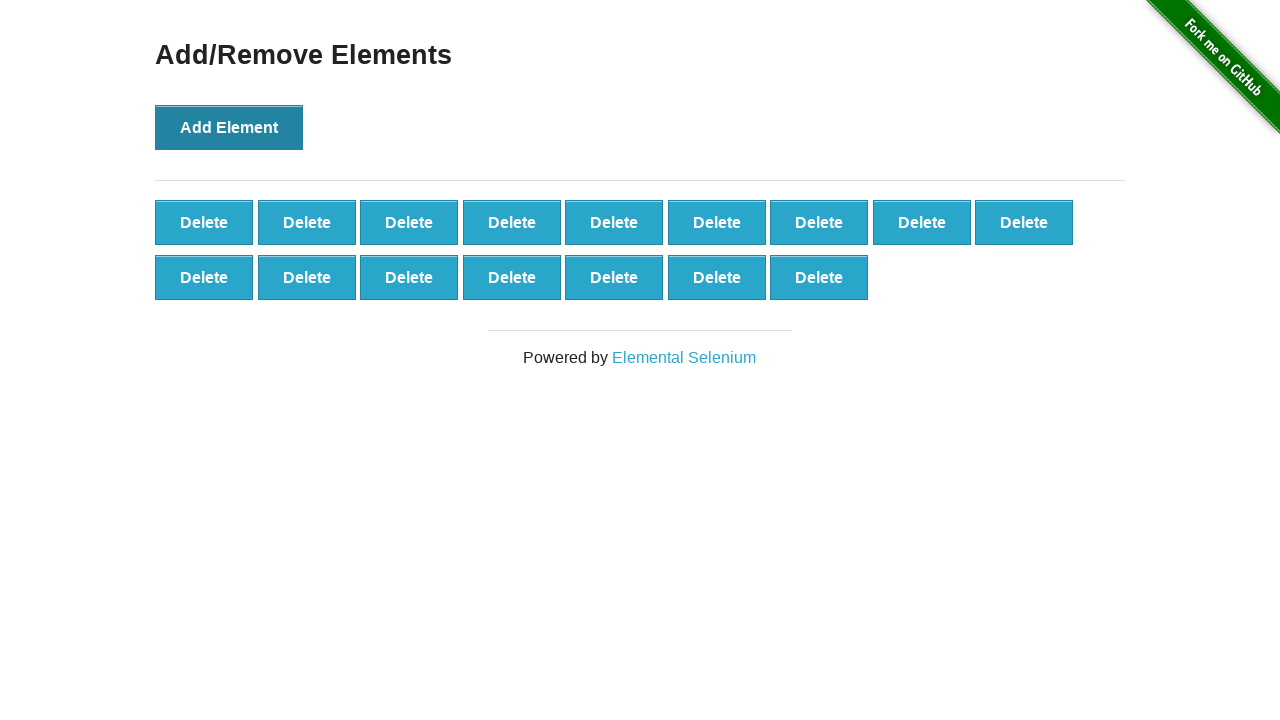

Clicked Add Element button (iteration 17/100) at (229, 127) on button[onclick='addElement()']
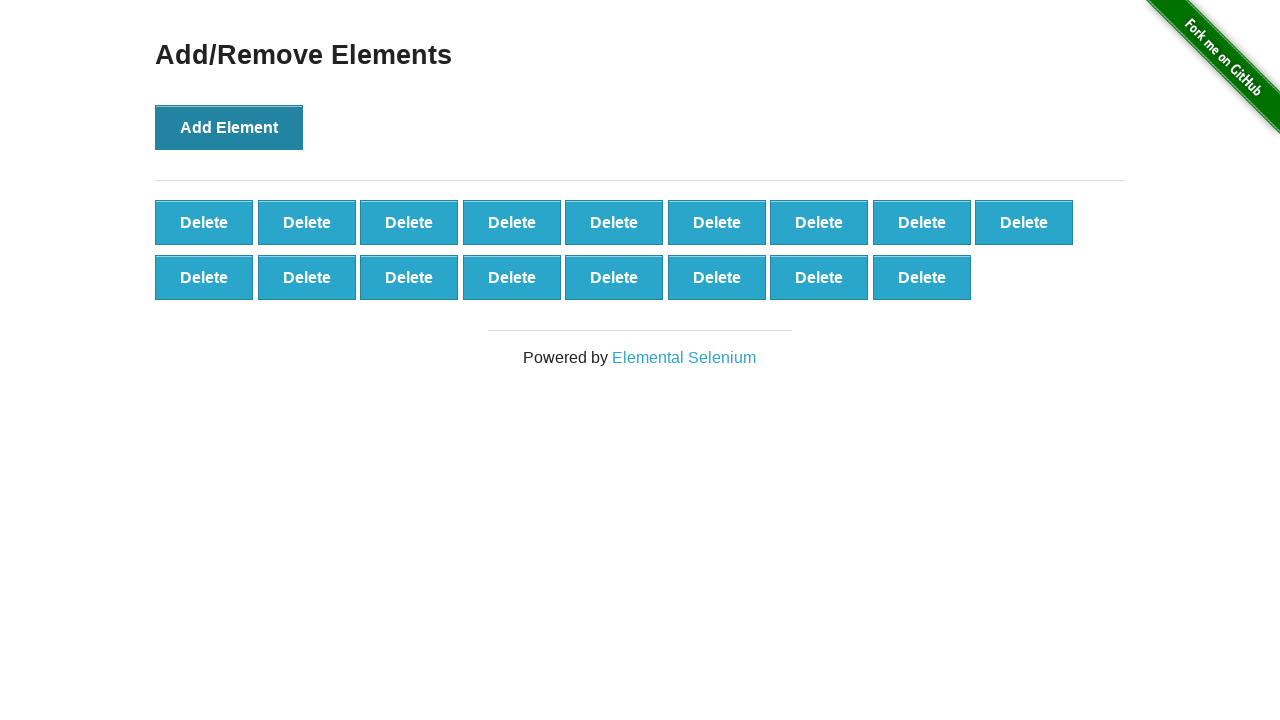

Clicked Add Element button (iteration 18/100) at (229, 127) on button[onclick='addElement()']
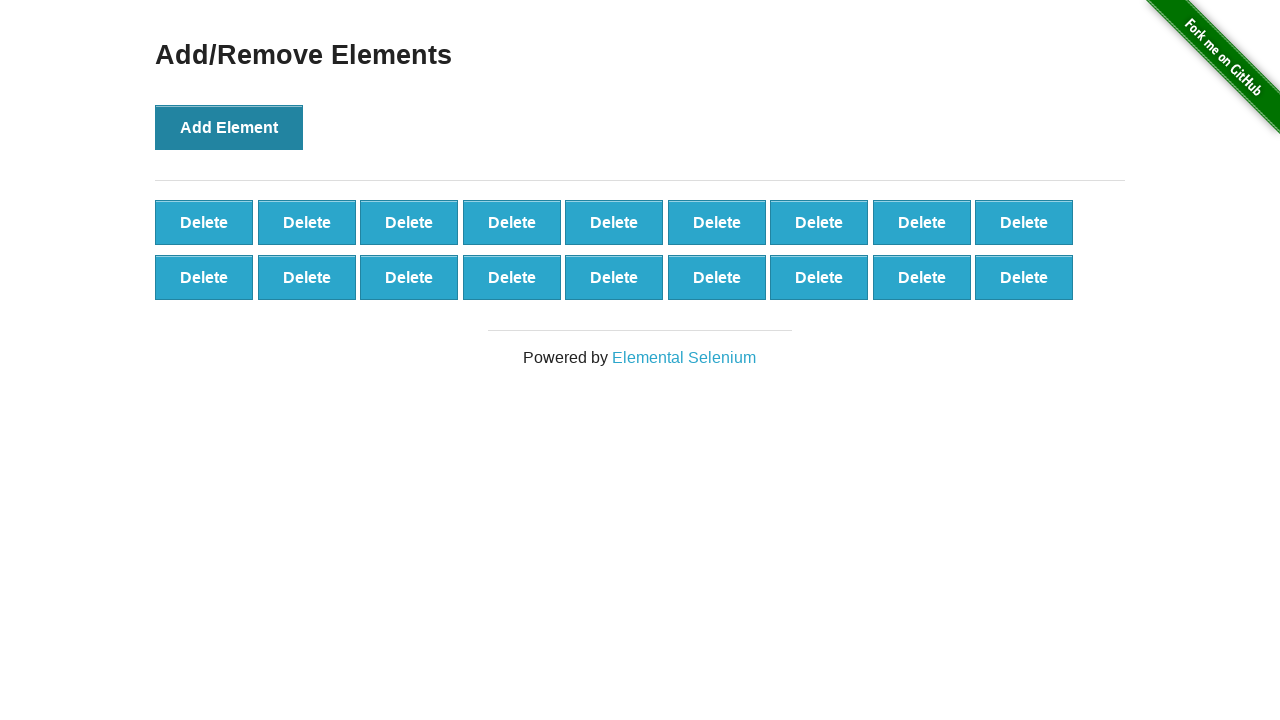

Clicked Add Element button (iteration 19/100) at (229, 127) on button[onclick='addElement()']
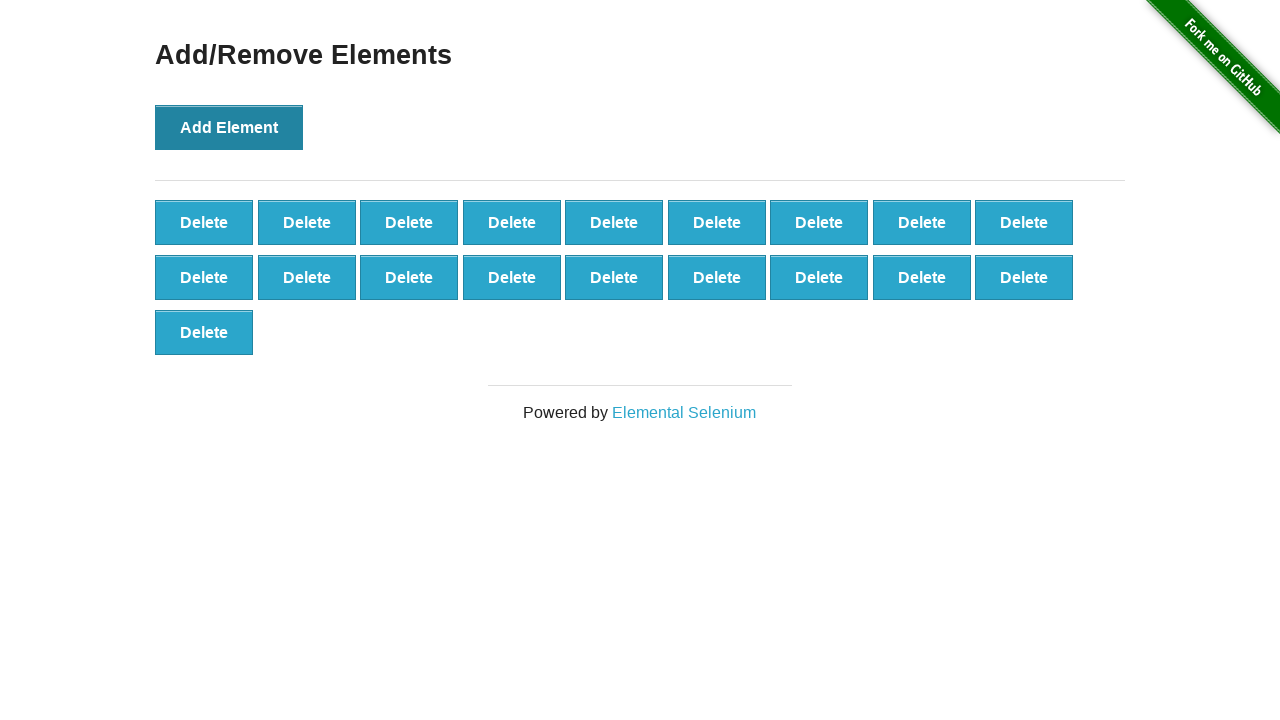

Clicked Add Element button (iteration 20/100) at (229, 127) on button[onclick='addElement()']
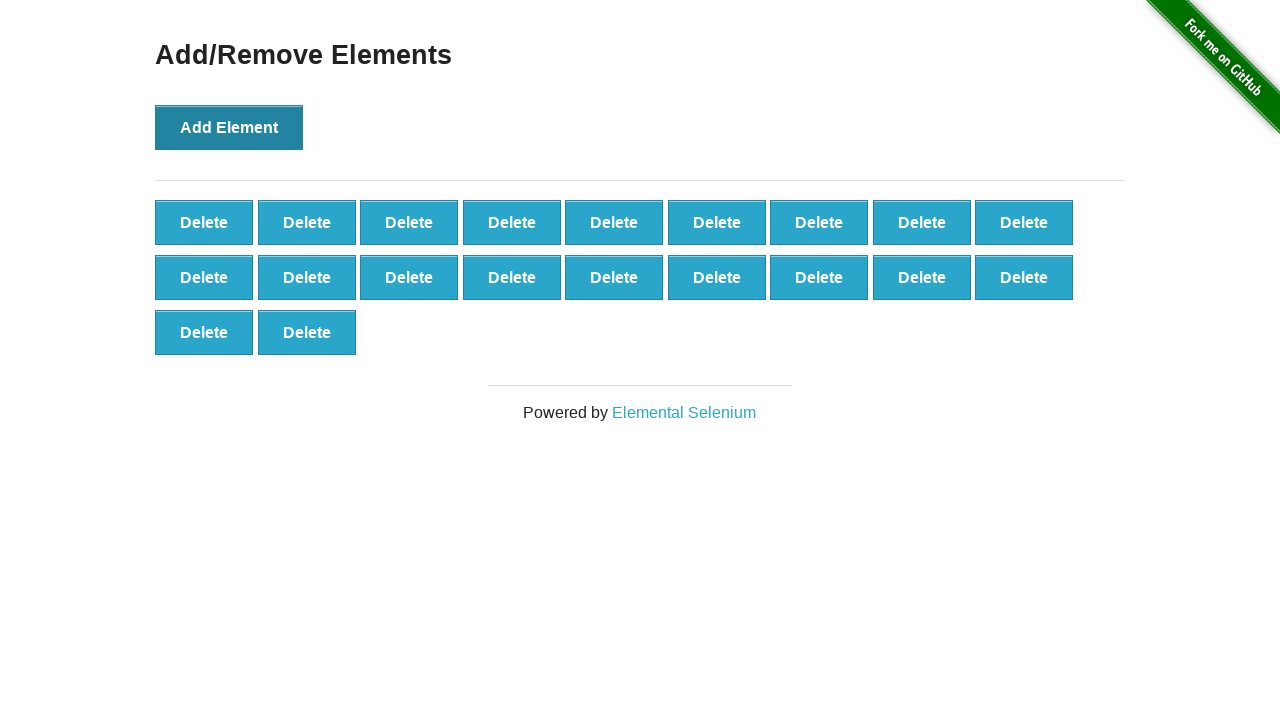

Clicked Add Element button (iteration 21/100) at (229, 127) on button[onclick='addElement()']
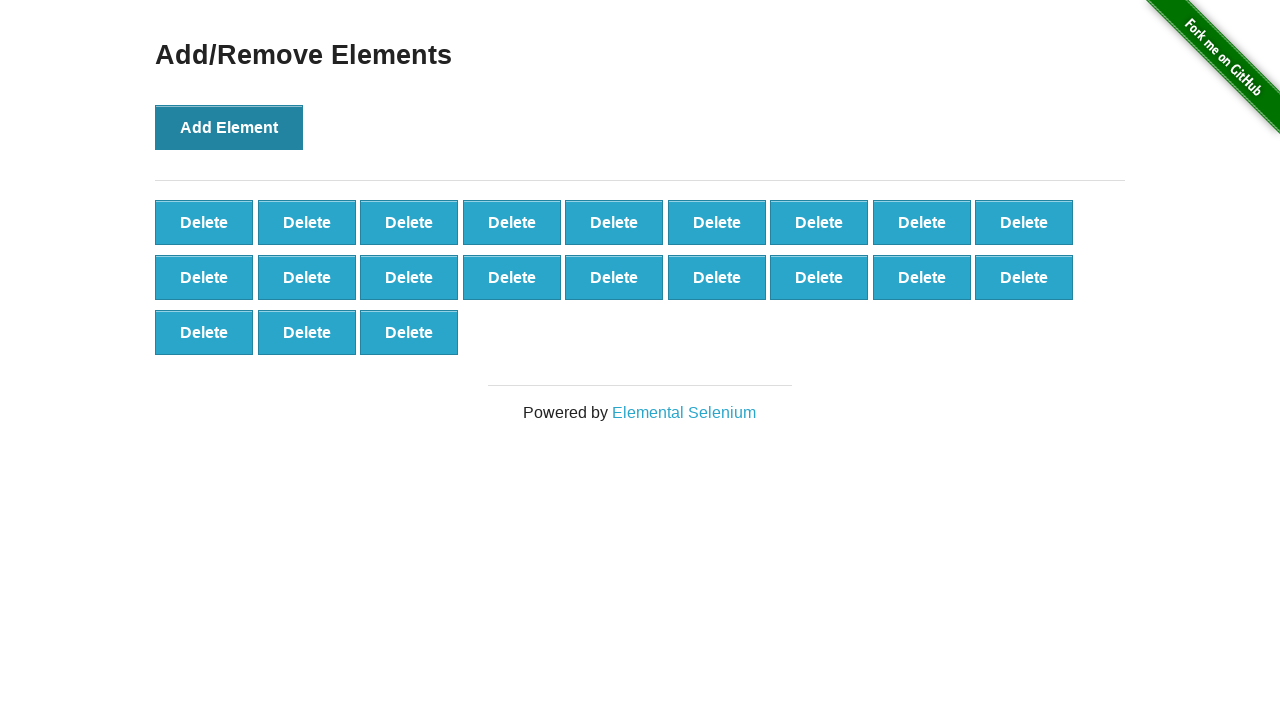

Clicked Add Element button (iteration 22/100) at (229, 127) on button[onclick='addElement()']
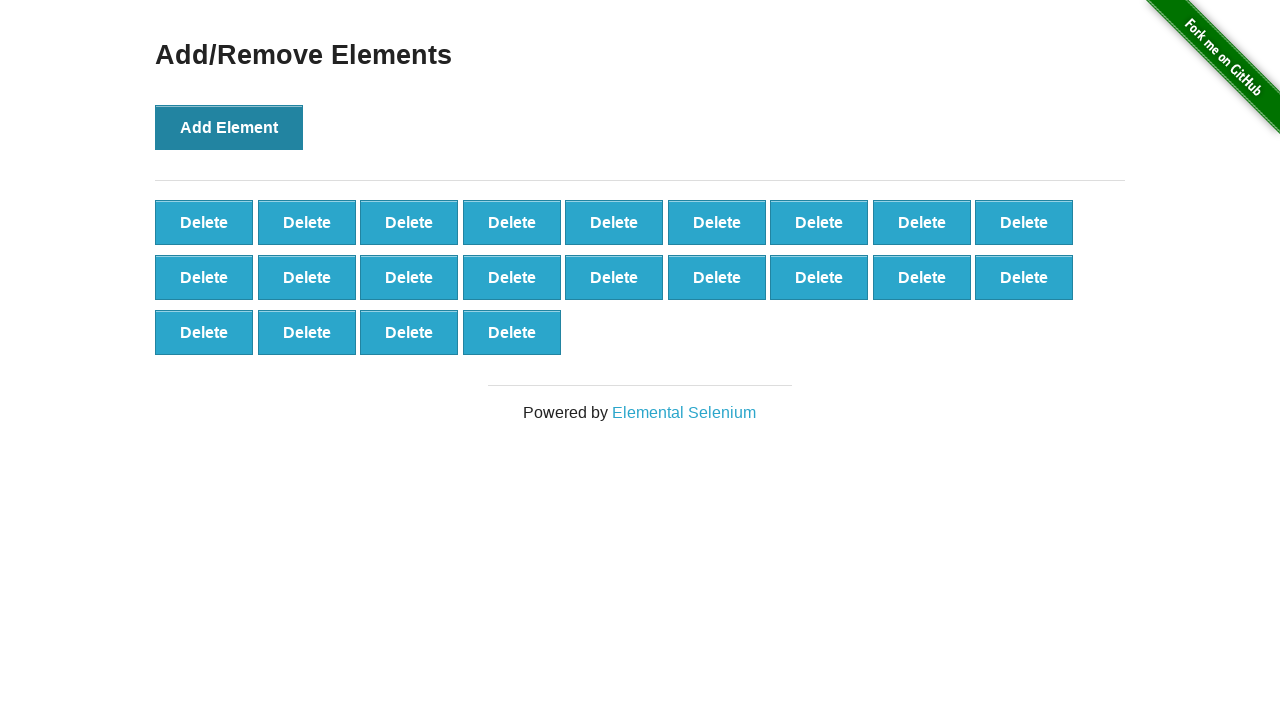

Clicked Add Element button (iteration 23/100) at (229, 127) on button[onclick='addElement()']
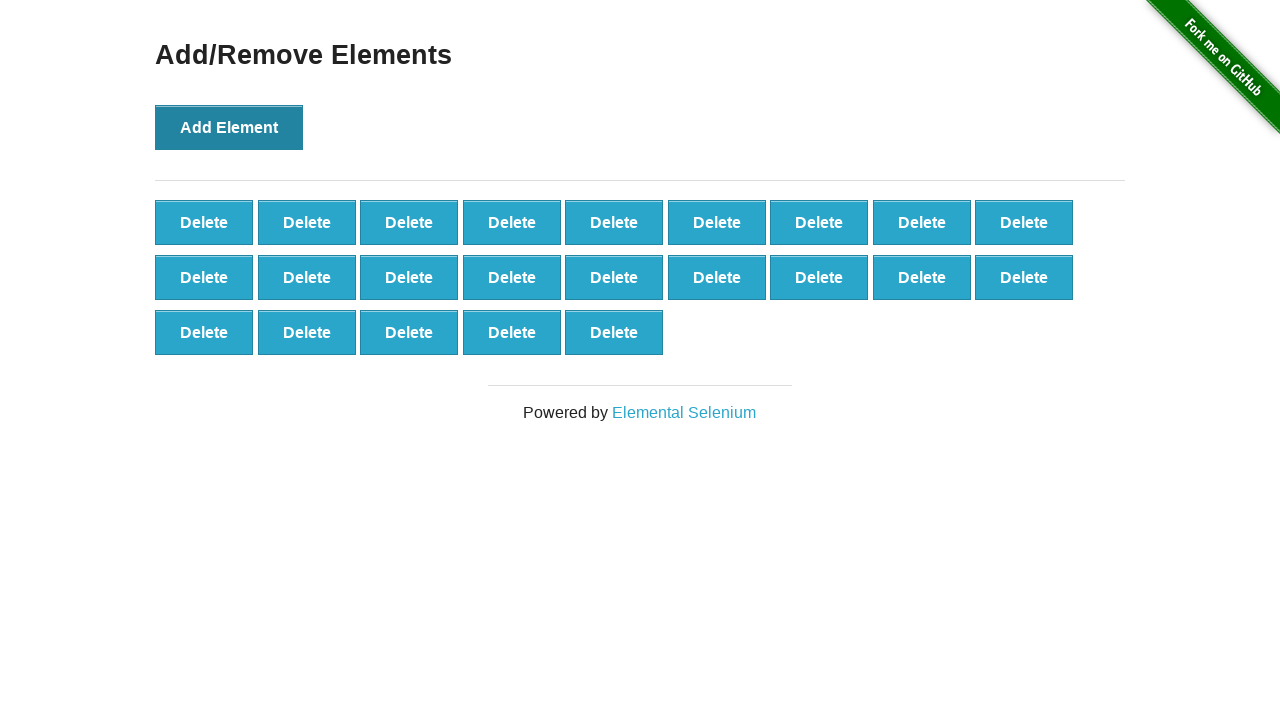

Clicked Add Element button (iteration 24/100) at (229, 127) on button[onclick='addElement()']
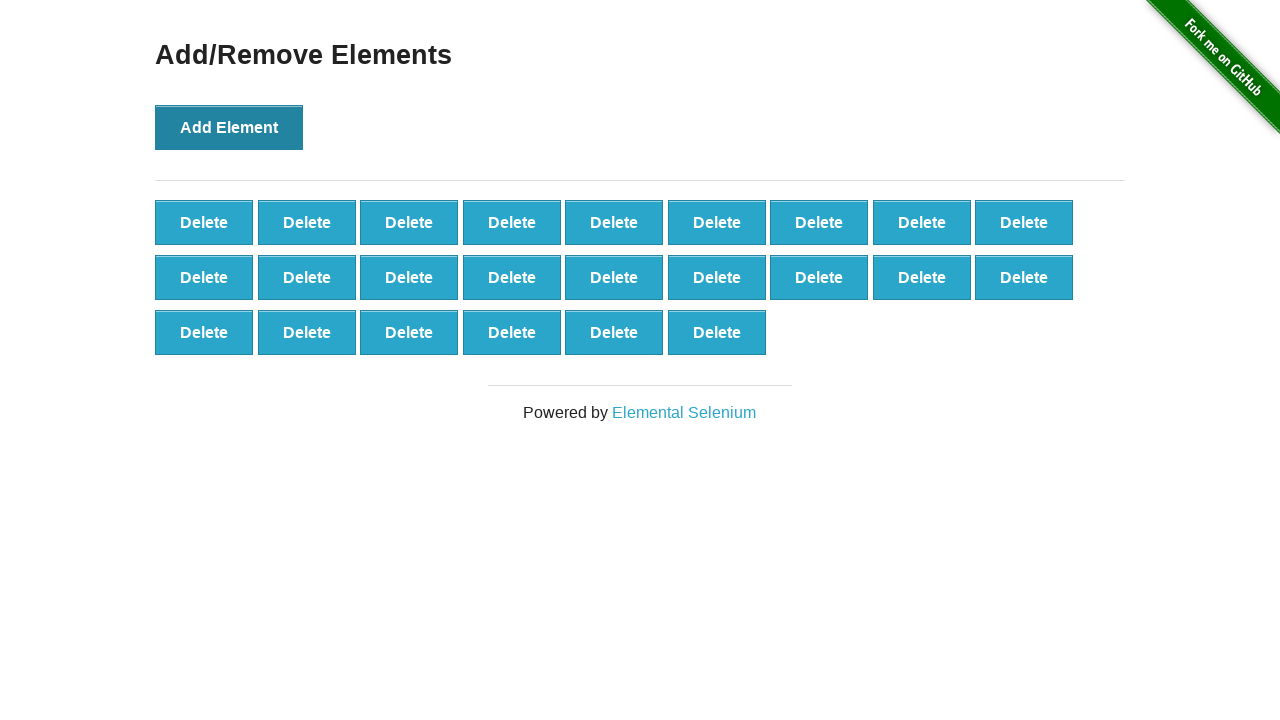

Clicked Add Element button (iteration 25/100) at (229, 127) on button[onclick='addElement()']
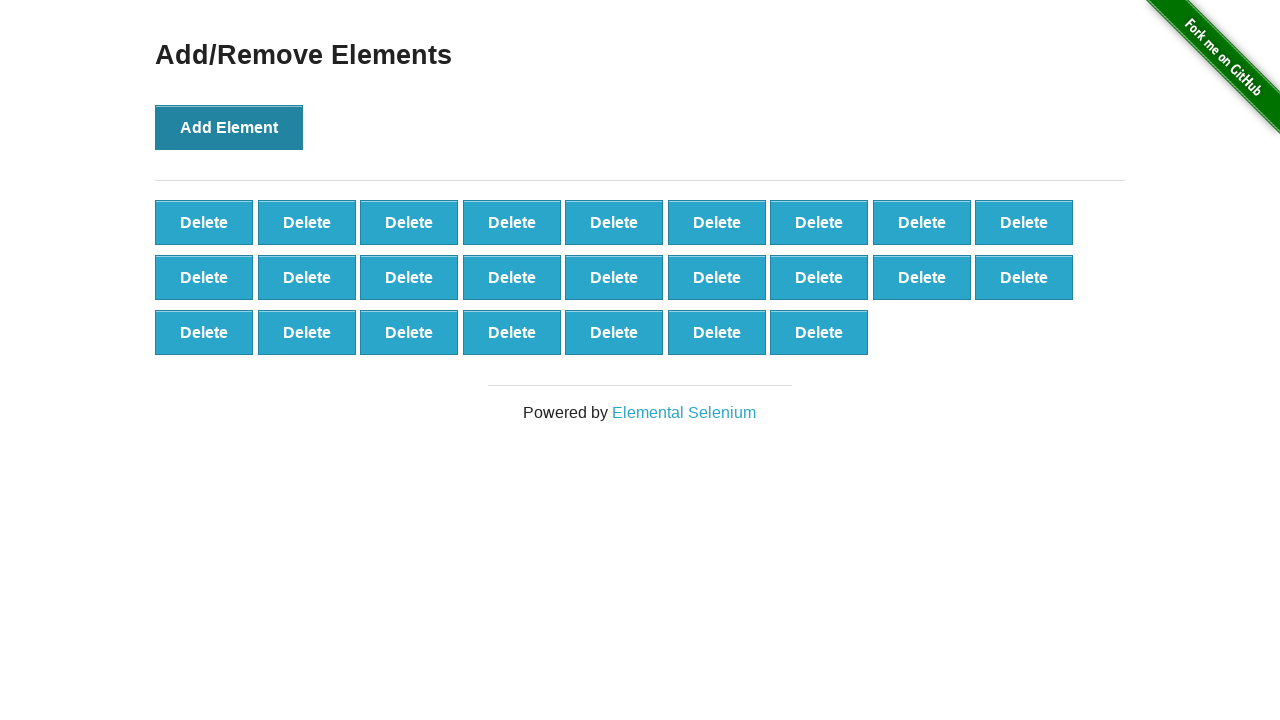

Clicked Add Element button (iteration 26/100) at (229, 127) on button[onclick='addElement()']
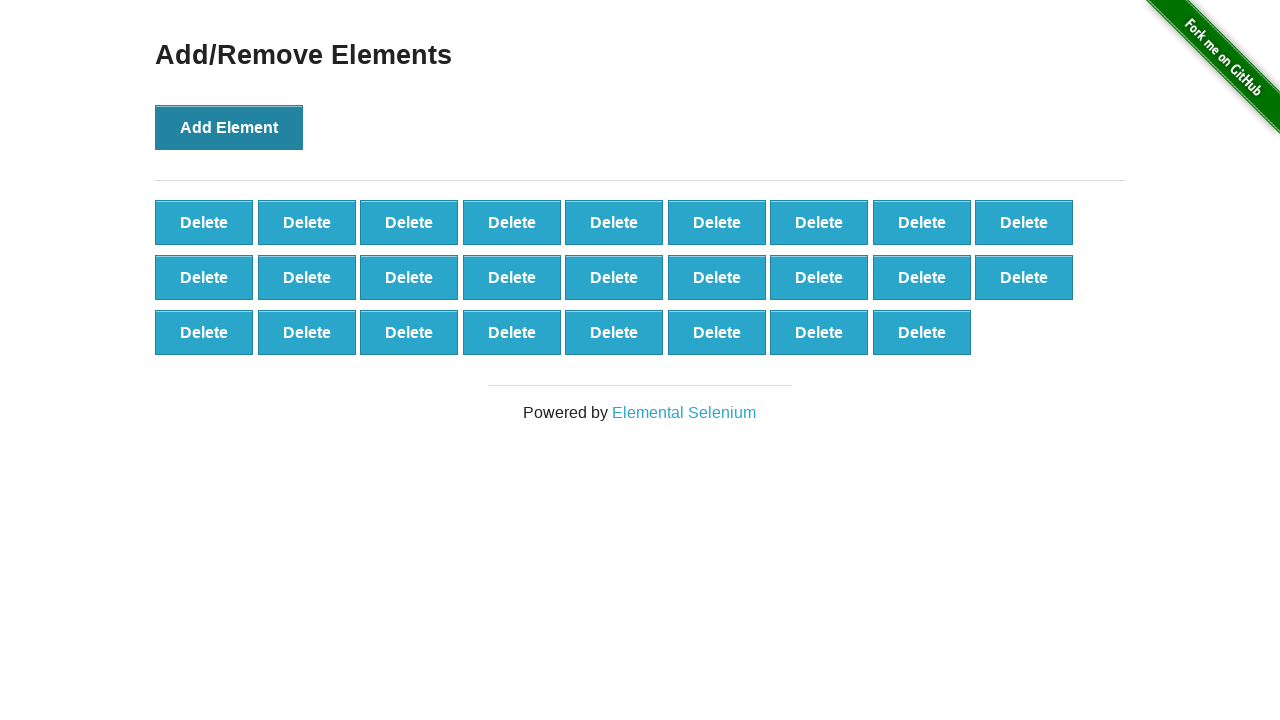

Clicked Add Element button (iteration 27/100) at (229, 127) on button[onclick='addElement()']
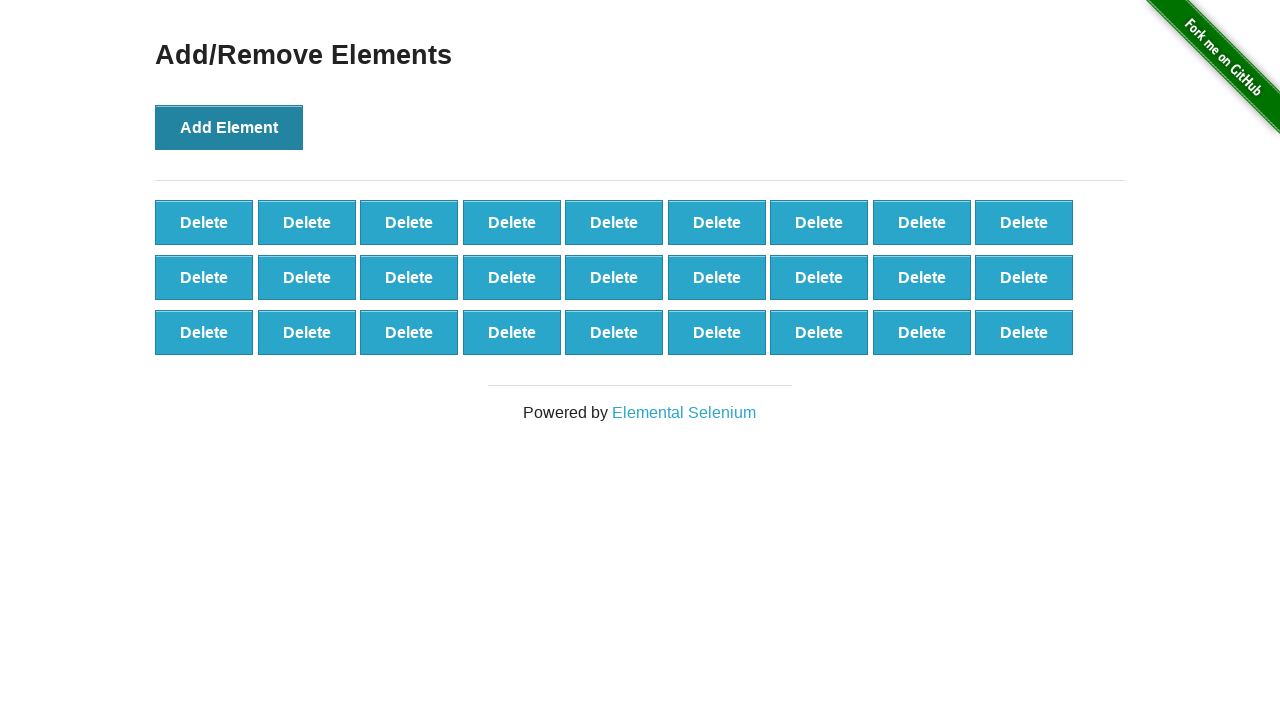

Clicked Add Element button (iteration 28/100) at (229, 127) on button[onclick='addElement()']
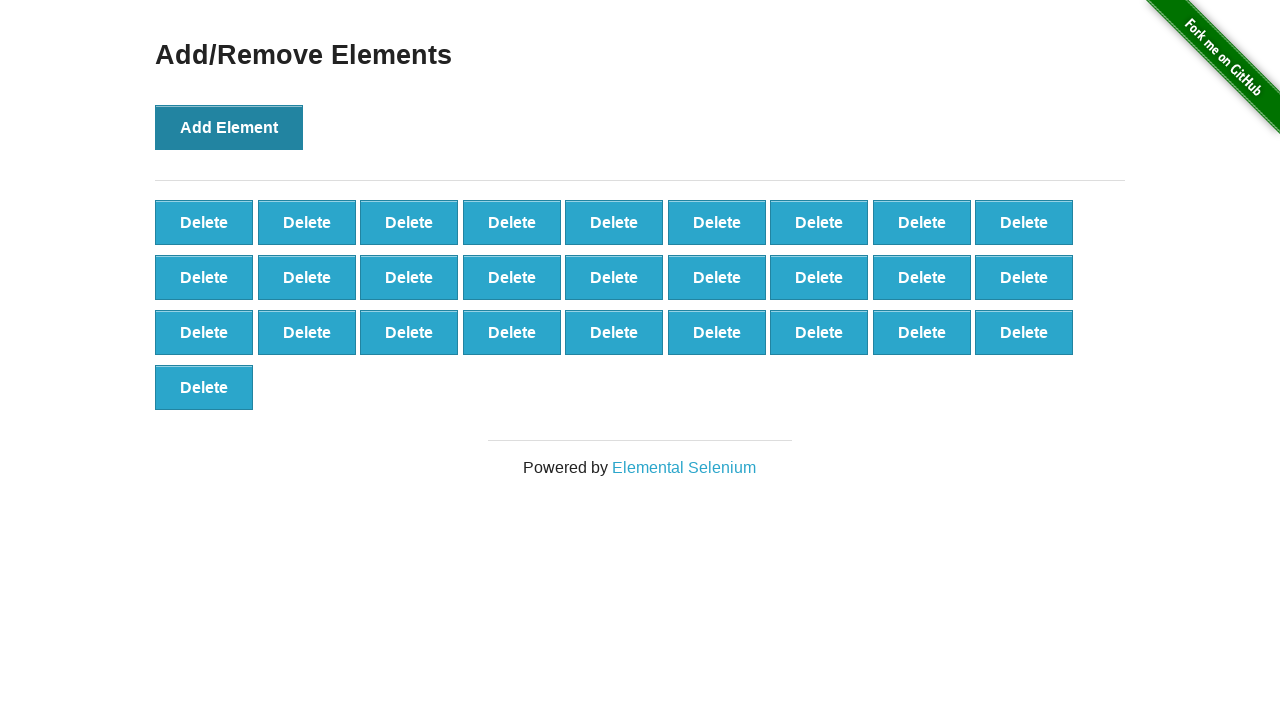

Clicked Add Element button (iteration 29/100) at (229, 127) on button[onclick='addElement()']
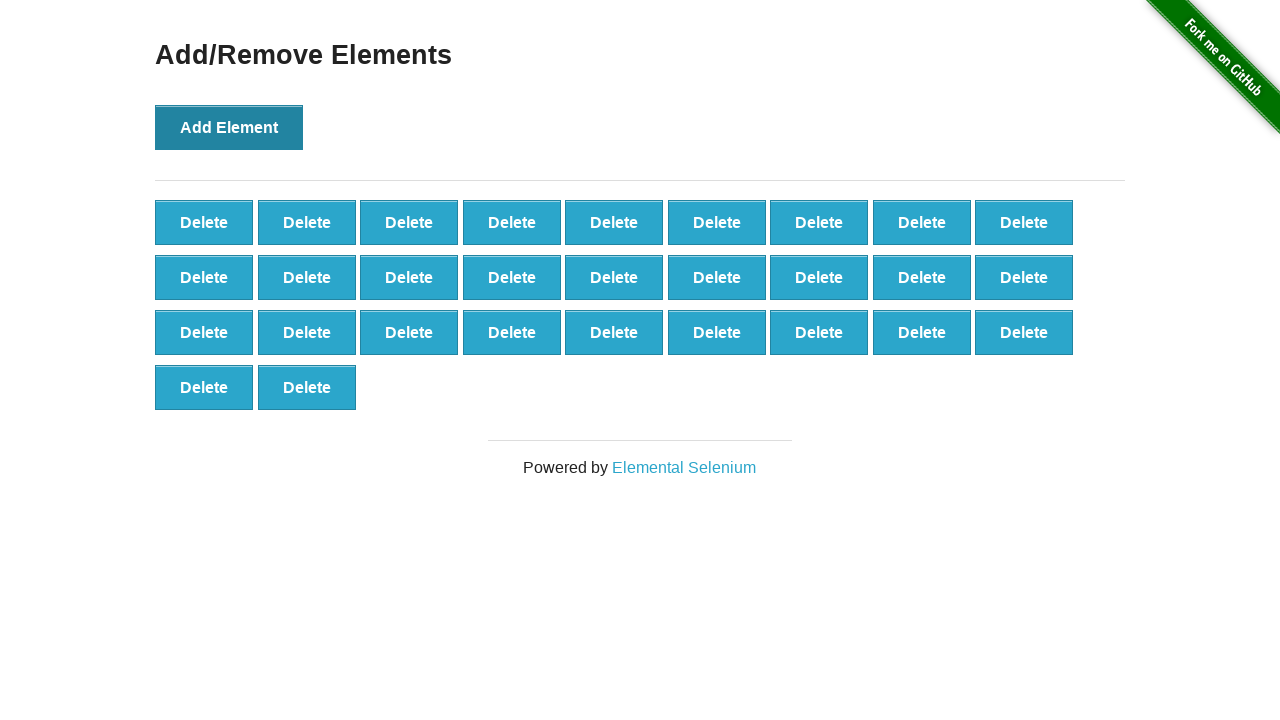

Clicked Add Element button (iteration 30/100) at (229, 127) on button[onclick='addElement()']
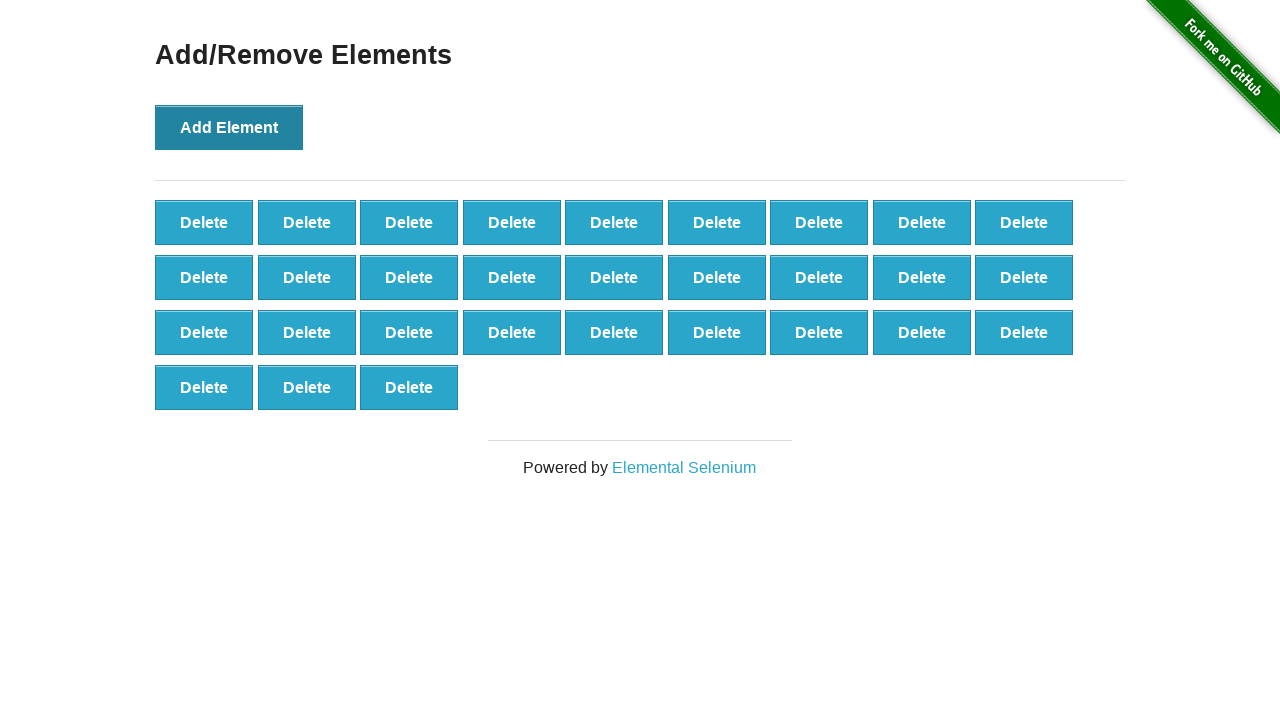

Clicked Add Element button (iteration 31/100) at (229, 127) on button[onclick='addElement()']
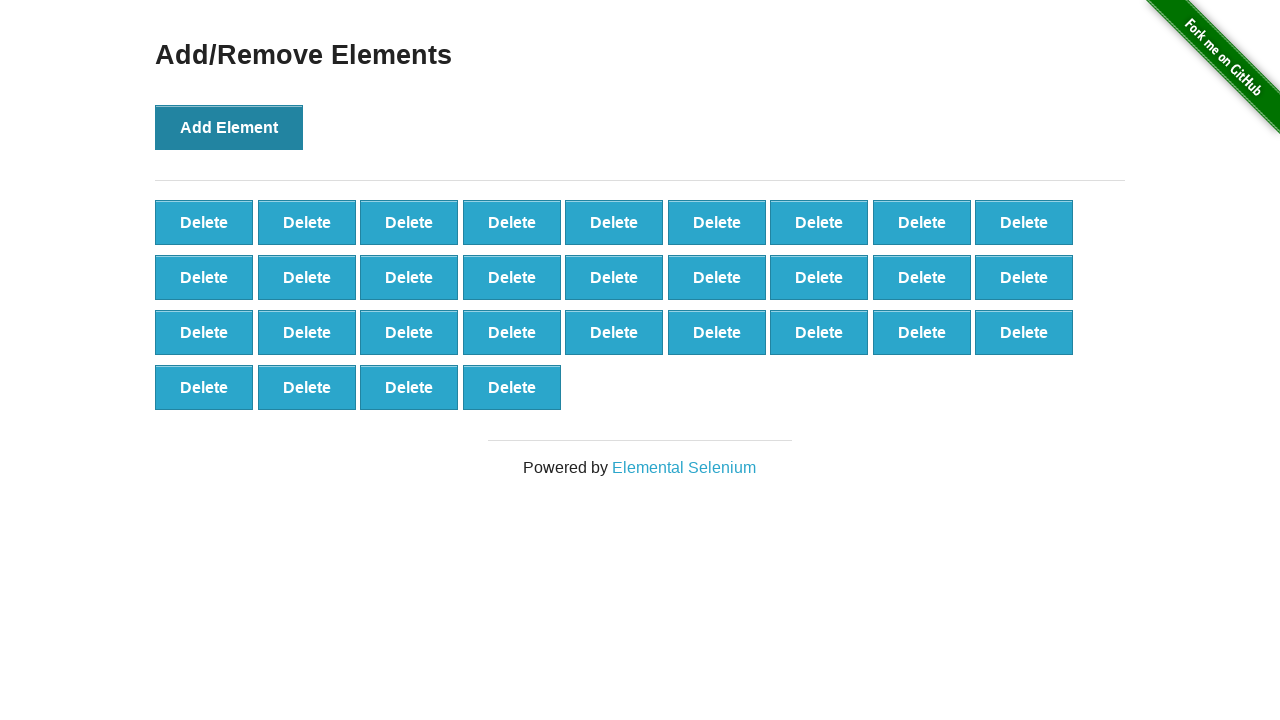

Clicked Add Element button (iteration 32/100) at (229, 127) on button[onclick='addElement()']
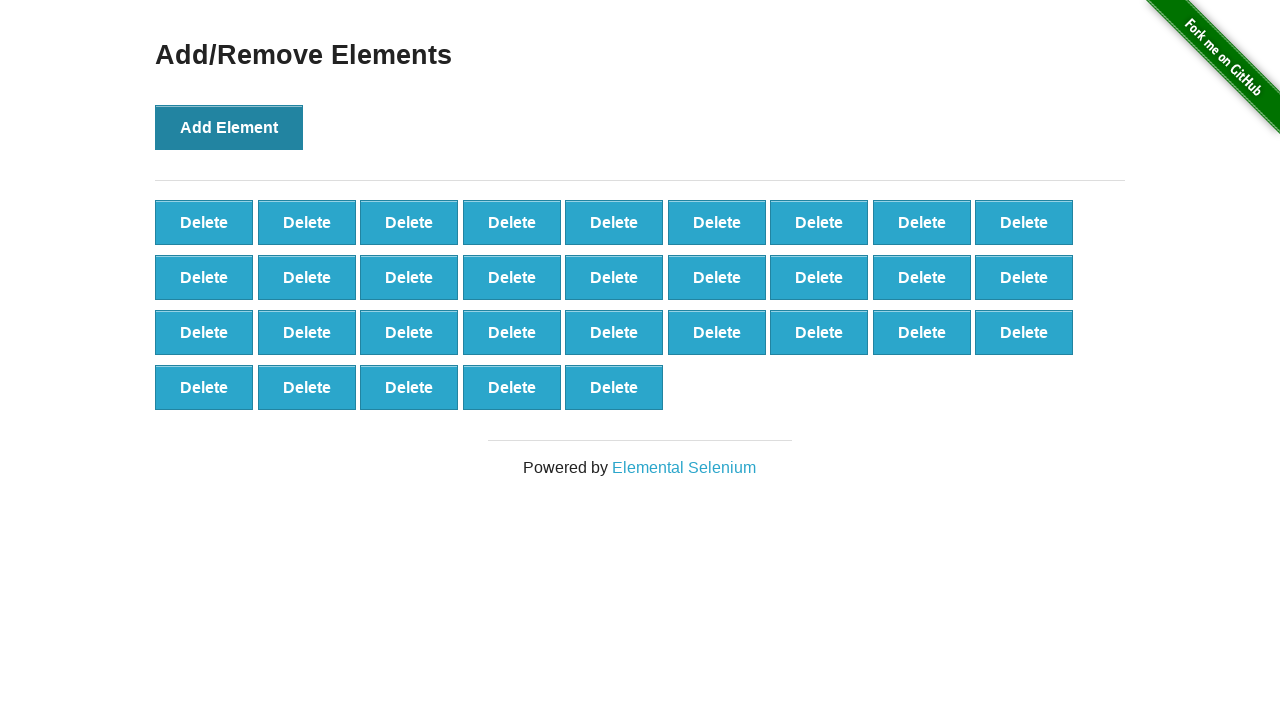

Clicked Add Element button (iteration 33/100) at (229, 127) on button[onclick='addElement()']
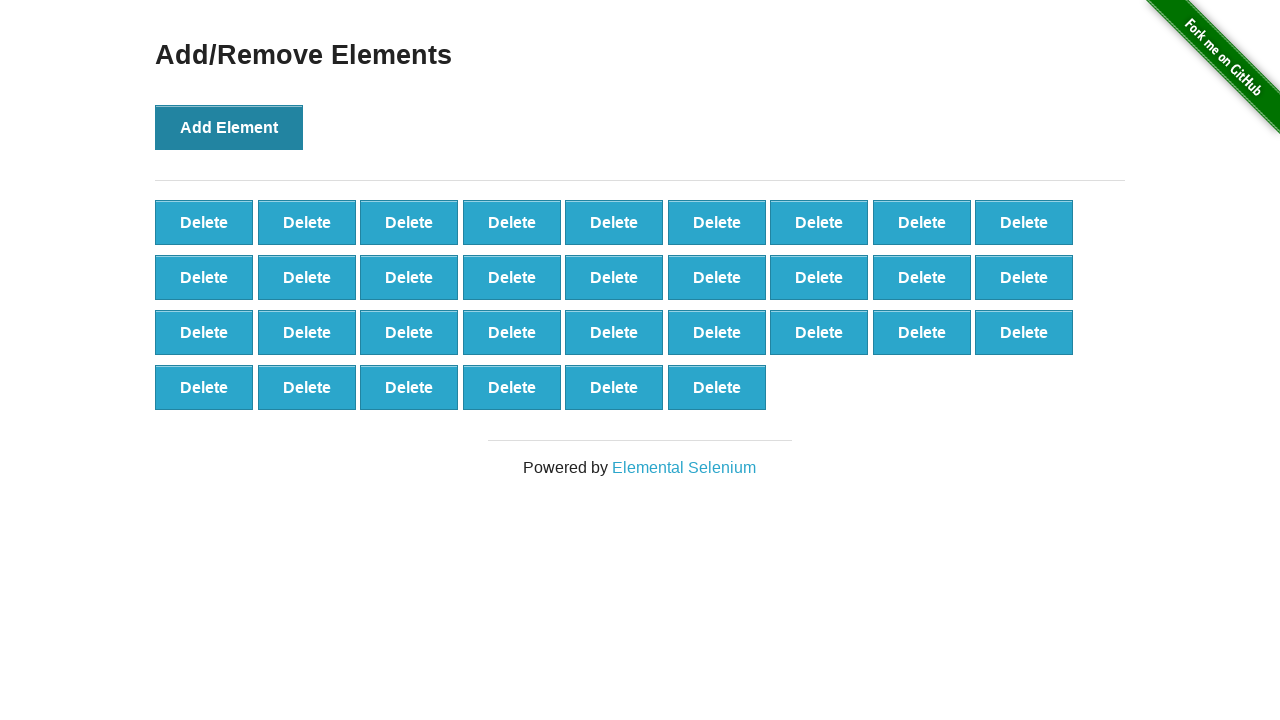

Clicked Add Element button (iteration 34/100) at (229, 127) on button[onclick='addElement()']
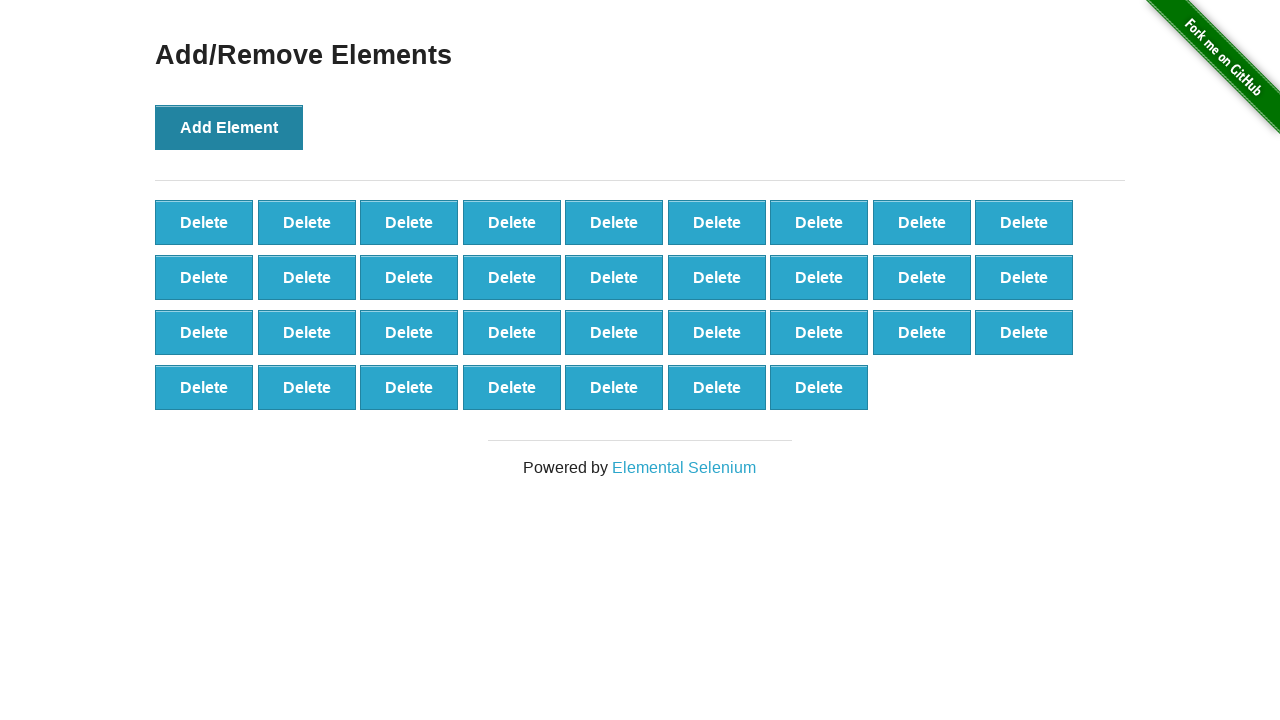

Clicked Add Element button (iteration 35/100) at (229, 127) on button[onclick='addElement()']
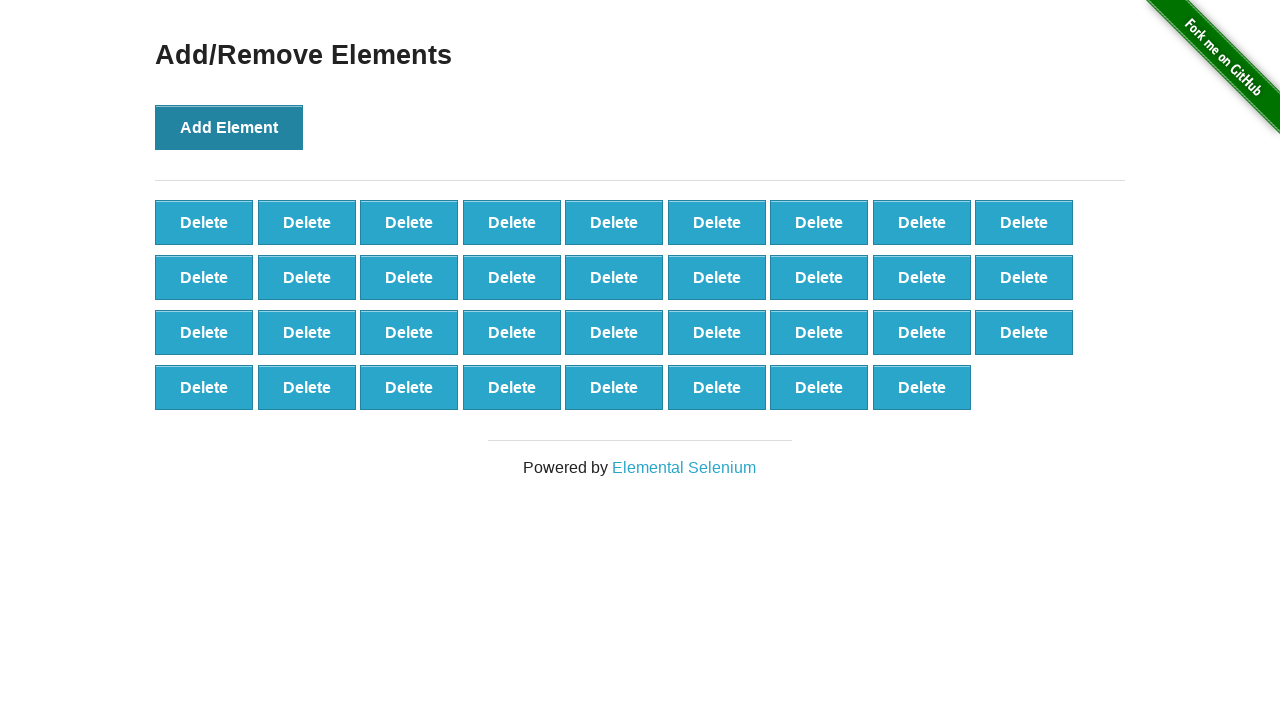

Clicked Add Element button (iteration 36/100) at (229, 127) on button[onclick='addElement()']
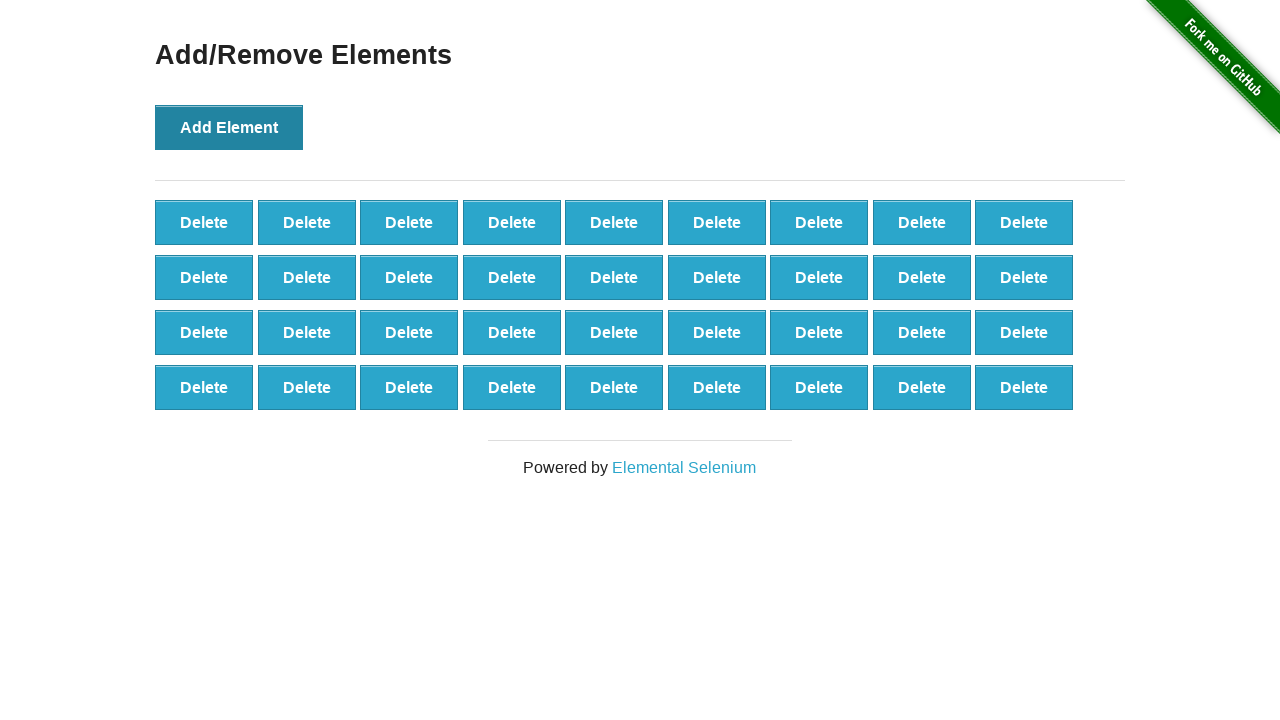

Clicked Add Element button (iteration 37/100) at (229, 127) on button[onclick='addElement()']
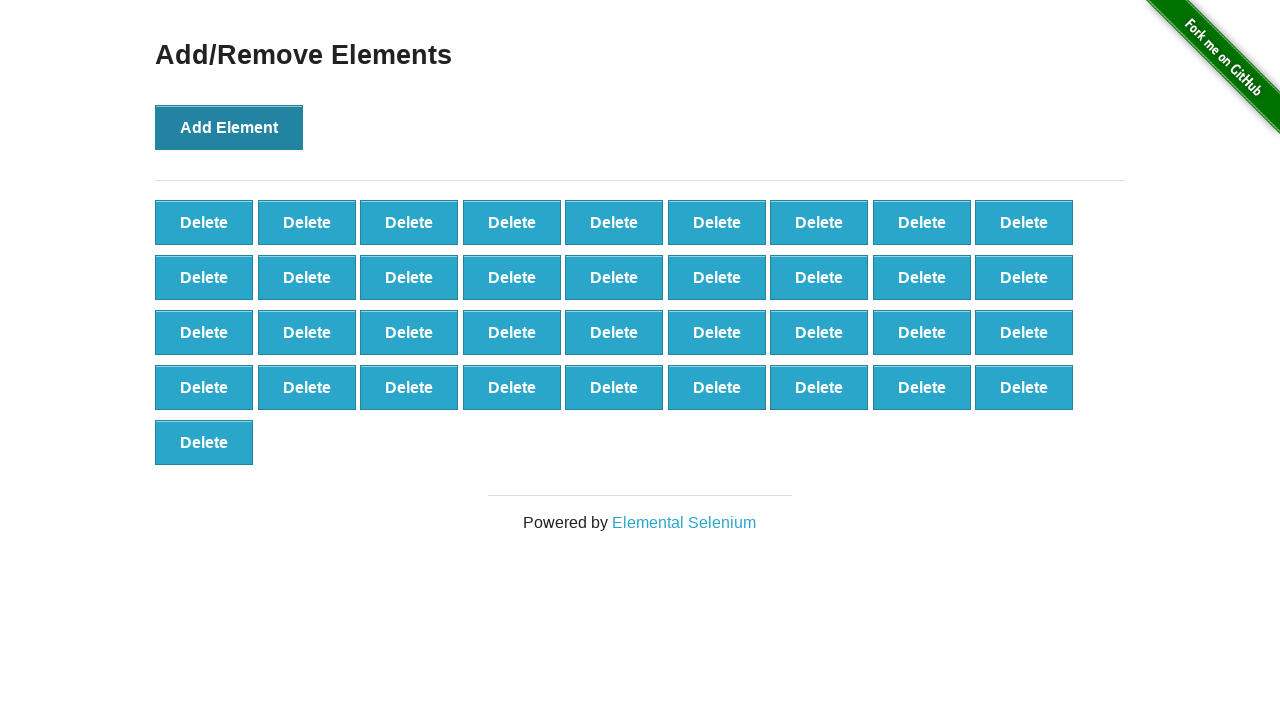

Clicked Add Element button (iteration 38/100) at (229, 127) on button[onclick='addElement()']
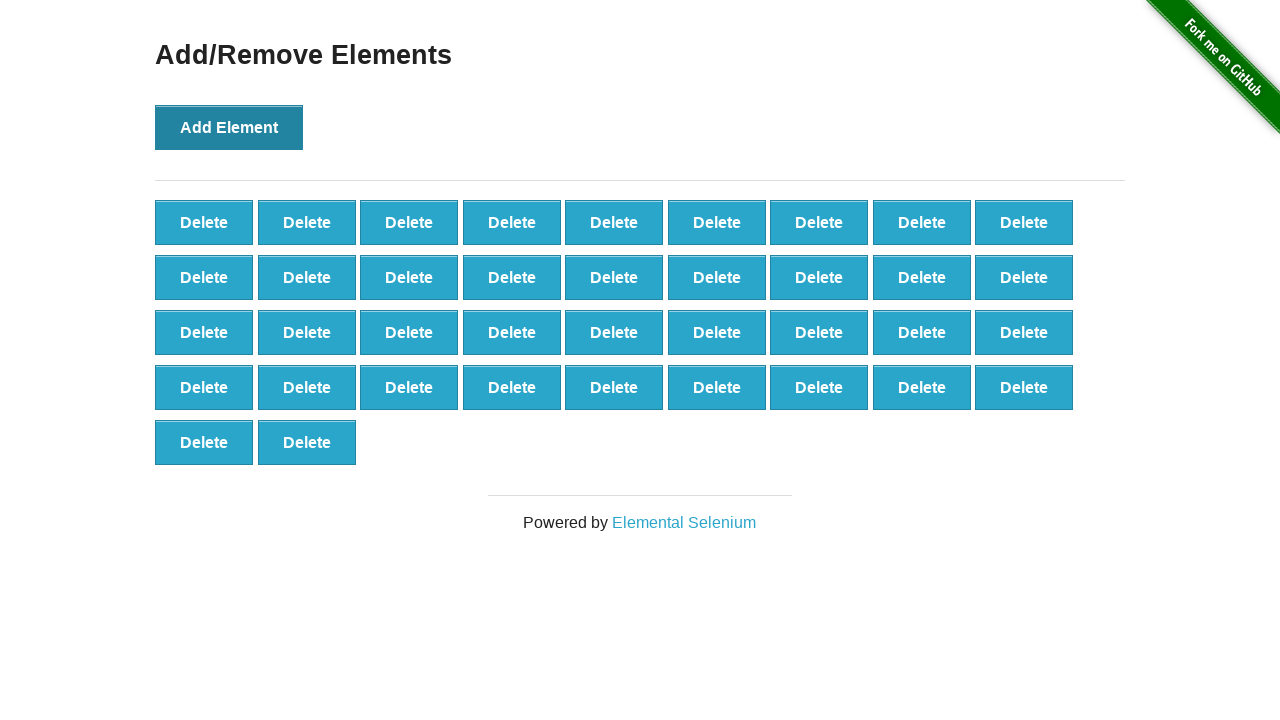

Clicked Add Element button (iteration 39/100) at (229, 127) on button[onclick='addElement()']
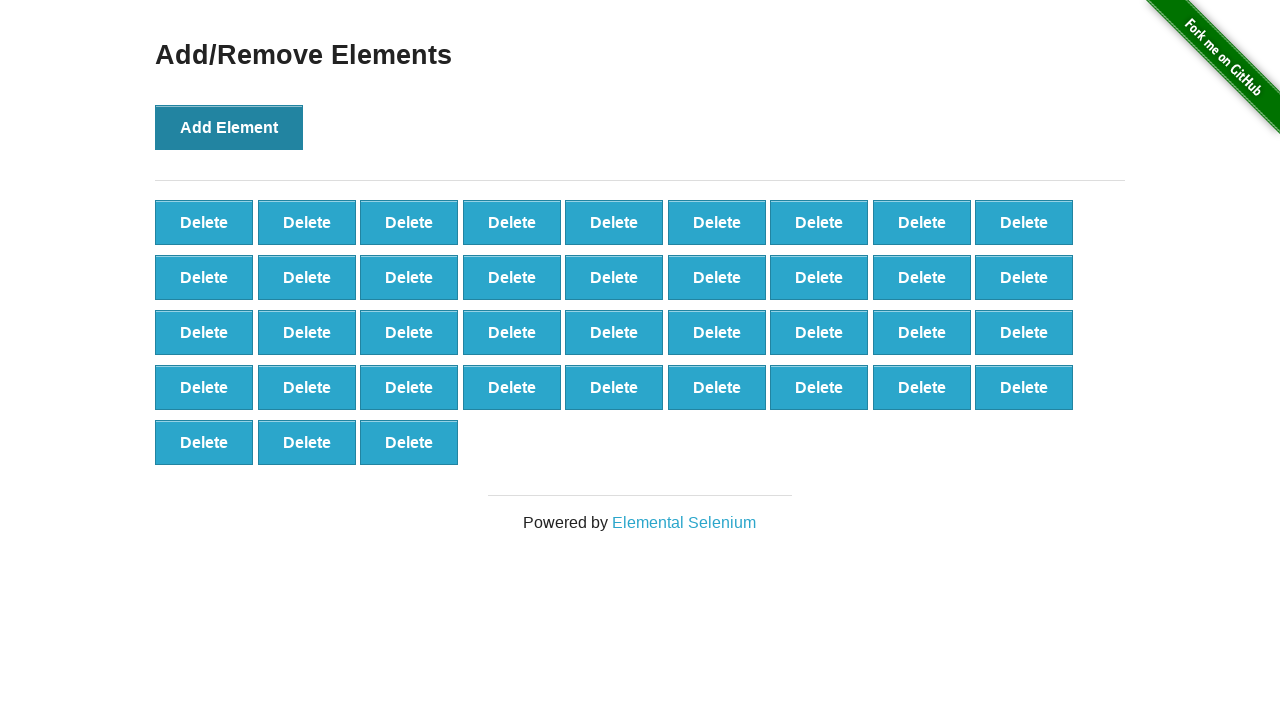

Clicked Add Element button (iteration 40/100) at (229, 127) on button[onclick='addElement()']
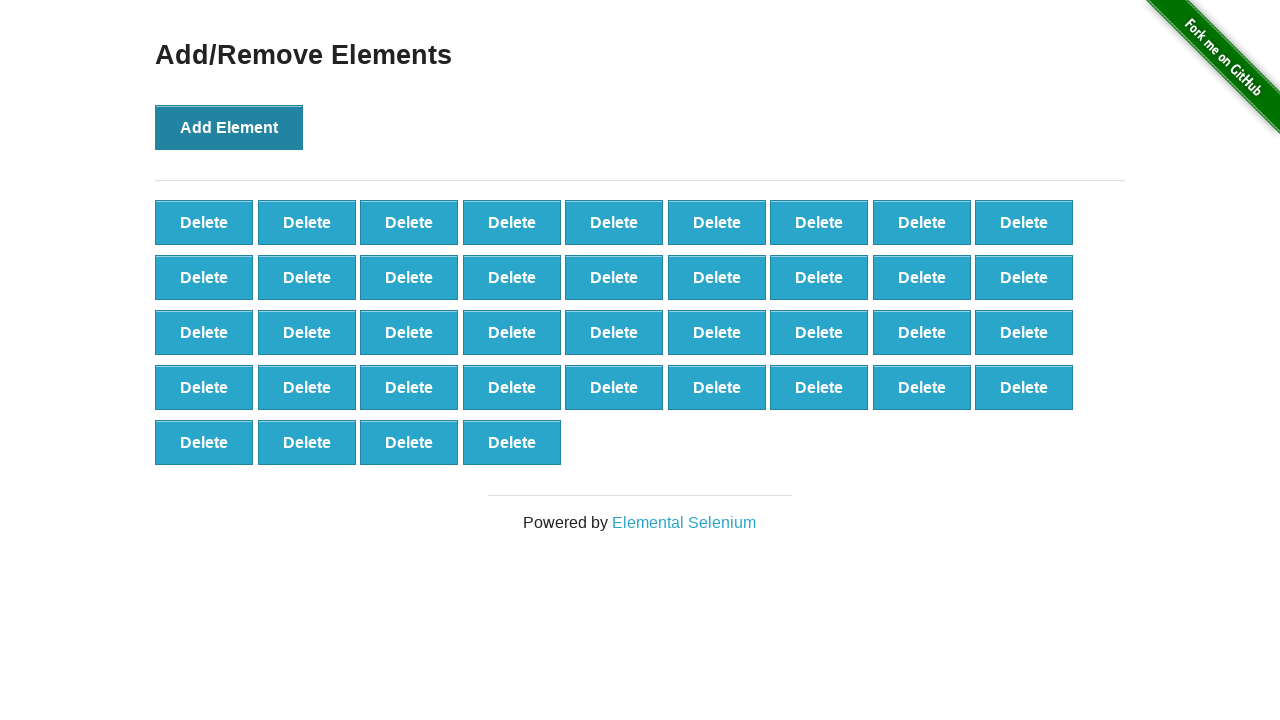

Clicked Add Element button (iteration 41/100) at (229, 127) on button[onclick='addElement()']
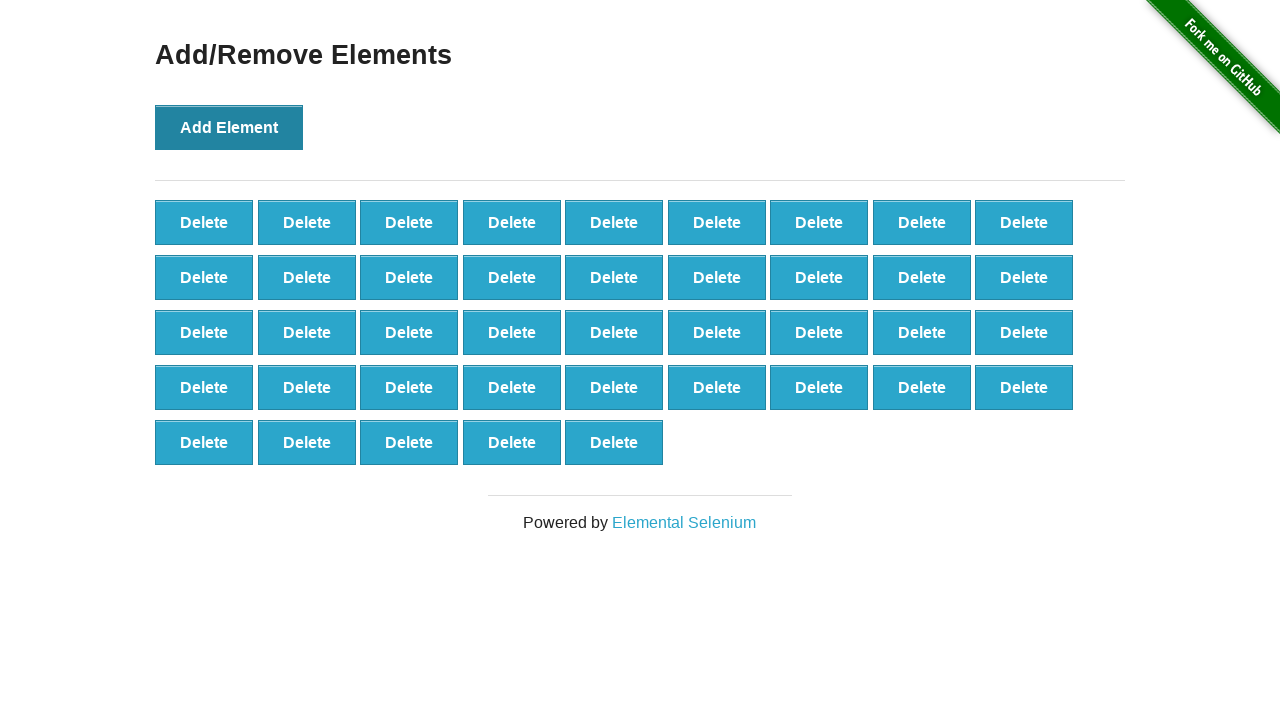

Clicked Add Element button (iteration 42/100) at (229, 127) on button[onclick='addElement()']
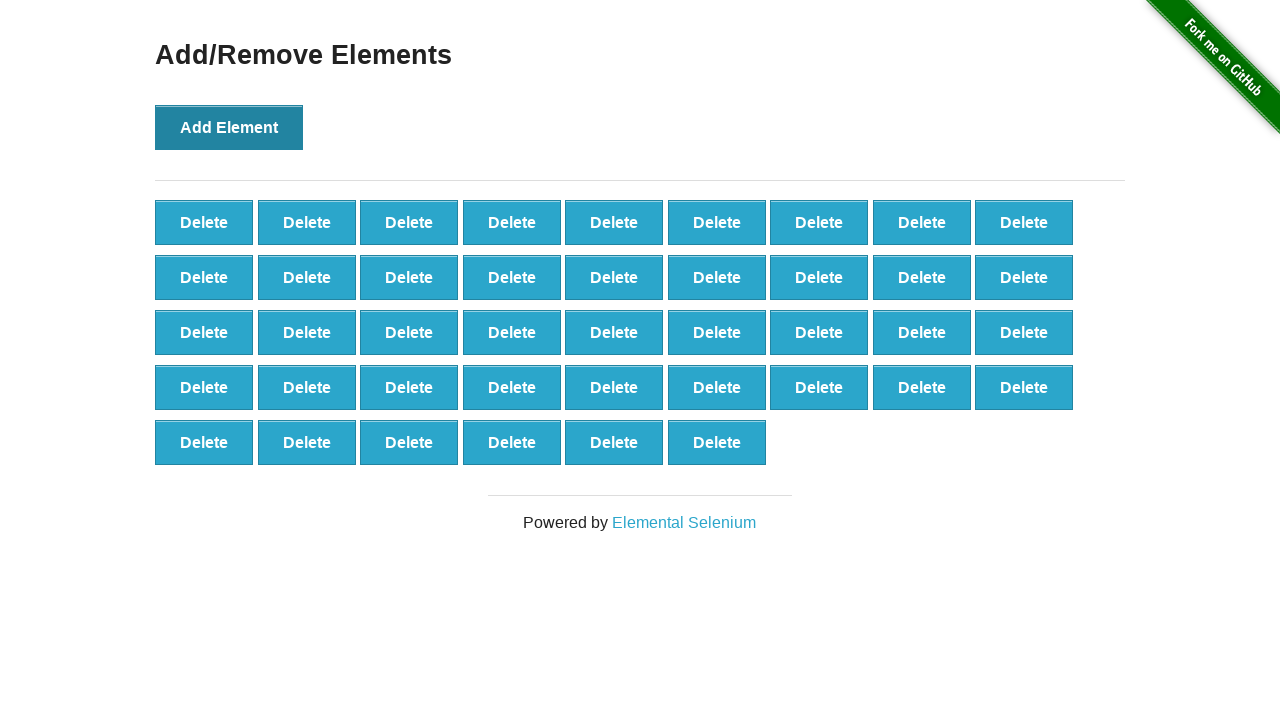

Clicked Add Element button (iteration 43/100) at (229, 127) on button[onclick='addElement()']
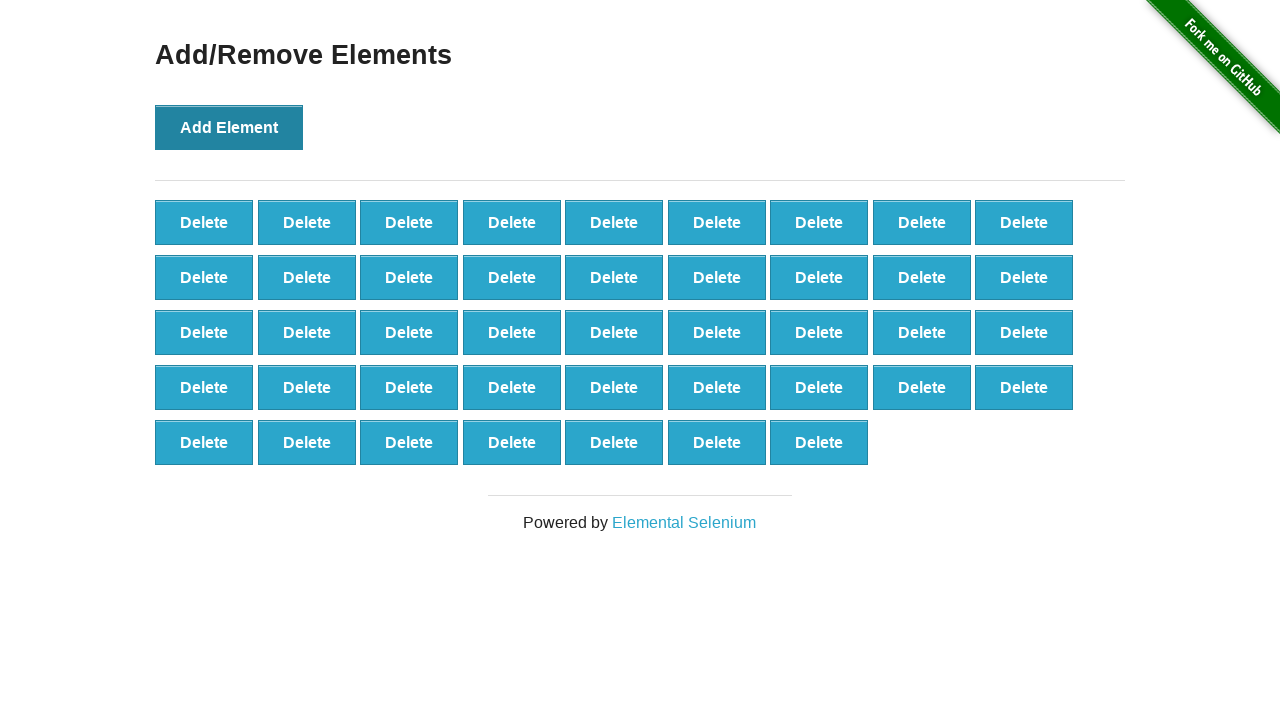

Clicked Add Element button (iteration 44/100) at (229, 127) on button[onclick='addElement()']
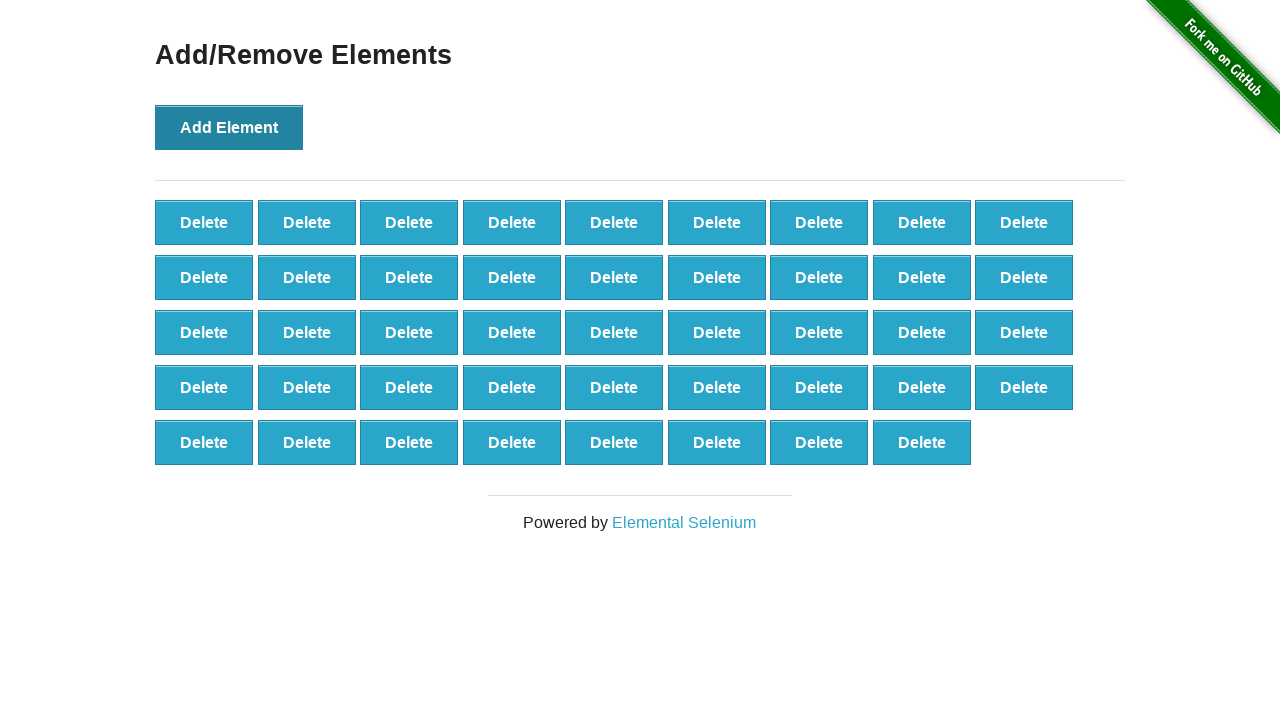

Clicked Add Element button (iteration 45/100) at (229, 127) on button[onclick='addElement()']
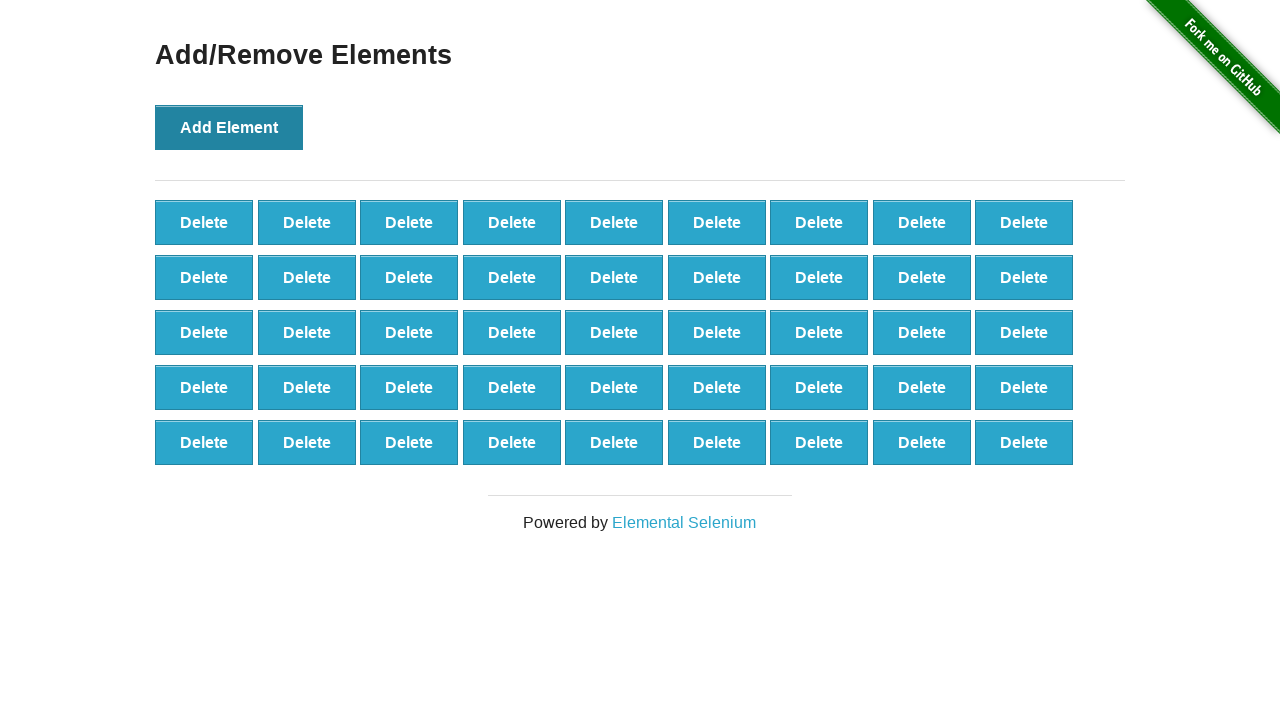

Clicked Add Element button (iteration 46/100) at (229, 127) on button[onclick='addElement()']
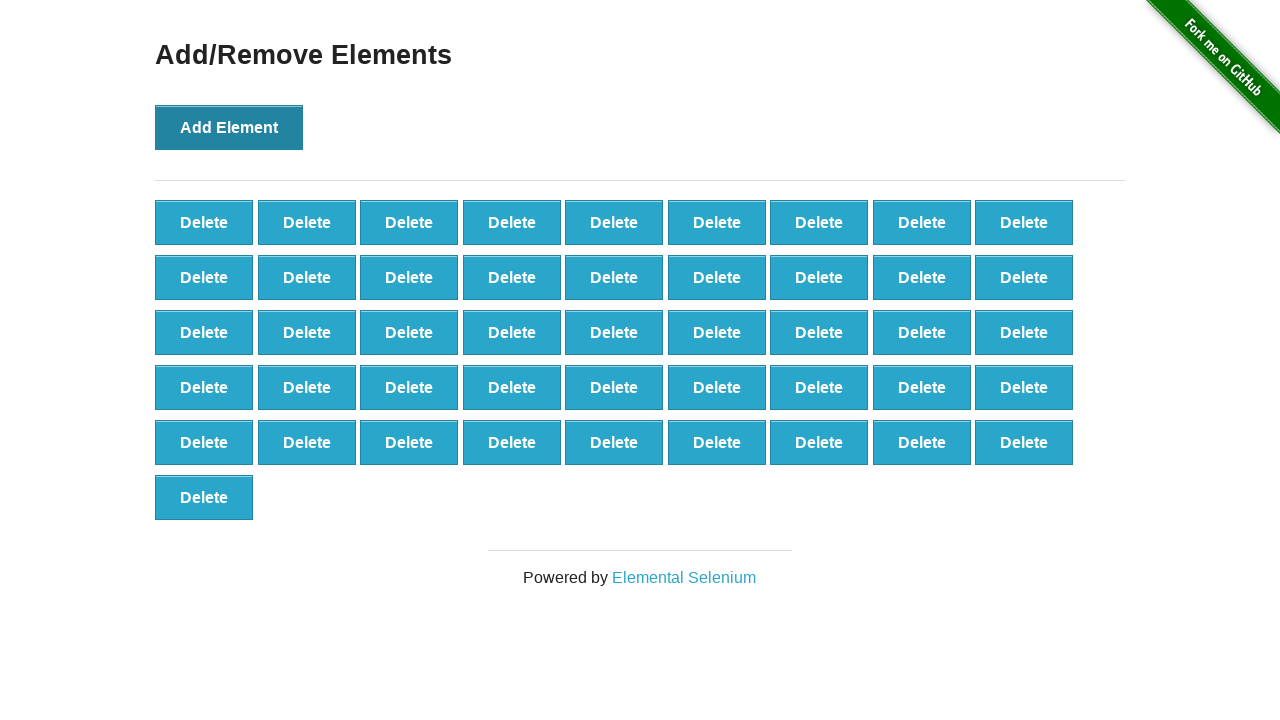

Clicked Add Element button (iteration 47/100) at (229, 127) on button[onclick='addElement()']
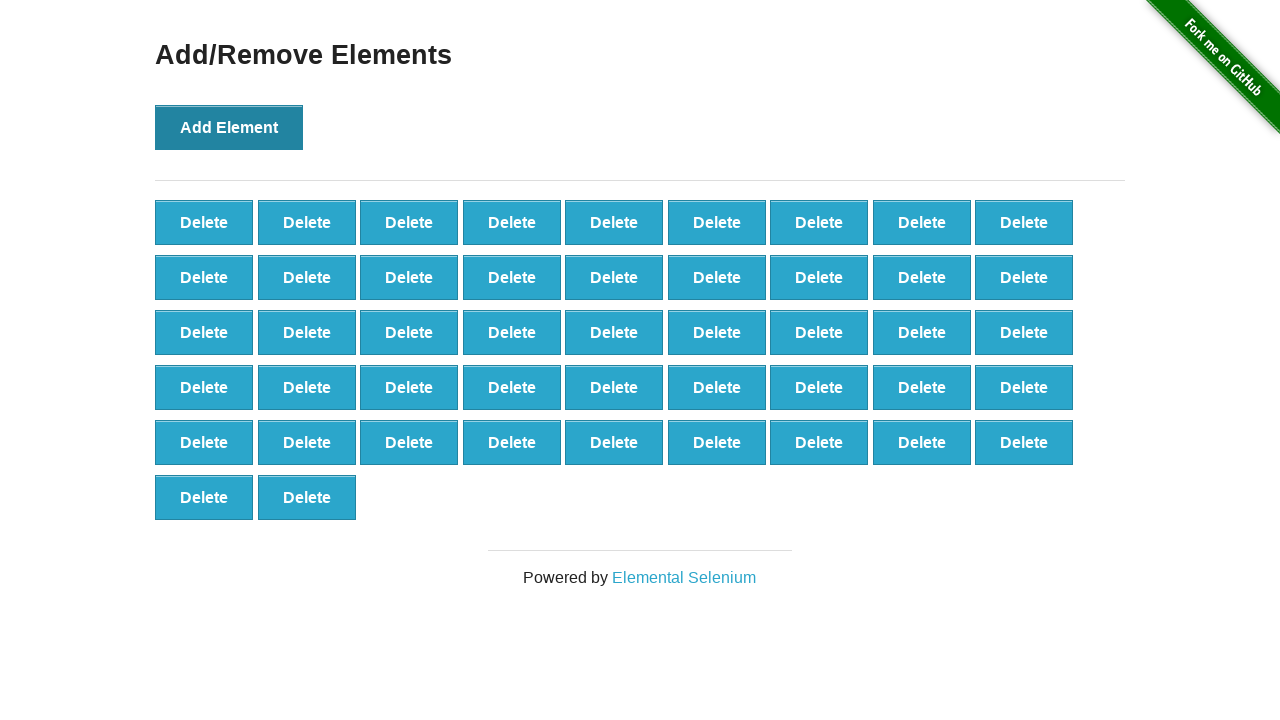

Clicked Add Element button (iteration 48/100) at (229, 127) on button[onclick='addElement()']
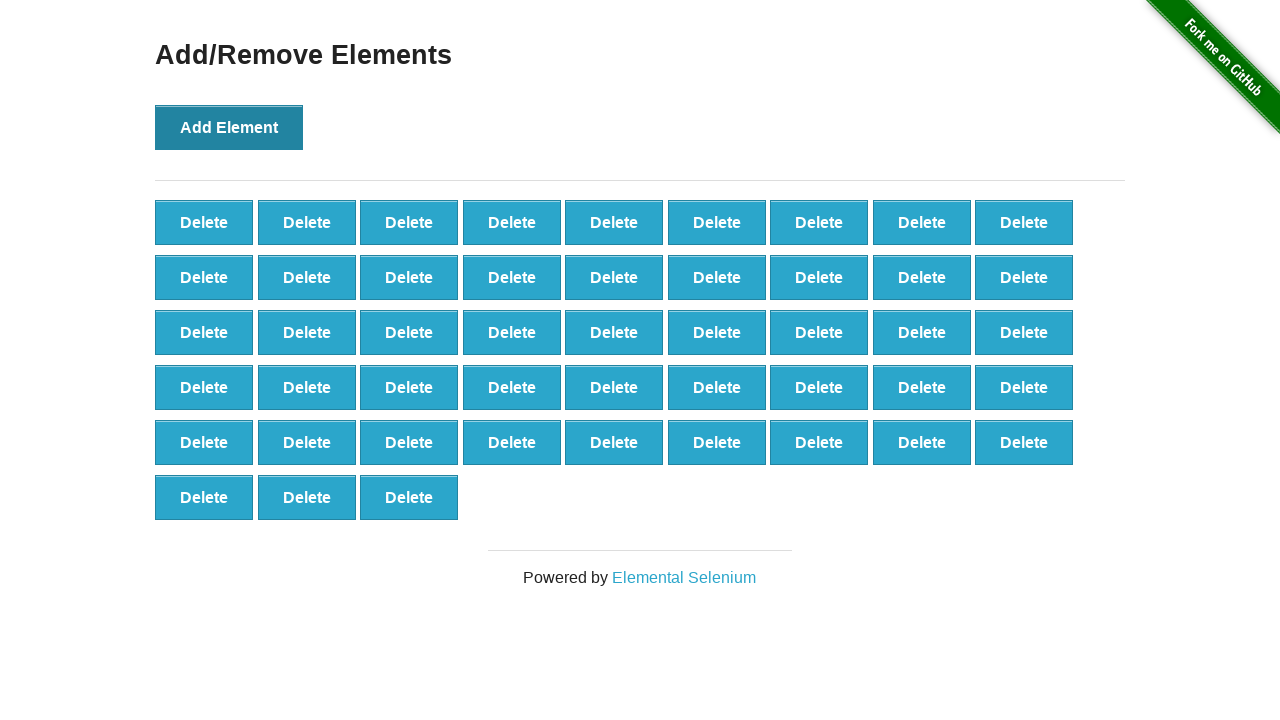

Clicked Add Element button (iteration 49/100) at (229, 127) on button[onclick='addElement()']
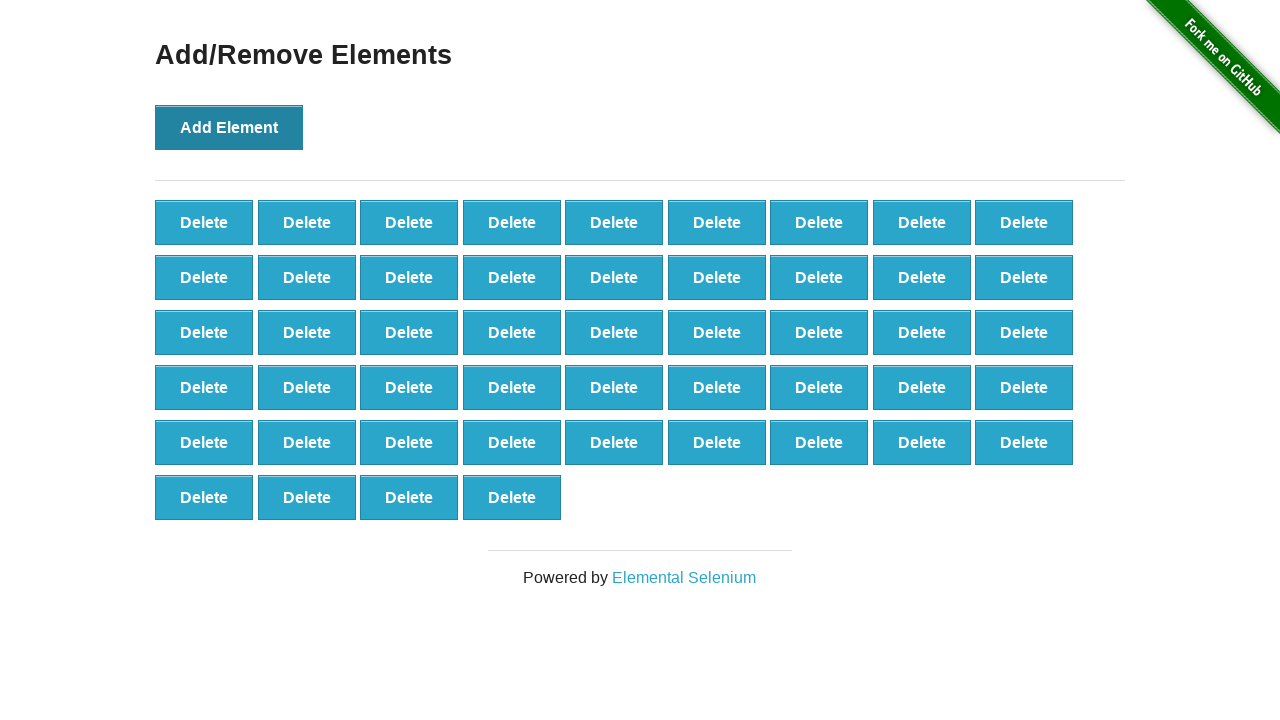

Clicked Add Element button (iteration 50/100) at (229, 127) on button[onclick='addElement()']
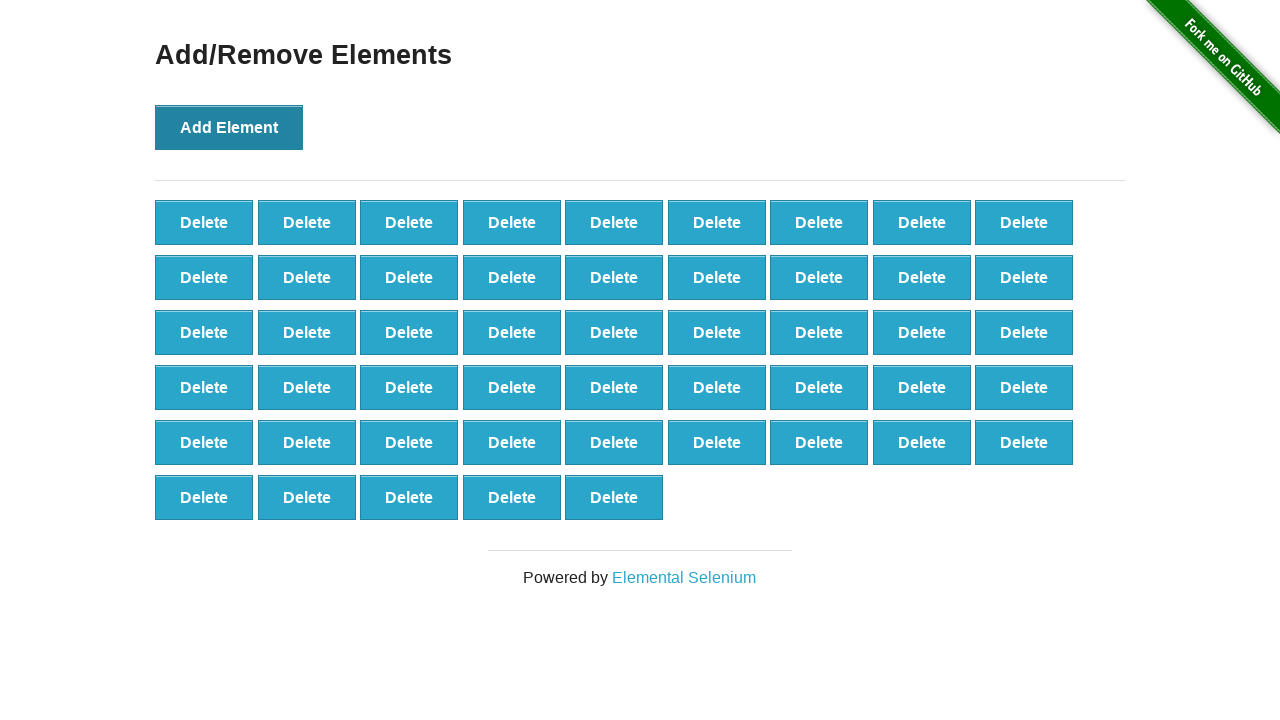

Clicked Add Element button (iteration 51/100) at (229, 127) on button[onclick='addElement()']
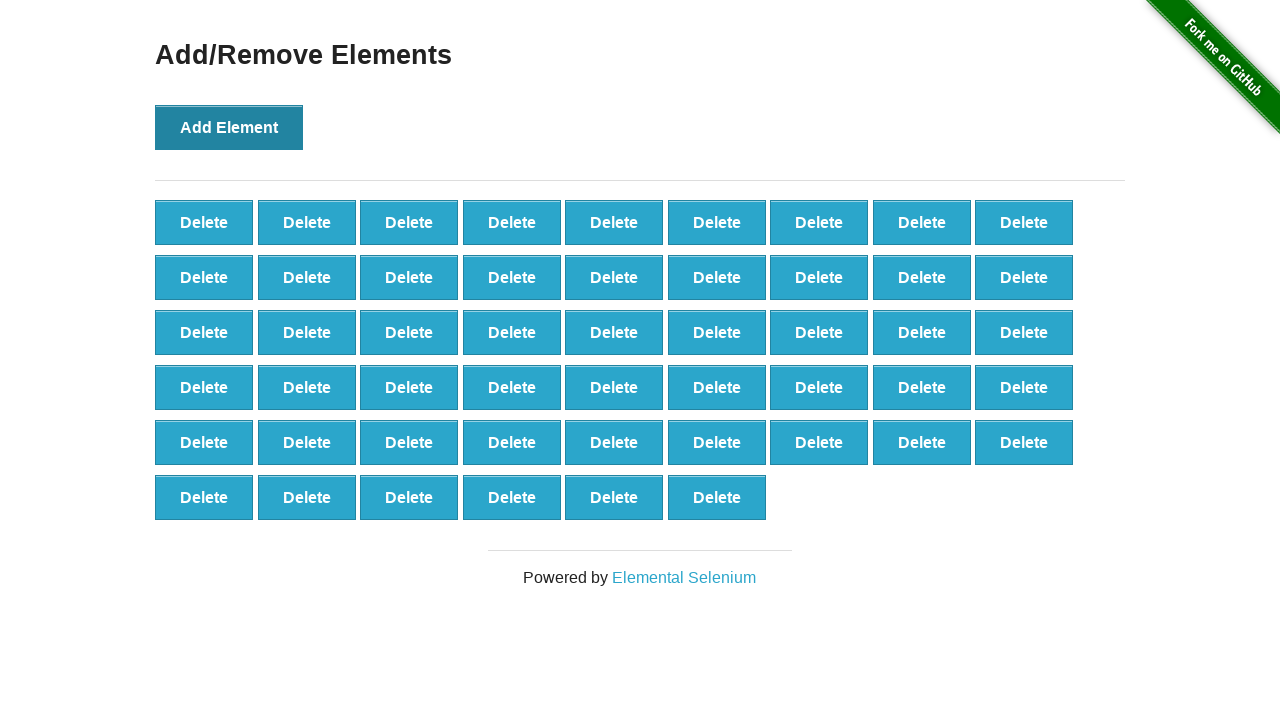

Clicked Add Element button (iteration 52/100) at (229, 127) on button[onclick='addElement()']
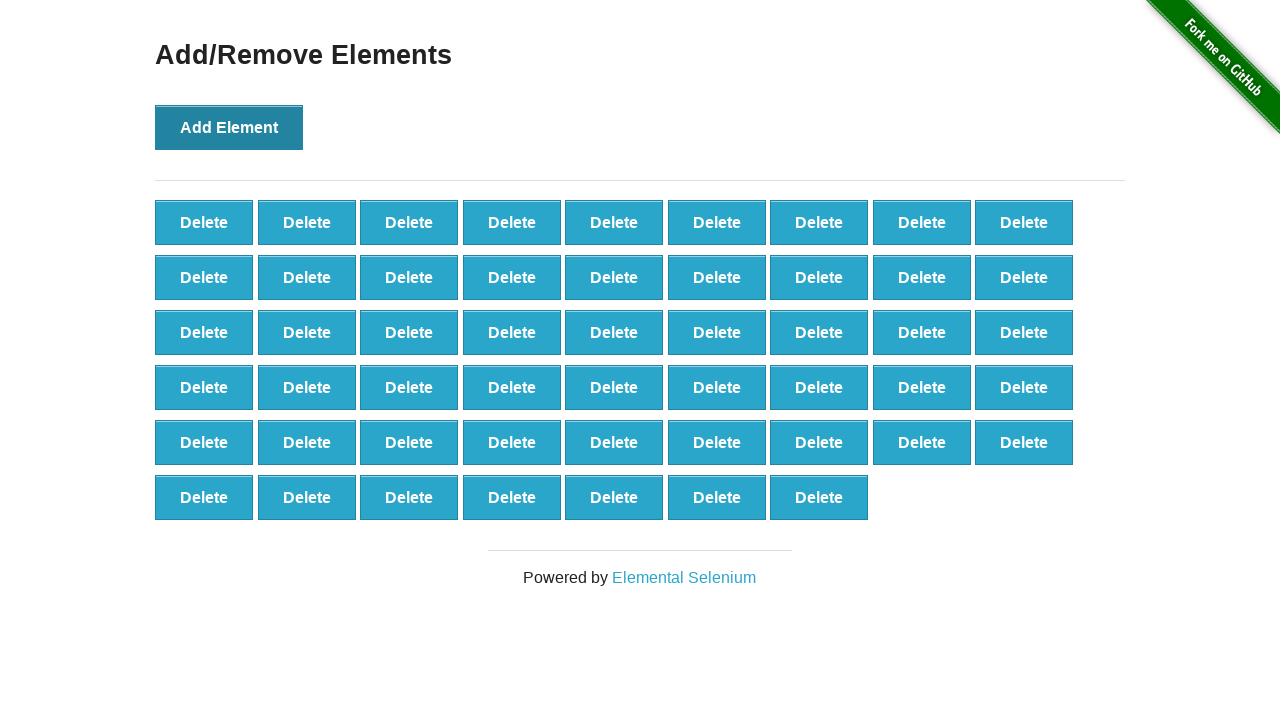

Clicked Add Element button (iteration 53/100) at (229, 127) on button[onclick='addElement()']
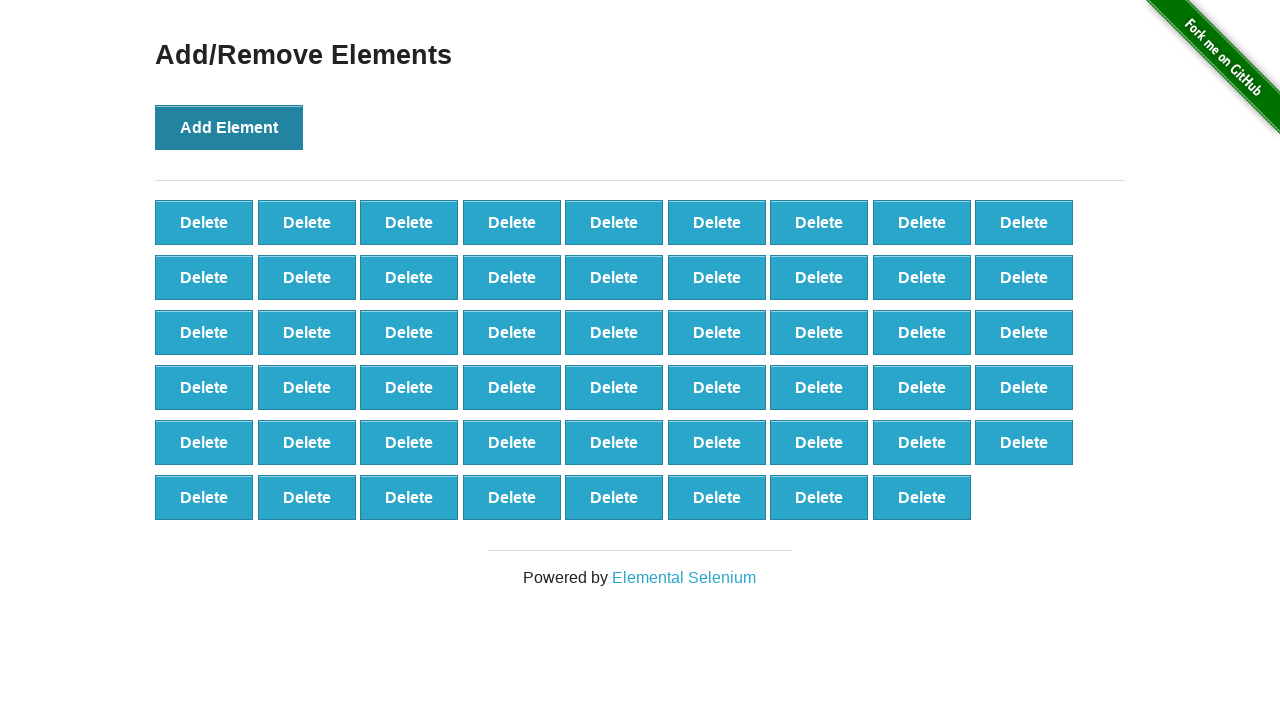

Clicked Add Element button (iteration 54/100) at (229, 127) on button[onclick='addElement()']
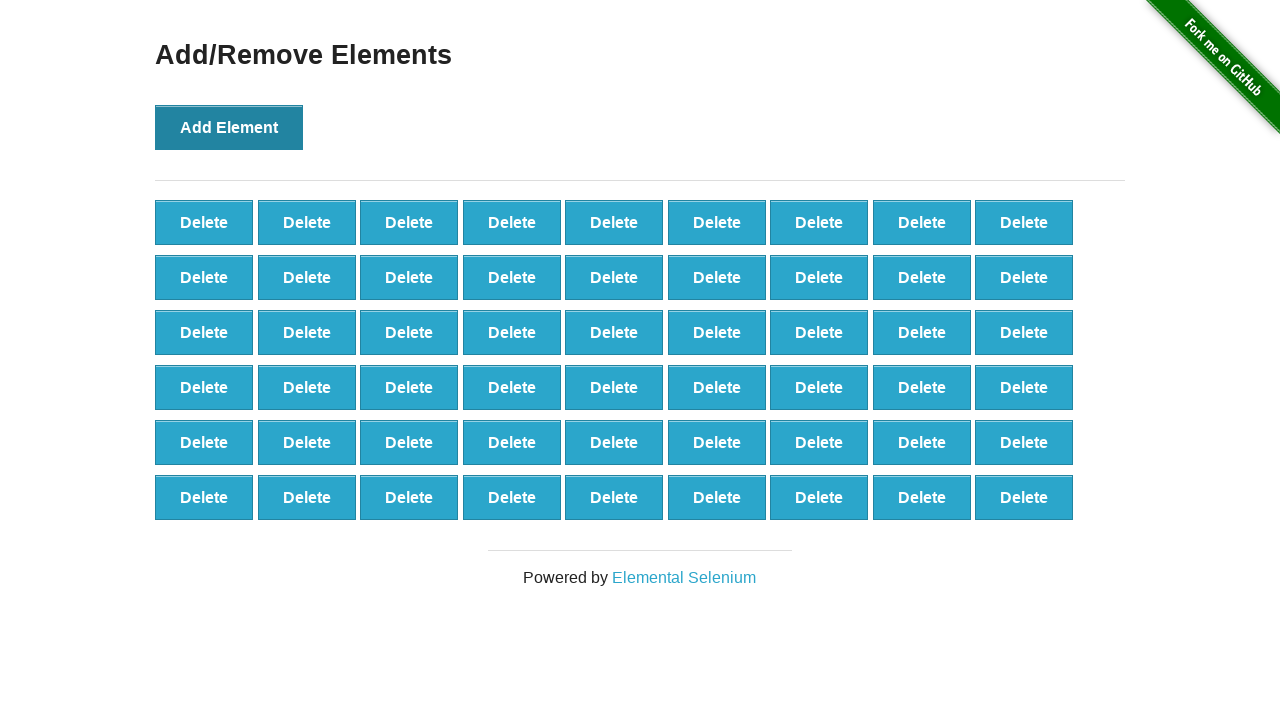

Clicked Add Element button (iteration 55/100) at (229, 127) on button[onclick='addElement()']
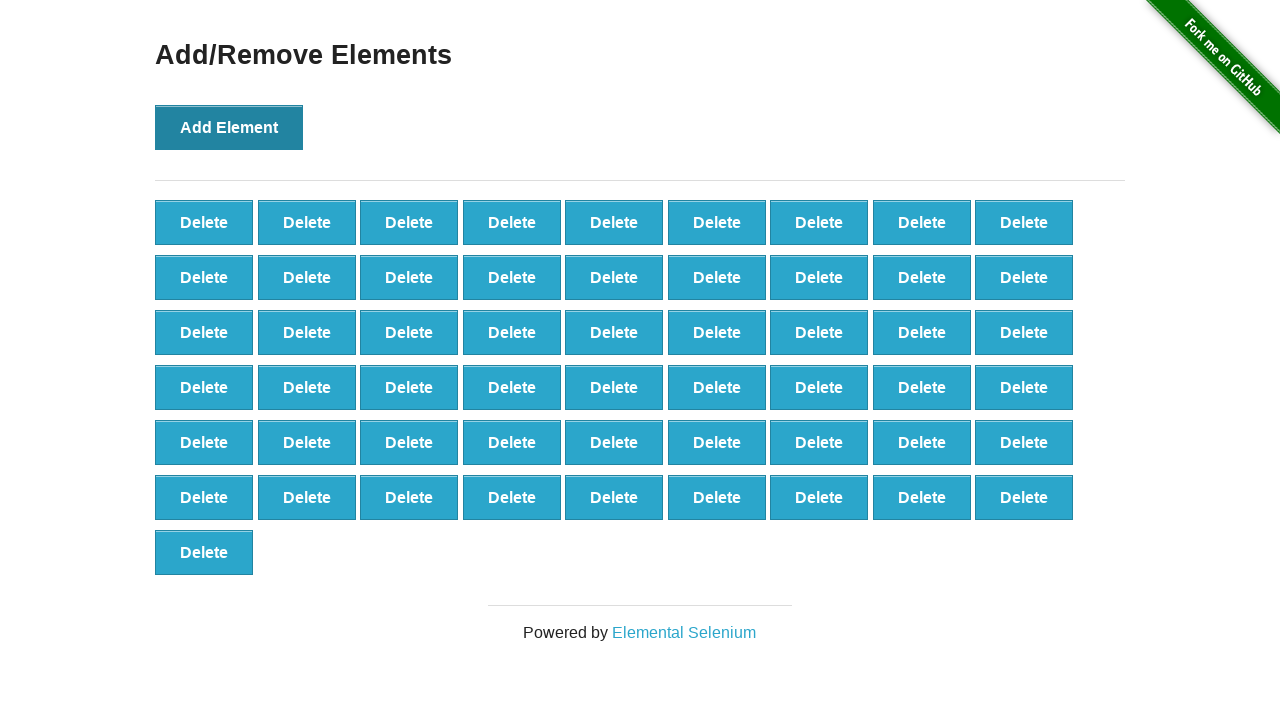

Clicked Add Element button (iteration 56/100) at (229, 127) on button[onclick='addElement()']
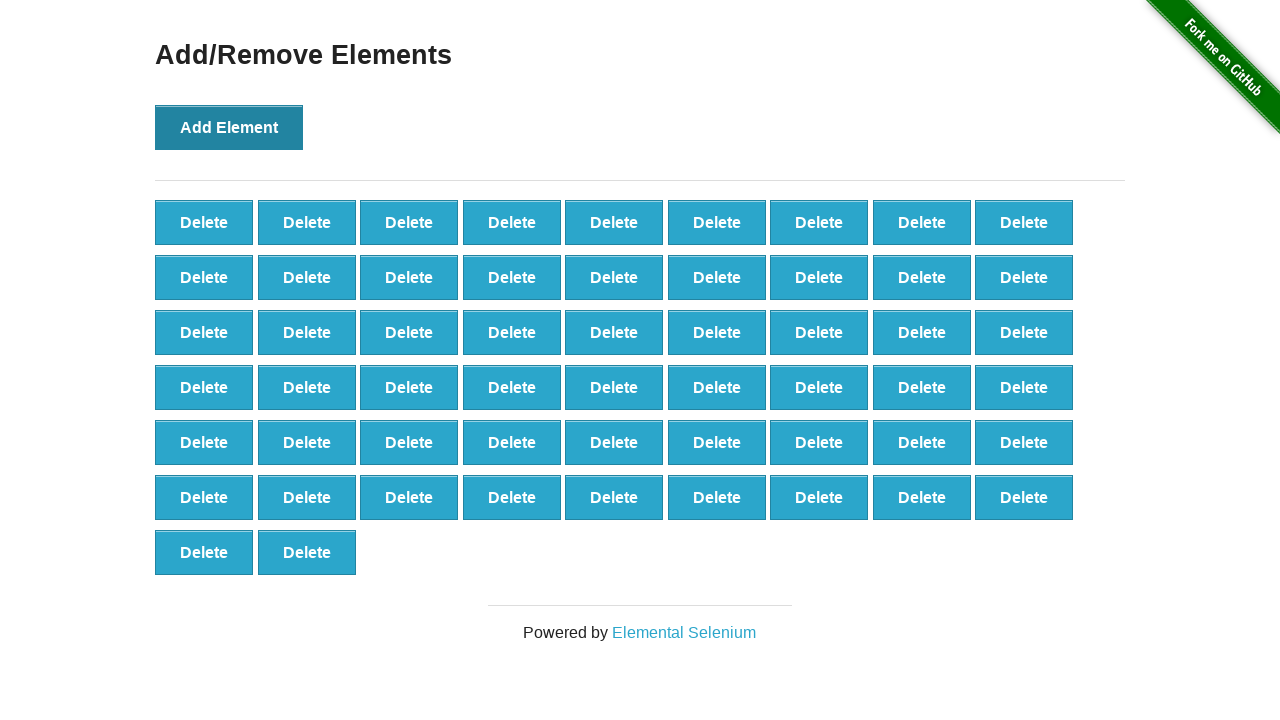

Clicked Add Element button (iteration 57/100) at (229, 127) on button[onclick='addElement()']
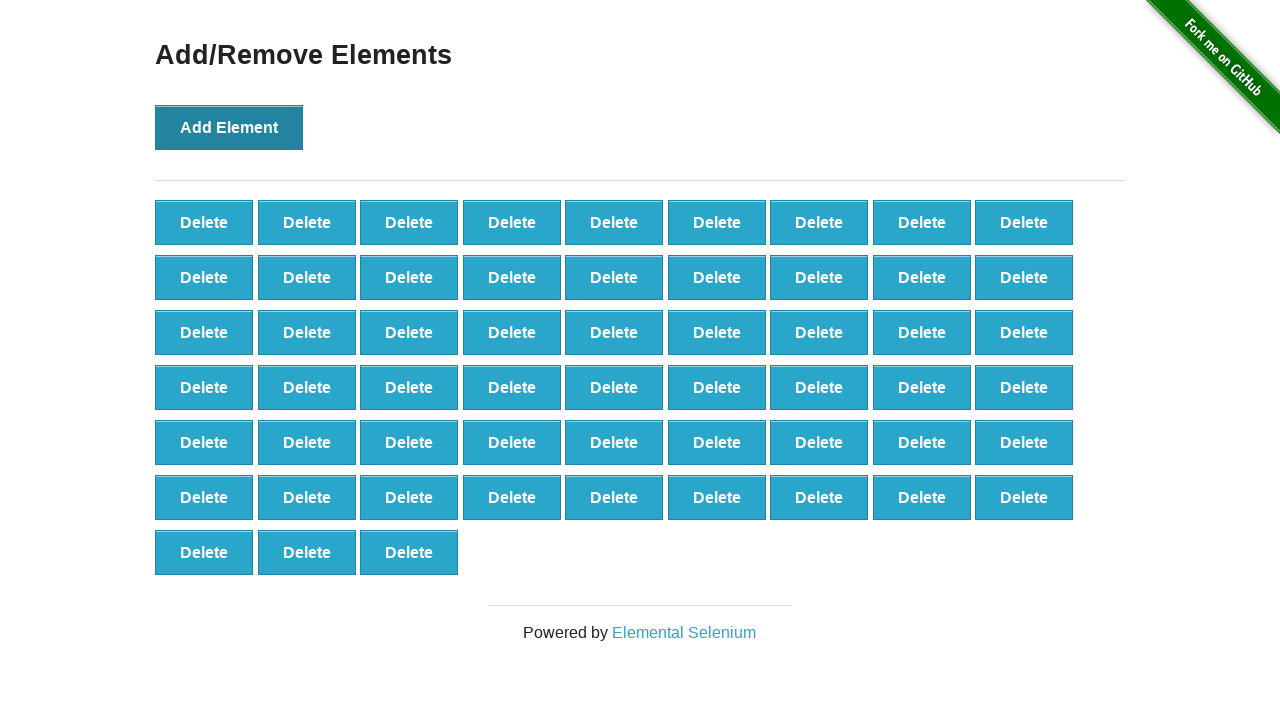

Clicked Add Element button (iteration 58/100) at (229, 127) on button[onclick='addElement()']
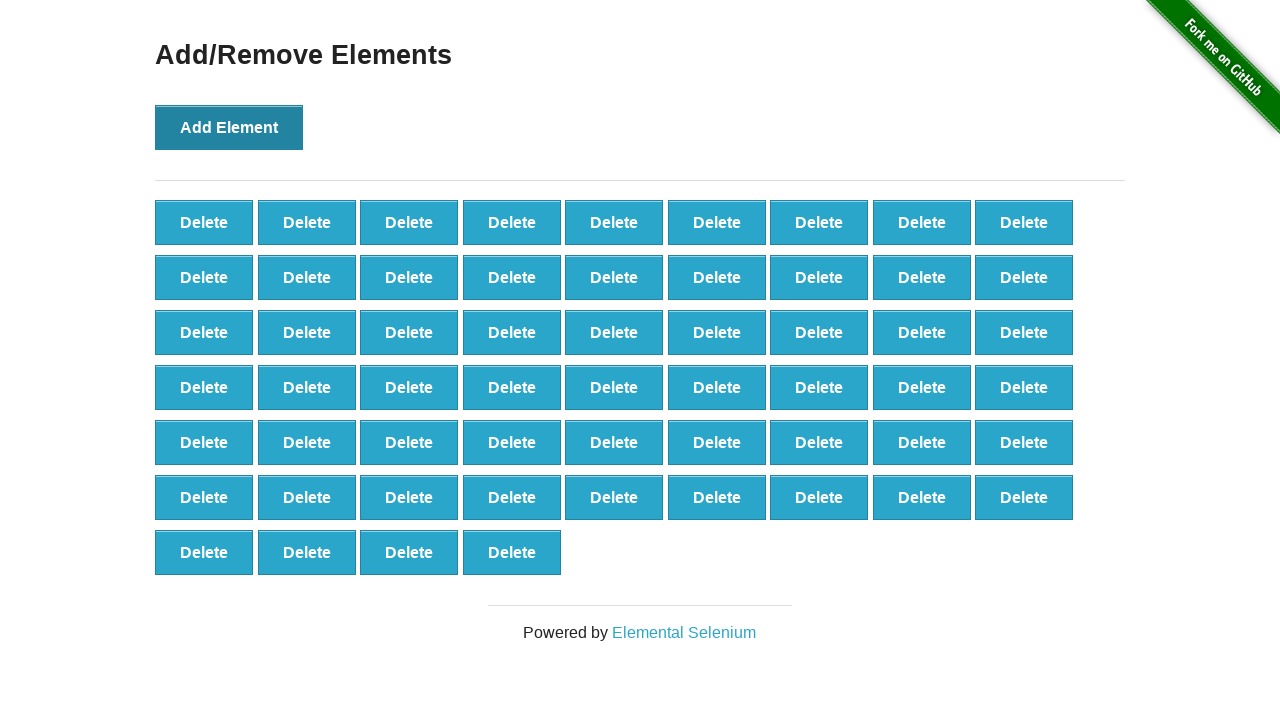

Clicked Add Element button (iteration 59/100) at (229, 127) on button[onclick='addElement()']
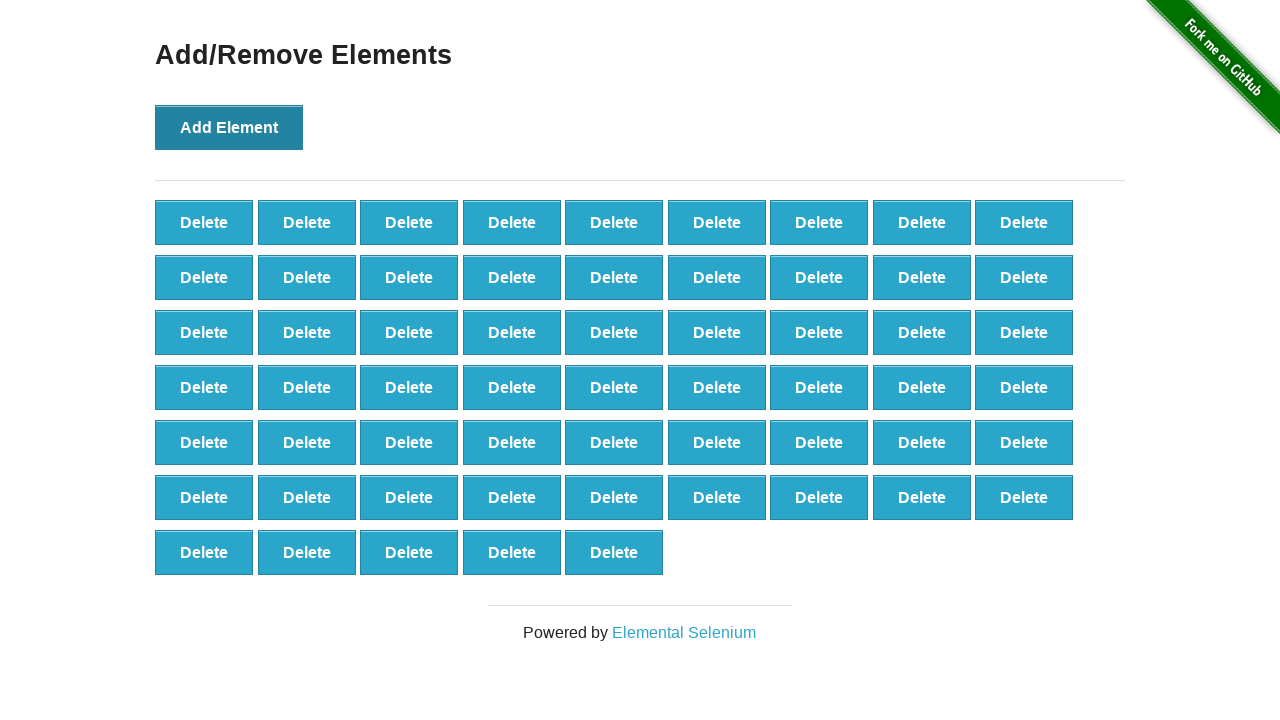

Clicked Add Element button (iteration 60/100) at (229, 127) on button[onclick='addElement()']
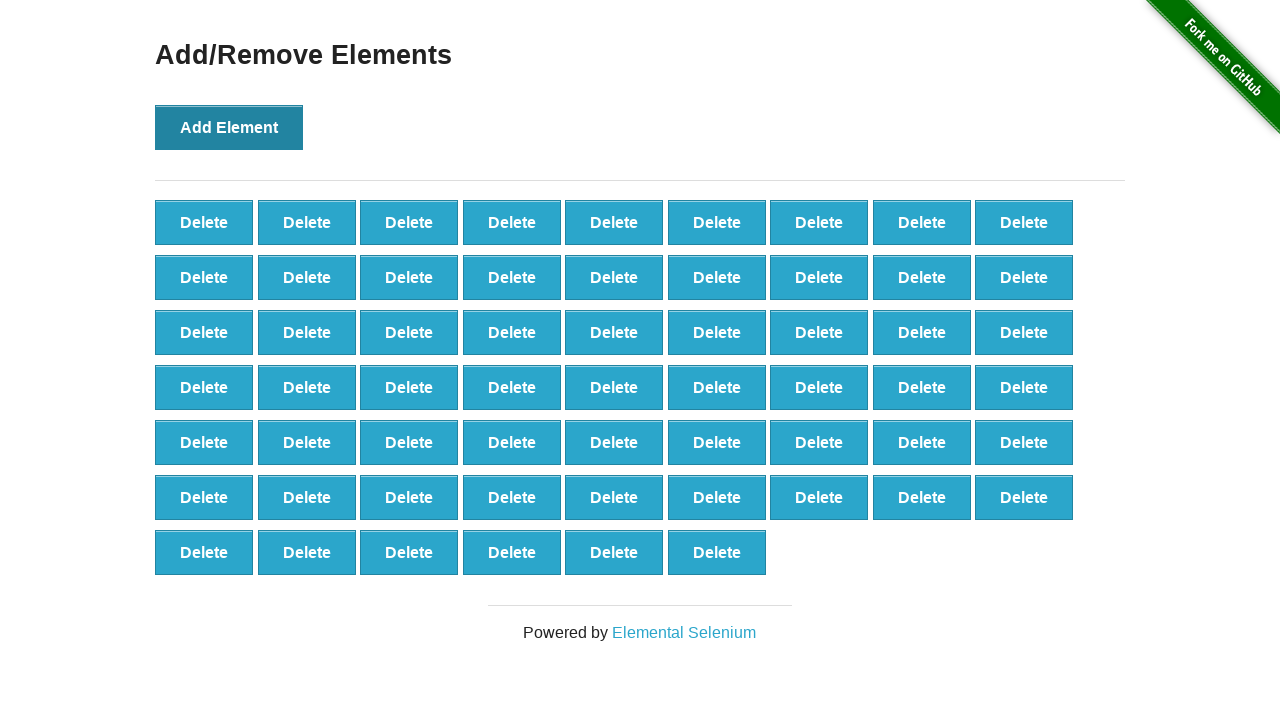

Clicked Add Element button (iteration 61/100) at (229, 127) on button[onclick='addElement()']
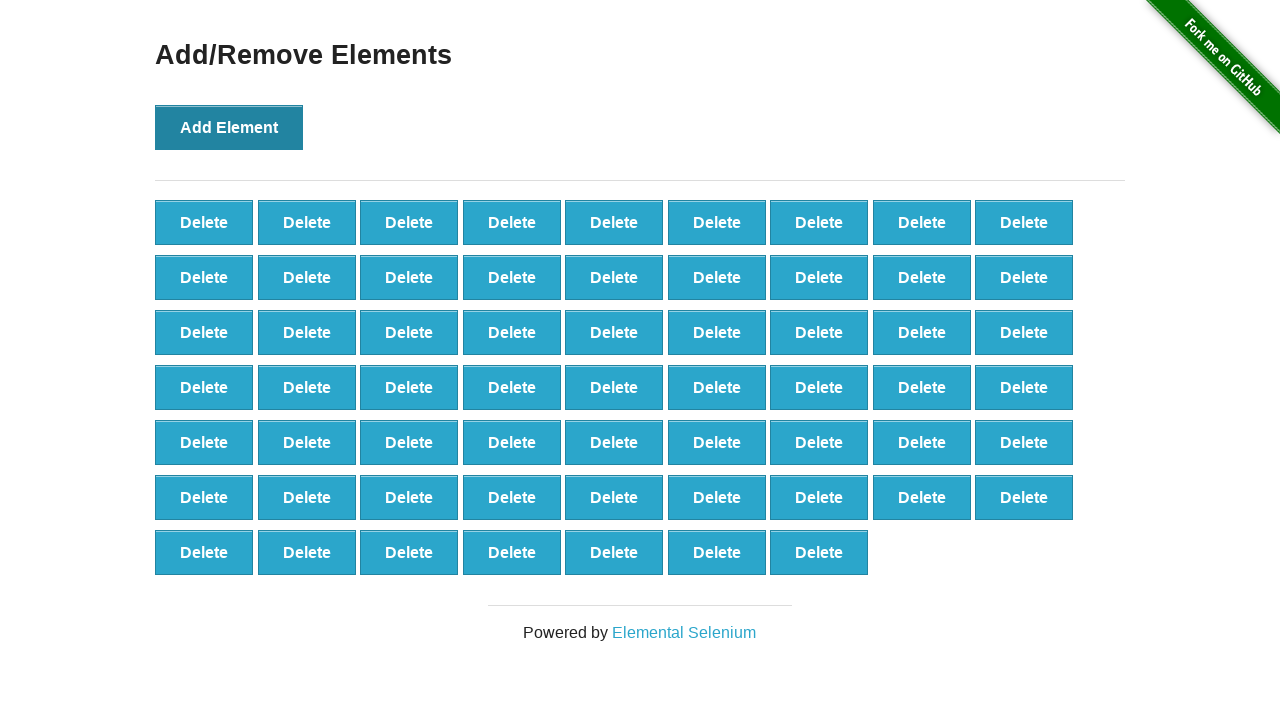

Clicked Add Element button (iteration 62/100) at (229, 127) on button[onclick='addElement()']
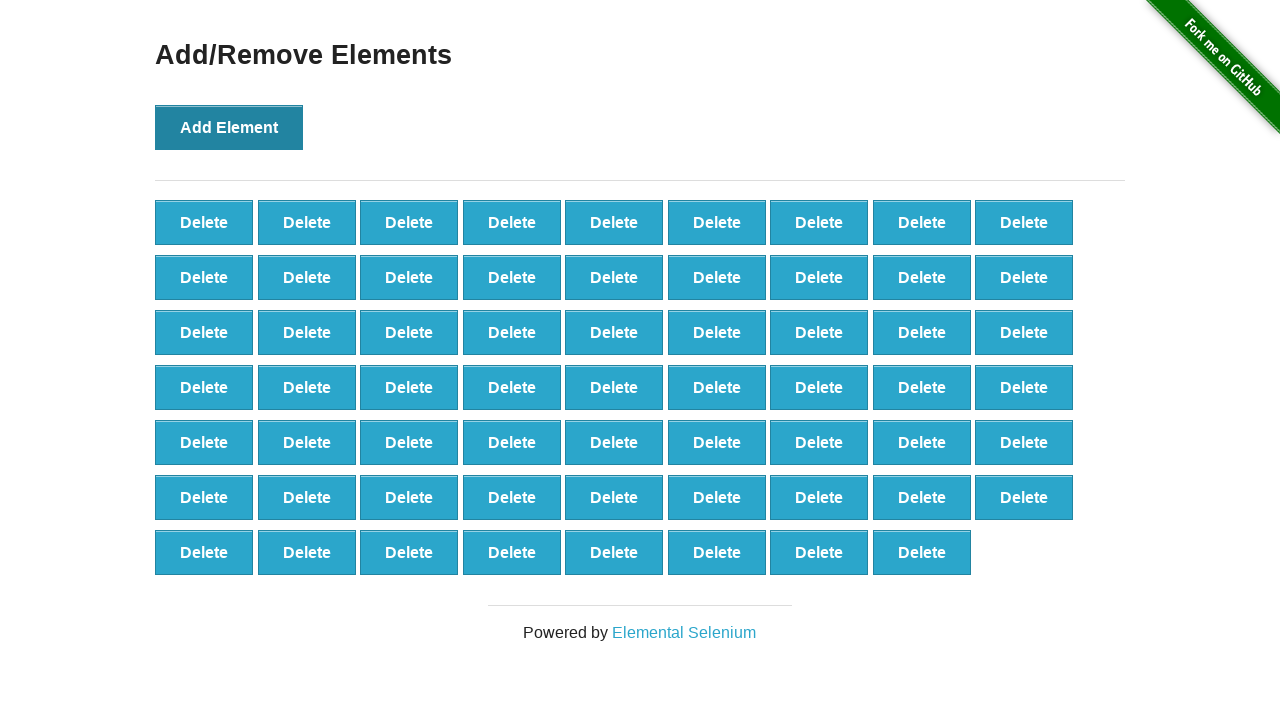

Clicked Add Element button (iteration 63/100) at (229, 127) on button[onclick='addElement()']
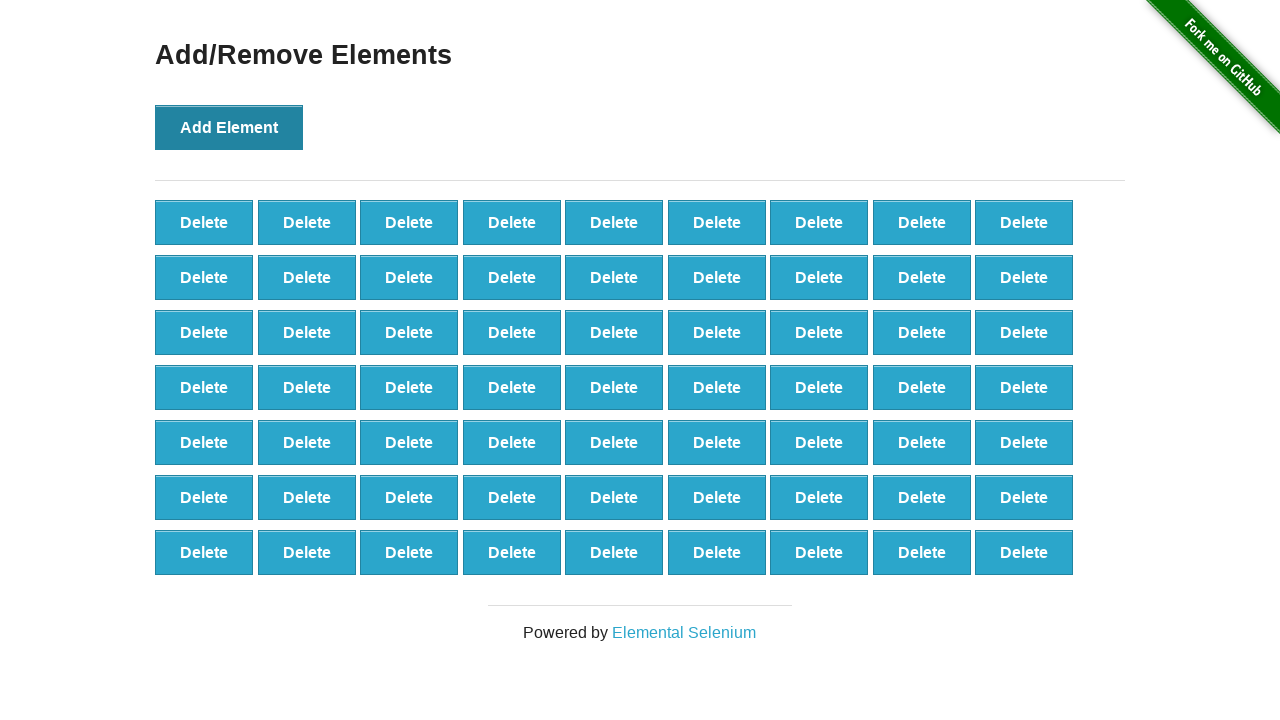

Clicked Add Element button (iteration 64/100) at (229, 127) on button[onclick='addElement()']
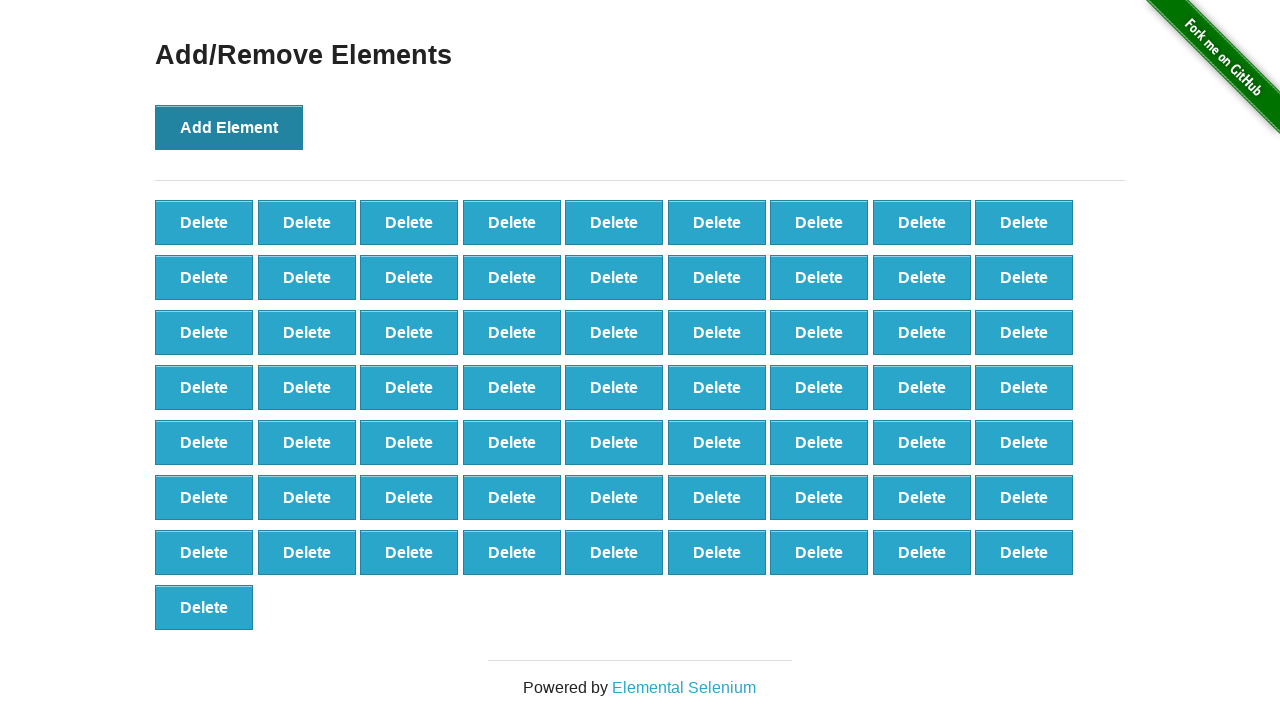

Clicked Add Element button (iteration 65/100) at (229, 127) on button[onclick='addElement()']
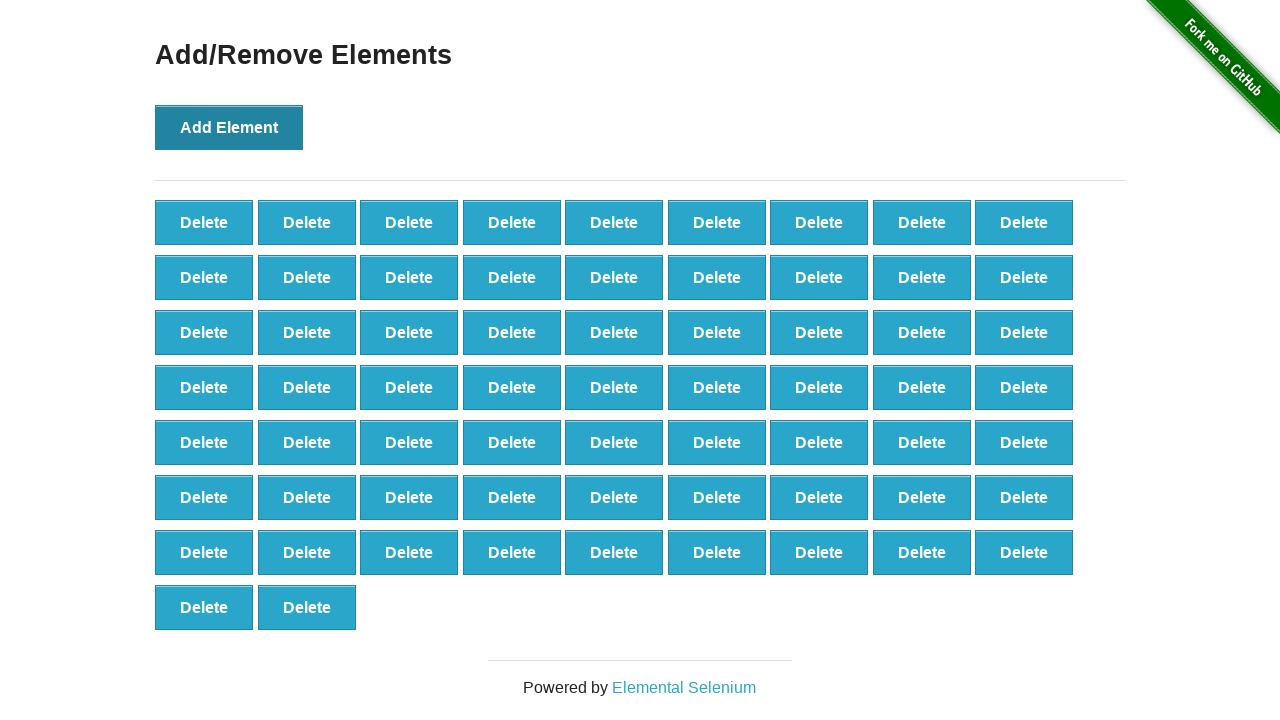

Clicked Add Element button (iteration 66/100) at (229, 127) on button[onclick='addElement()']
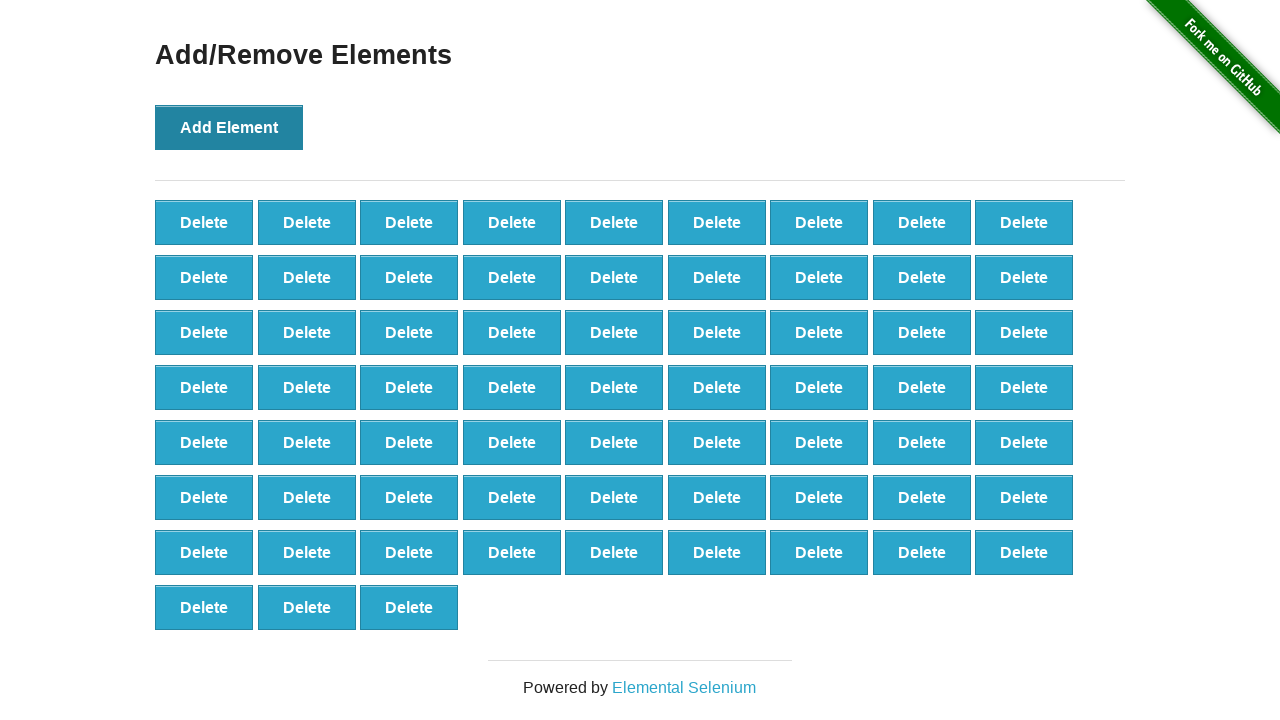

Clicked Add Element button (iteration 67/100) at (229, 127) on button[onclick='addElement()']
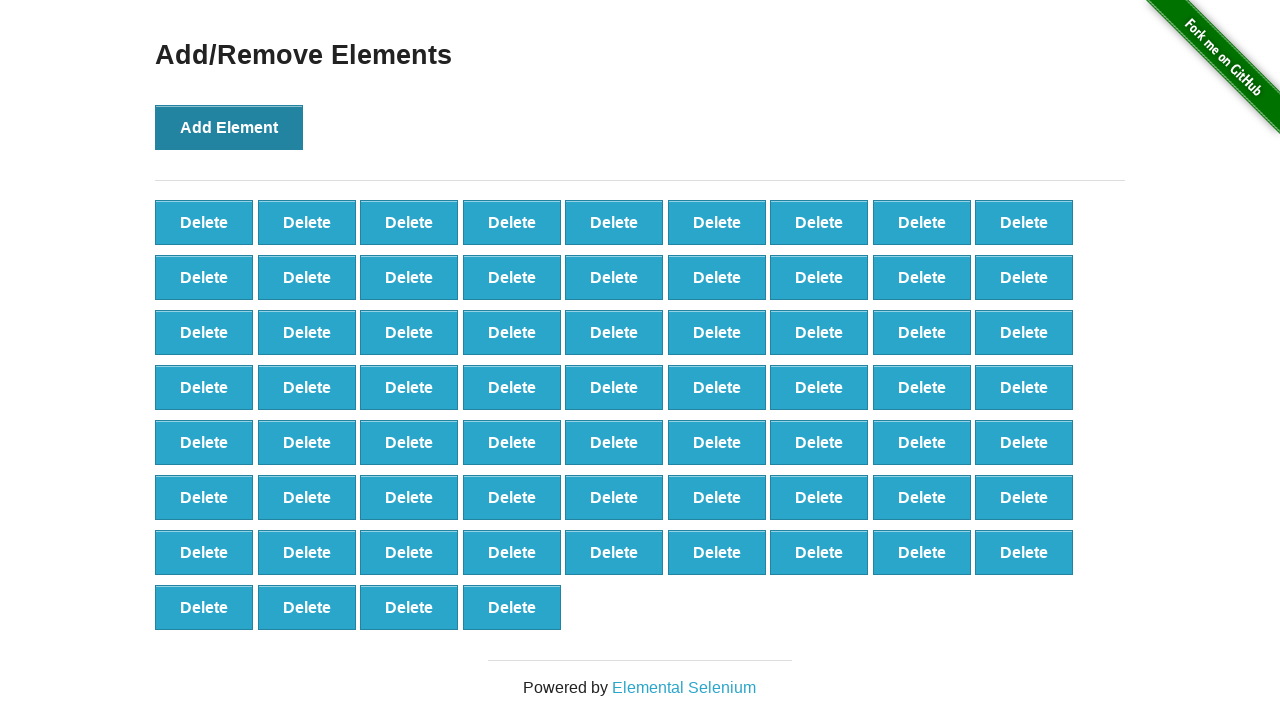

Clicked Add Element button (iteration 68/100) at (229, 127) on button[onclick='addElement()']
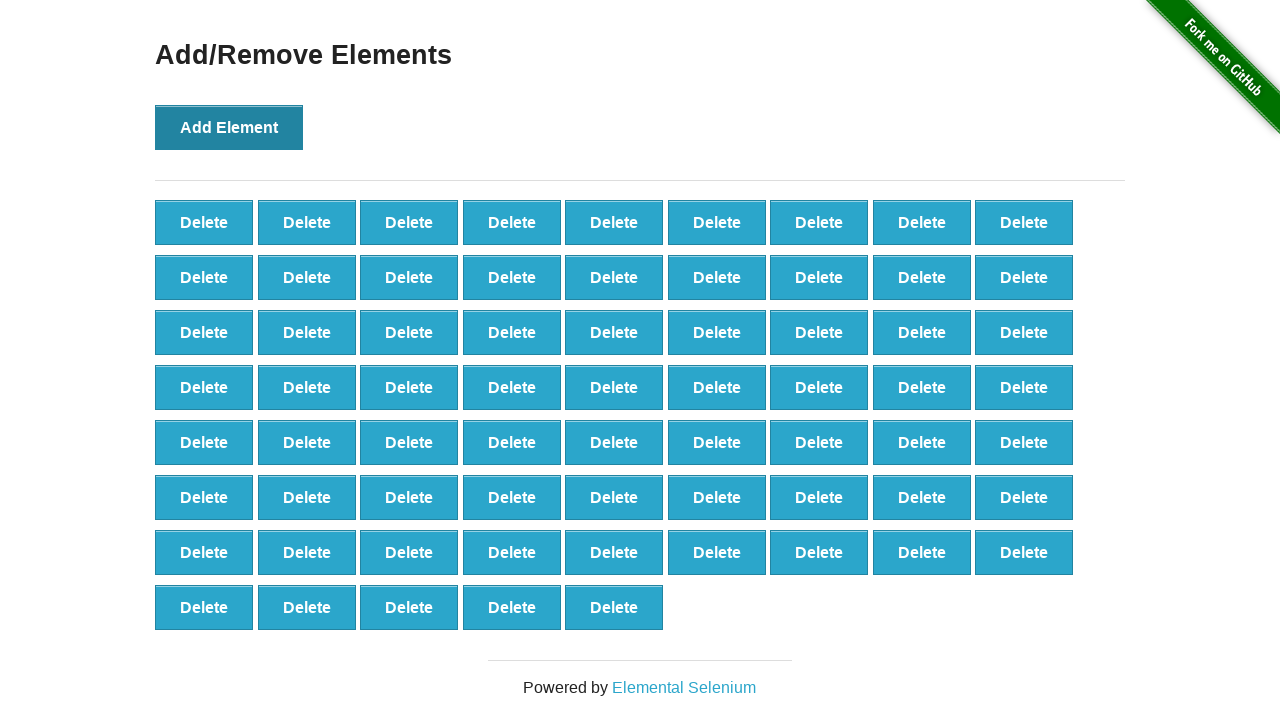

Clicked Add Element button (iteration 69/100) at (229, 127) on button[onclick='addElement()']
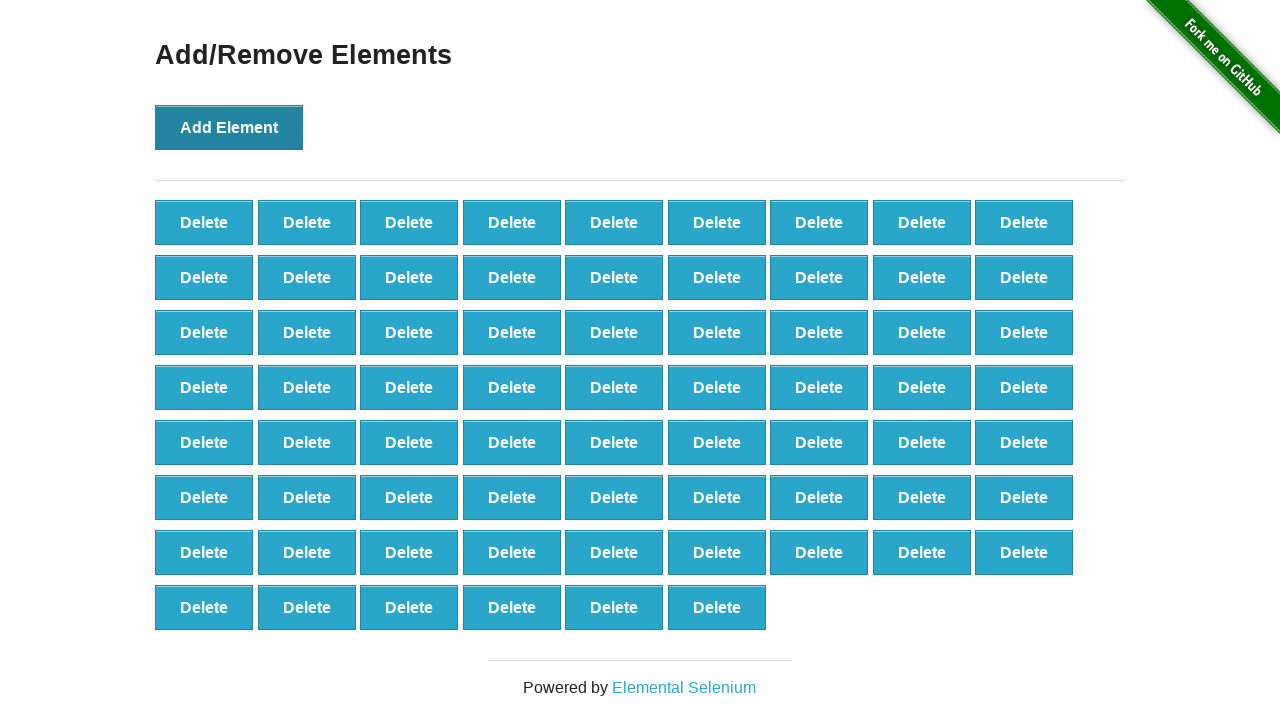

Clicked Add Element button (iteration 70/100) at (229, 127) on button[onclick='addElement()']
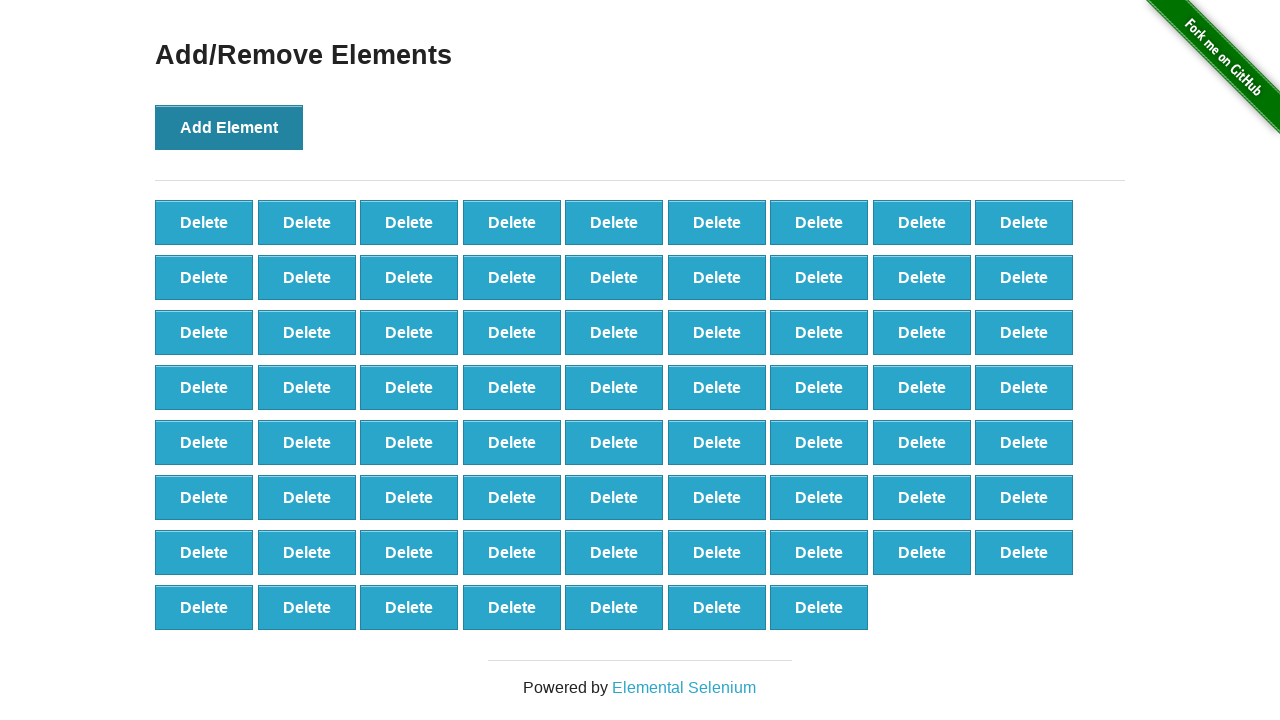

Clicked Add Element button (iteration 71/100) at (229, 127) on button[onclick='addElement()']
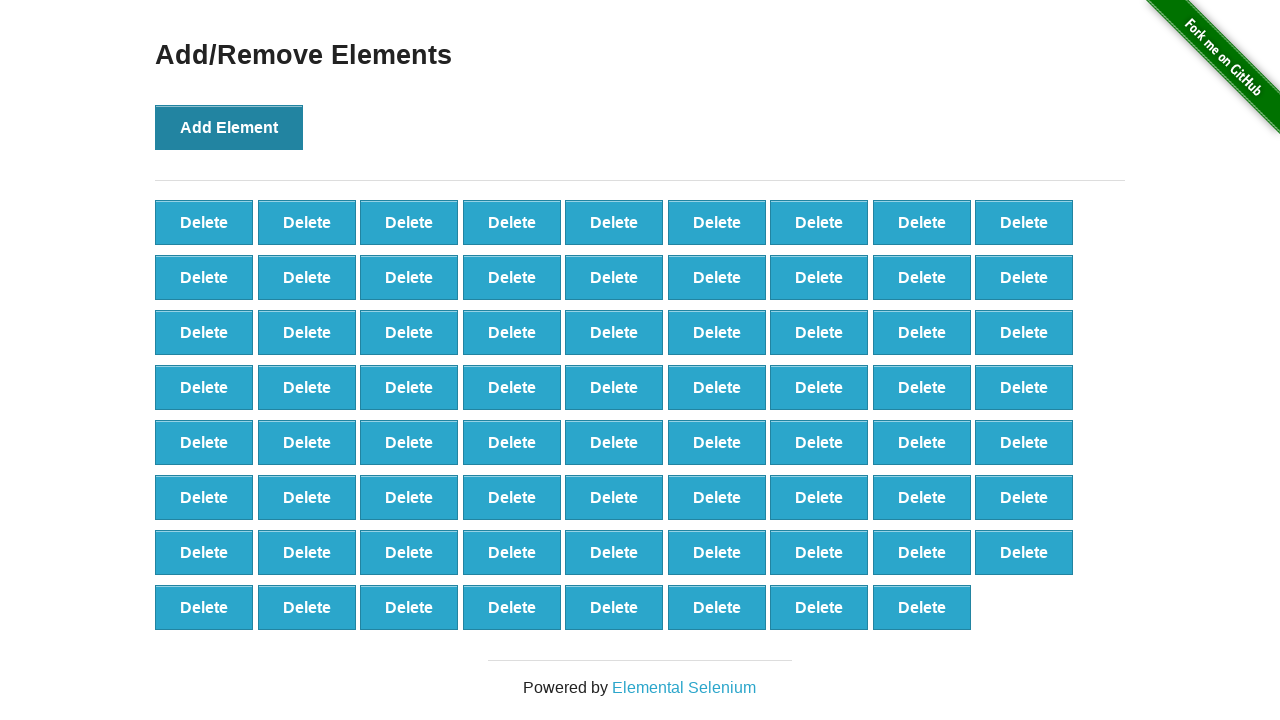

Clicked Add Element button (iteration 72/100) at (229, 127) on button[onclick='addElement()']
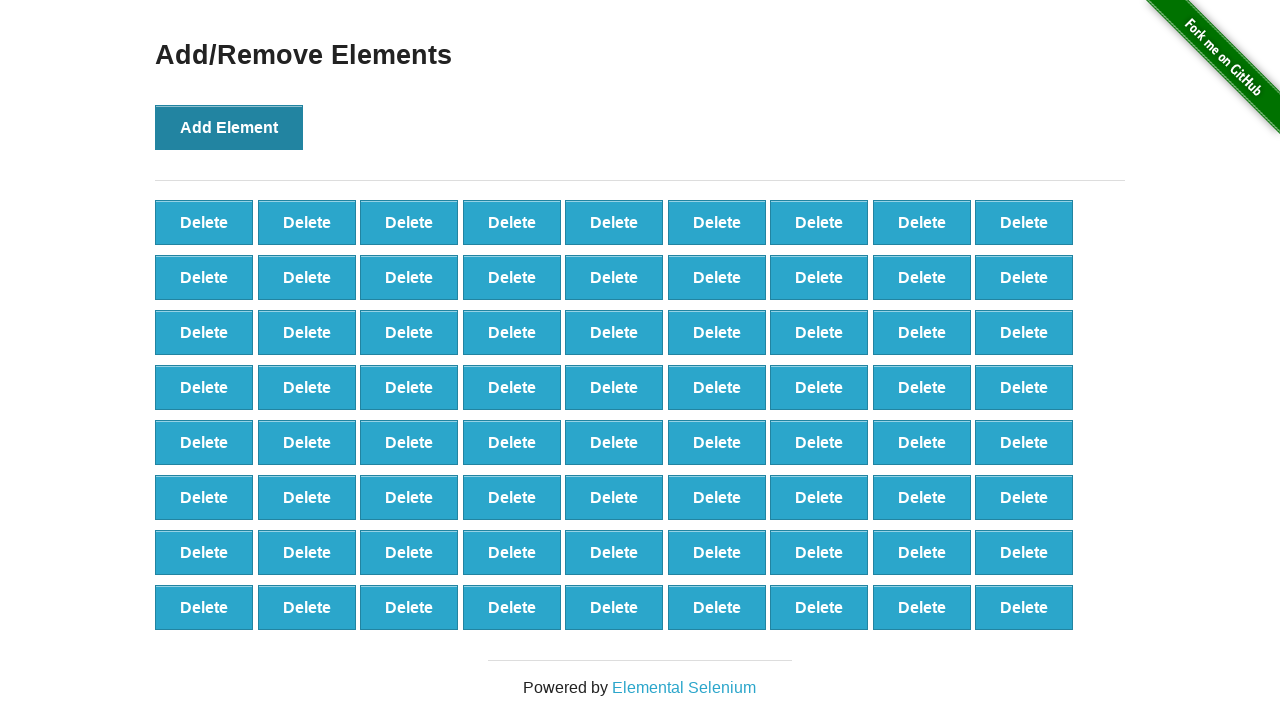

Clicked Add Element button (iteration 73/100) at (229, 127) on button[onclick='addElement()']
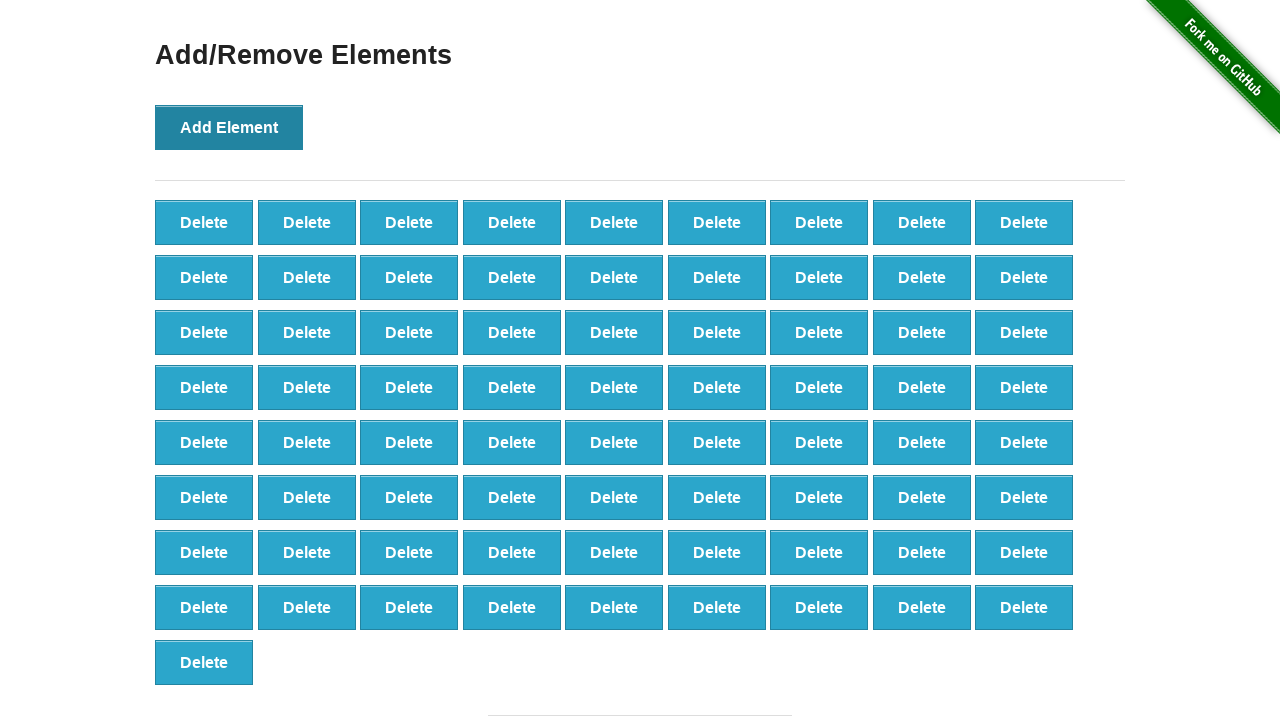

Clicked Add Element button (iteration 74/100) at (229, 127) on button[onclick='addElement()']
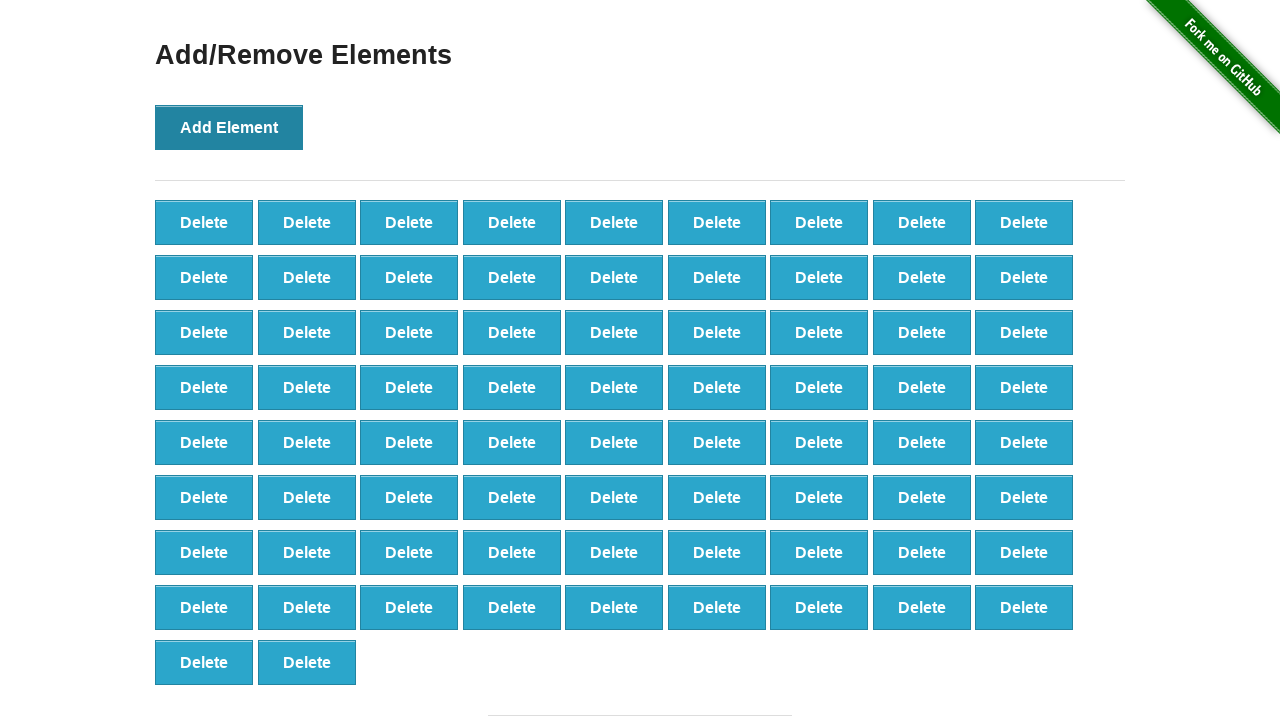

Clicked Add Element button (iteration 75/100) at (229, 127) on button[onclick='addElement()']
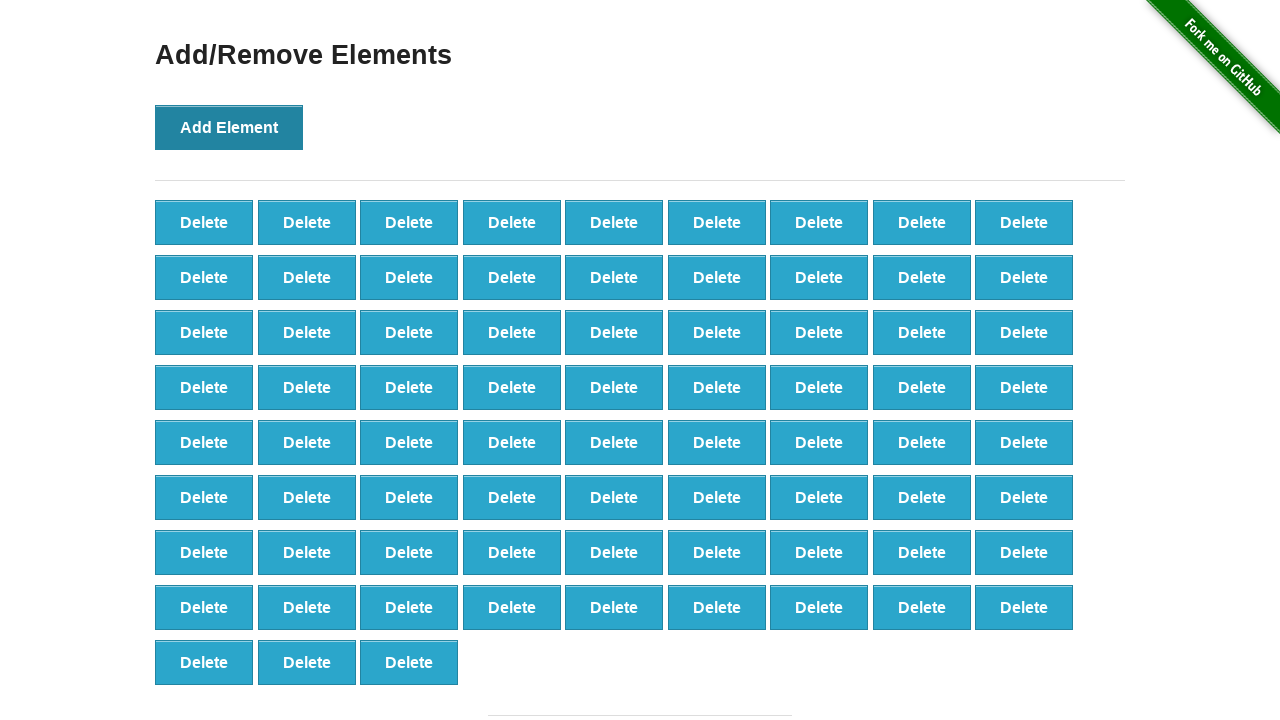

Clicked Add Element button (iteration 76/100) at (229, 127) on button[onclick='addElement()']
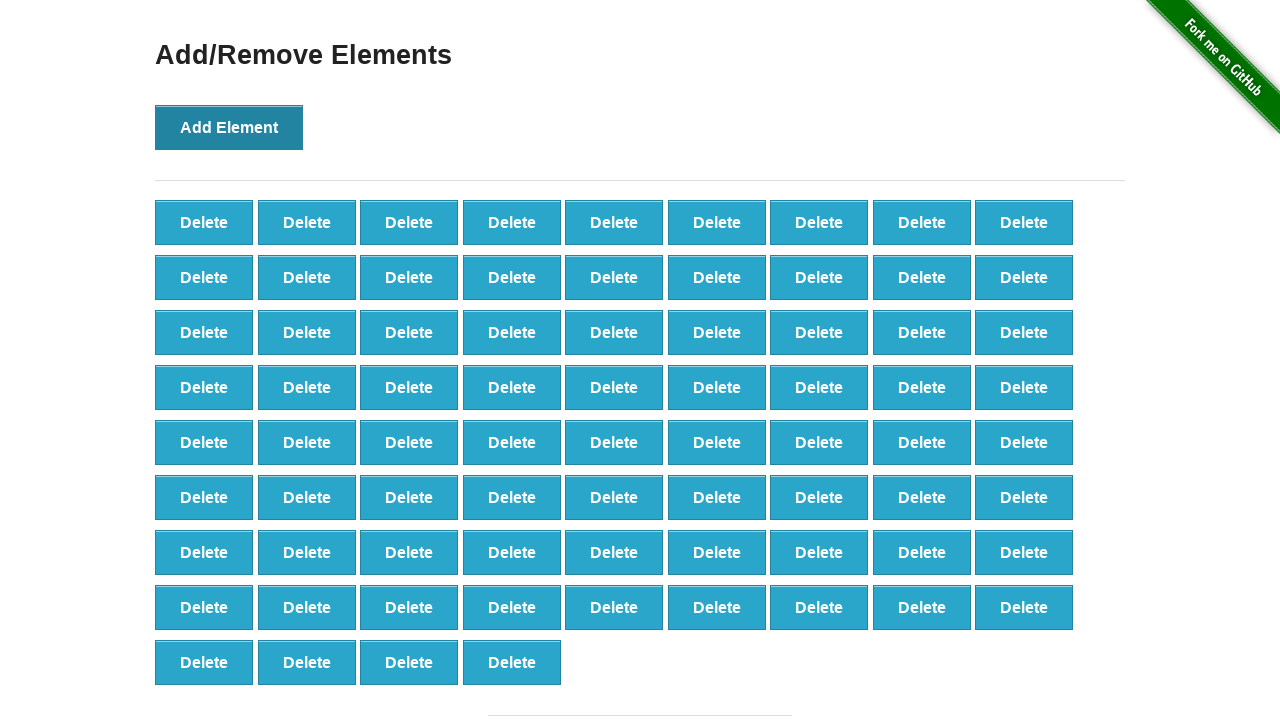

Clicked Add Element button (iteration 77/100) at (229, 127) on button[onclick='addElement()']
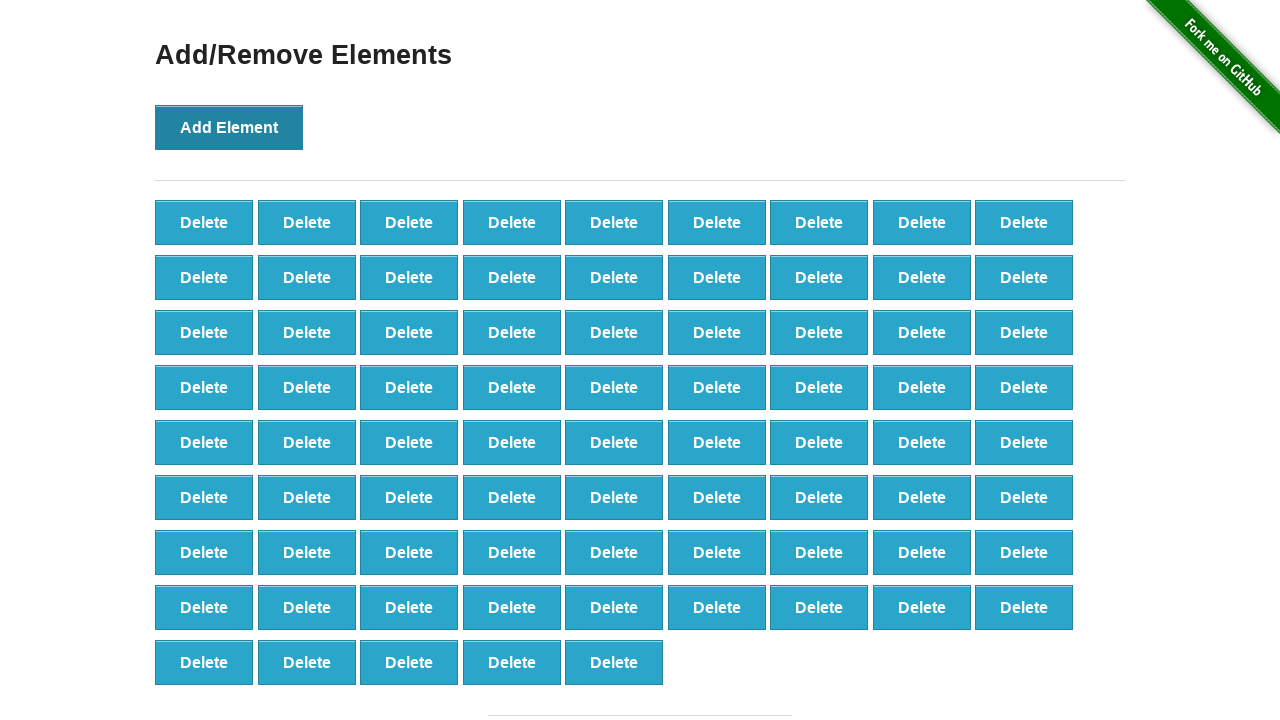

Clicked Add Element button (iteration 78/100) at (229, 127) on button[onclick='addElement()']
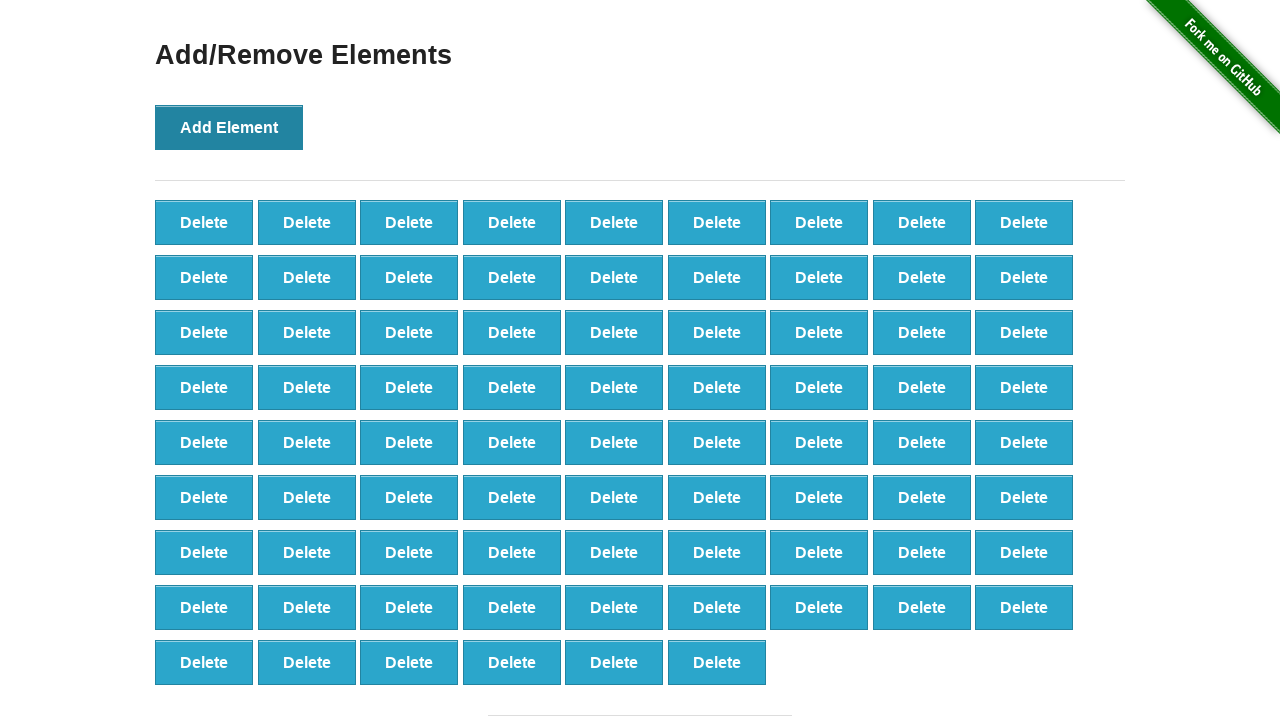

Clicked Add Element button (iteration 79/100) at (229, 127) on button[onclick='addElement()']
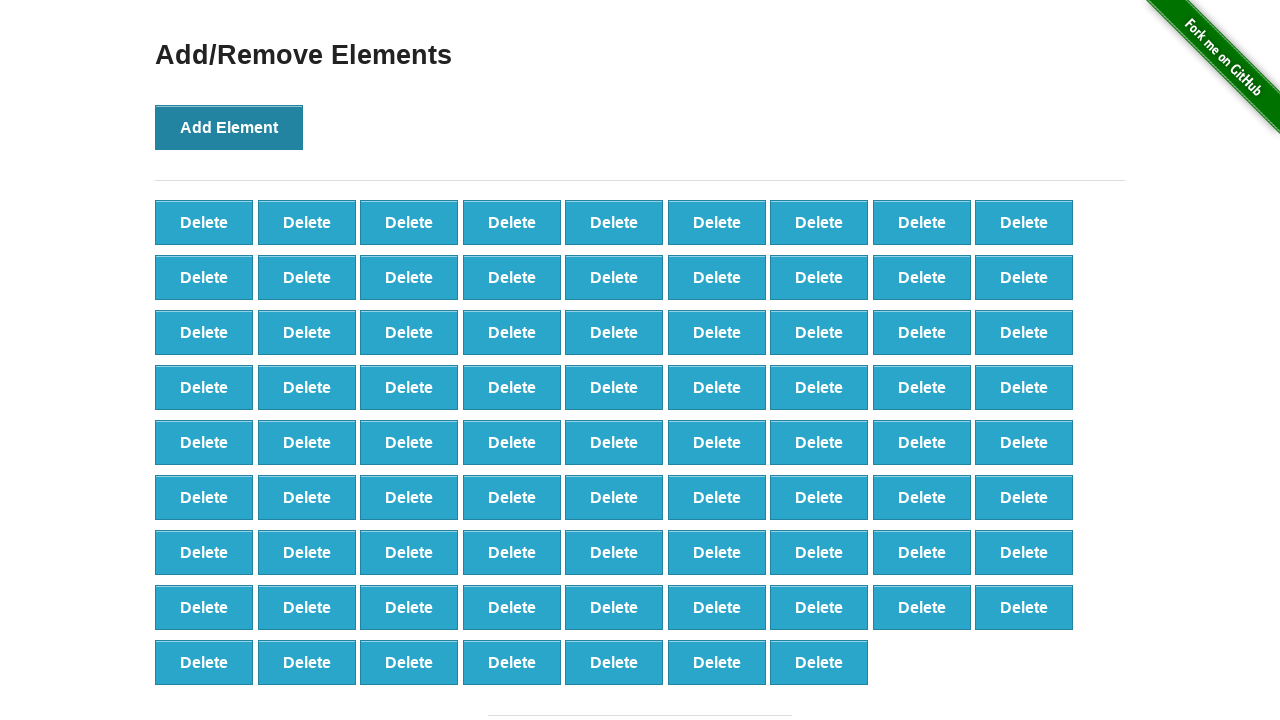

Clicked Add Element button (iteration 80/100) at (229, 127) on button[onclick='addElement()']
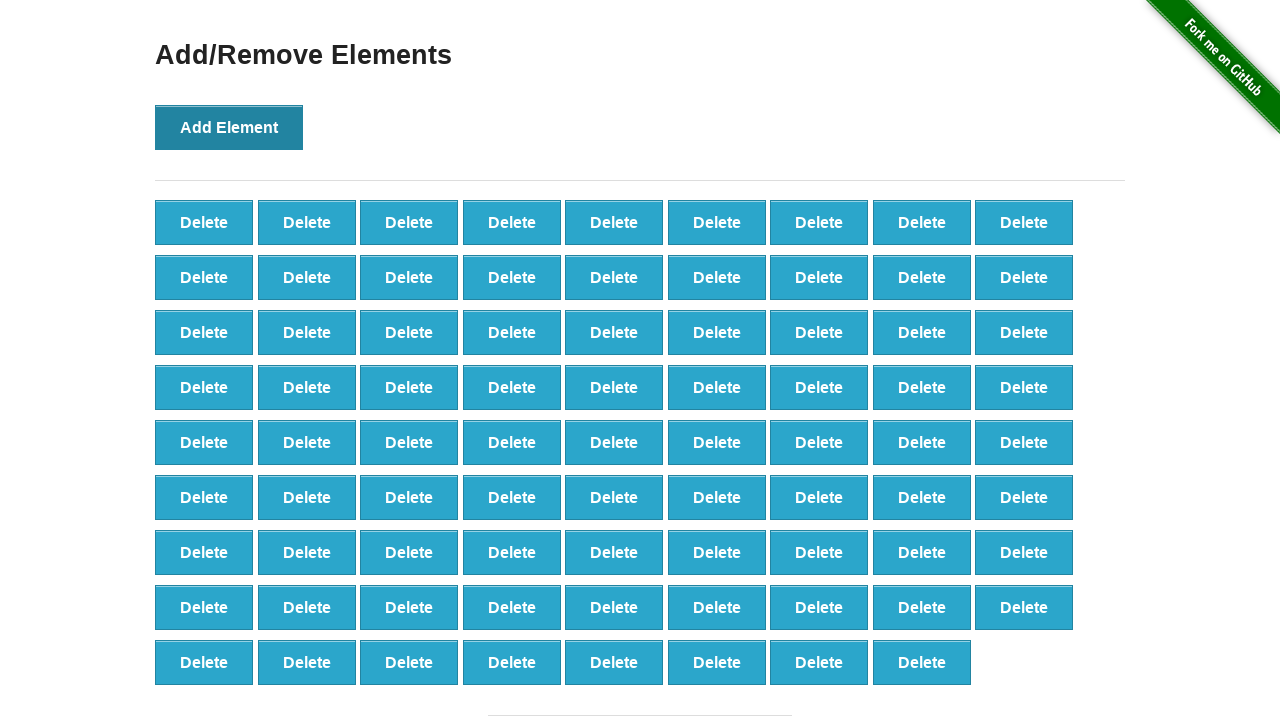

Clicked Add Element button (iteration 81/100) at (229, 127) on button[onclick='addElement()']
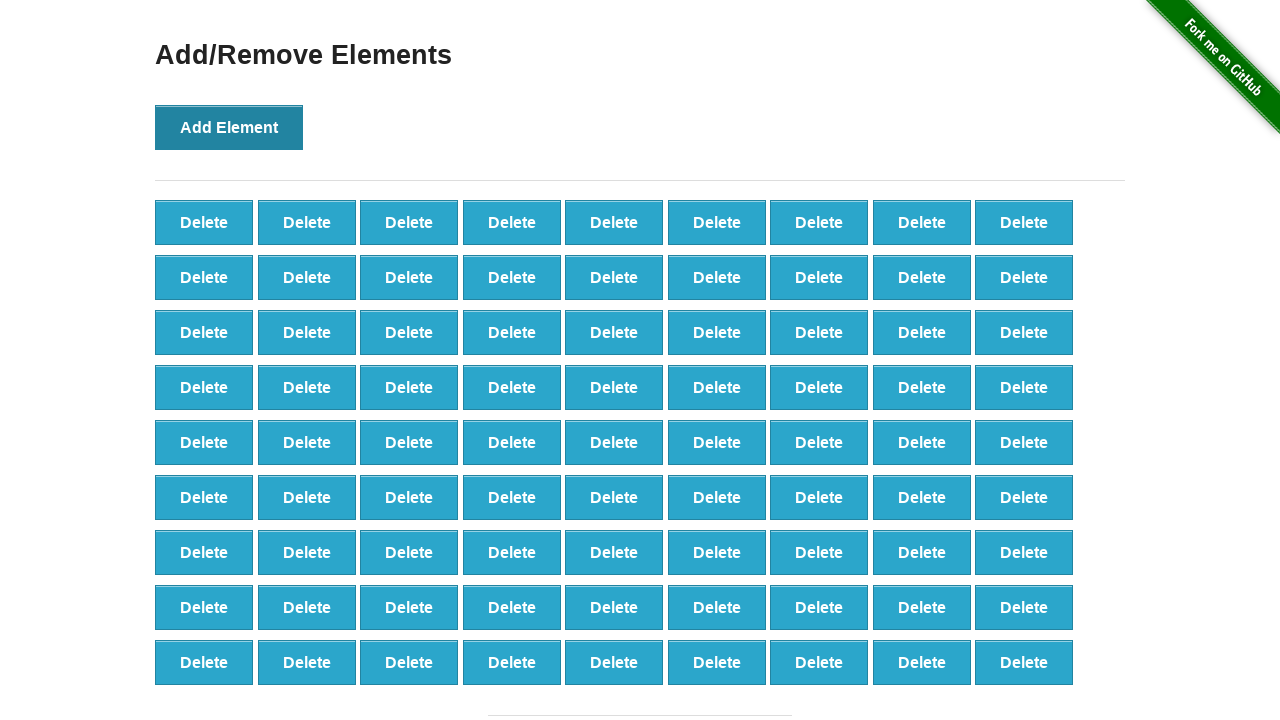

Clicked Add Element button (iteration 82/100) at (229, 127) on button[onclick='addElement()']
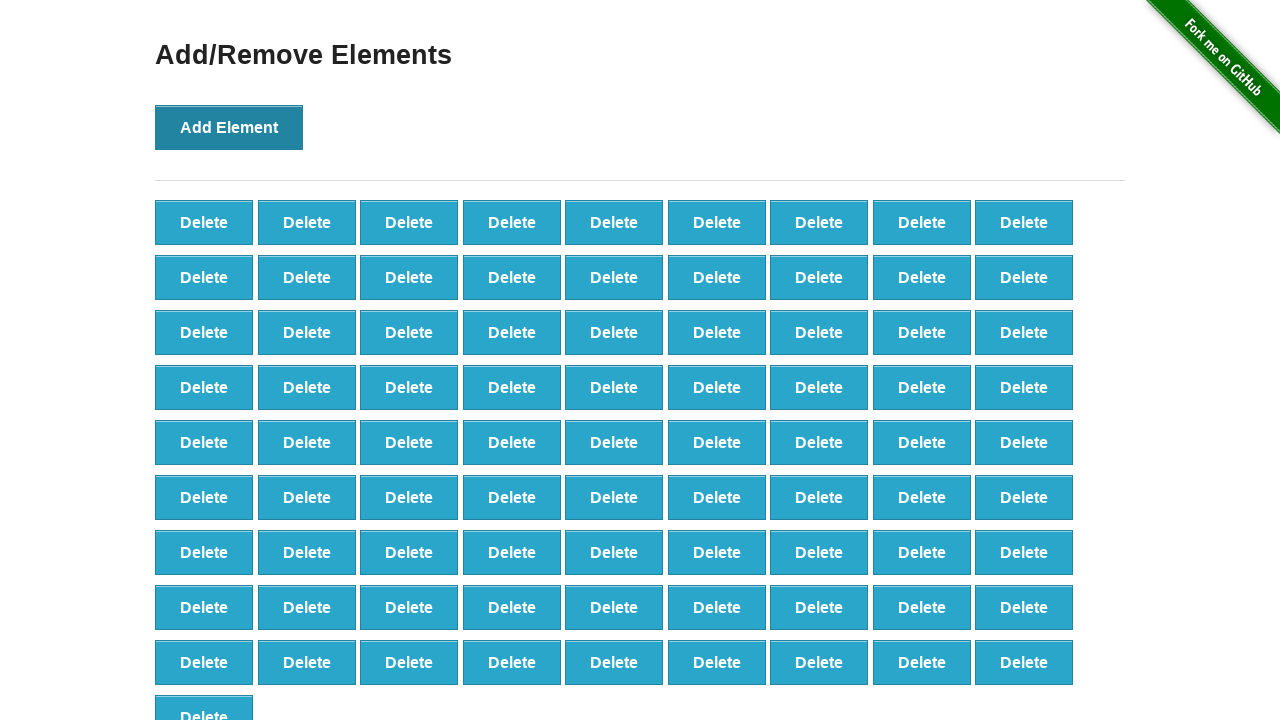

Clicked Add Element button (iteration 83/100) at (229, 127) on button[onclick='addElement()']
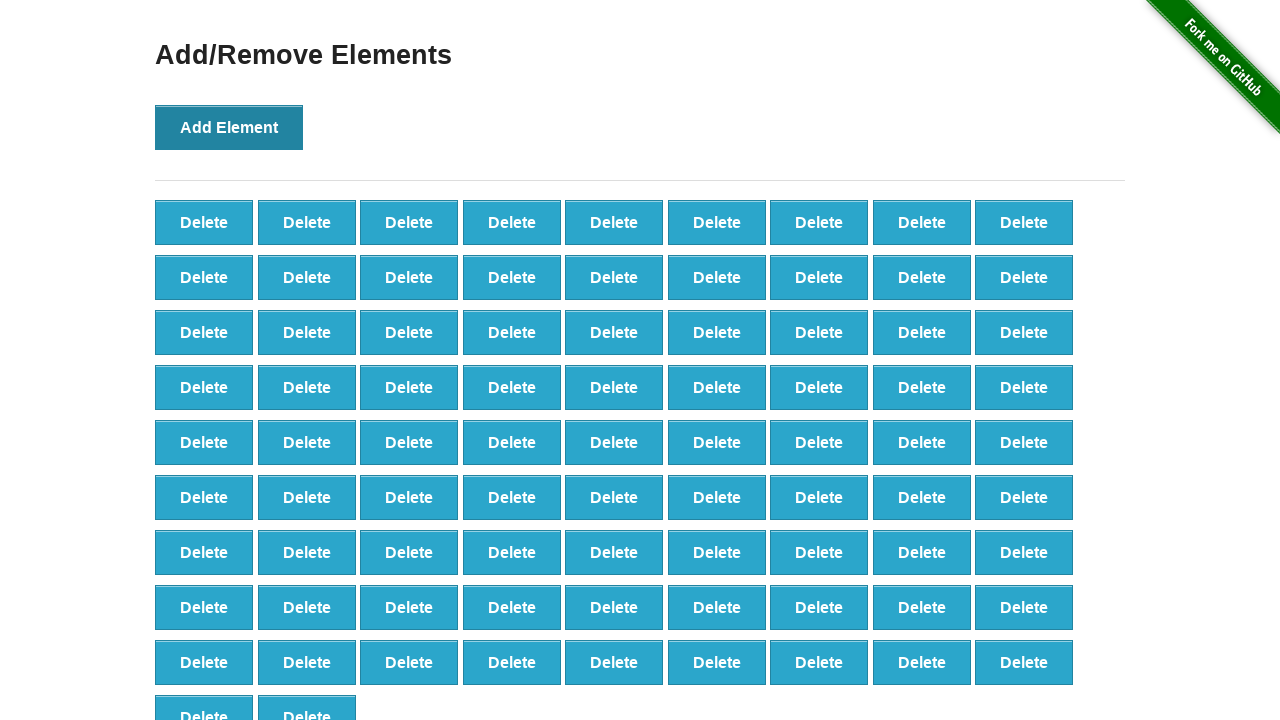

Clicked Add Element button (iteration 84/100) at (229, 127) on button[onclick='addElement()']
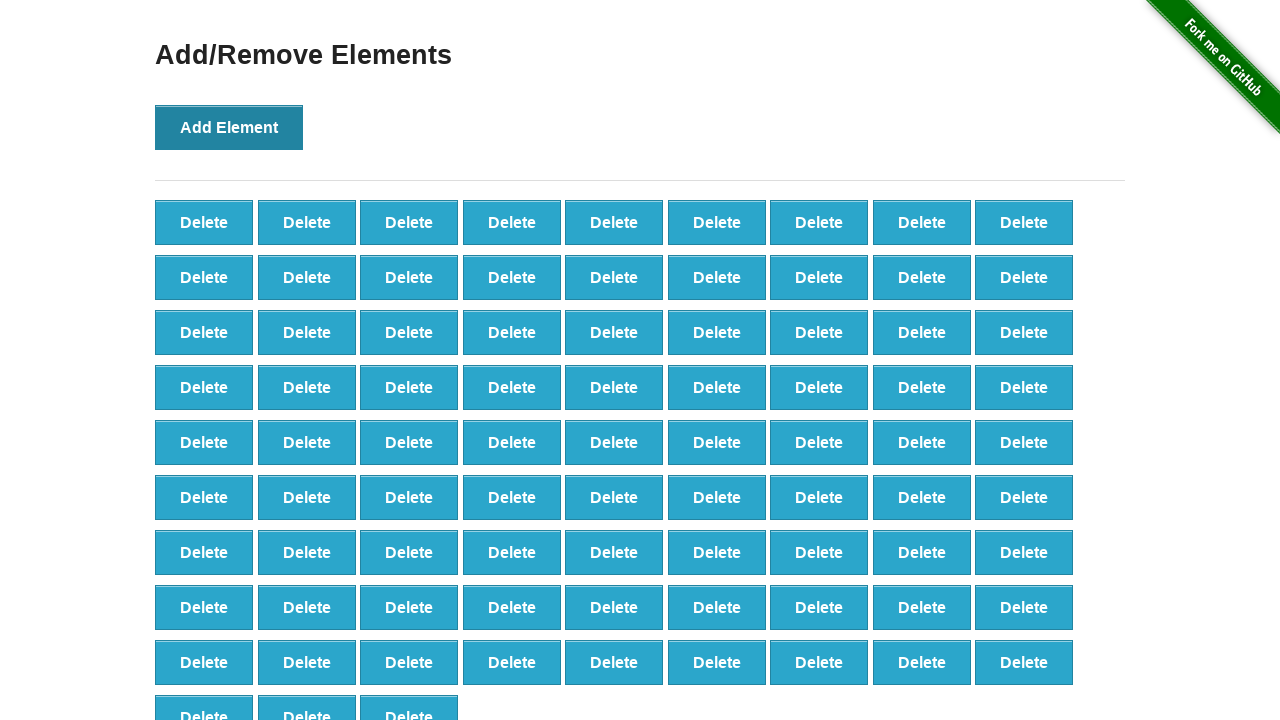

Clicked Add Element button (iteration 85/100) at (229, 127) on button[onclick='addElement()']
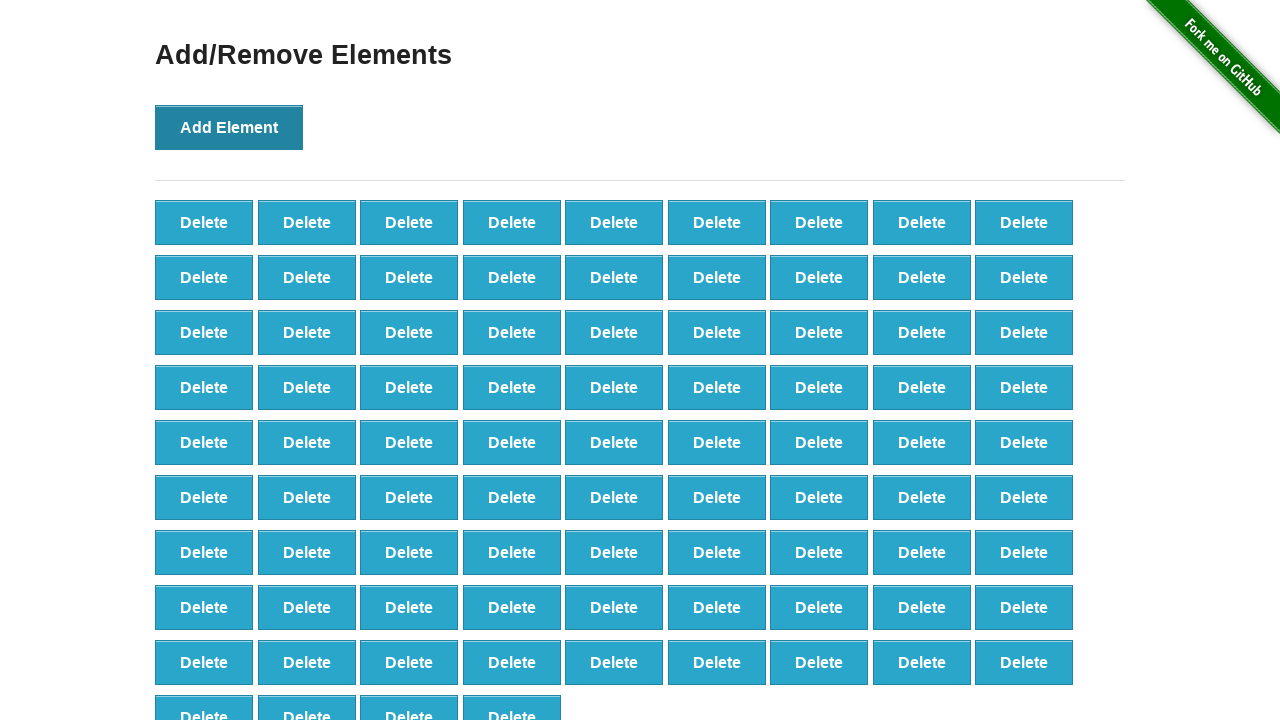

Clicked Add Element button (iteration 86/100) at (229, 127) on button[onclick='addElement()']
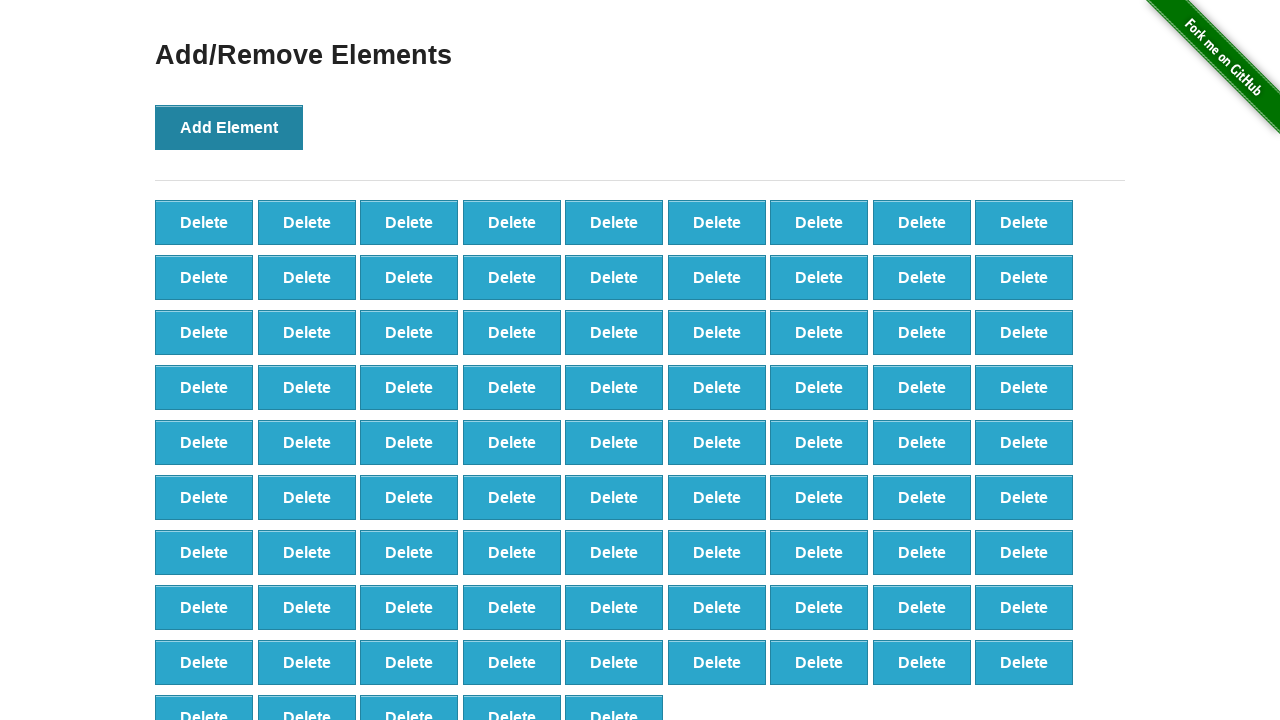

Clicked Add Element button (iteration 87/100) at (229, 127) on button[onclick='addElement()']
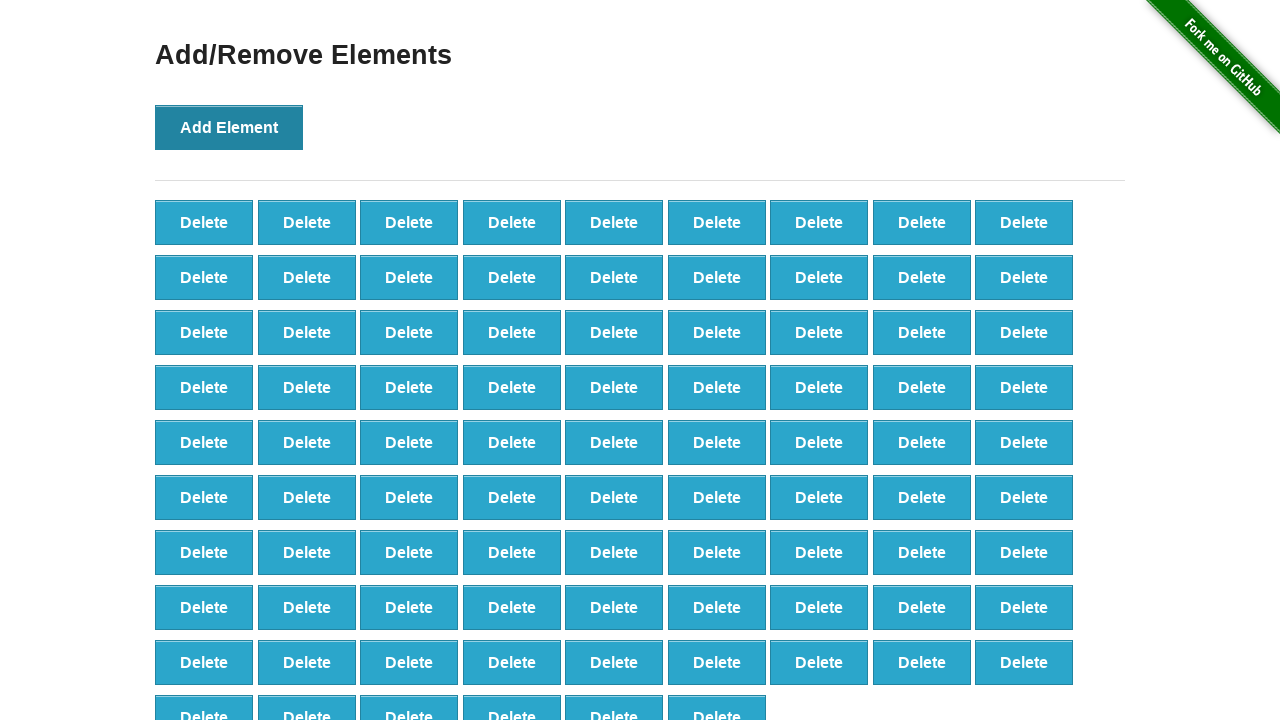

Clicked Add Element button (iteration 88/100) at (229, 127) on button[onclick='addElement()']
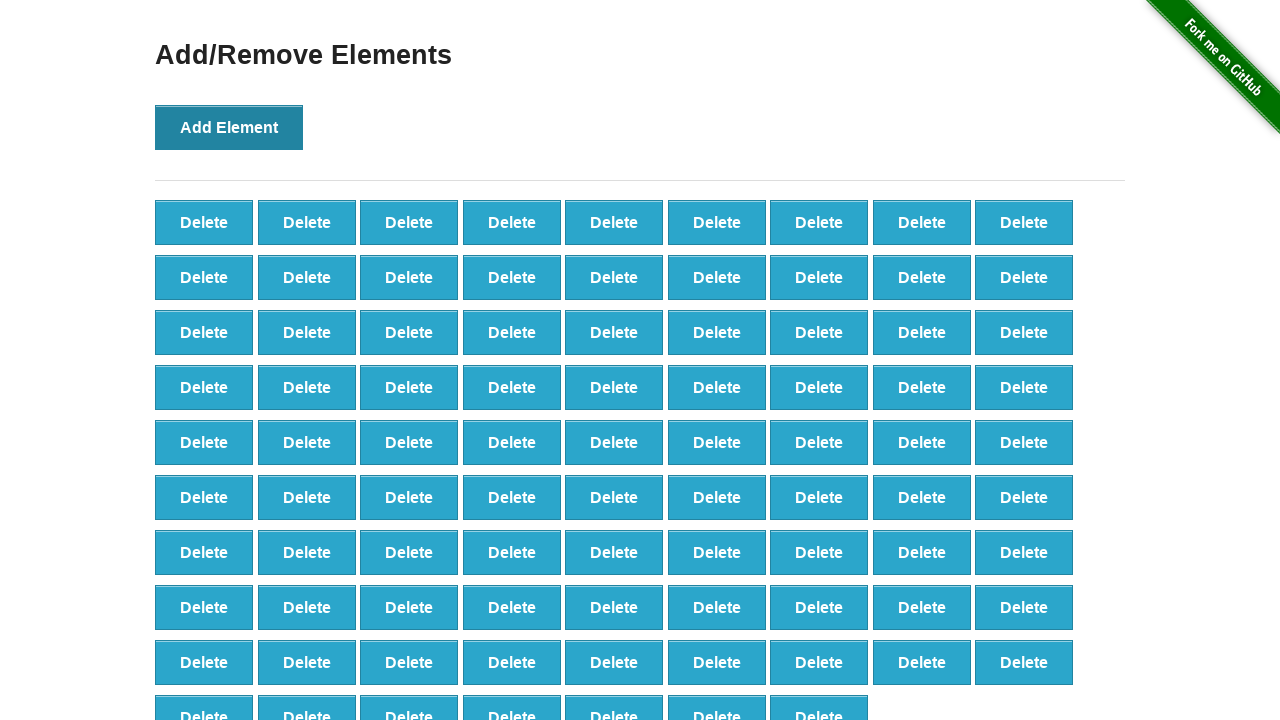

Clicked Add Element button (iteration 89/100) at (229, 127) on button[onclick='addElement()']
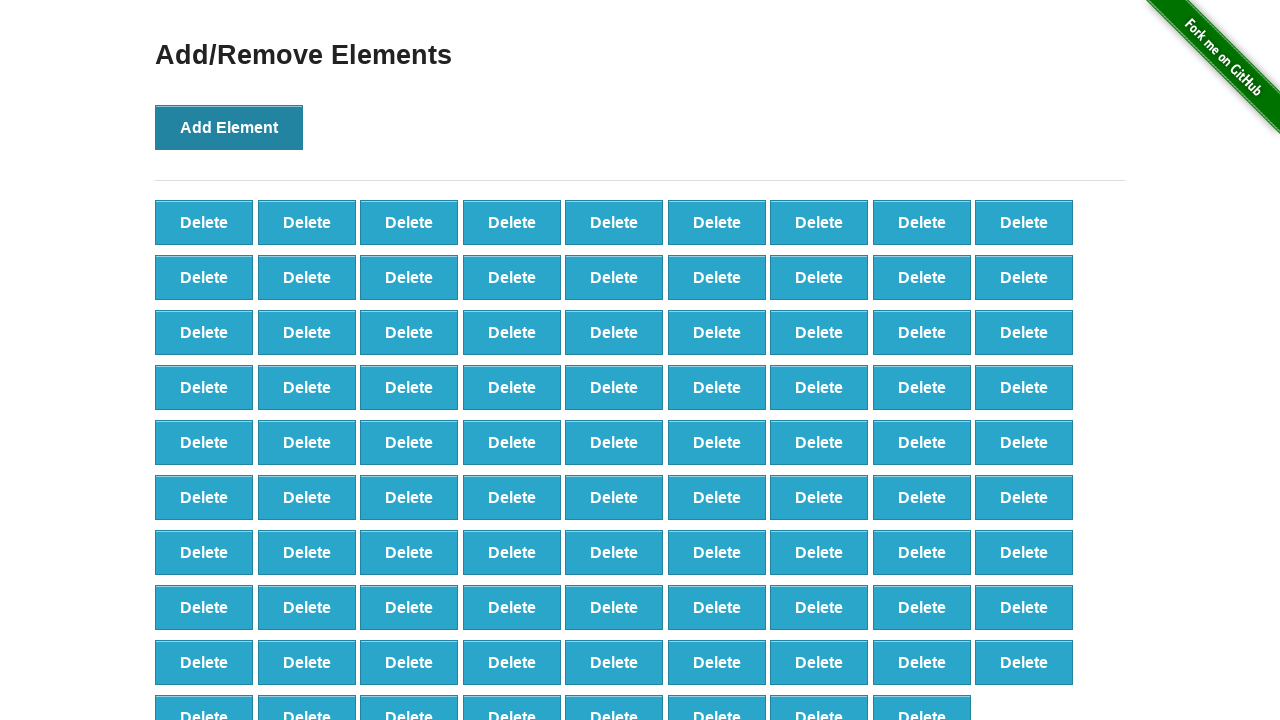

Clicked Add Element button (iteration 90/100) at (229, 127) on button[onclick='addElement()']
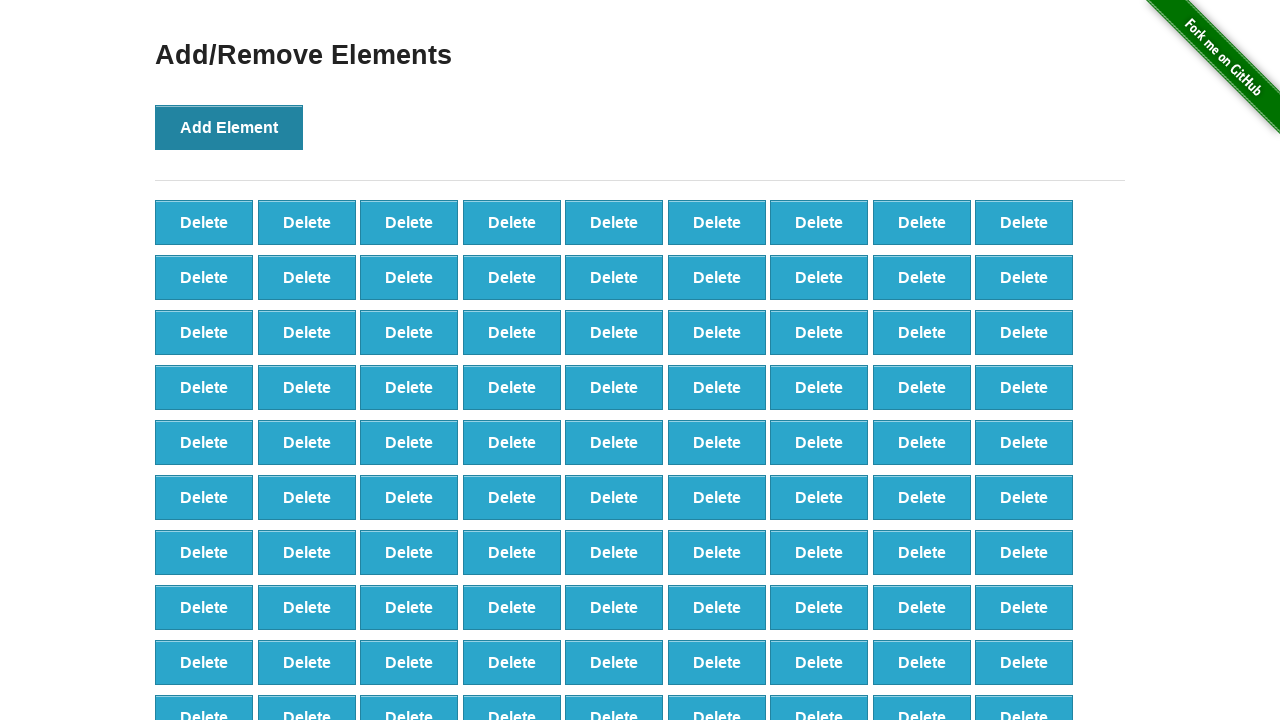

Clicked Add Element button (iteration 91/100) at (229, 127) on button[onclick='addElement()']
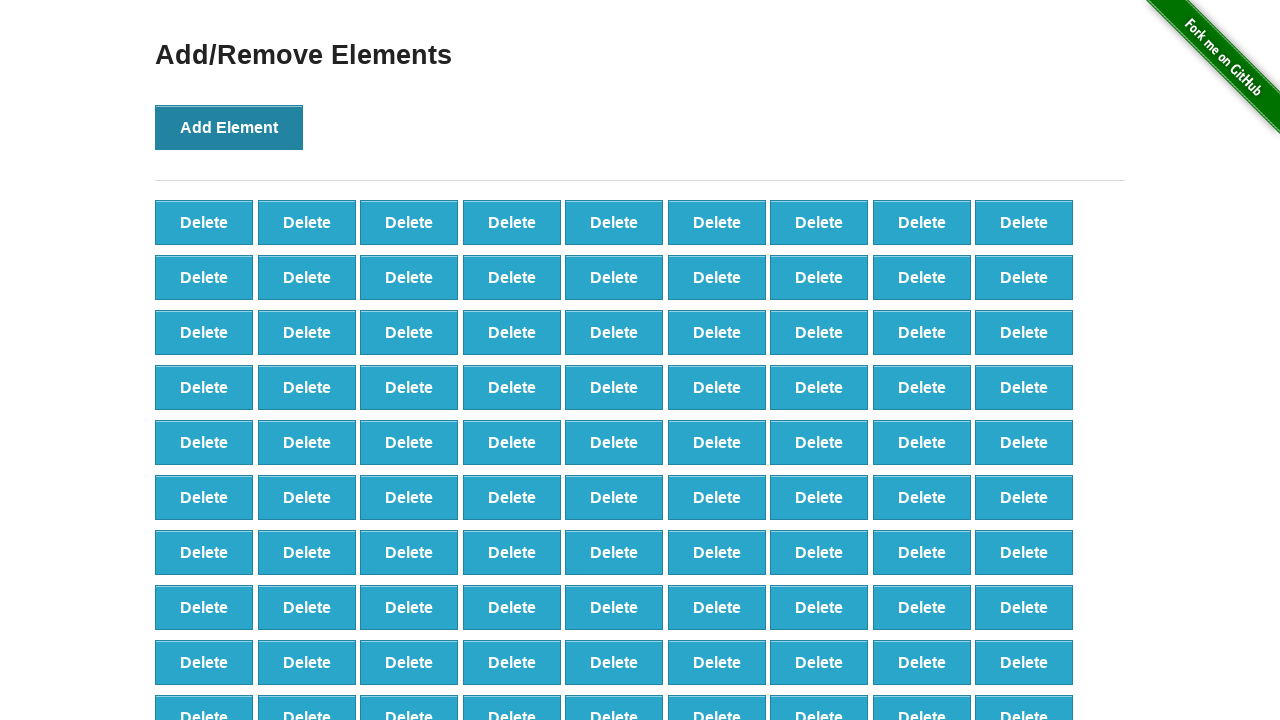

Clicked Add Element button (iteration 92/100) at (229, 127) on button[onclick='addElement()']
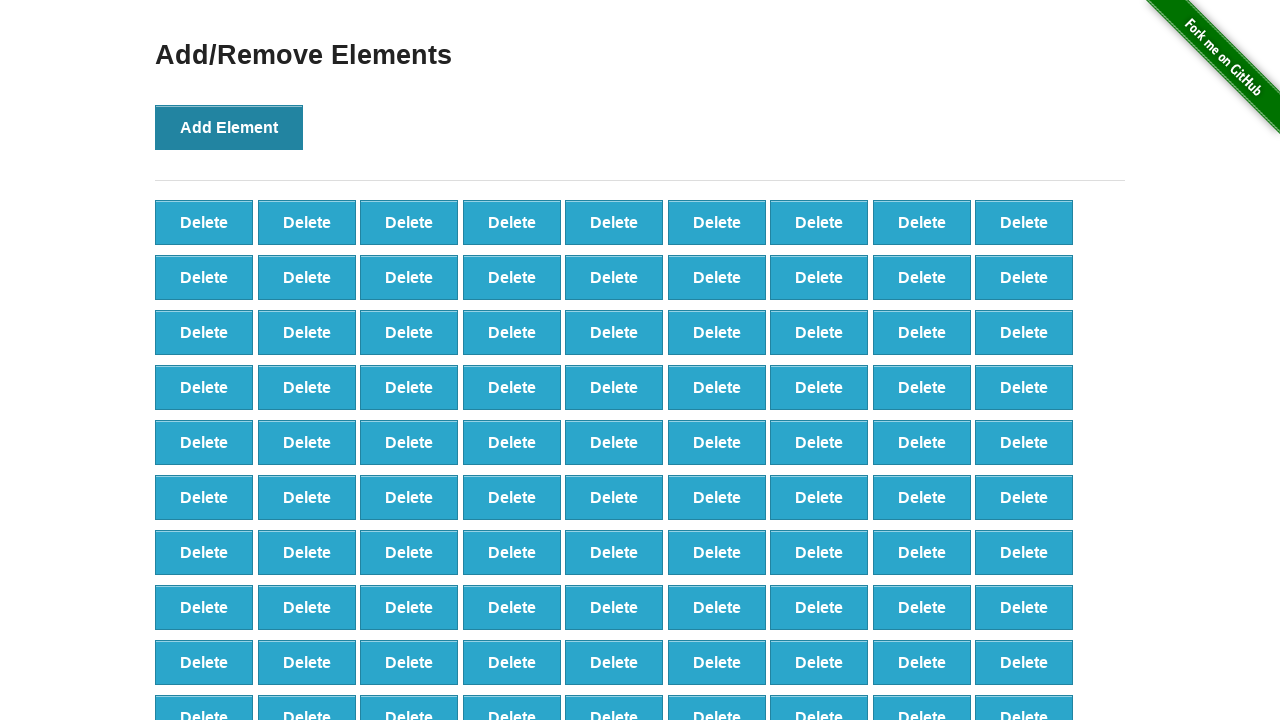

Clicked Add Element button (iteration 93/100) at (229, 127) on button[onclick='addElement()']
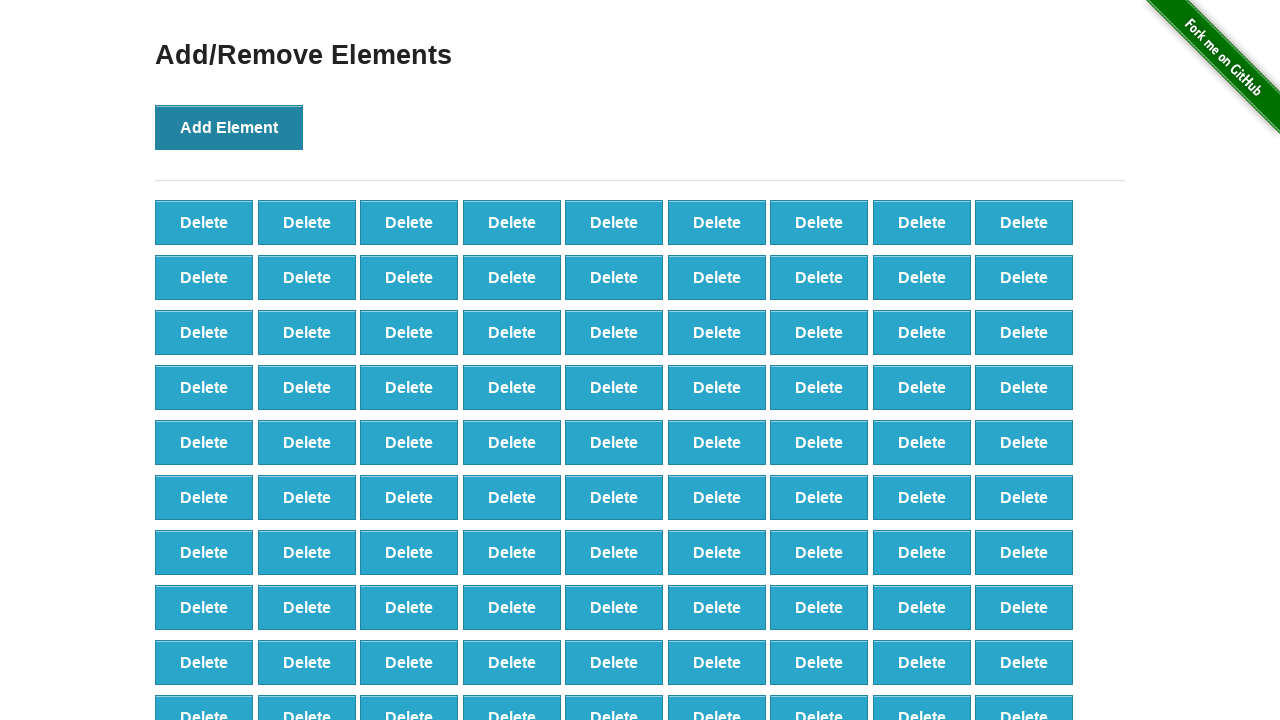

Clicked Add Element button (iteration 94/100) at (229, 127) on button[onclick='addElement()']
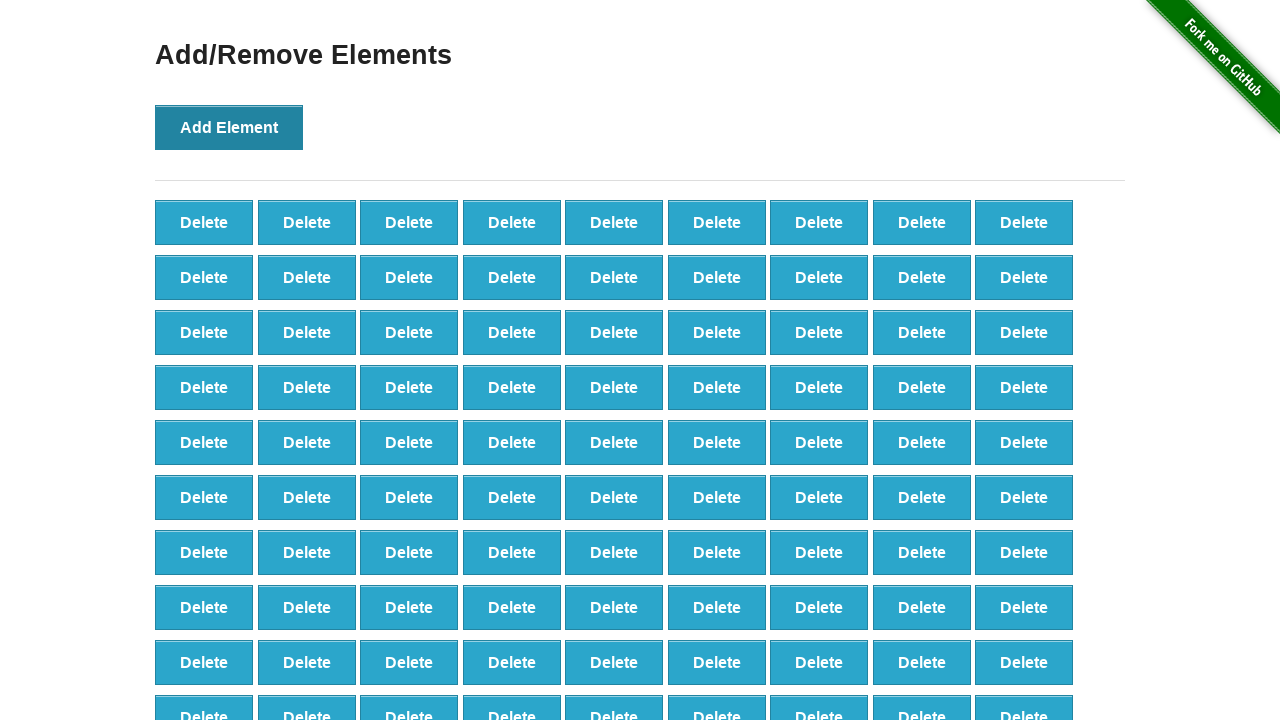

Clicked Add Element button (iteration 95/100) at (229, 127) on button[onclick='addElement()']
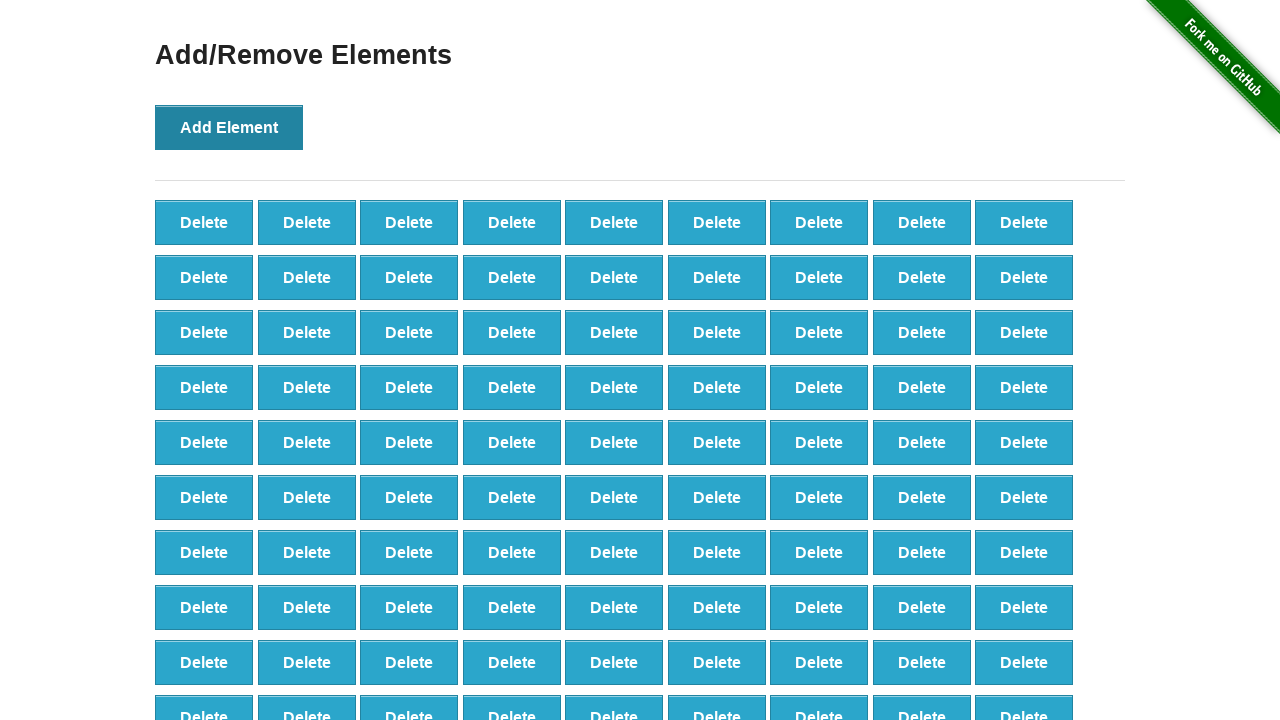

Clicked Add Element button (iteration 96/100) at (229, 127) on button[onclick='addElement()']
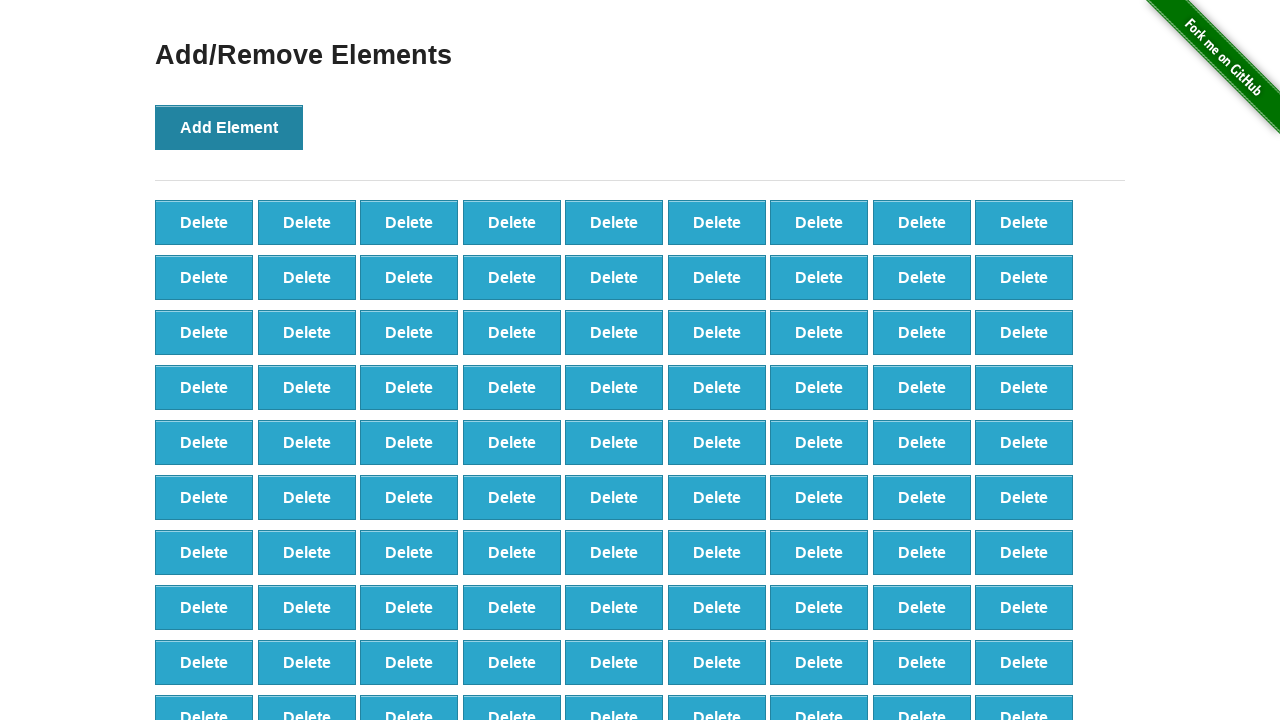

Clicked Add Element button (iteration 97/100) at (229, 127) on button[onclick='addElement()']
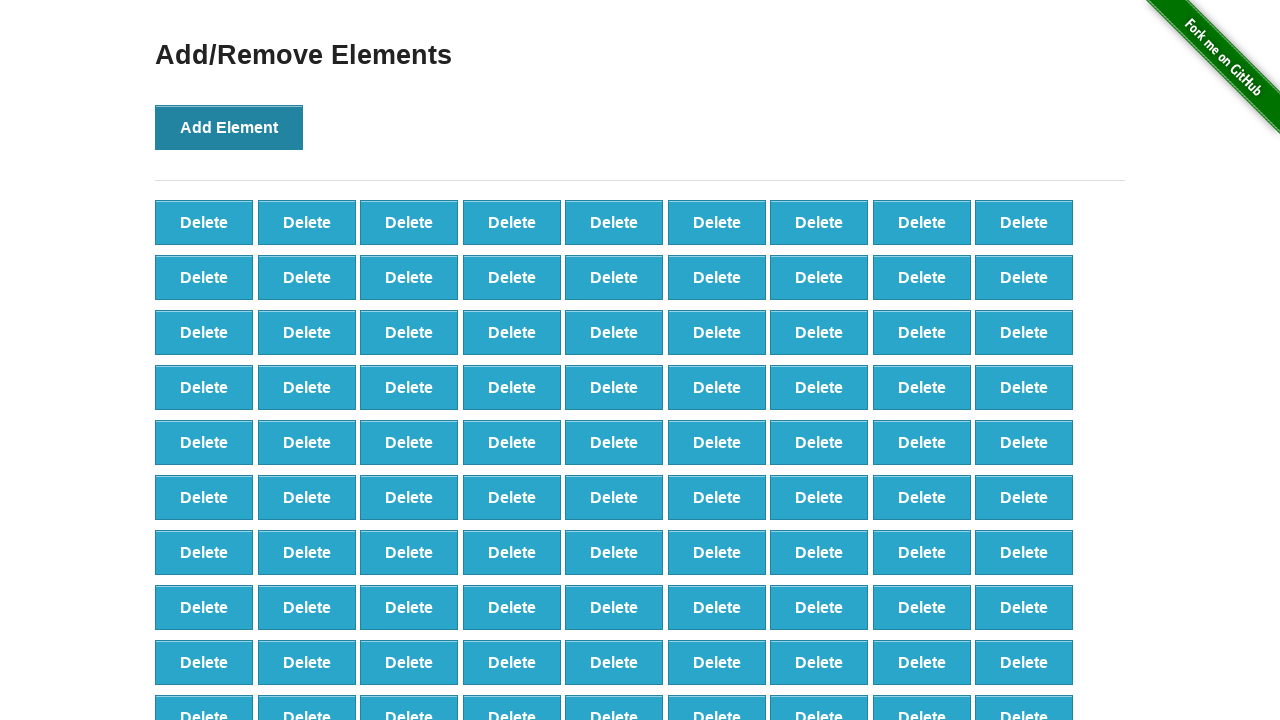

Clicked Add Element button (iteration 98/100) at (229, 127) on button[onclick='addElement()']
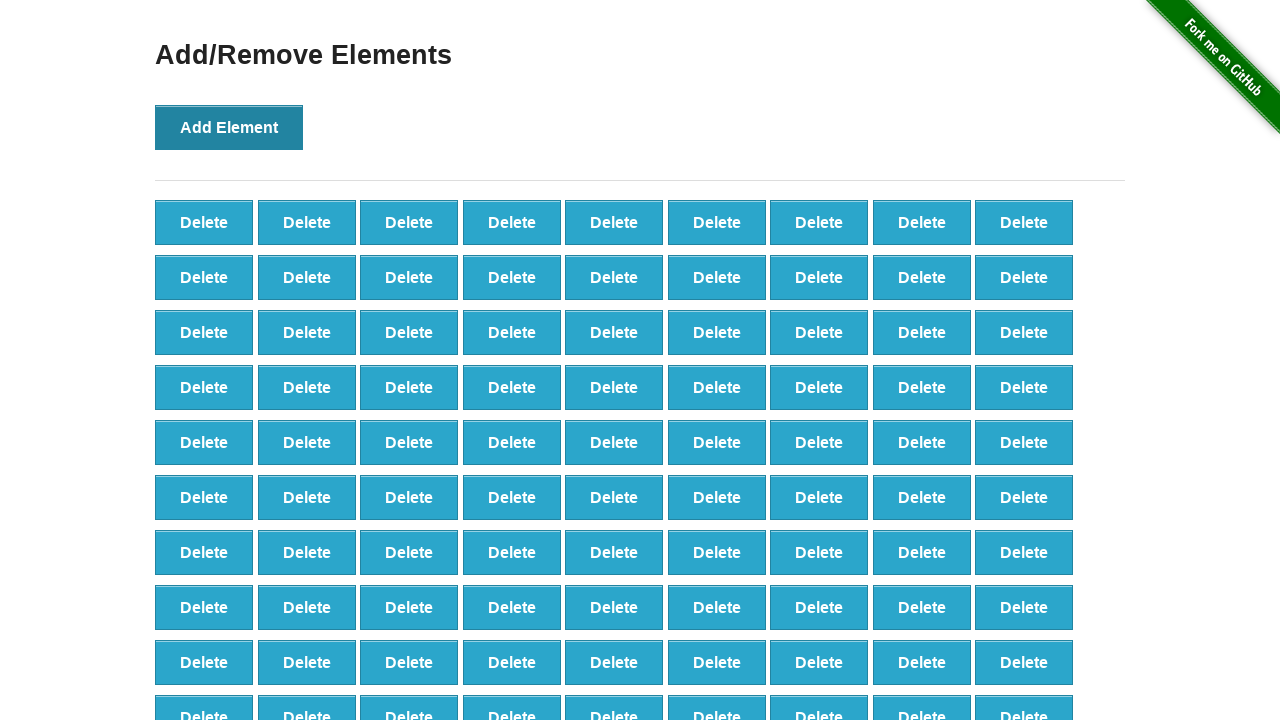

Clicked Add Element button (iteration 99/100) at (229, 127) on button[onclick='addElement()']
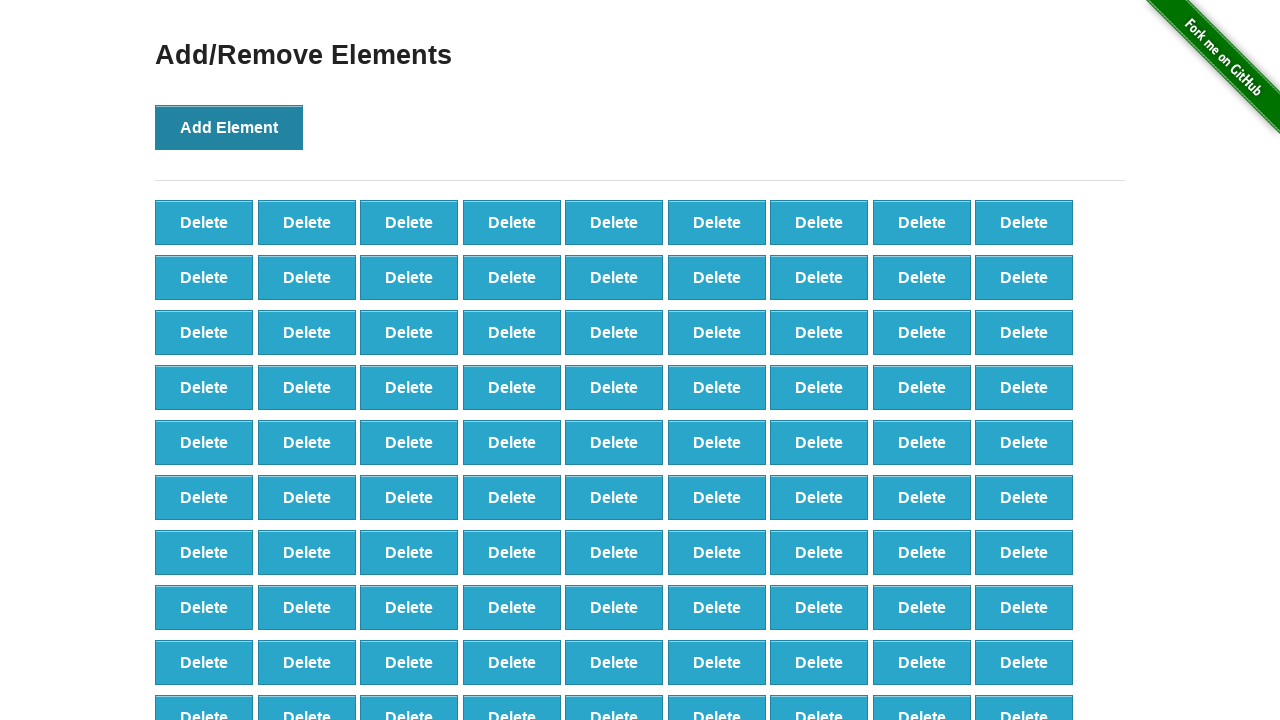

Clicked Add Element button (iteration 100/100) at (229, 127) on button[onclick='addElement()']
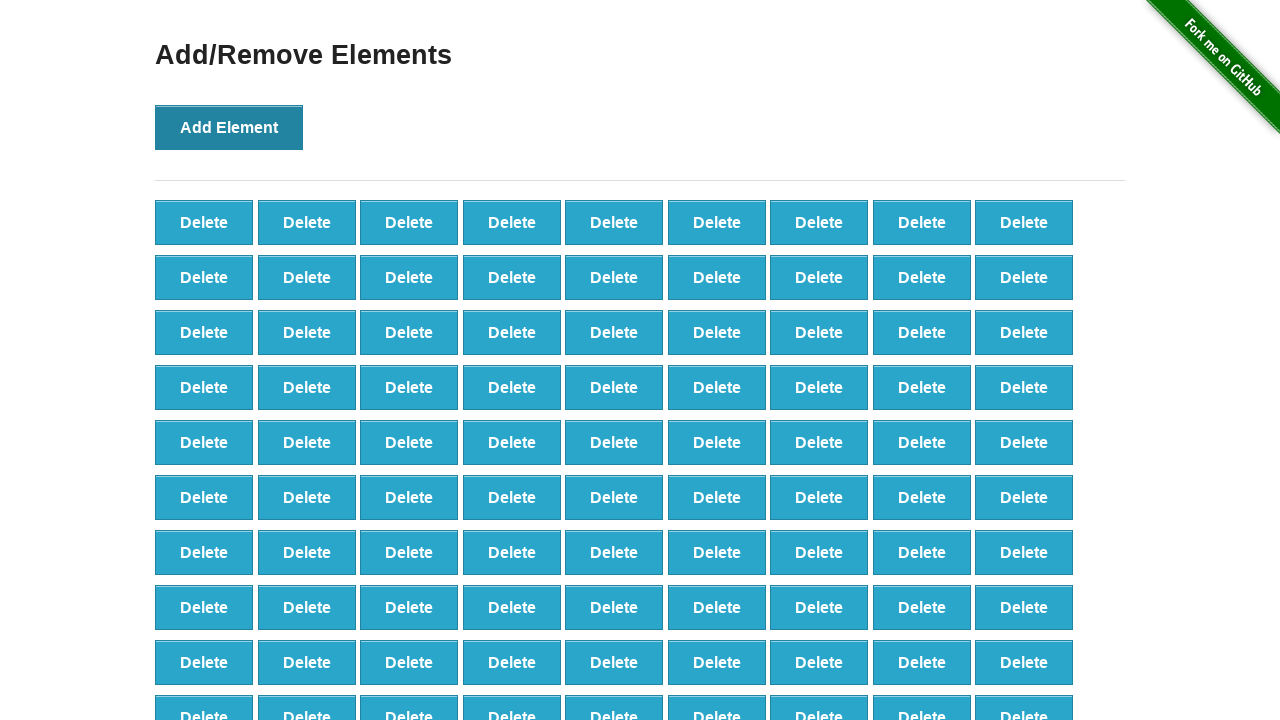

Verified that 100 Delete buttons were created
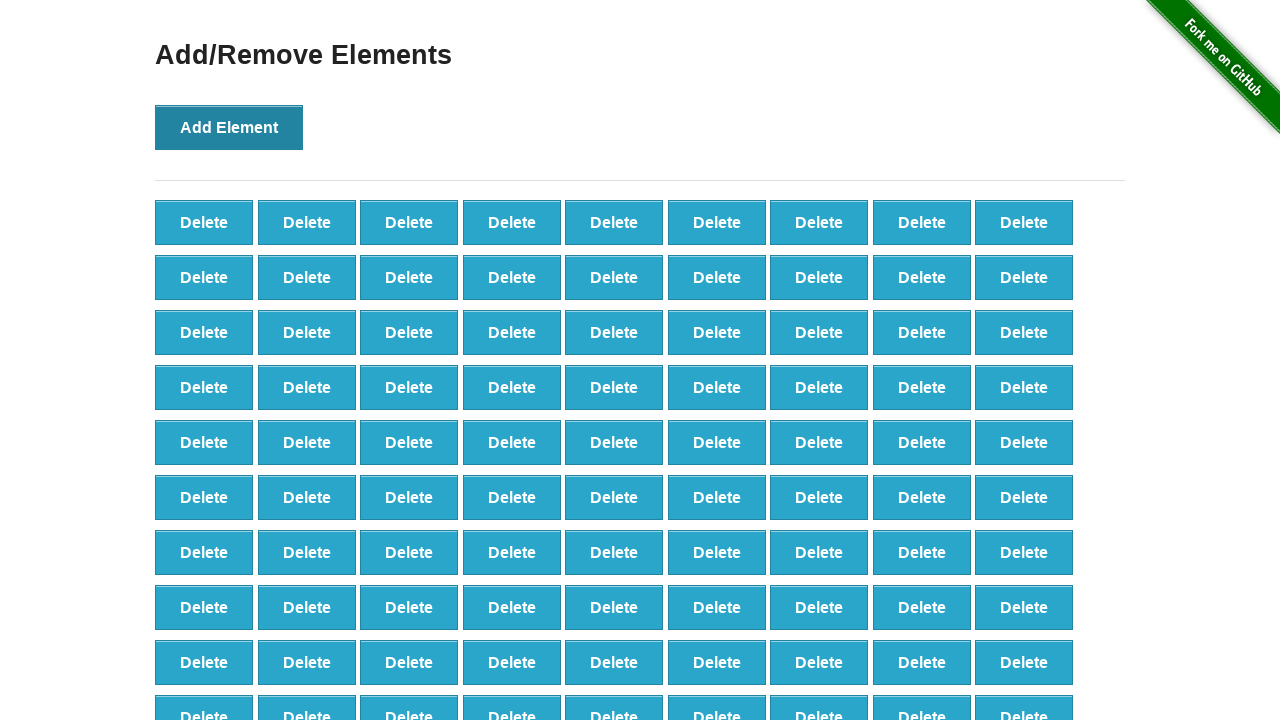

Clicked Delete button (iteration 1/90) at (204, 222) on button:text('Delete') >> nth=0
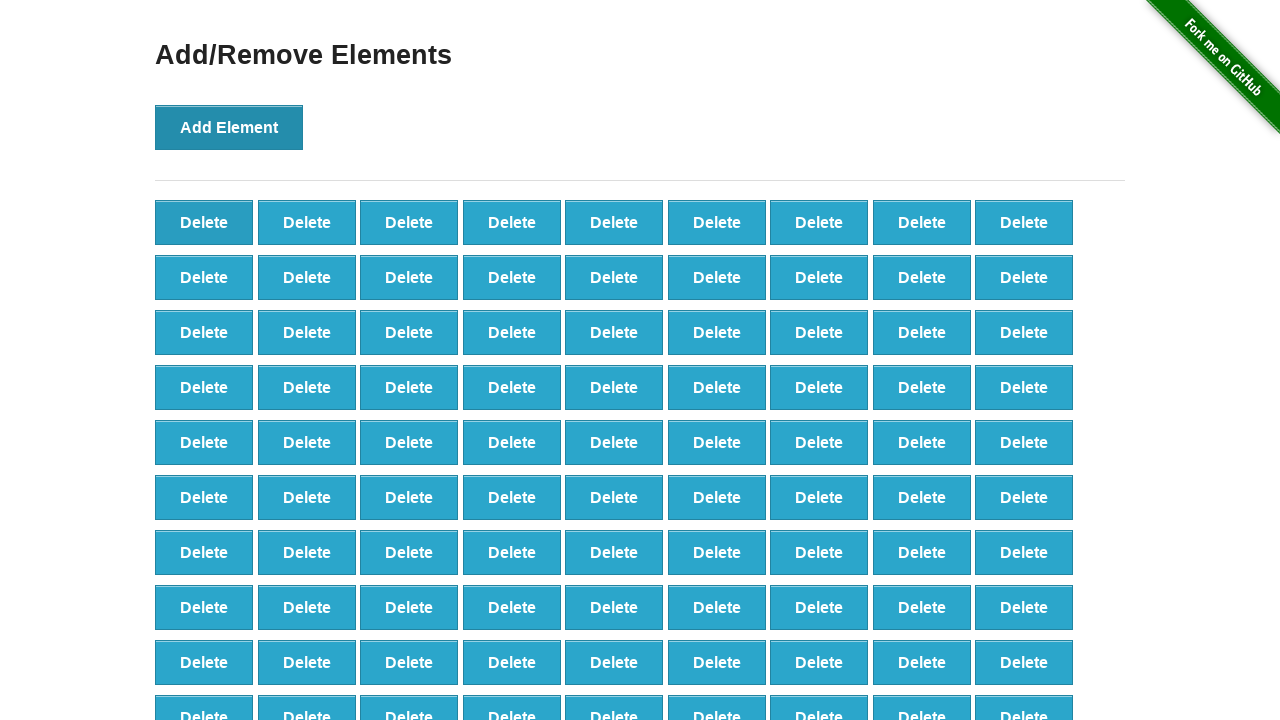

Clicked Delete button (iteration 2/90) at (204, 222) on button:text('Delete') >> nth=0
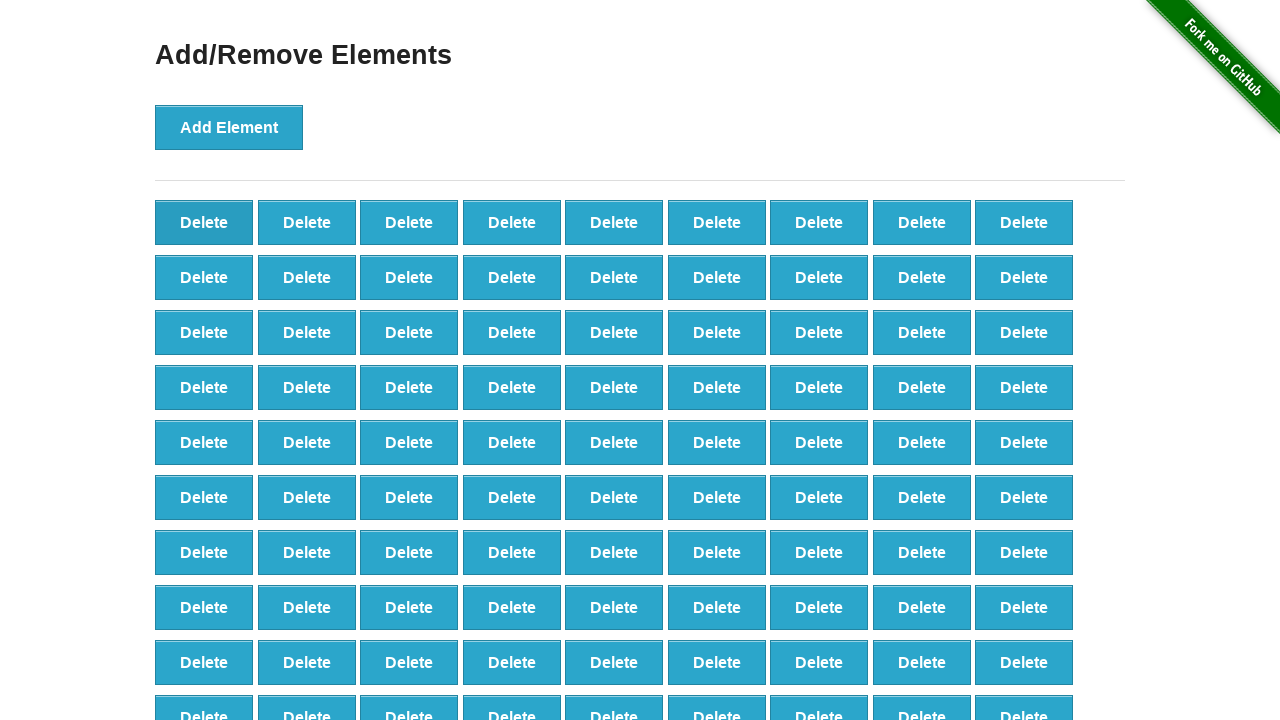

Clicked Delete button (iteration 3/90) at (204, 222) on button:text('Delete') >> nth=0
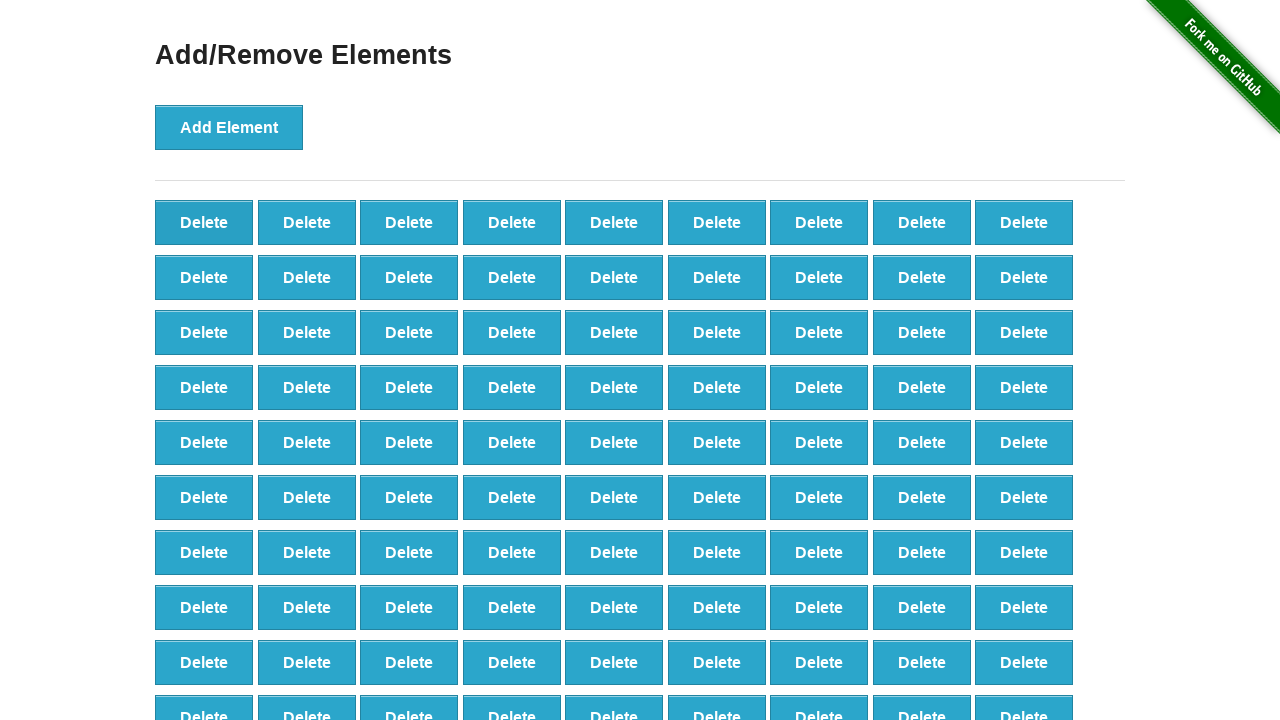

Clicked Delete button (iteration 4/90) at (204, 222) on button:text('Delete') >> nth=0
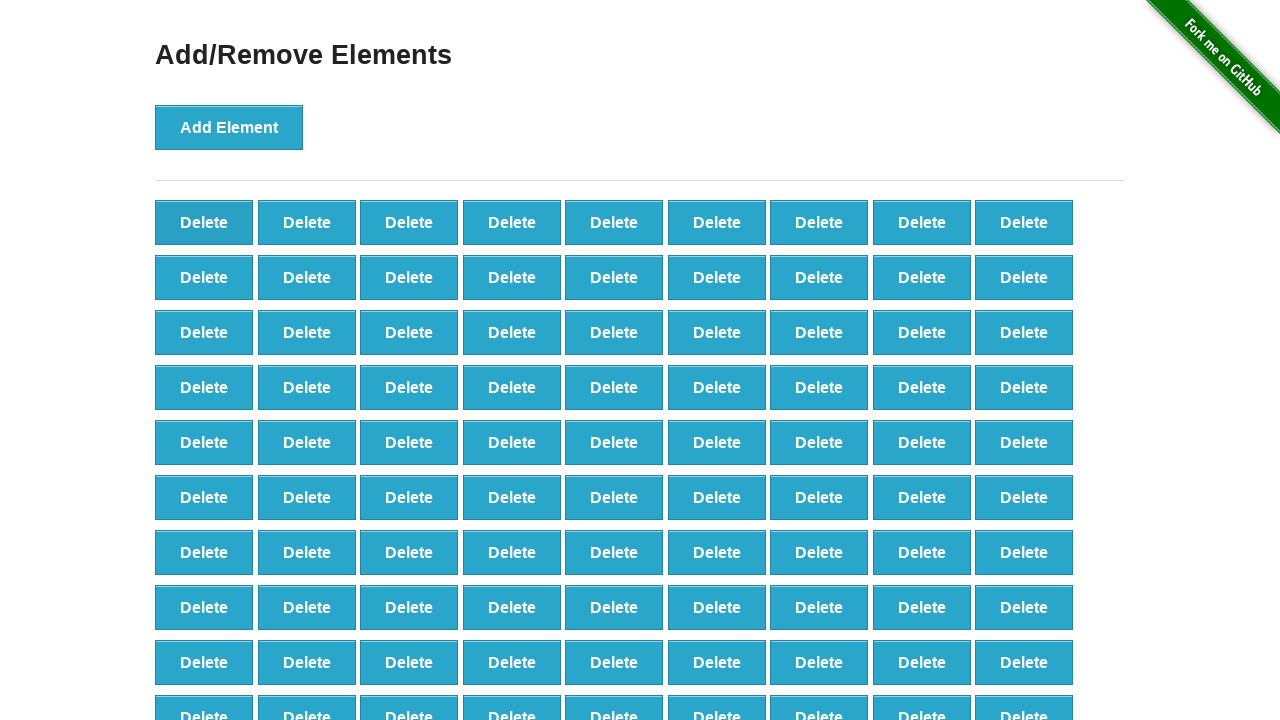

Clicked Delete button (iteration 5/90) at (204, 222) on button:text('Delete') >> nth=0
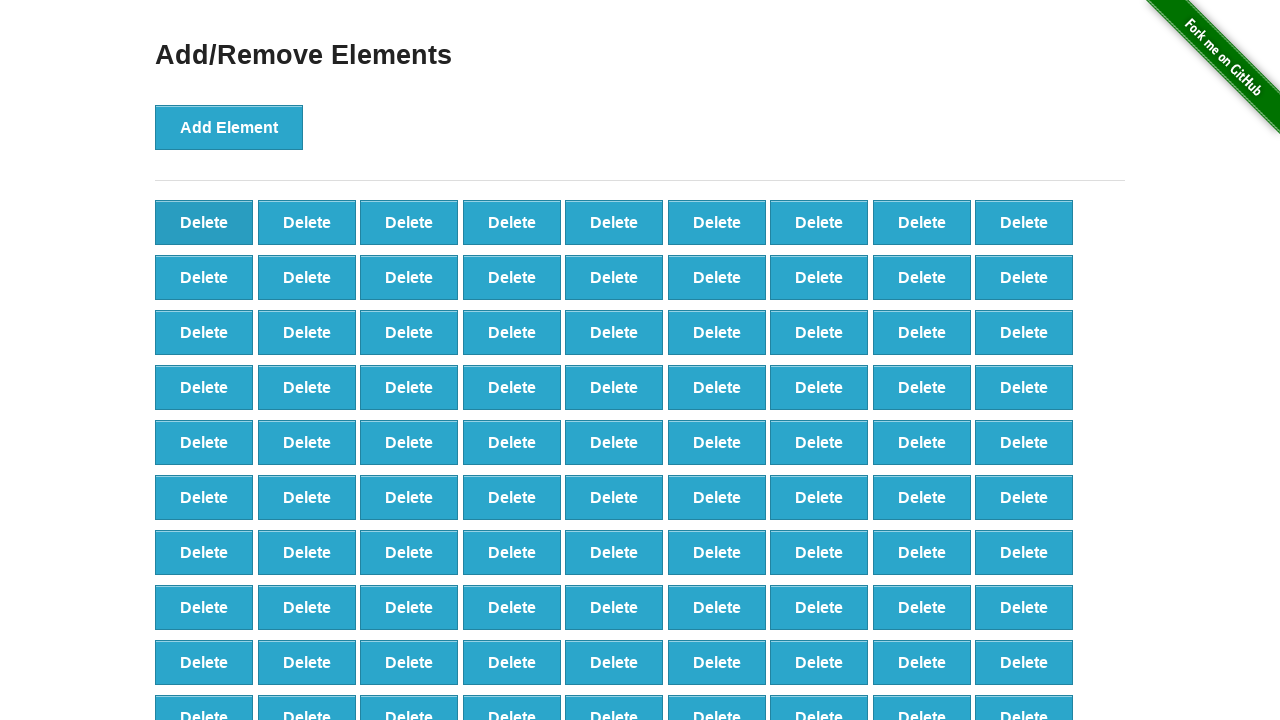

Clicked Delete button (iteration 6/90) at (204, 222) on button:text('Delete') >> nth=0
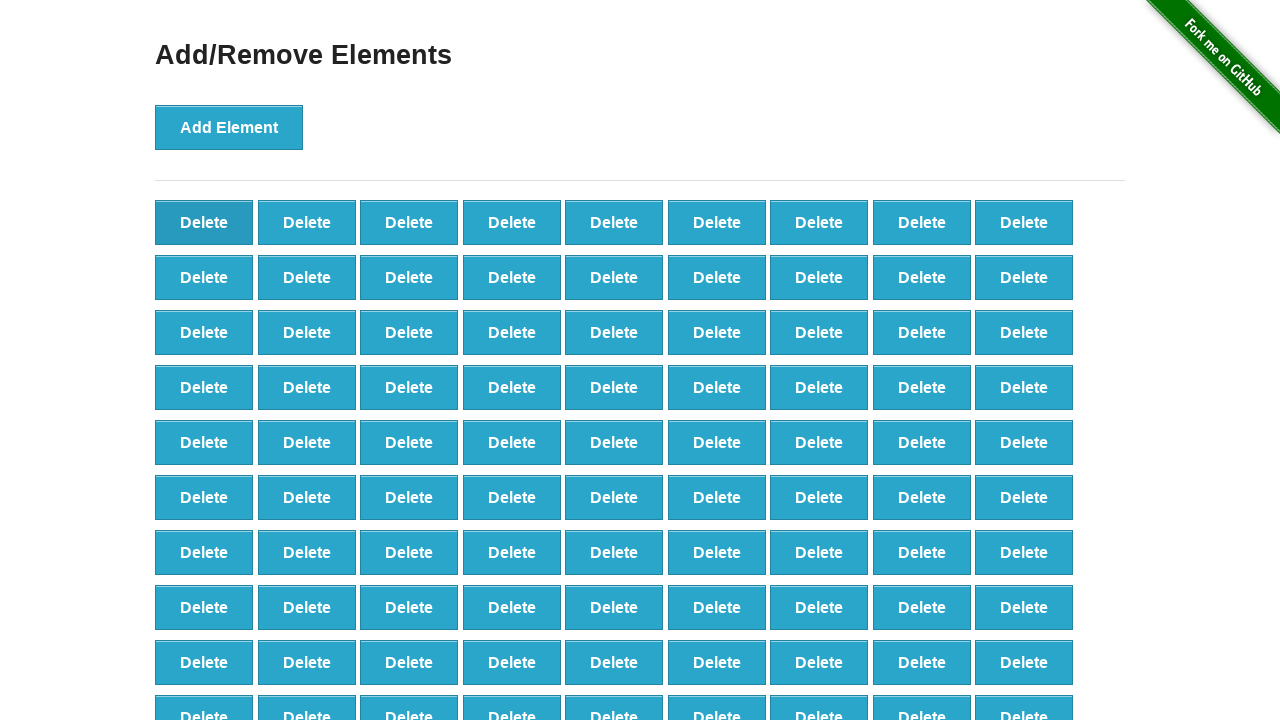

Clicked Delete button (iteration 7/90) at (204, 222) on button:text('Delete') >> nth=0
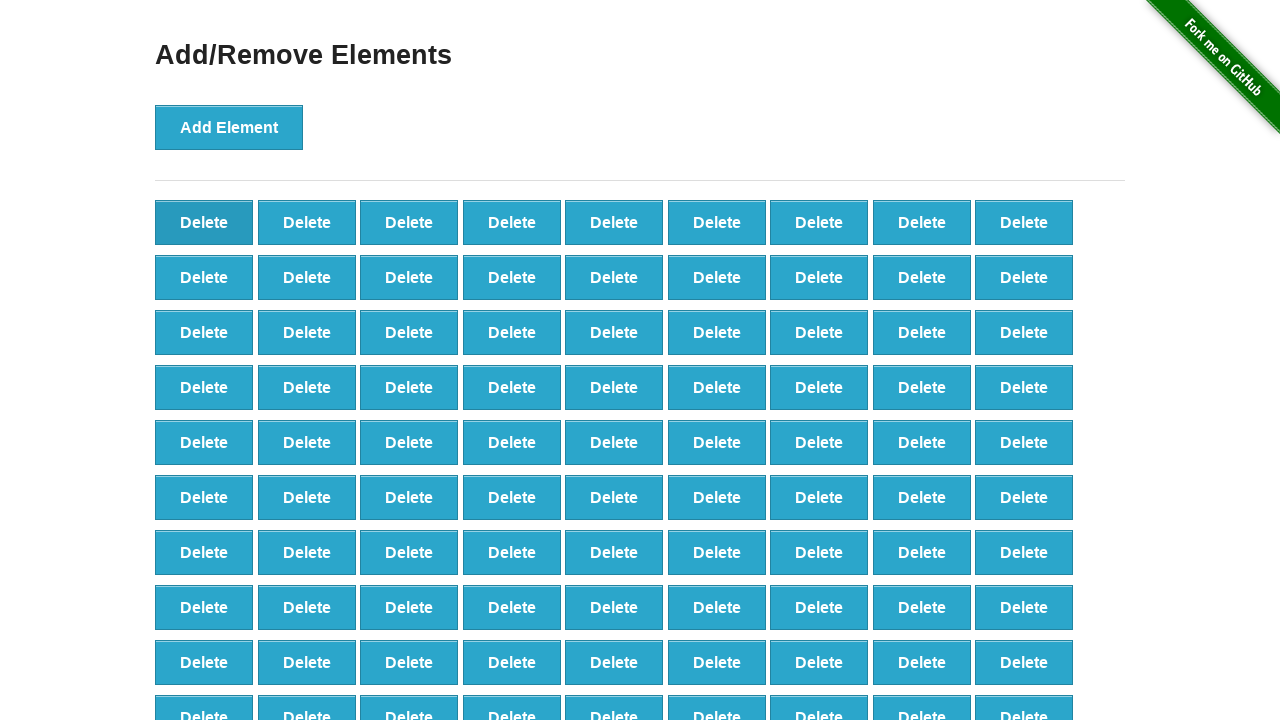

Clicked Delete button (iteration 8/90) at (204, 222) on button:text('Delete') >> nth=0
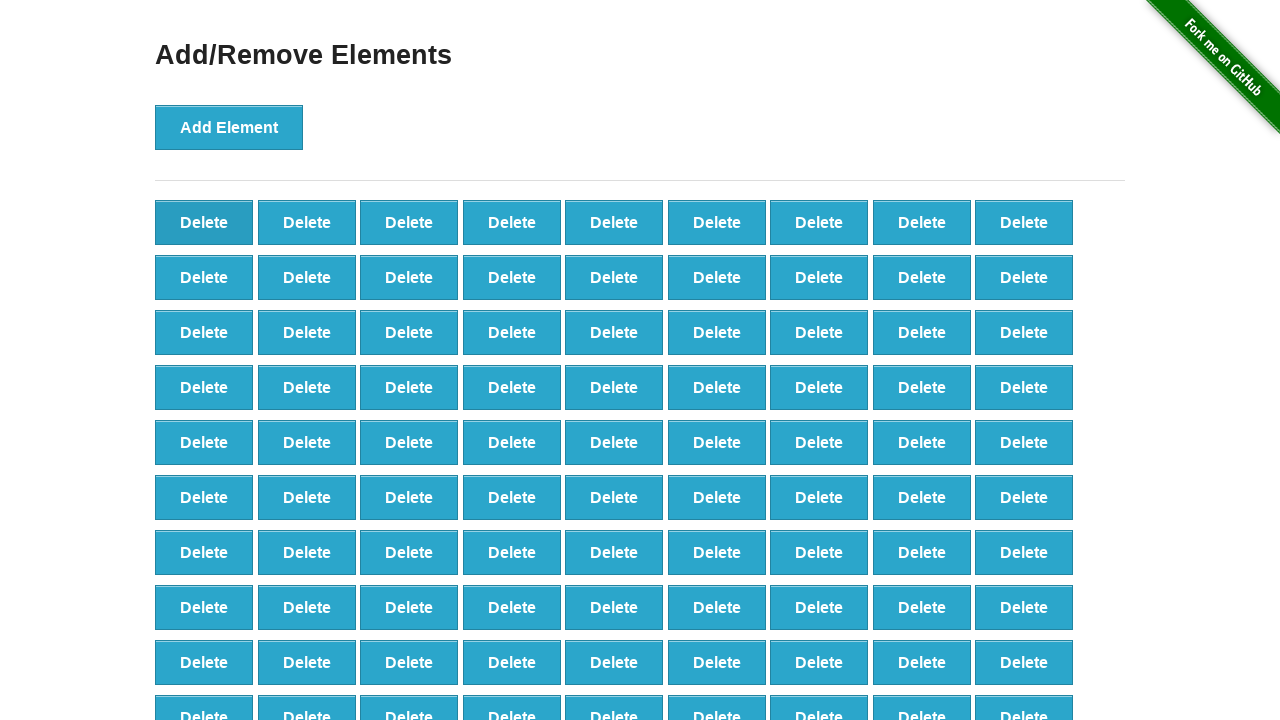

Clicked Delete button (iteration 9/90) at (204, 222) on button:text('Delete') >> nth=0
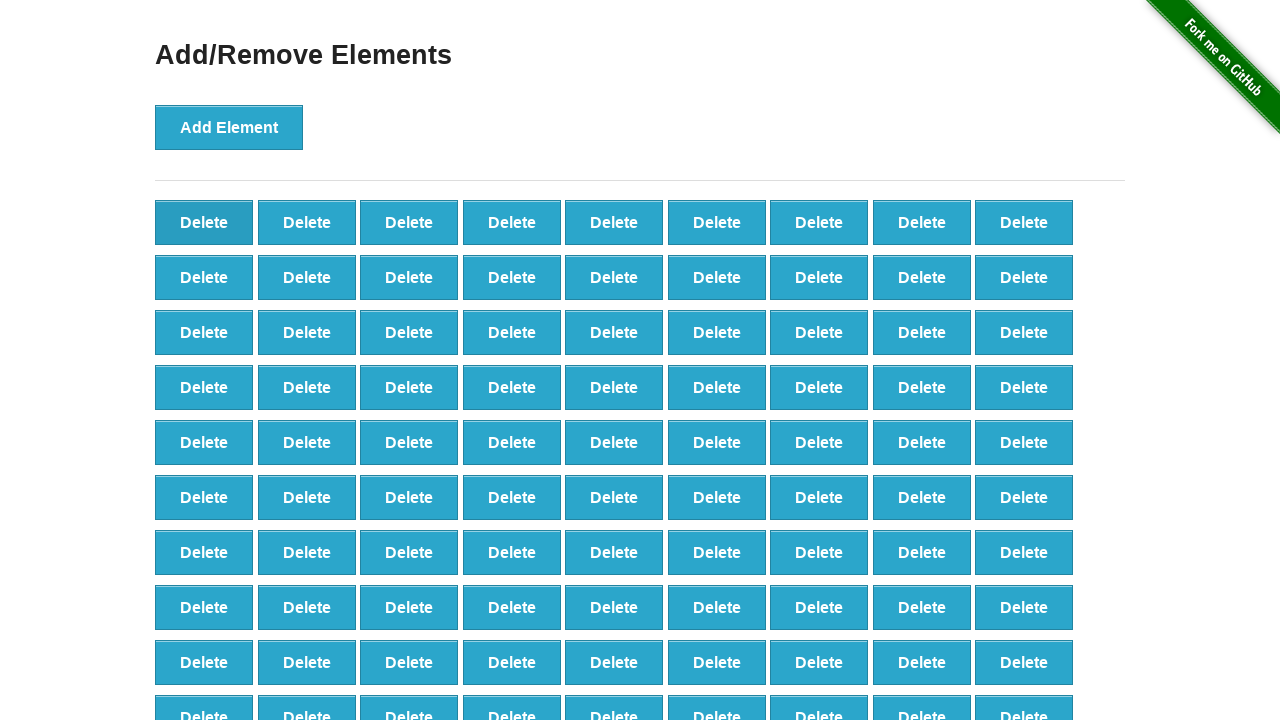

Clicked Delete button (iteration 10/90) at (204, 222) on button:text('Delete') >> nth=0
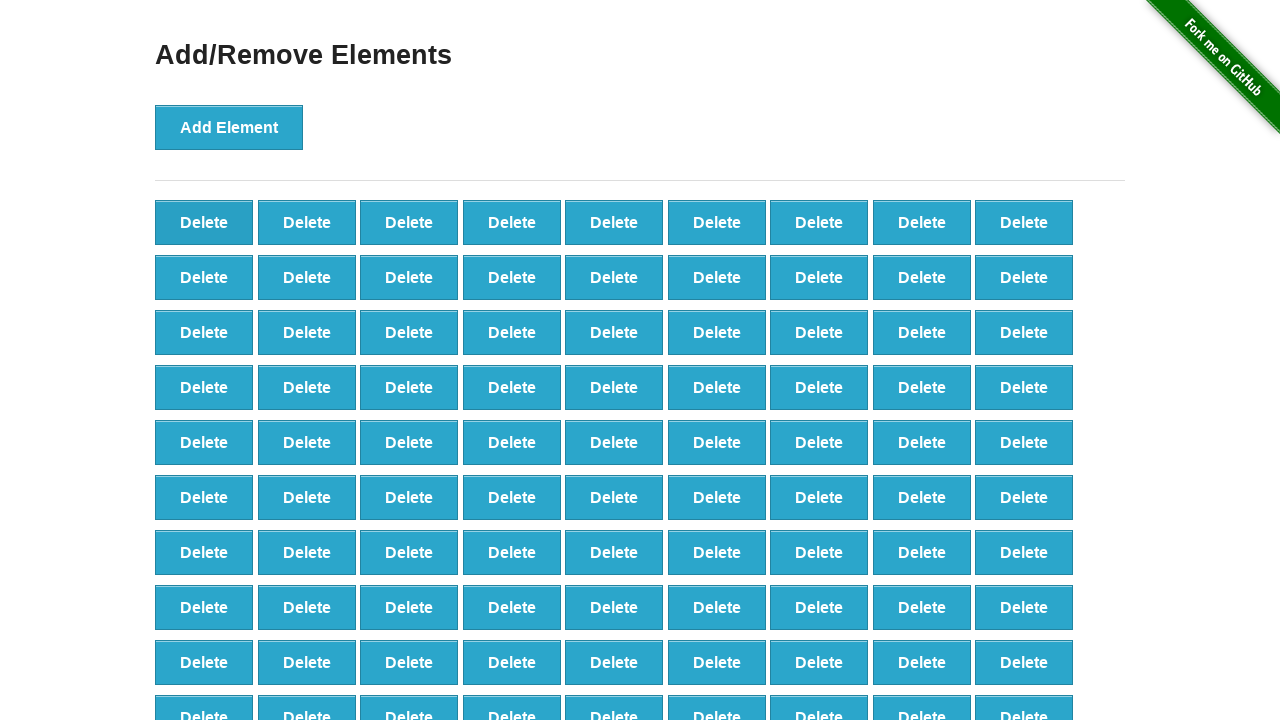

Clicked Delete button (iteration 11/90) at (204, 222) on button:text('Delete') >> nth=0
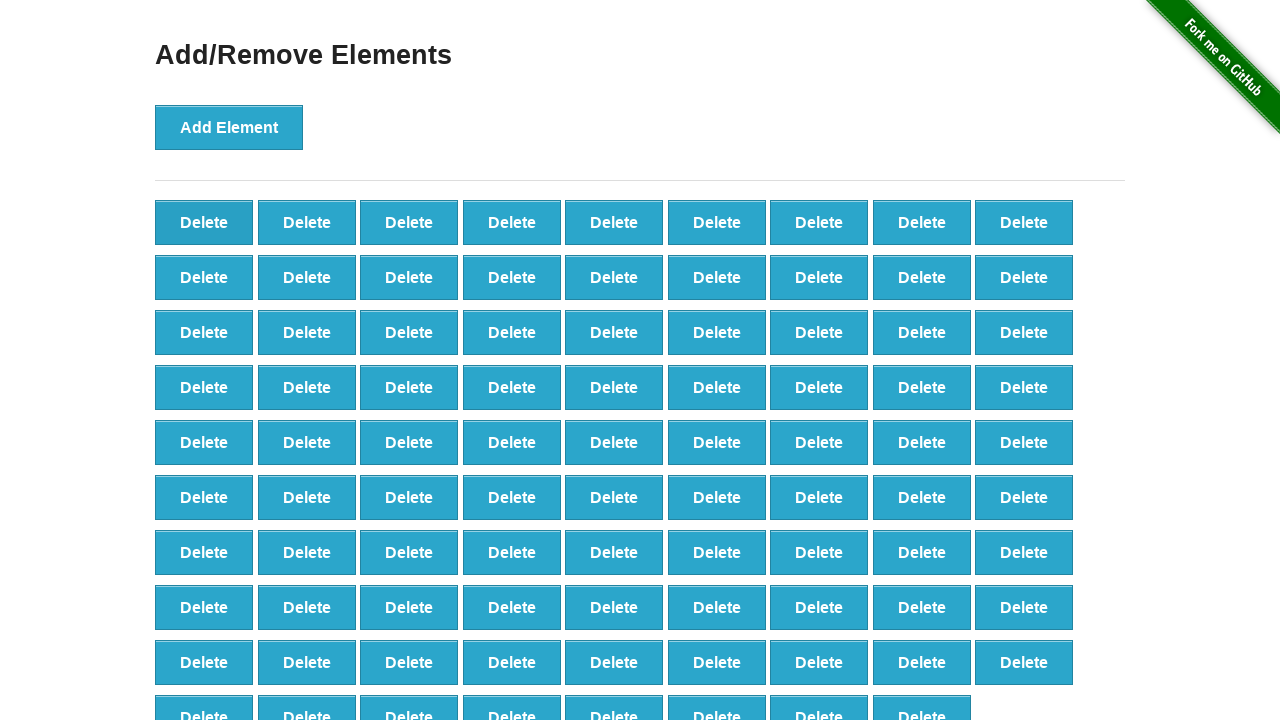

Clicked Delete button (iteration 12/90) at (204, 222) on button:text('Delete') >> nth=0
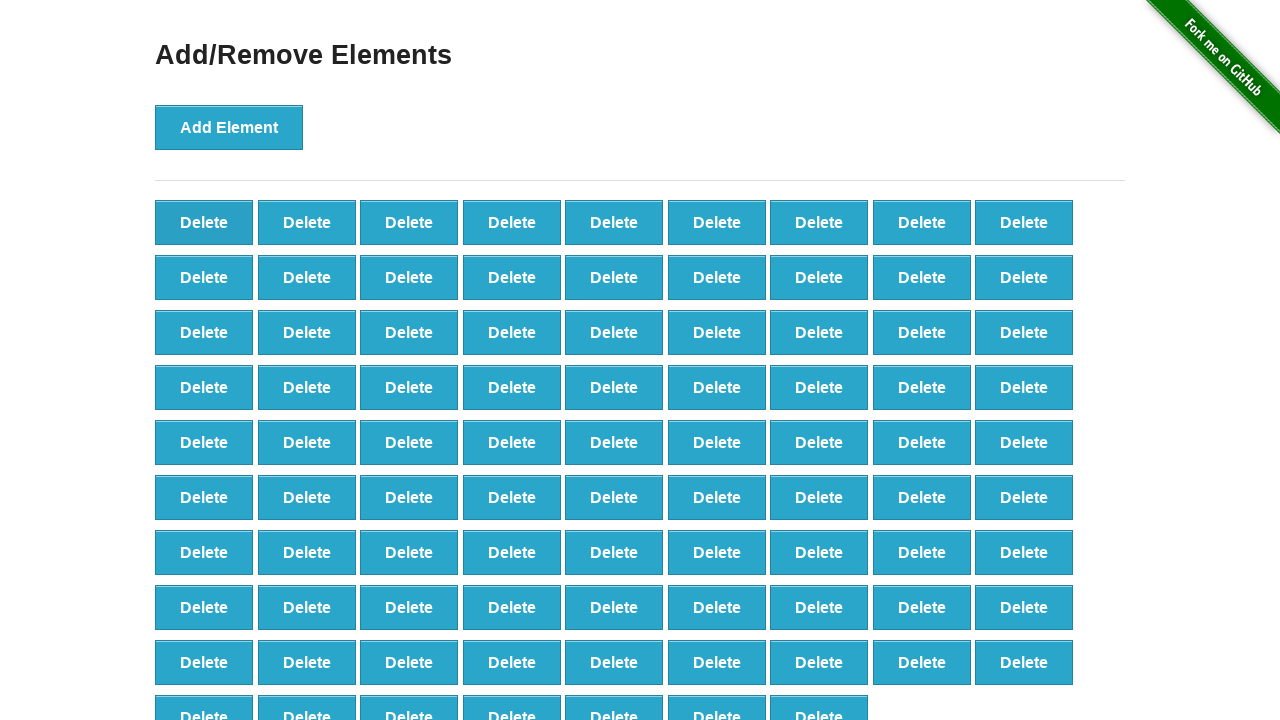

Clicked Delete button (iteration 13/90) at (204, 222) on button:text('Delete') >> nth=0
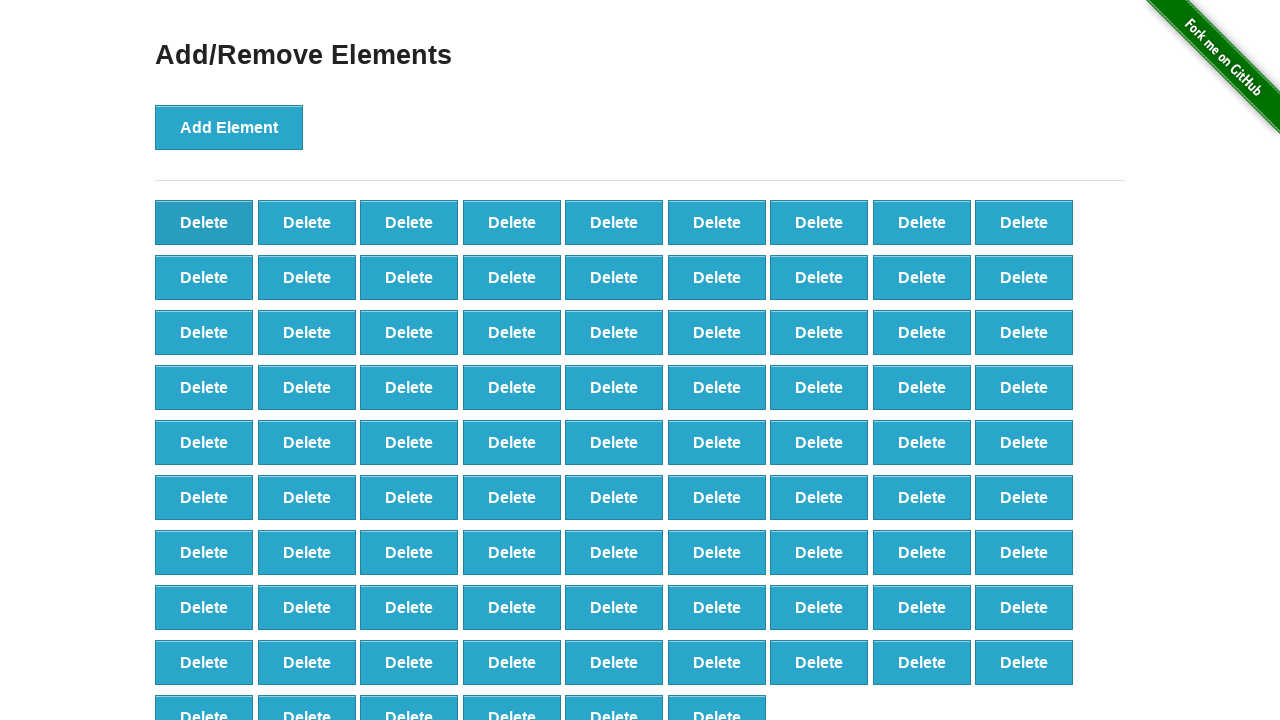

Clicked Delete button (iteration 14/90) at (204, 222) on button:text('Delete') >> nth=0
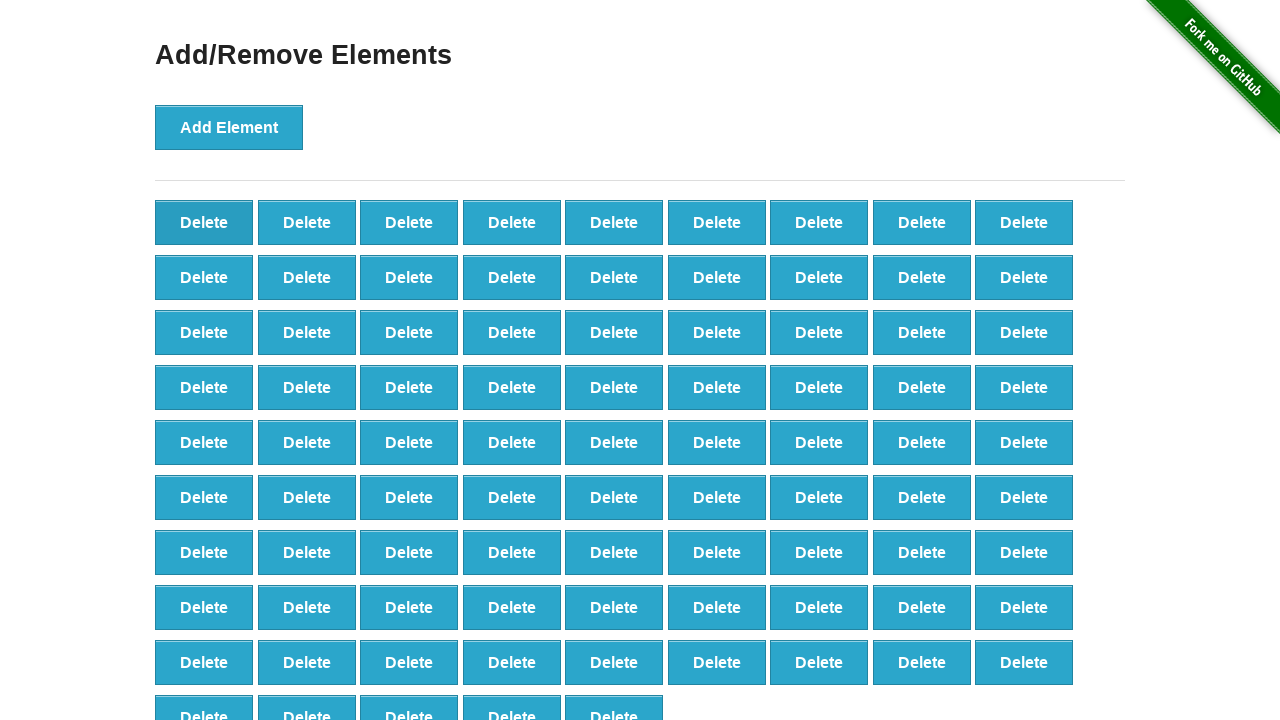

Clicked Delete button (iteration 15/90) at (204, 222) on button:text('Delete') >> nth=0
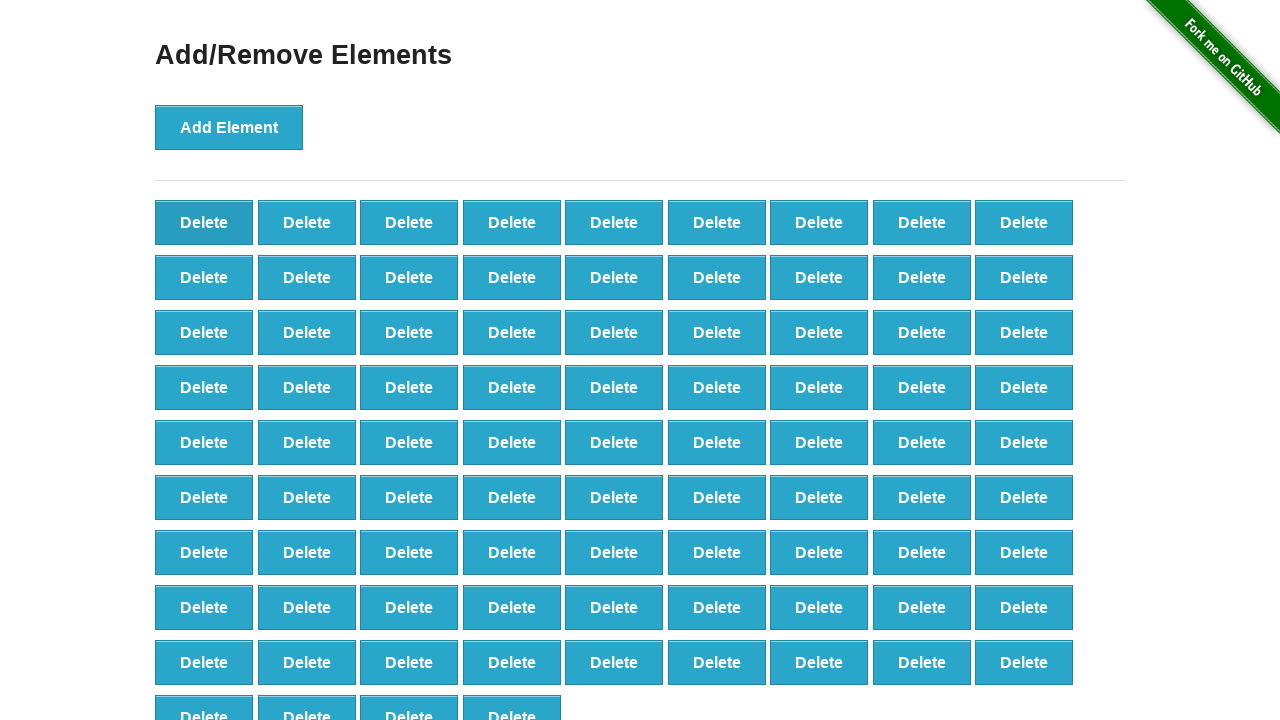

Clicked Delete button (iteration 16/90) at (204, 222) on button:text('Delete') >> nth=0
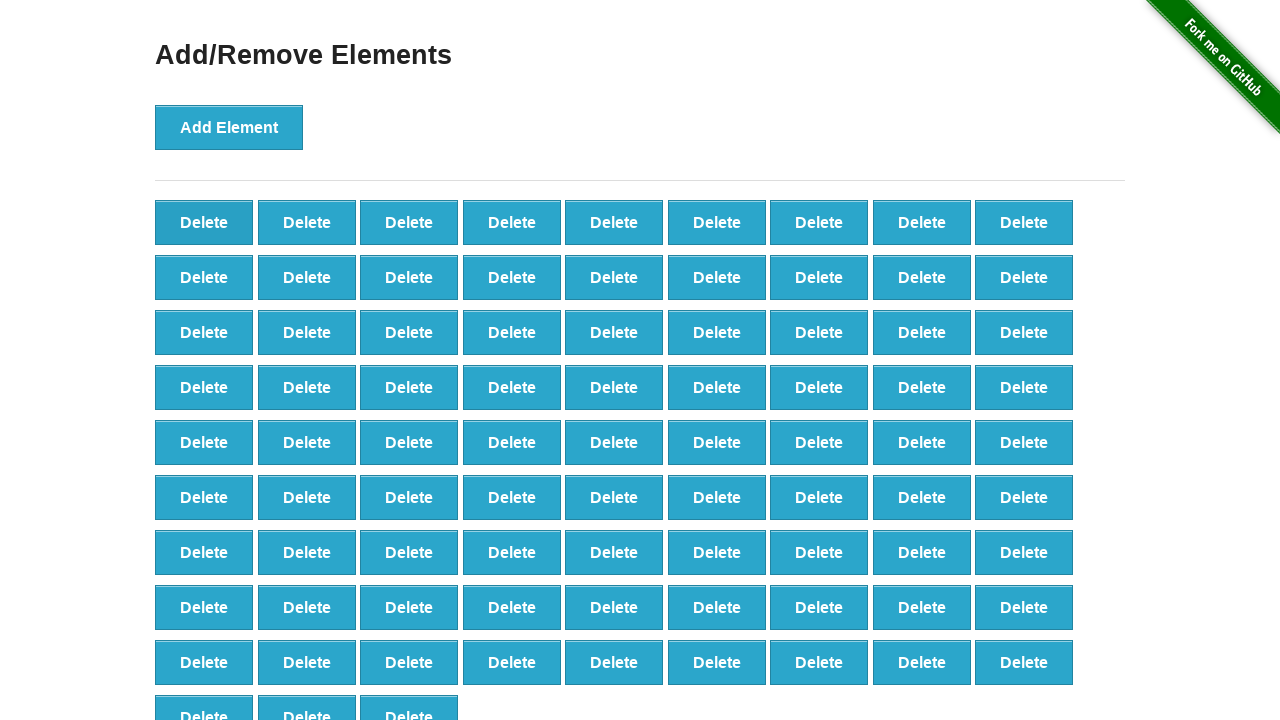

Clicked Delete button (iteration 17/90) at (204, 222) on button:text('Delete') >> nth=0
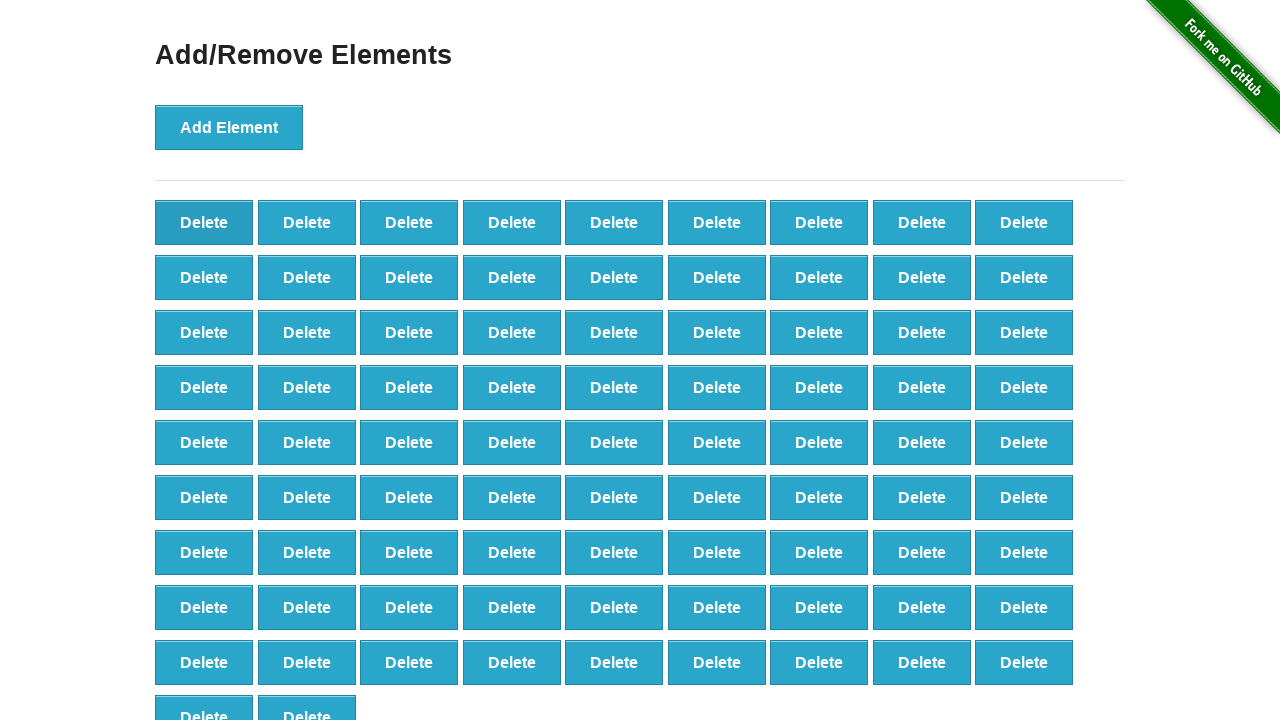

Clicked Delete button (iteration 18/90) at (204, 222) on button:text('Delete') >> nth=0
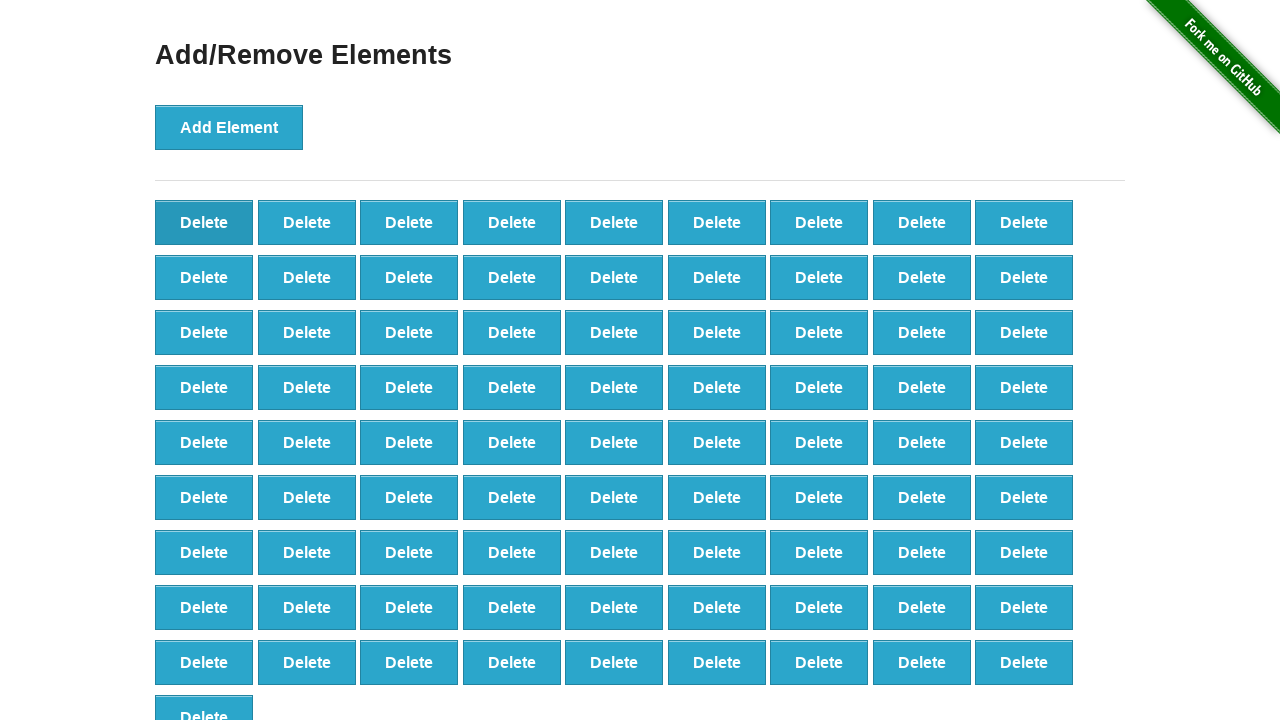

Clicked Delete button (iteration 19/90) at (204, 222) on button:text('Delete') >> nth=0
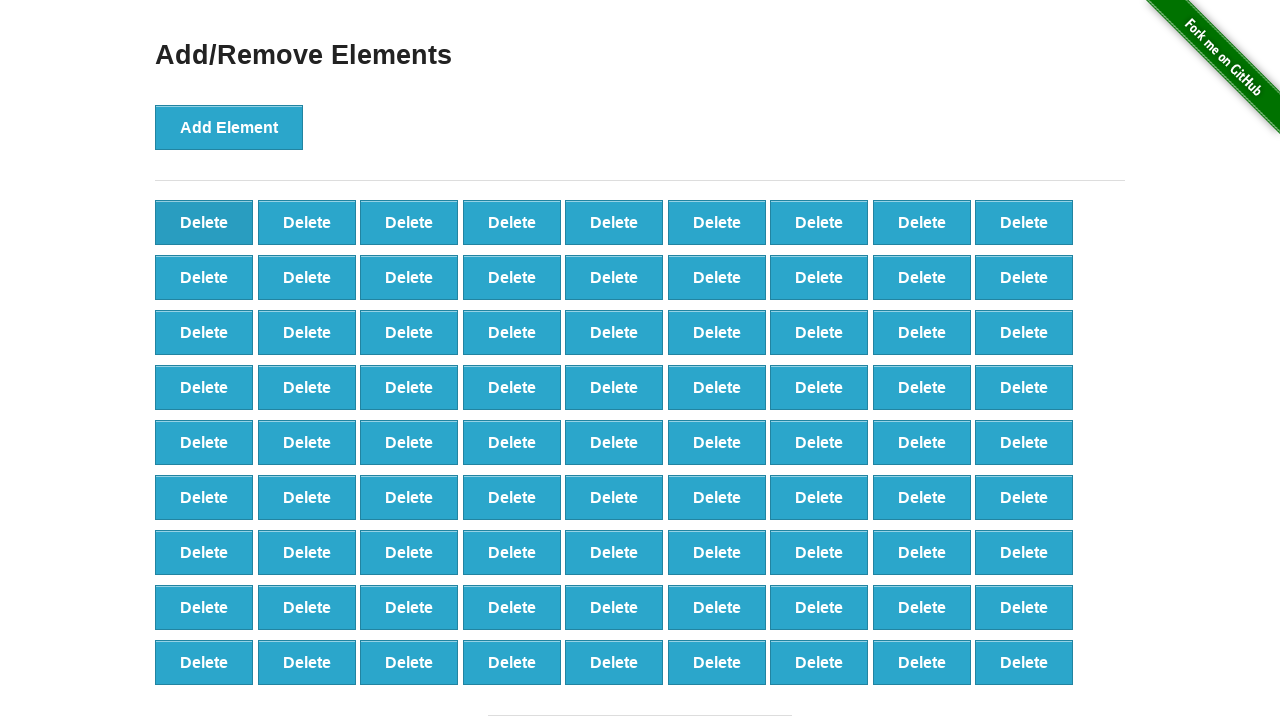

Clicked Delete button (iteration 20/90) at (204, 222) on button:text('Delete') >> nth=0
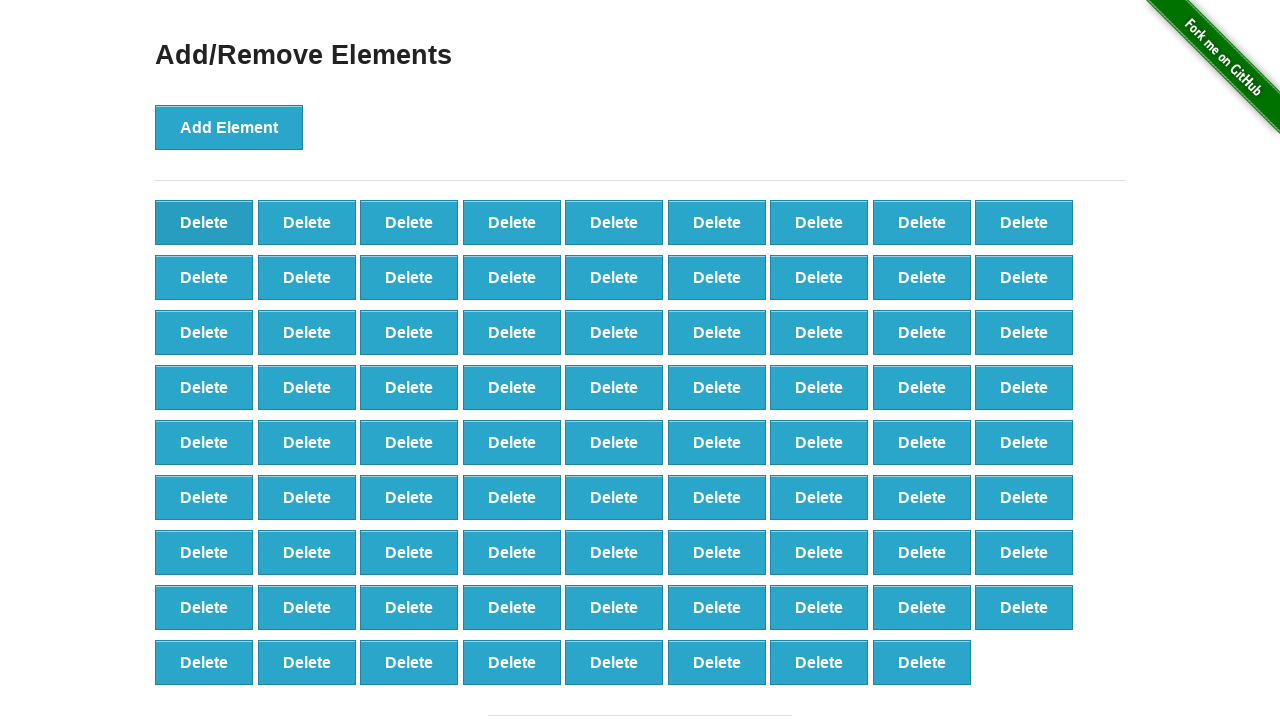

Clicked Delete button (iteration 21/90) at (204, 222) on button:text('Delete') >> nth=0
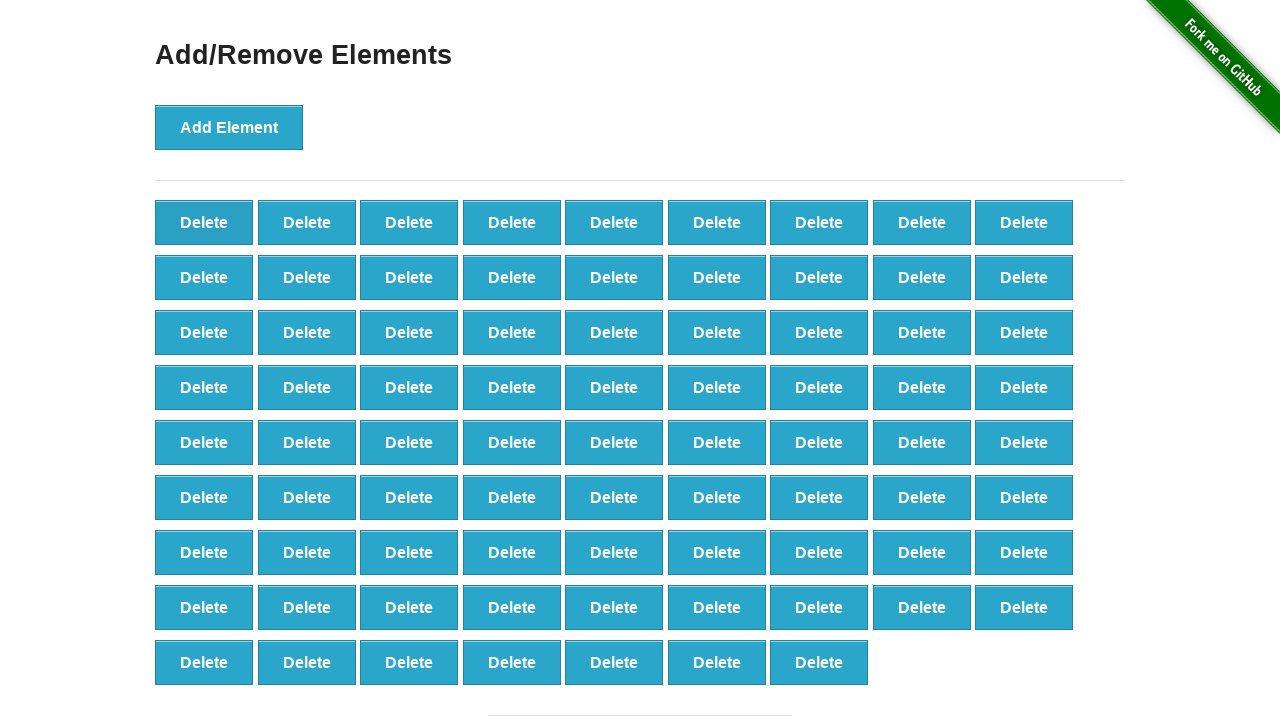

Clicked Delete button (iteration 22/90) at (204, 222) on button:text('Delete') >> nth=0
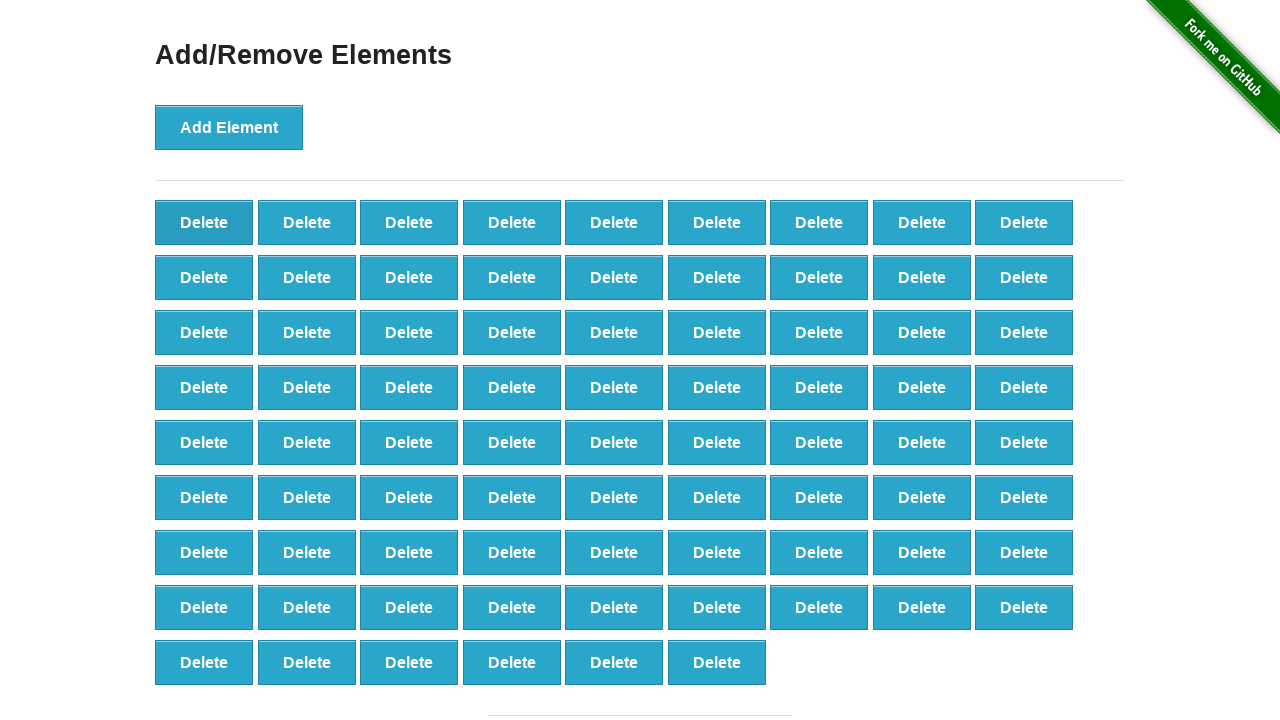

Clicked Delete button (iteration 23/90) at (204, 222) on button:text('Delete') >> nth=0
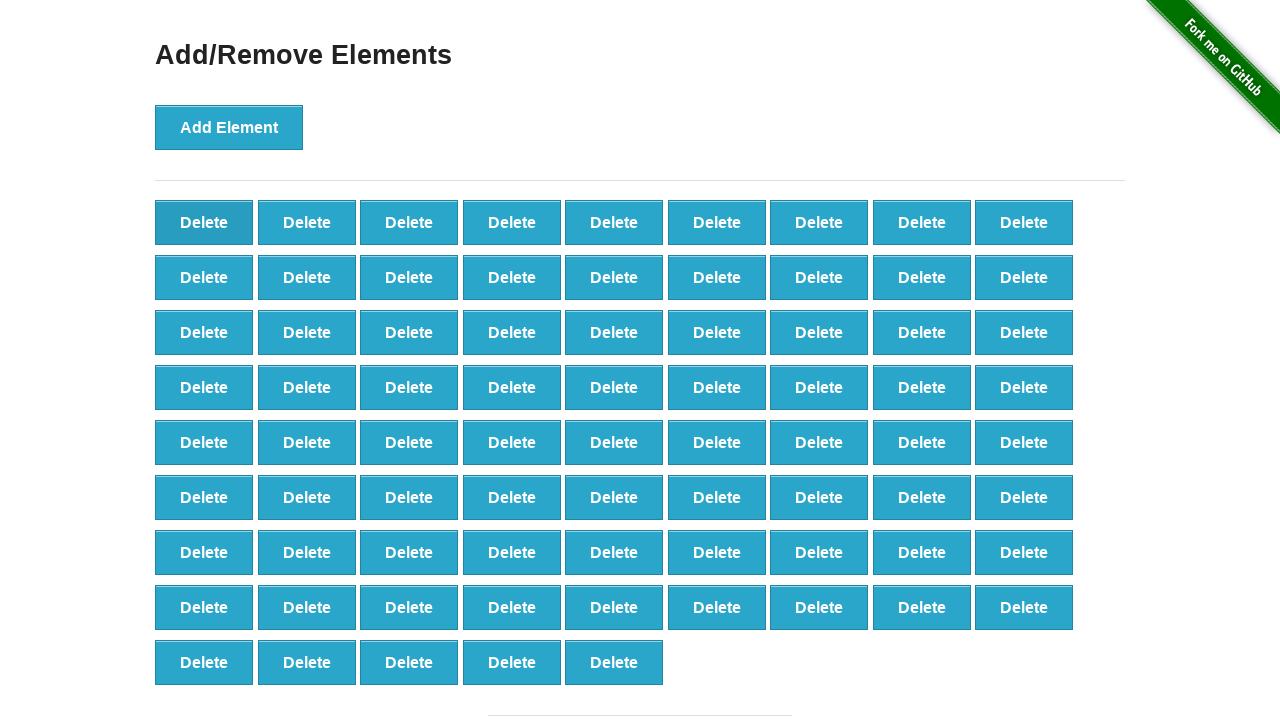

Clicked Delete button (iteration 24/90) at (204, 222) on button:text('Delete') >> nth=0
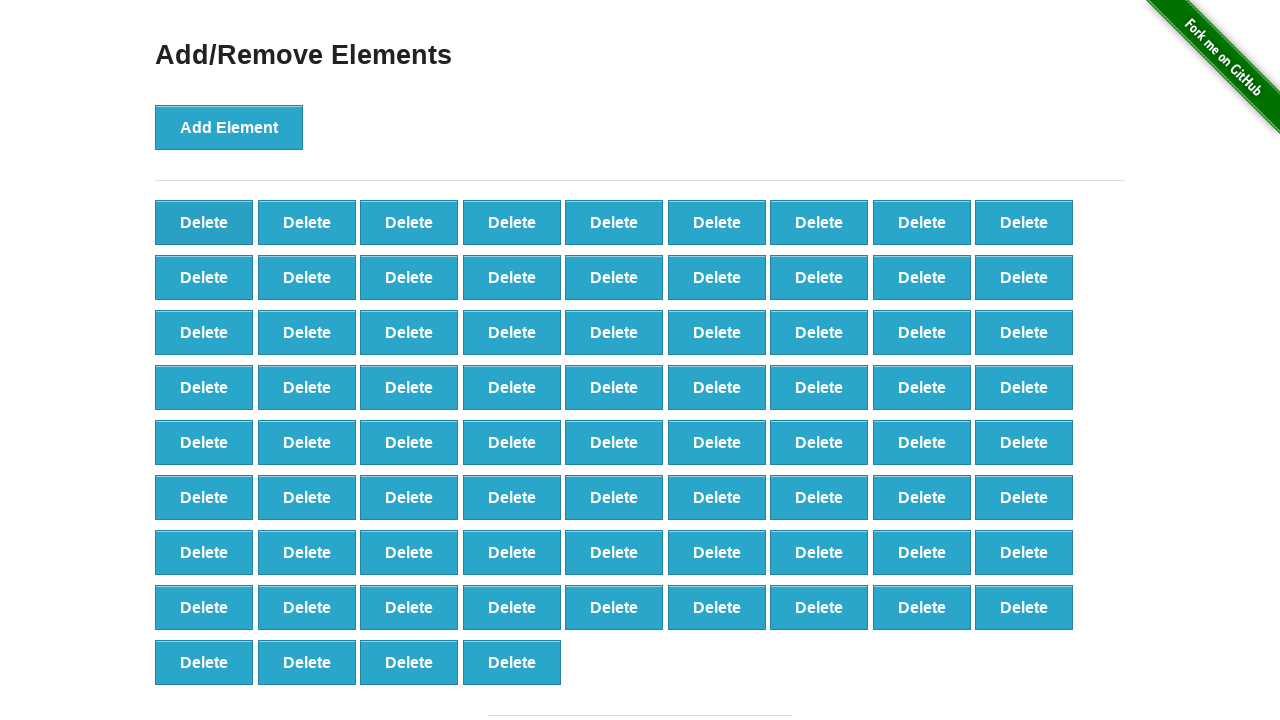

Clicked Delete button (iteration 25/90) at (204, 222) on button:text('Delete') >> nth=0
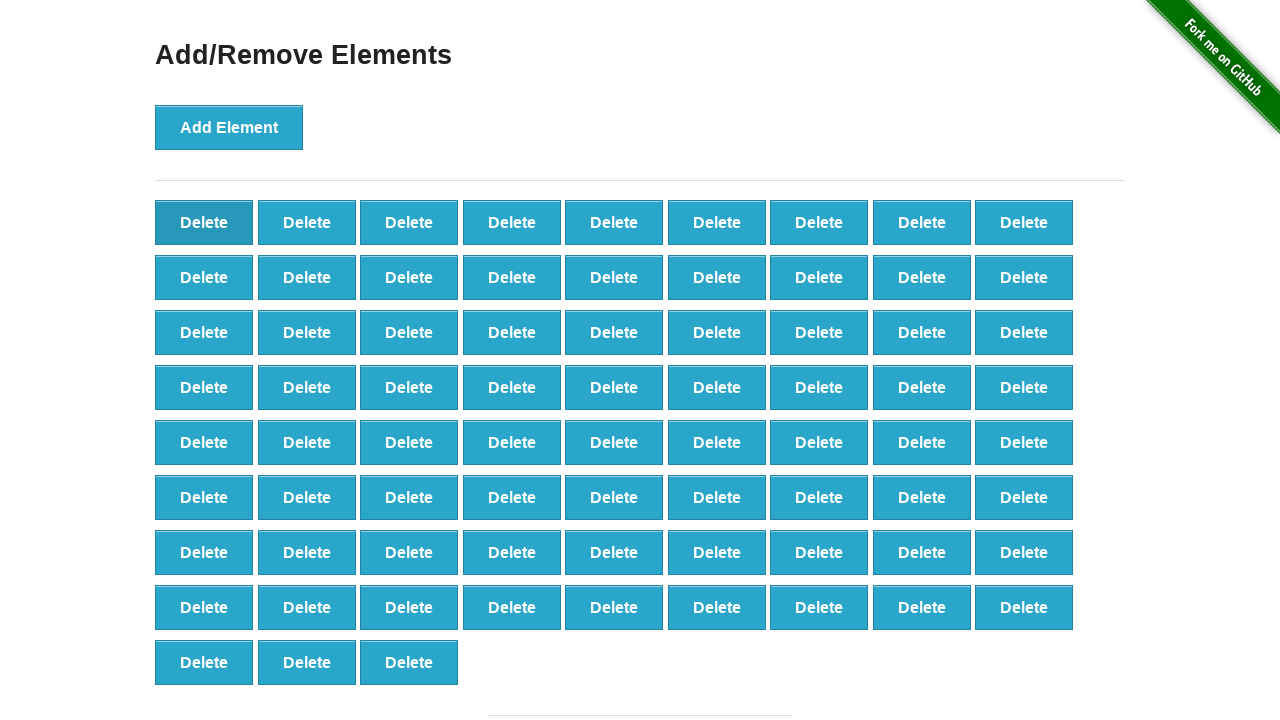

Clicked Delete button (iteration 26/90) at (204, 222) on button:text('Delete') >> nth=0
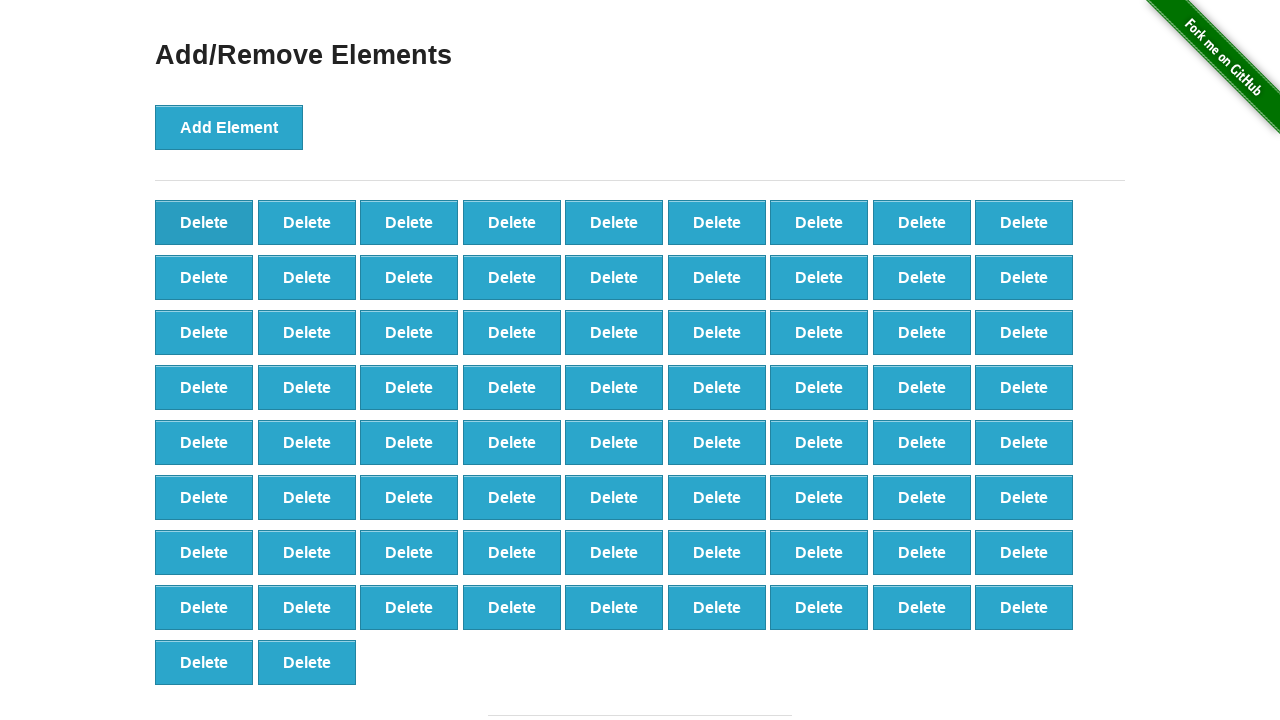

Clicked Delete button (iteration 27/90) at (204, 222) on button:text('Delete') >> nth=0
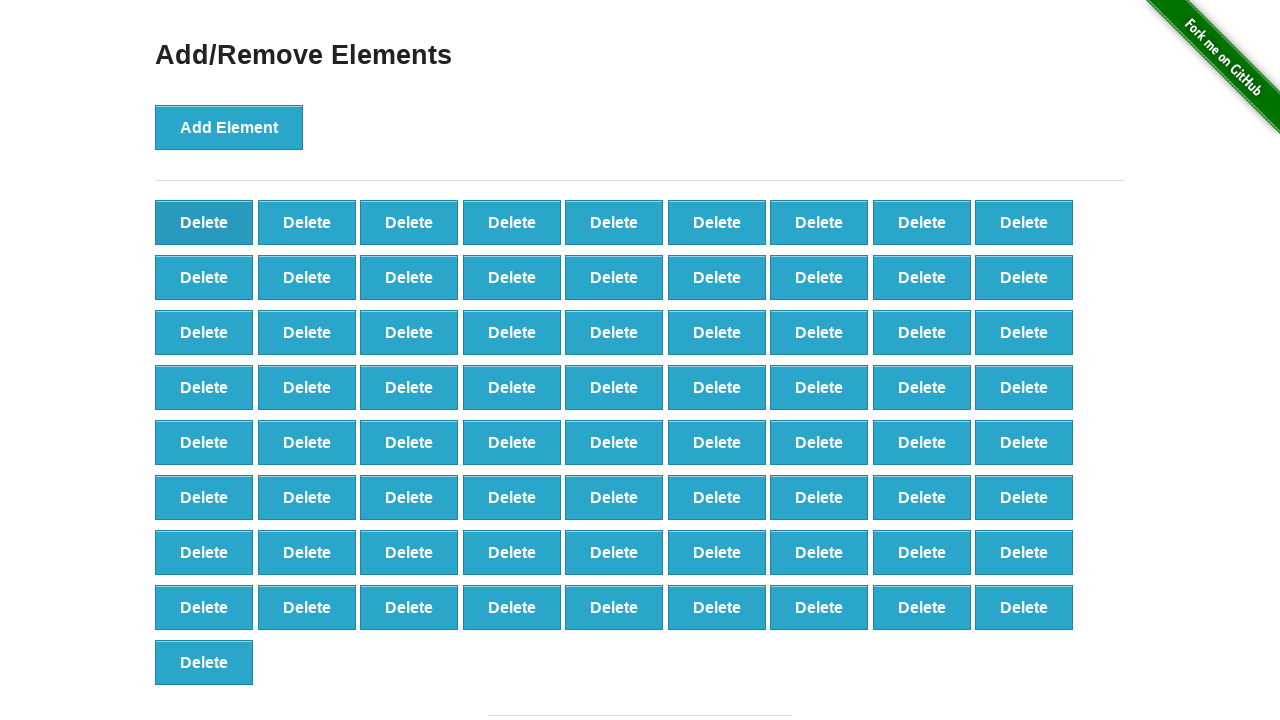

Clicked Delete button (iteration 28/90) at (204, 222) on button:text('Delete') >> nth=0
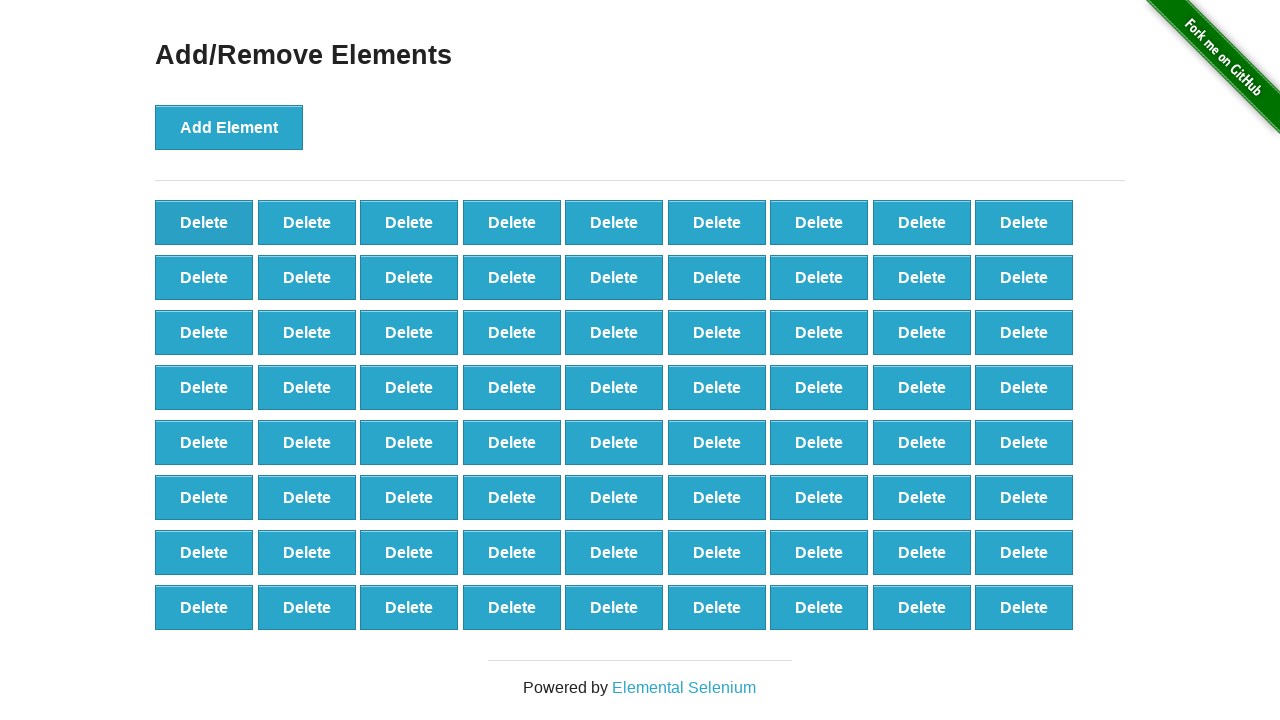

Clicked Delete button (iteration 29/90) at (204, 222) on button:text('Delete') >> nth=0
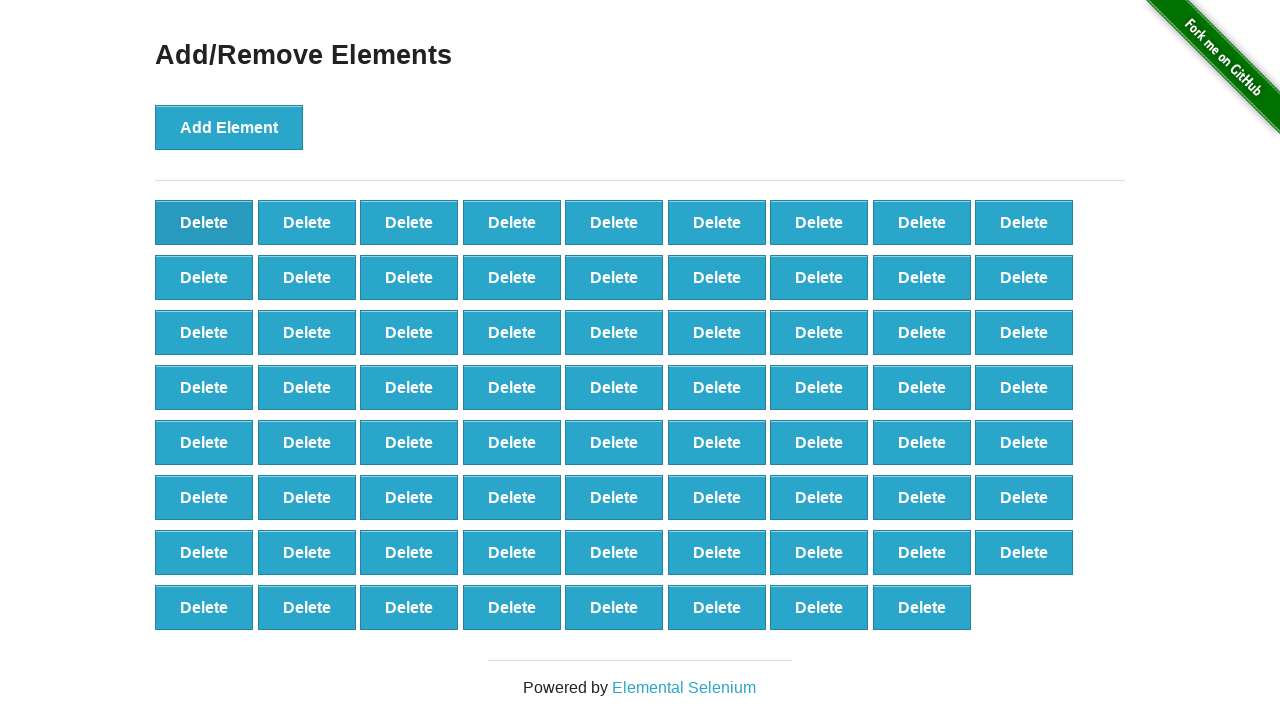

Clicked Delete button (iteration 30/90) at (204, 222) on button:text('Delete') >> nth=0
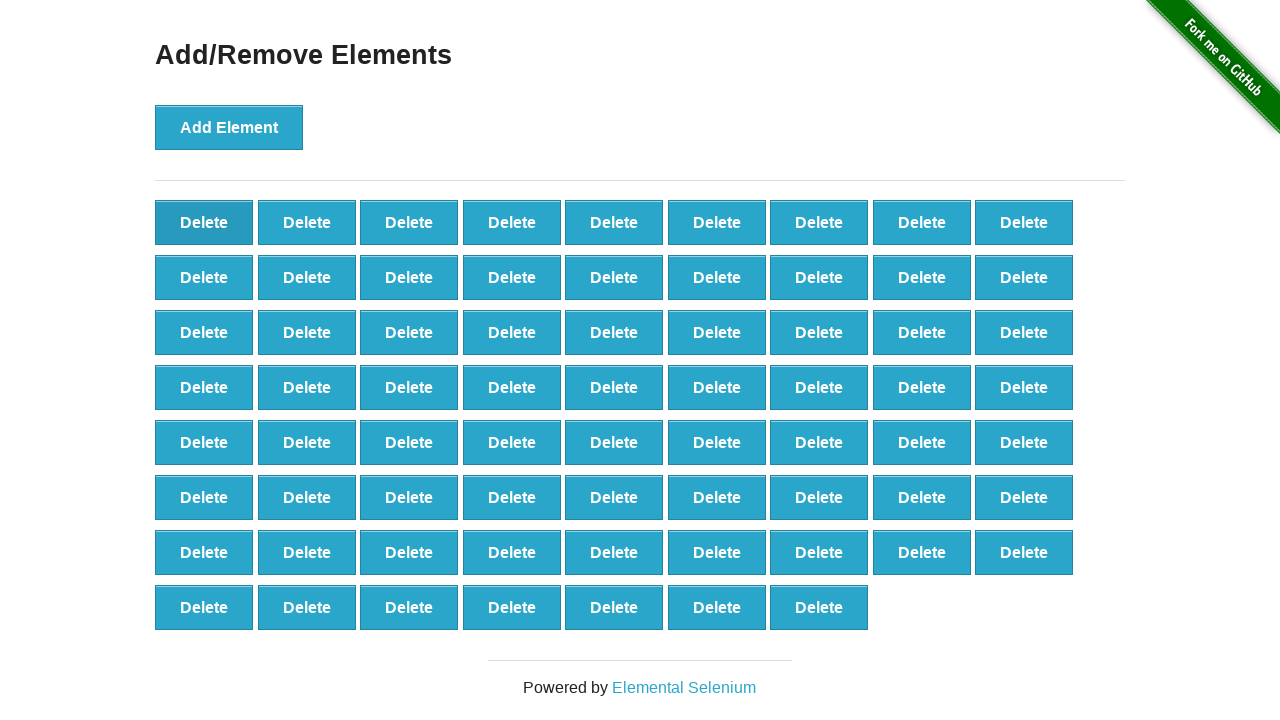

Clicked Delete button (iteration 31/90) at (204, 222) on button:text('Delete') >> nth=0
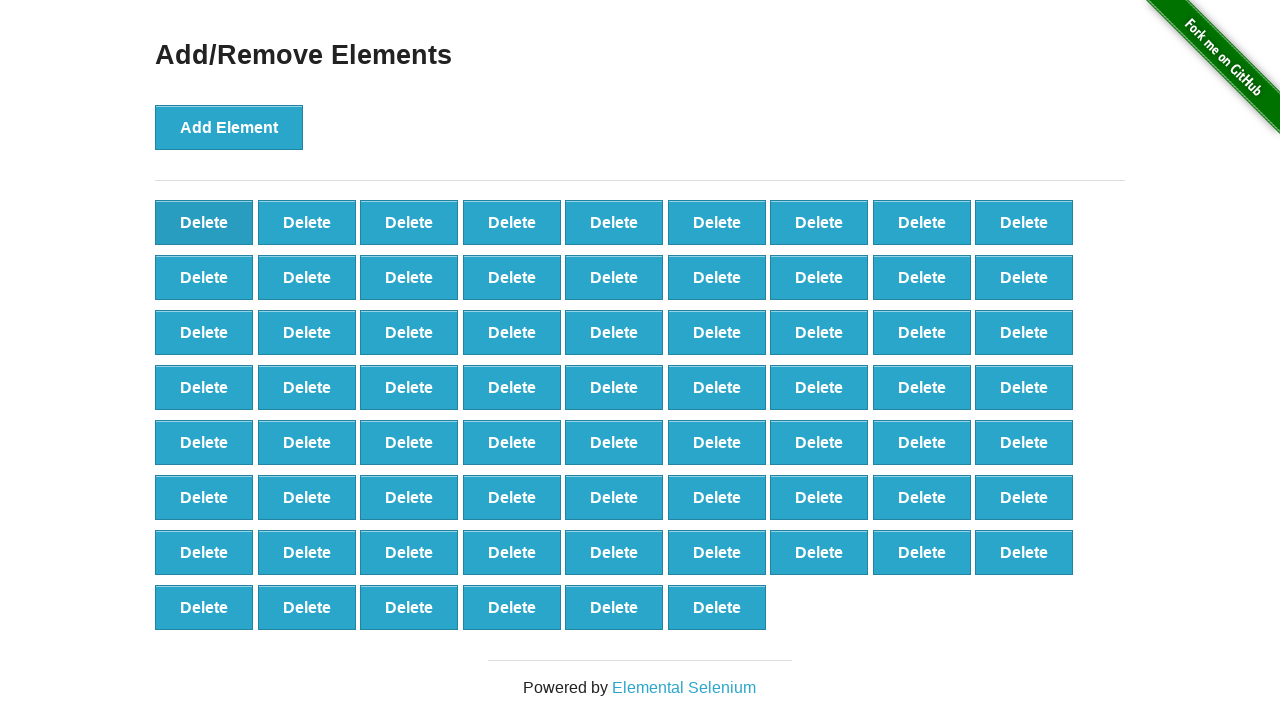

Clicked Delete button (iteration 32/90) at (204, 222) on button:text('Delete') >> nth=0
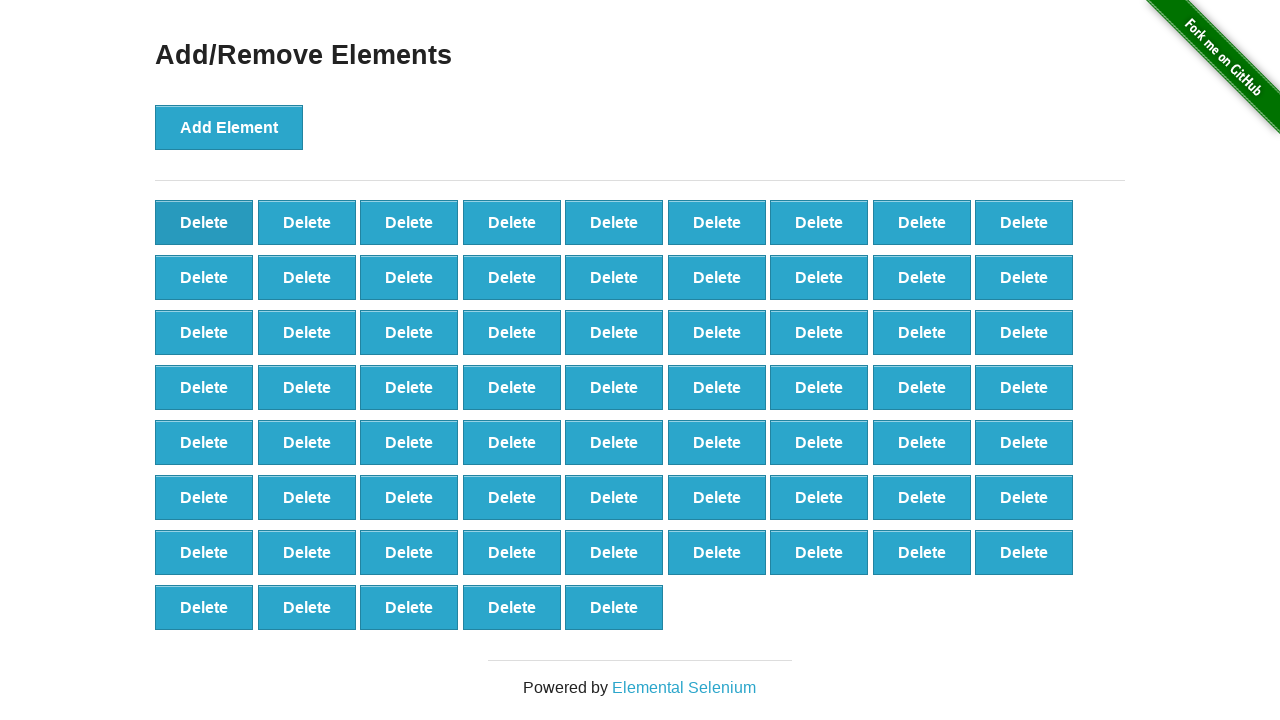

Clicked Delete button (iteration 33/90) at (204, 222) on button:text('Delete') >> nth=0
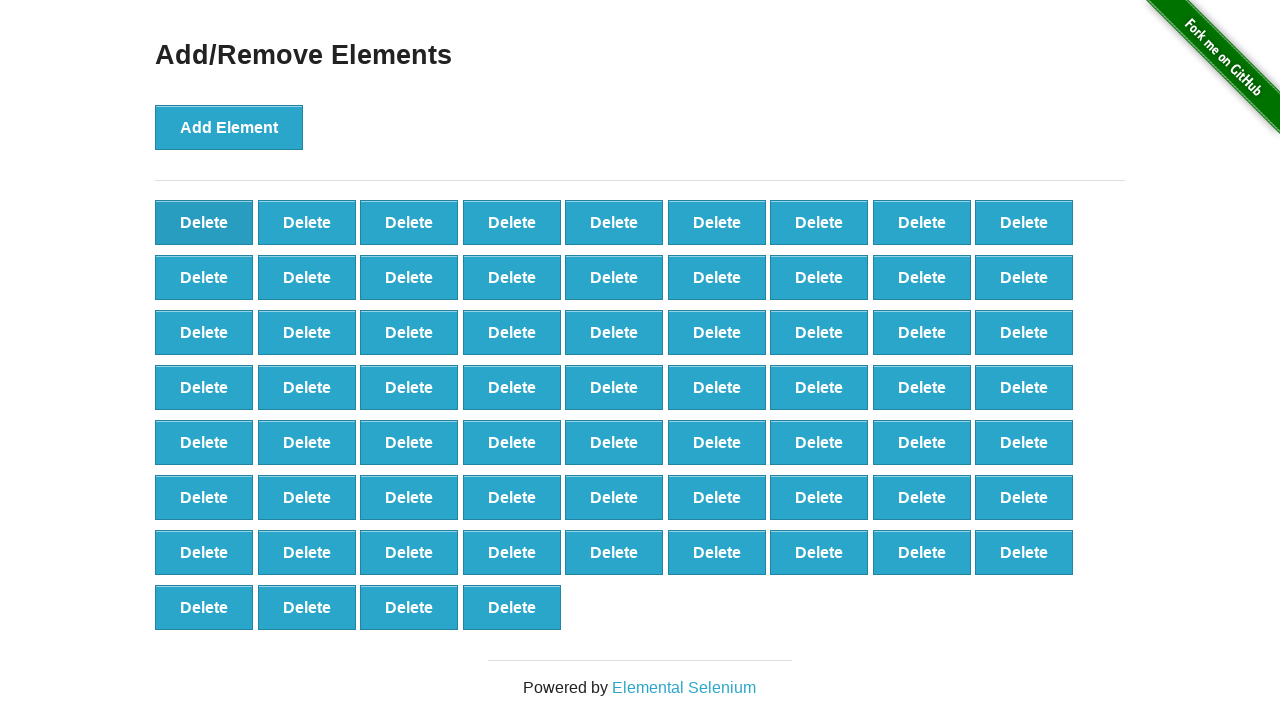

Clicked Delete button (iteration 34/90) at (204, 222) on button:text('Delete') >> nth=0
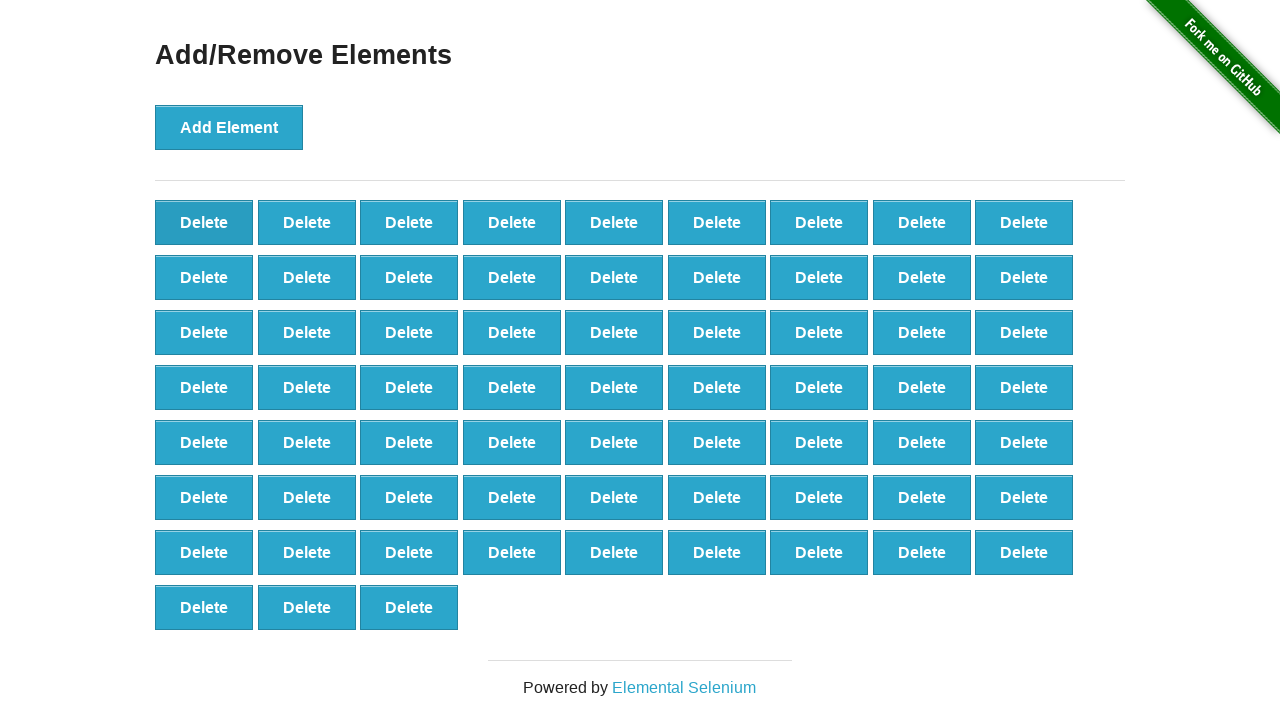

Clicked Delete button (iteration 35/90) at (204, 222) on button:text('Delete') >> nth=0
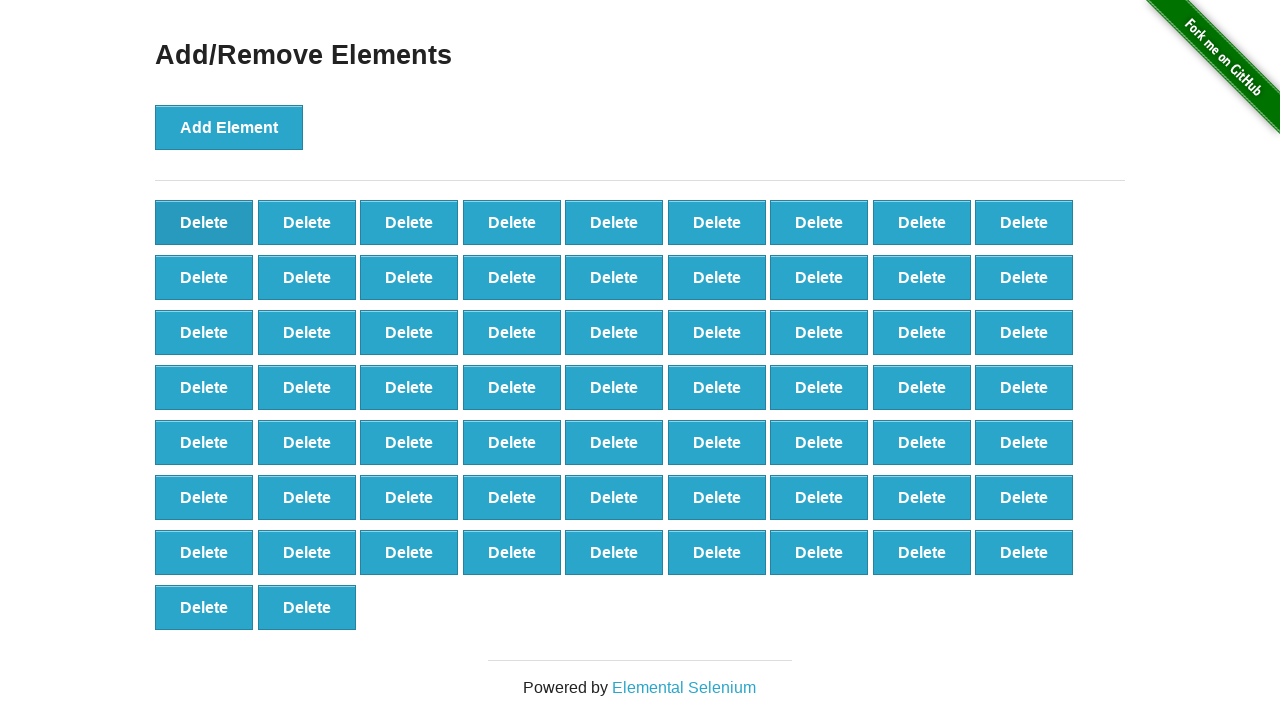

Clicked Delete button (iteration 36/90) at (204, 222) on button:text('Delete') >> nth=0
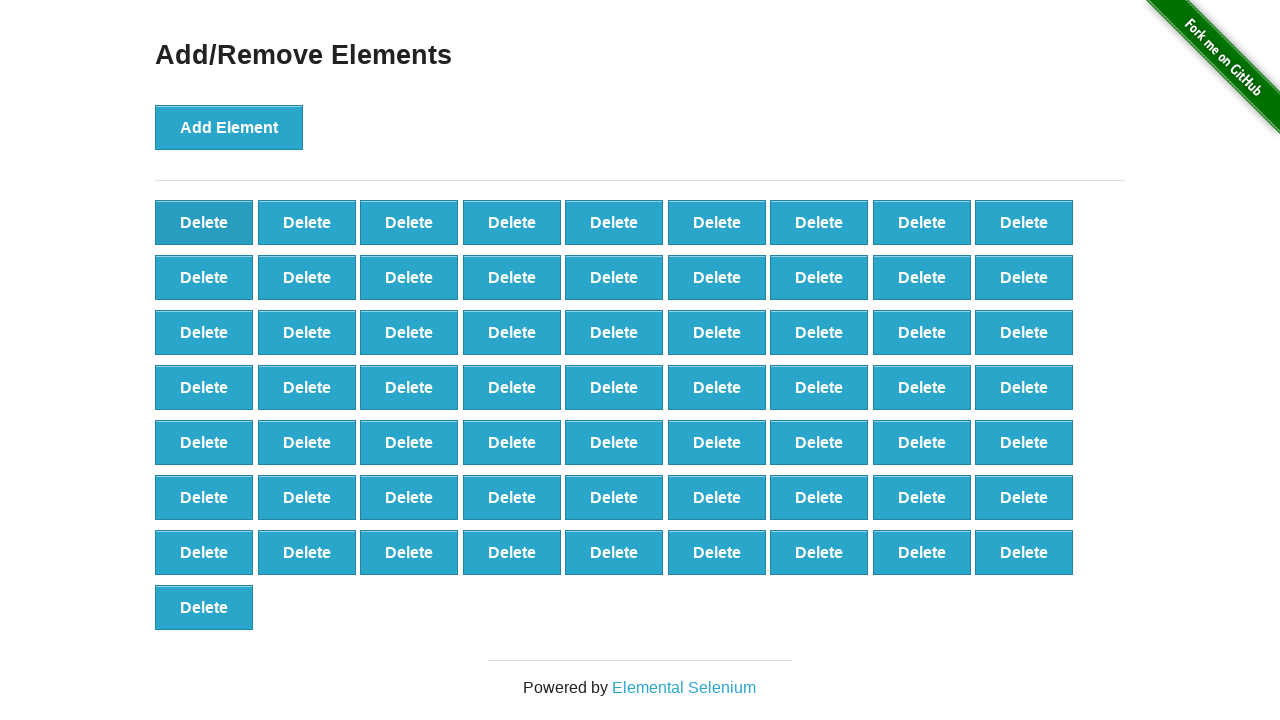

Clicked Delete button (iteration 37/90) at (204, 222) on button:text('Delete') >> nth=0
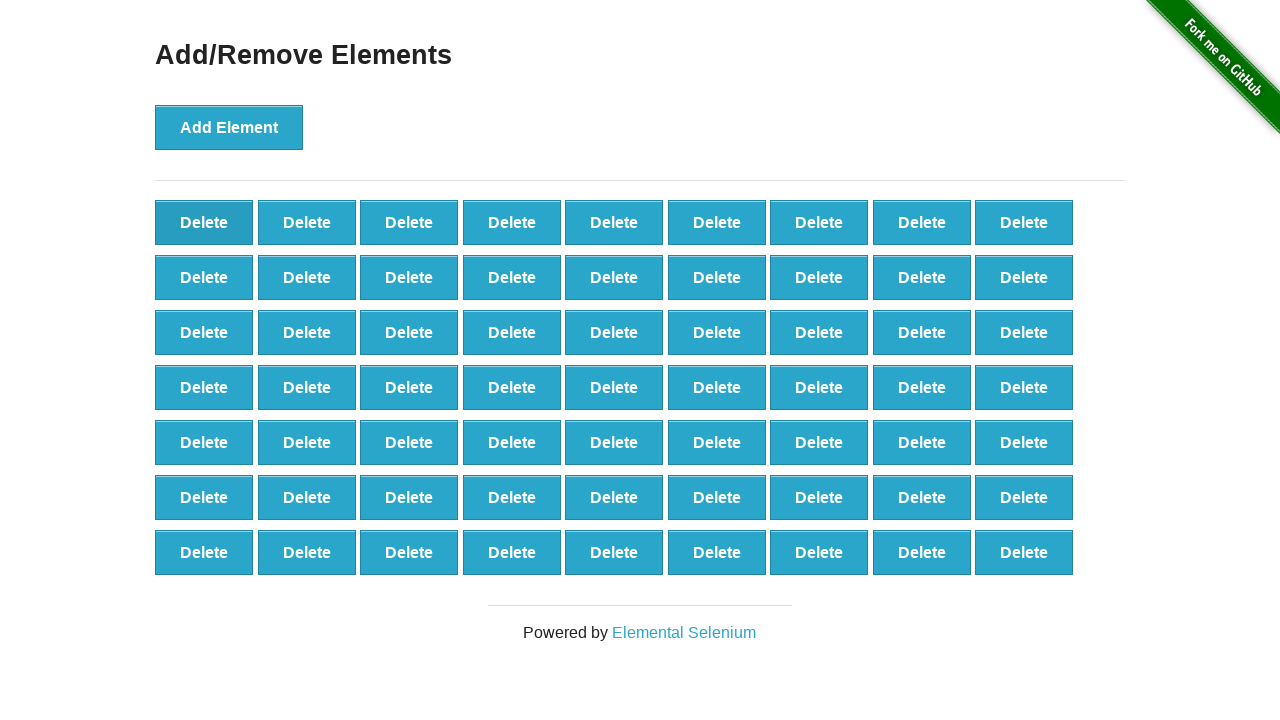

Clicked Delete button (iteration 38/90) at (204, 222) on button:text('Delete') >> nth=0
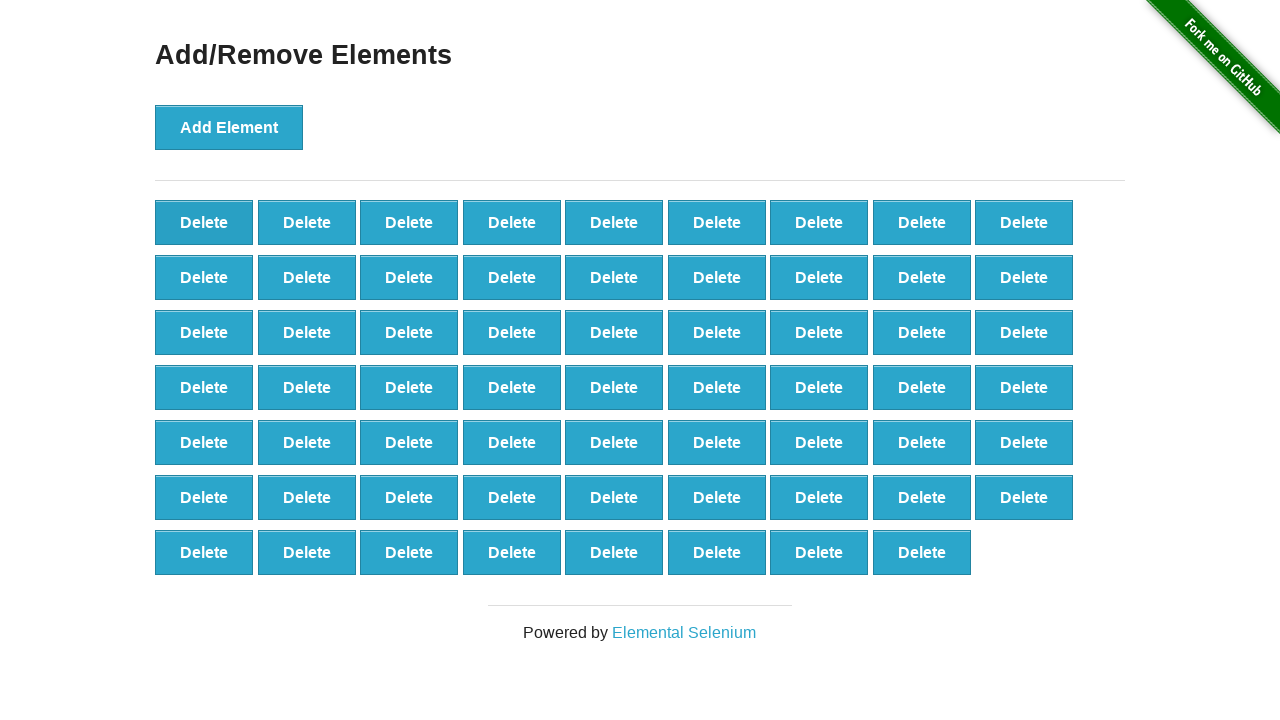

Clicked Delete button (iteration 39/90) at (204, 222) on button:text('Delete') >> nth=0
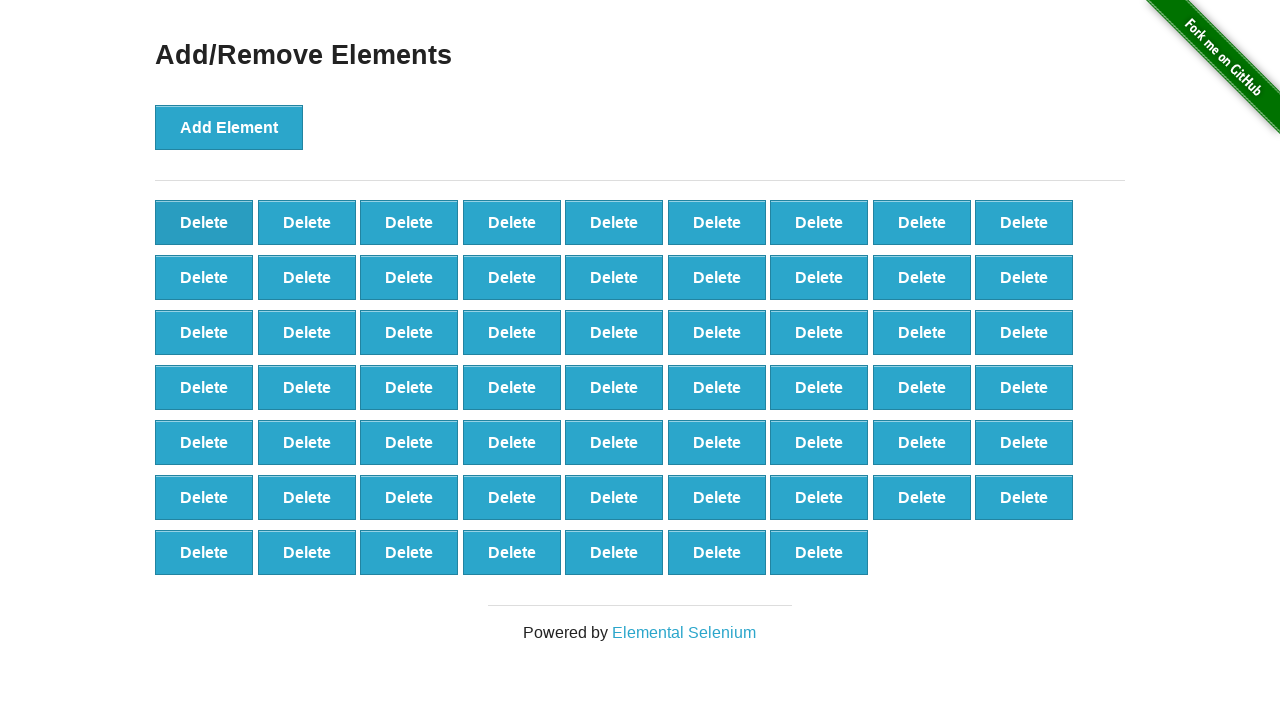

Clicked Delete button (iteration 40/90) at (204, 222) on button:text('Delete') >> nth=0
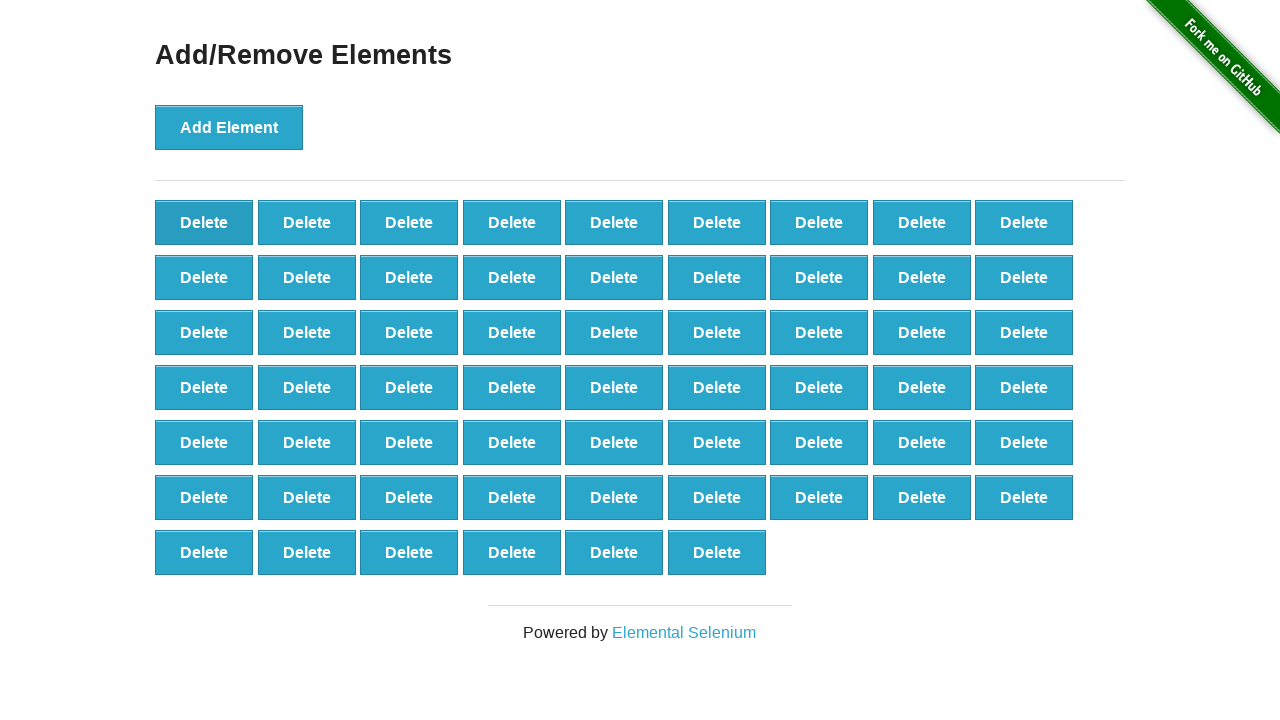

Clicked Delete button (iteration 41/90) at (204, 222) on button:text('Delete') >> nth=0
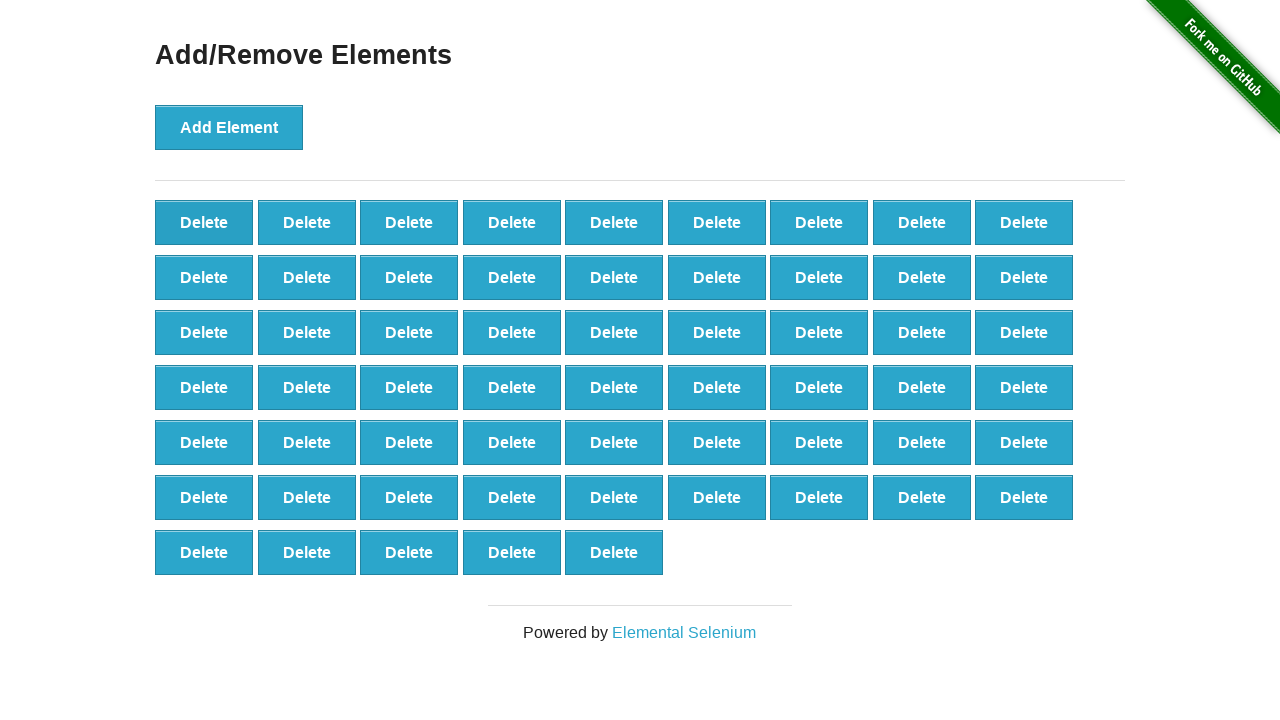

Clicked Delete button (iteration 42/90) at (204, 222) on button:text('Delete') >> nth=0
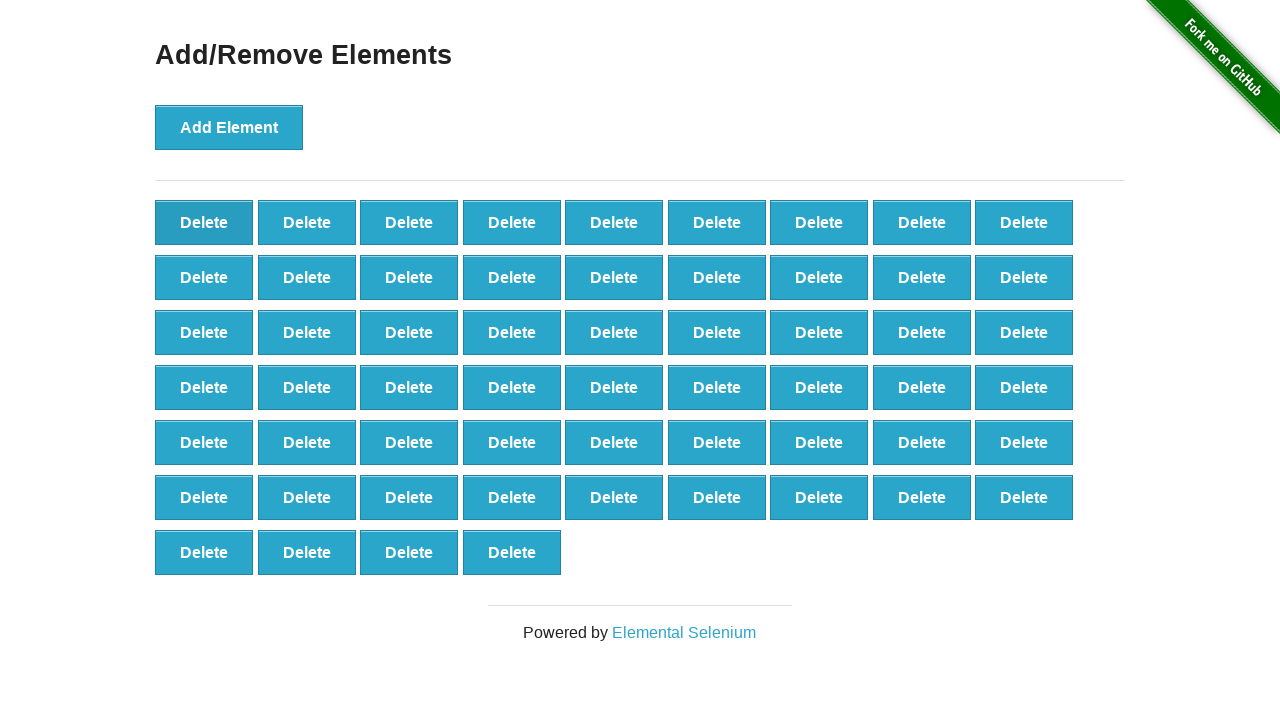

Clicked Delete button (iteration 43/90) at (204, 222) on button:text('Delete') >> nth=0
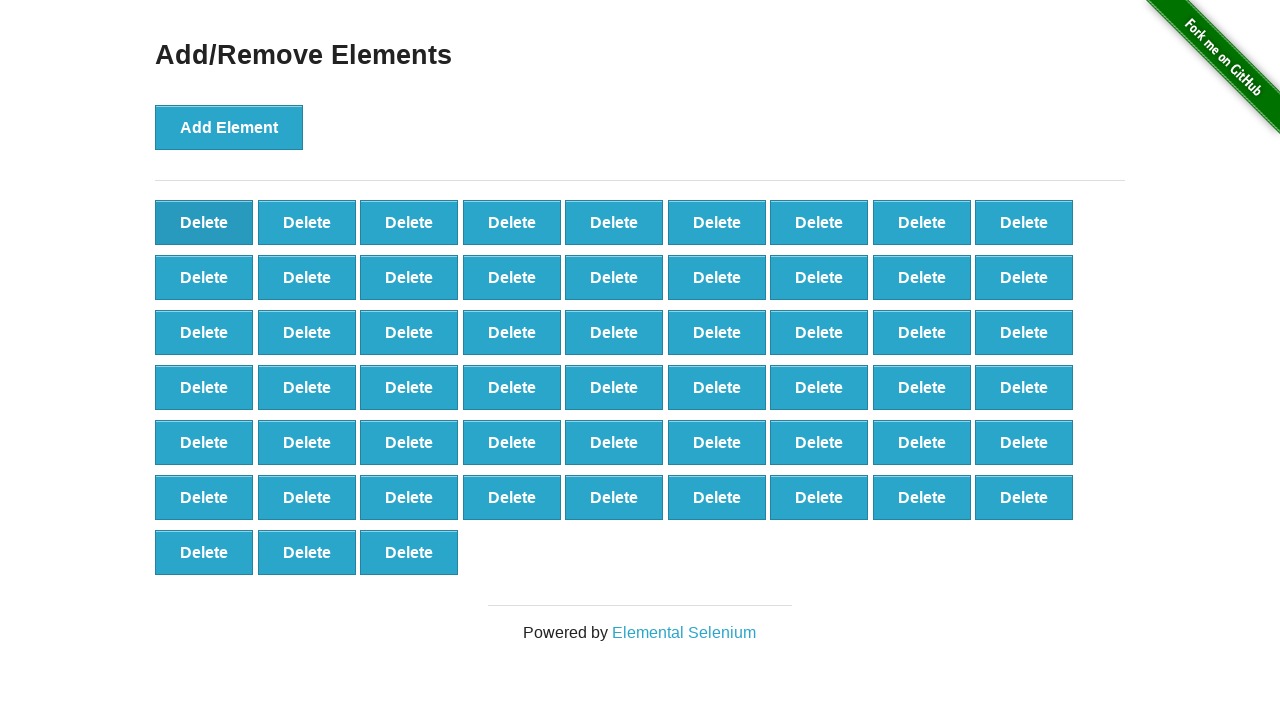

Clicked Delete button (iteration 44/90) at (204, 222) on button:text('Delete') >> nth=0
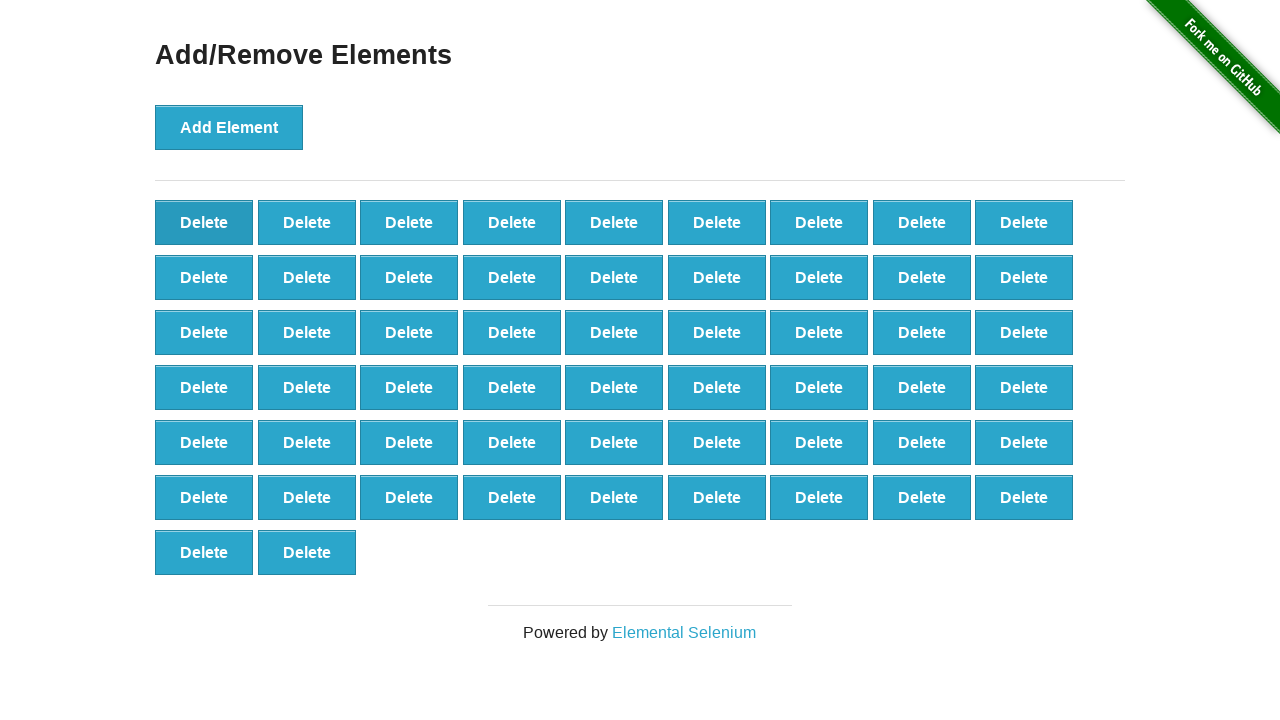

Clicked Delete button (iteration 45/90) at (204, 222) on button:text('Delete') >> nth=0
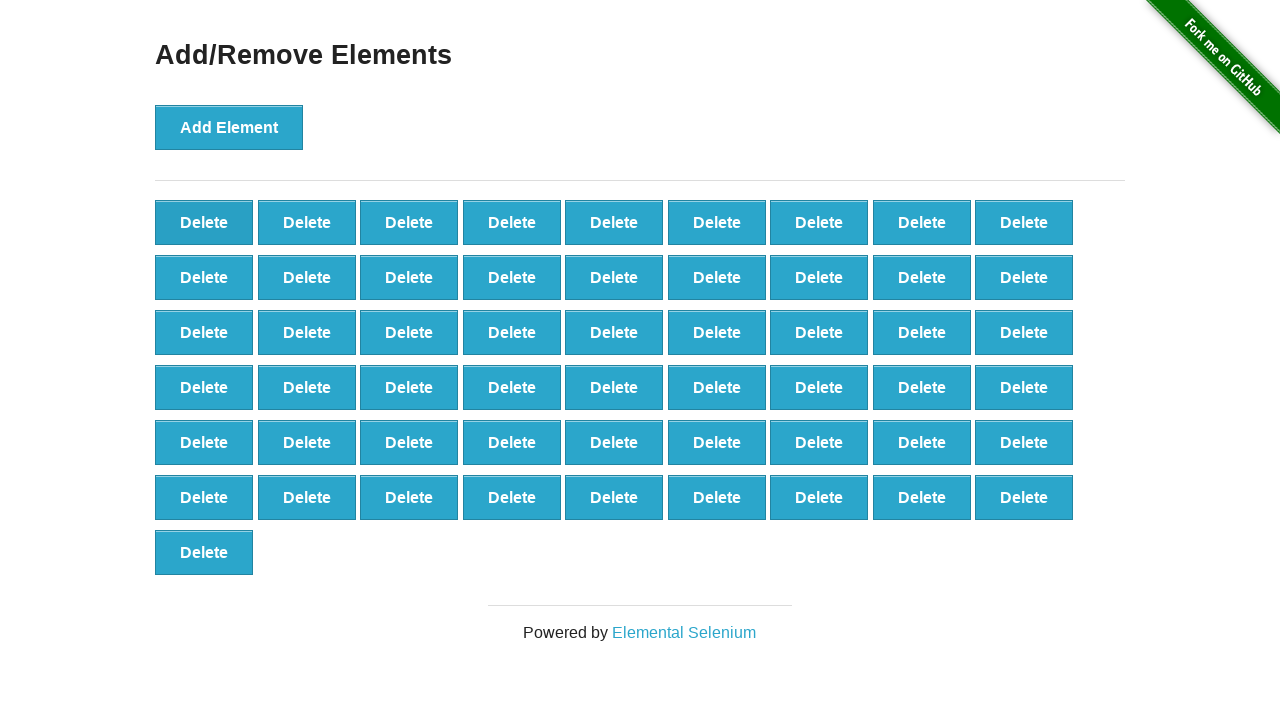

Clicked Delete button (iteration 46/90) at (204, 222) on button:text('Delete') >> nth=0
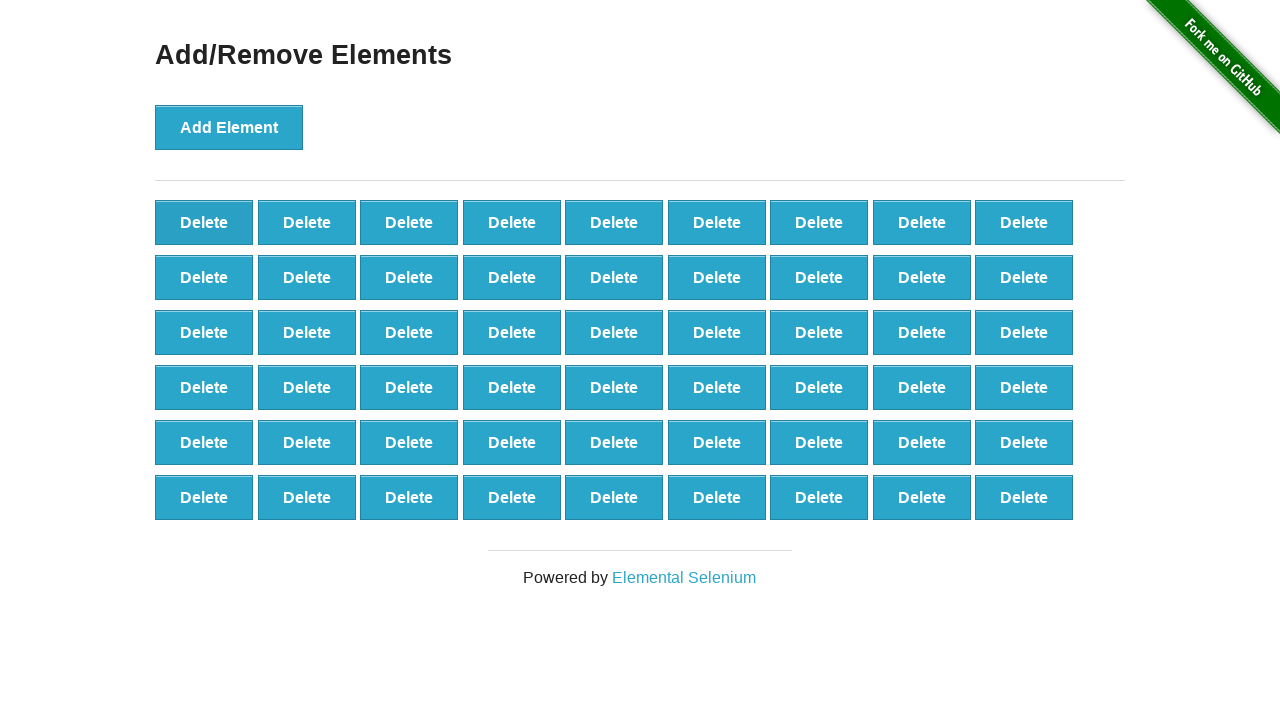

Clicked Delete button (iteration 47/90) at (204, 222) on button:text('Delete') >> nth=0
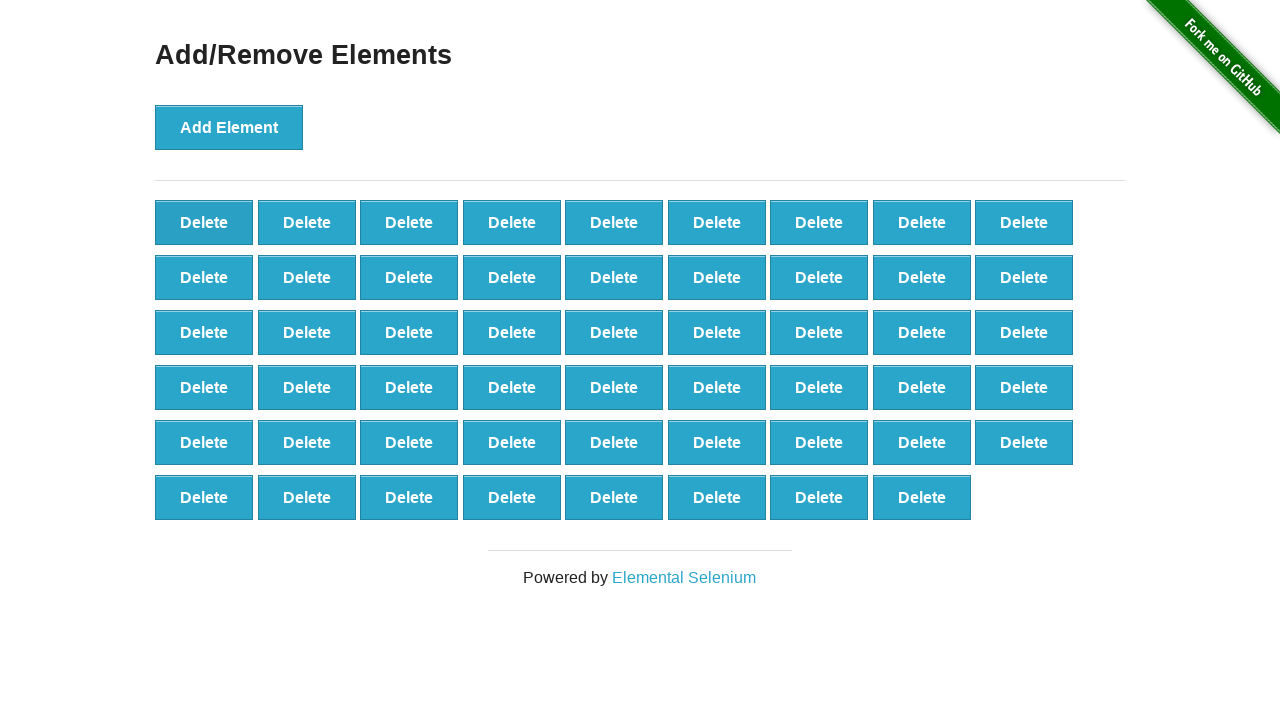

Clicked Delete button (iteration 48/90) at (204, 222) on button:text('Delete') >> nth=0
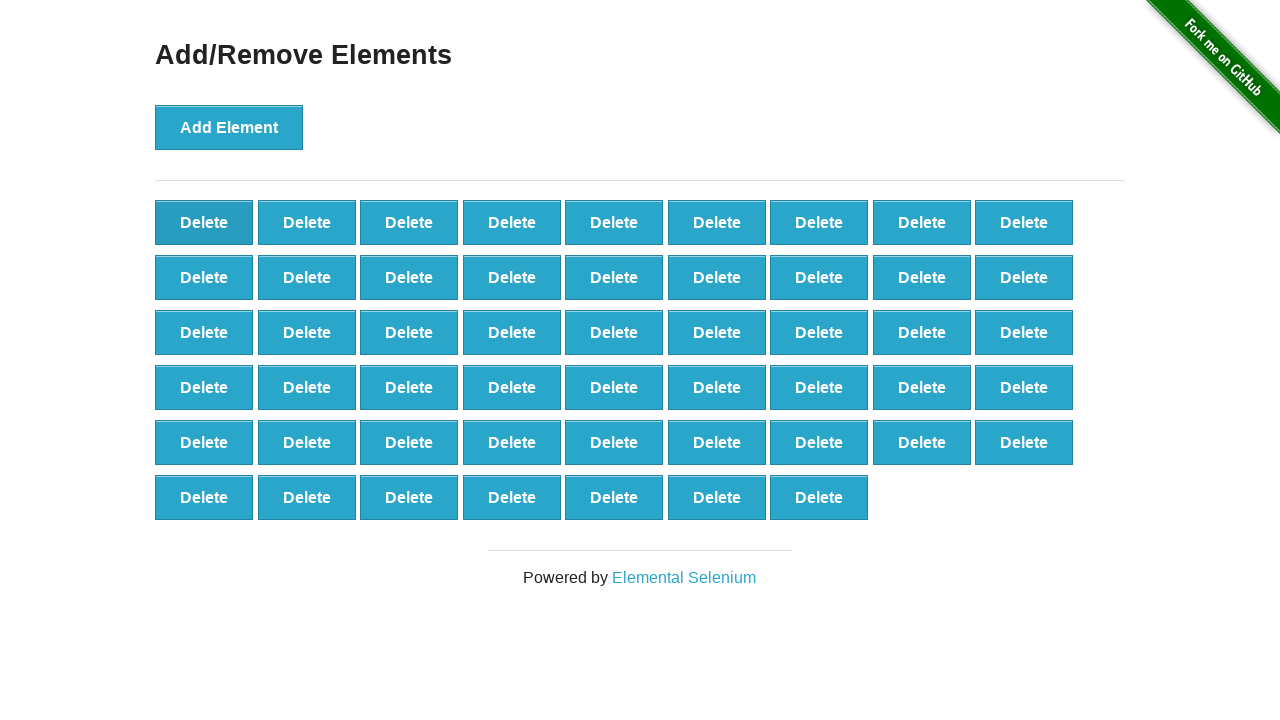

Clicked Delete button (iteration 49/90) at (204, 222) on button:text('Delete') >> nth=0
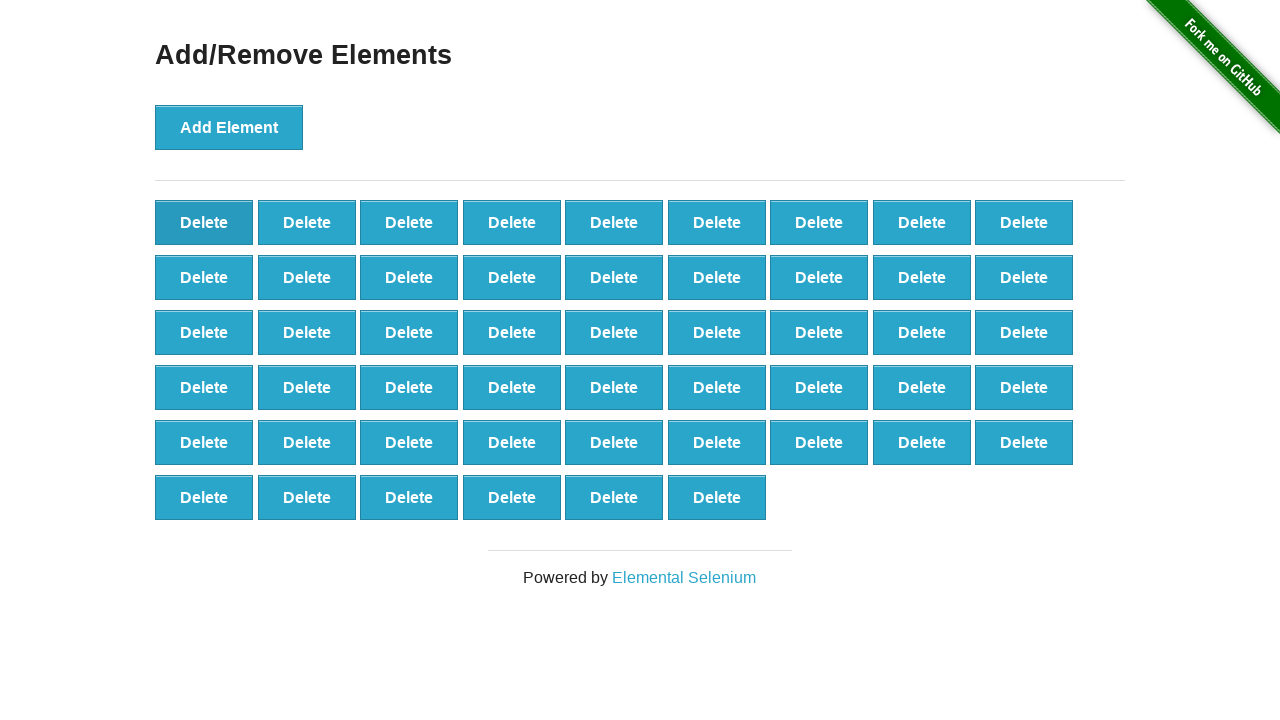

Clicked Delete button (iteration 50/90) at (204, 222) on button:text('Delete') >> nth=0
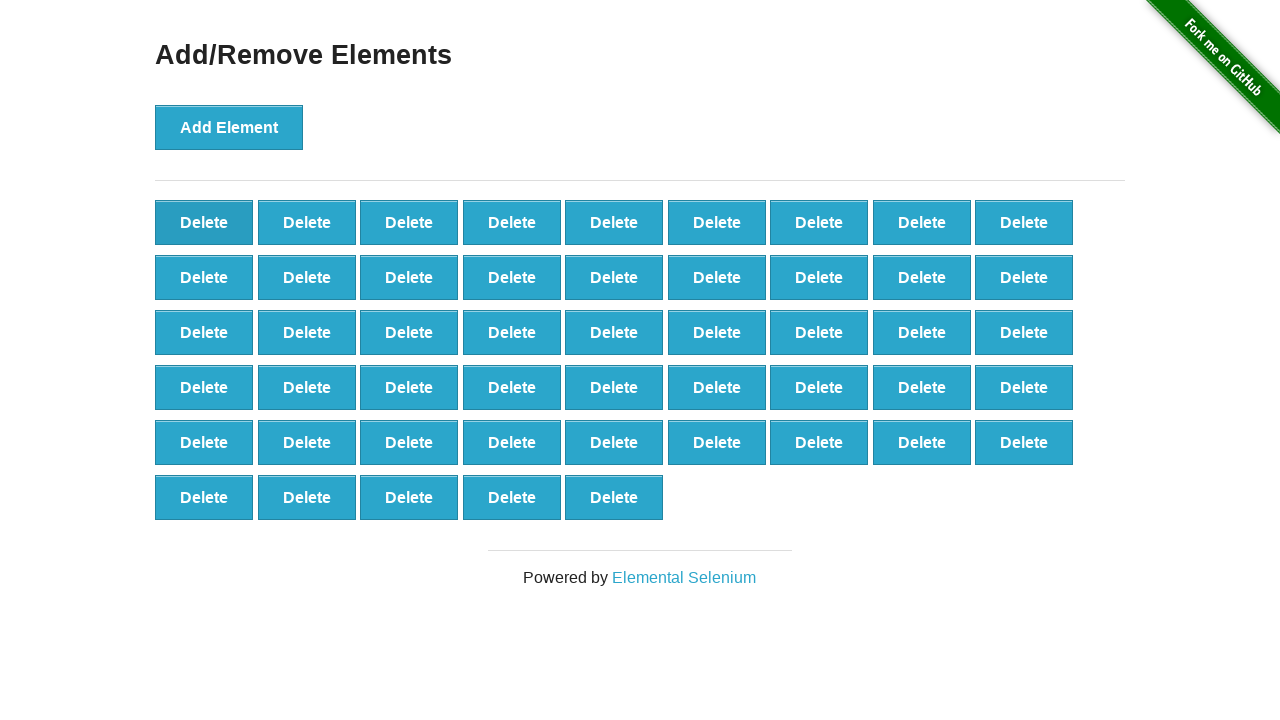

Clicked Delete button (iteration 51/90) at (204, 222) on button:text('Delete') >> nth=0
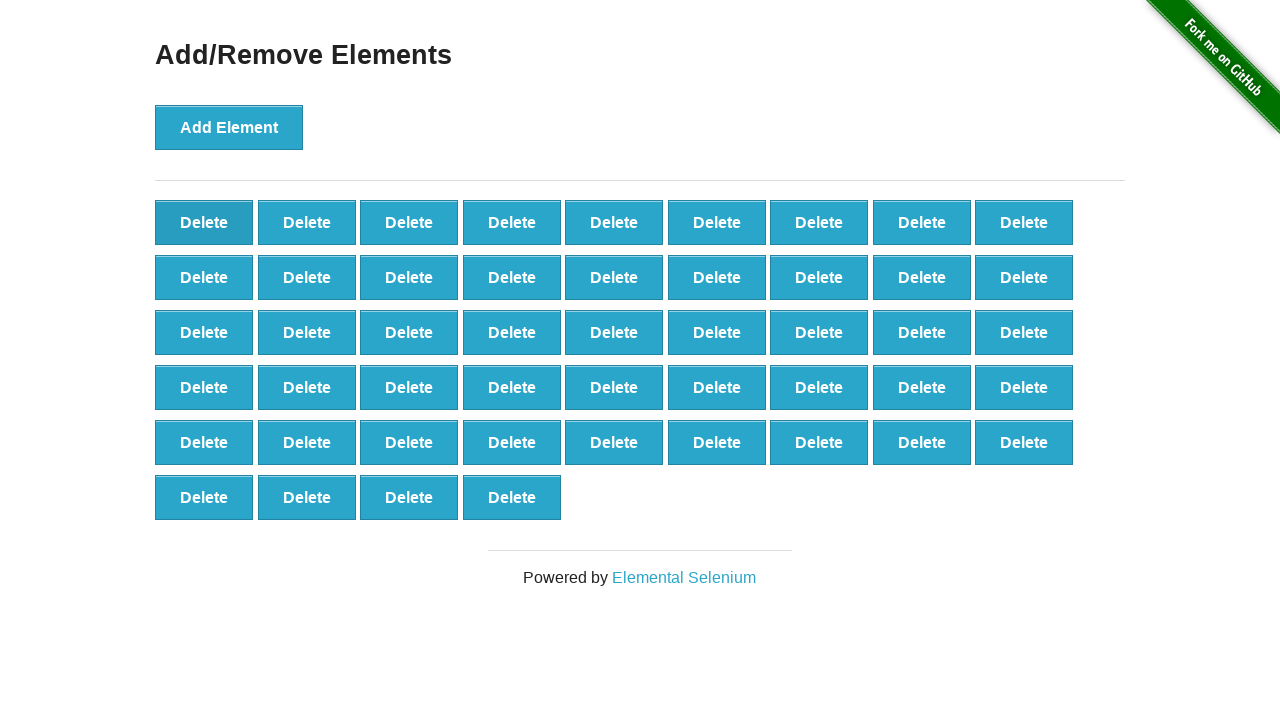

Clicked Delete button (iteration 52/90) at (204, 222) on button:text('Delete') >> nth=0
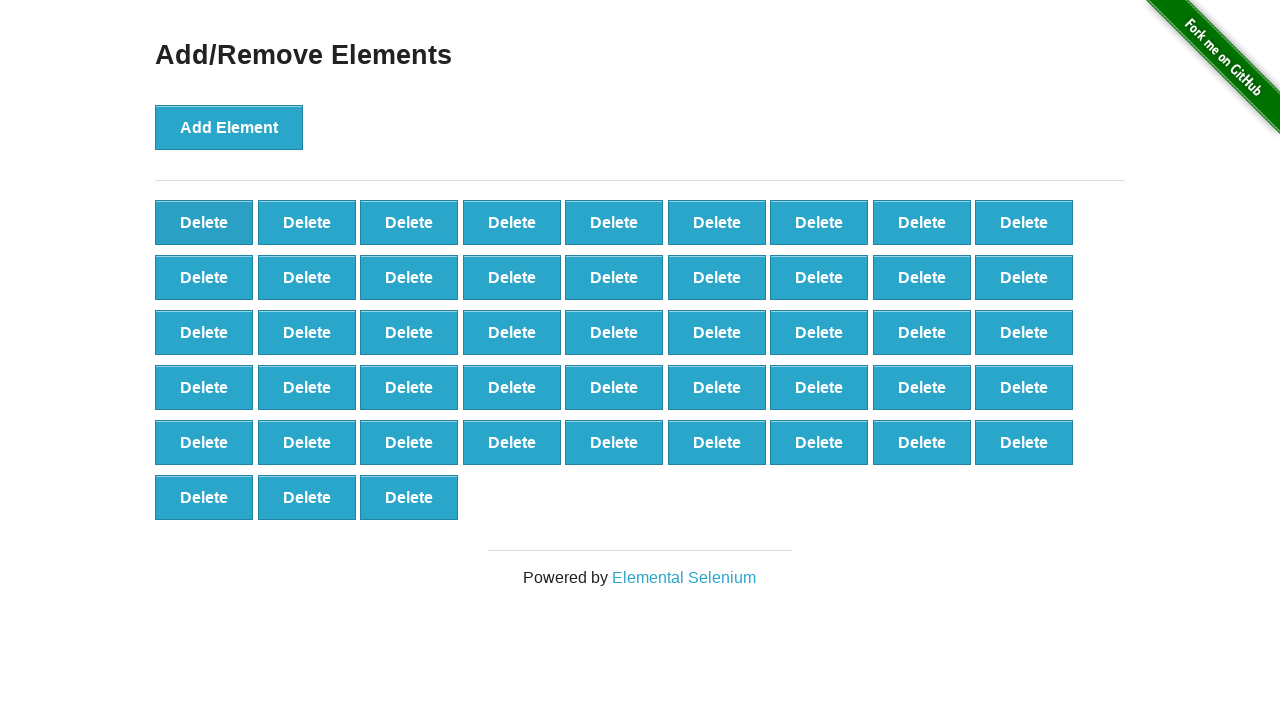

Clicked Delete button (iteration 53/90) at (204, 222) on button:text('Delete') >> nth=0
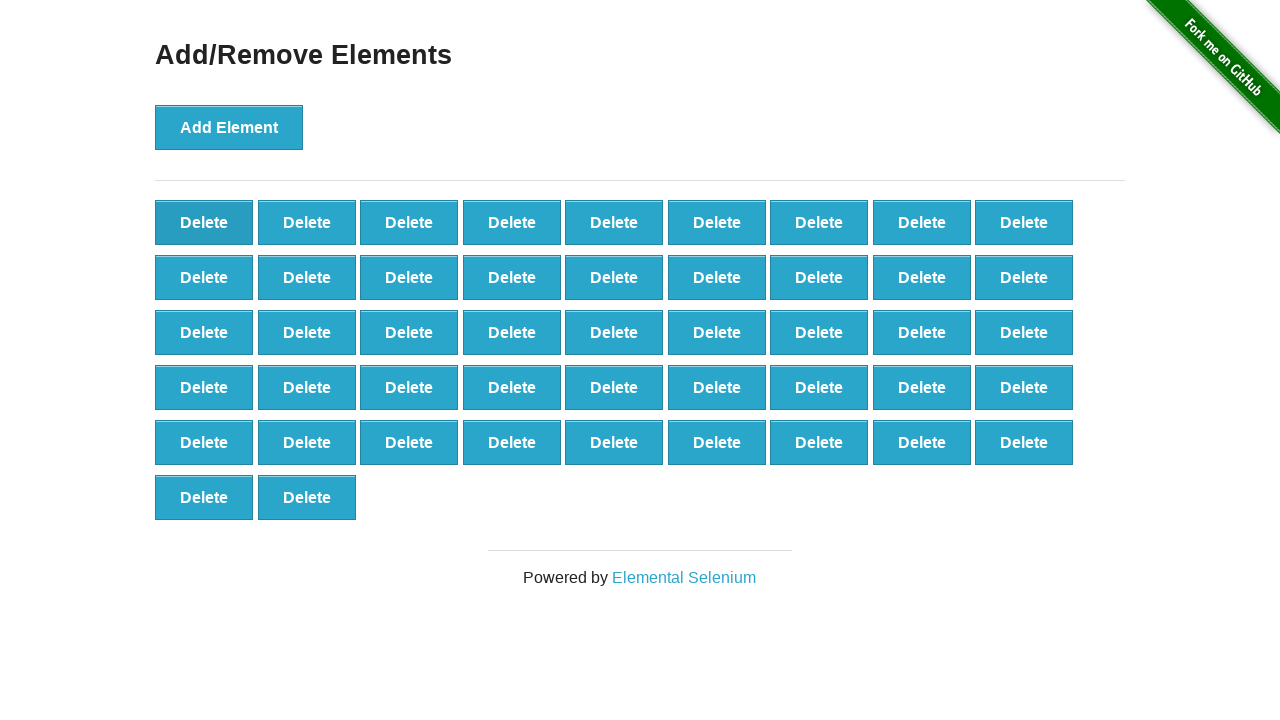

Clicked Delete button (iteration 54/90) at (204, 222) on button:text('Delete') >> nth=0
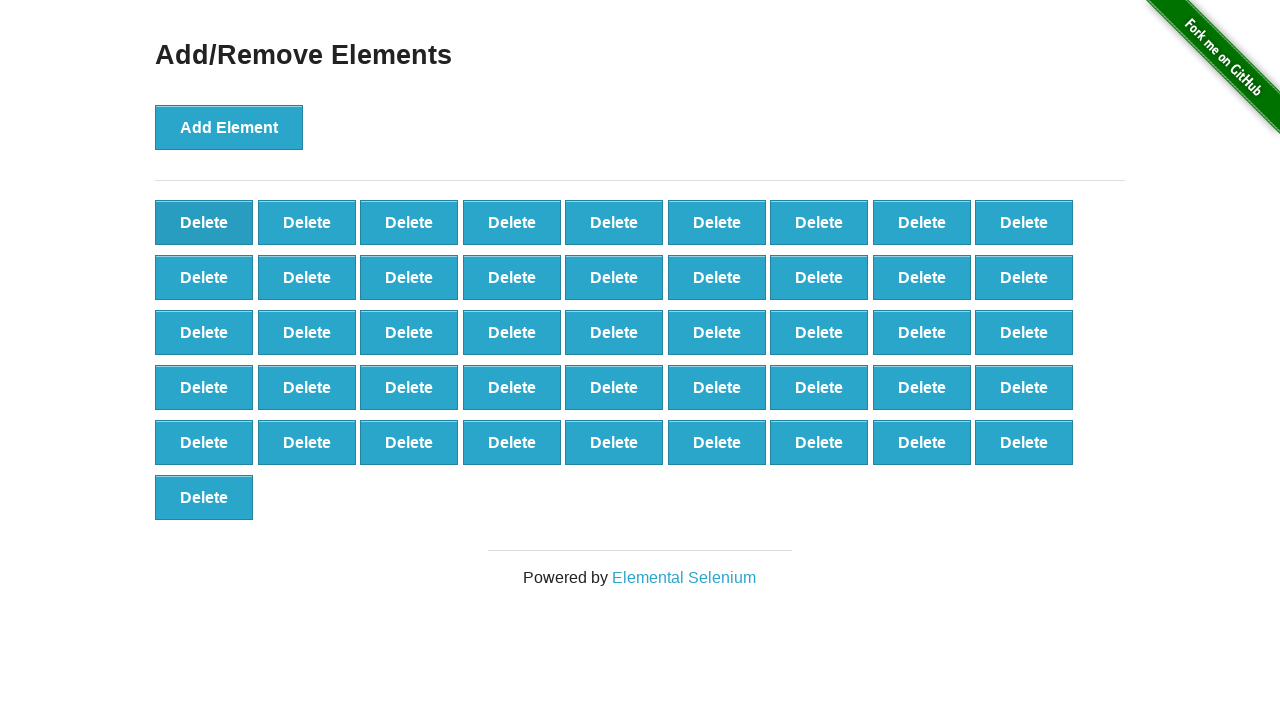

Clicked Delete button (iteration 55/90) at (204, 222) on button:text('Delete') >> nth=0
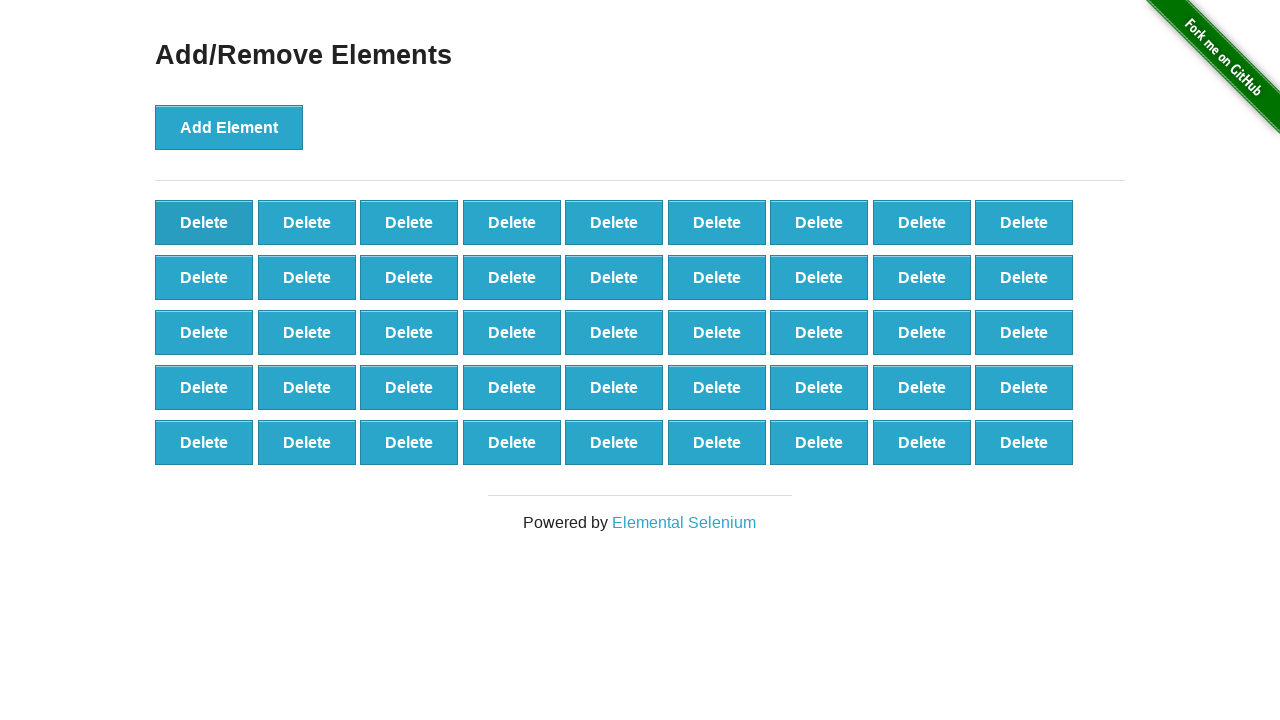

Clicked Delete button (iteration 56/90) at (204, 222) on button:text('Delete') >> nth=0
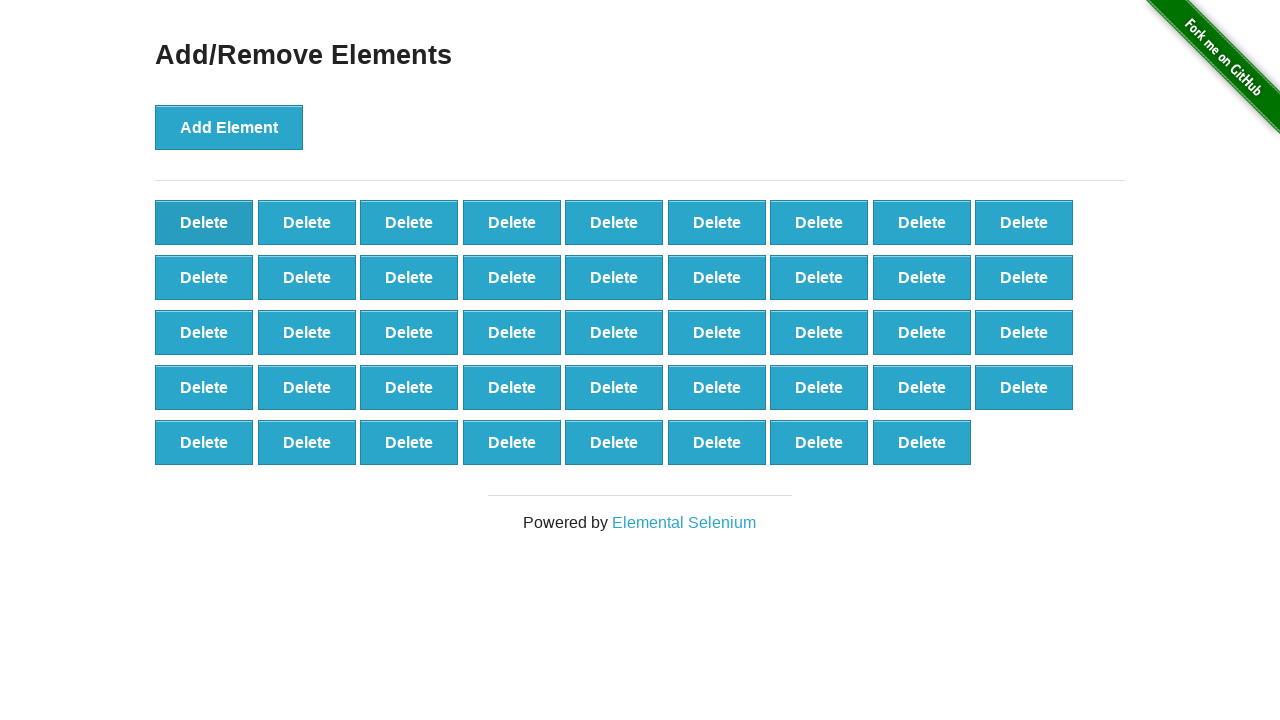

Clicked Delete button (iteration 57/90) at (204, 222) on button:text('Delete') >> nth=0
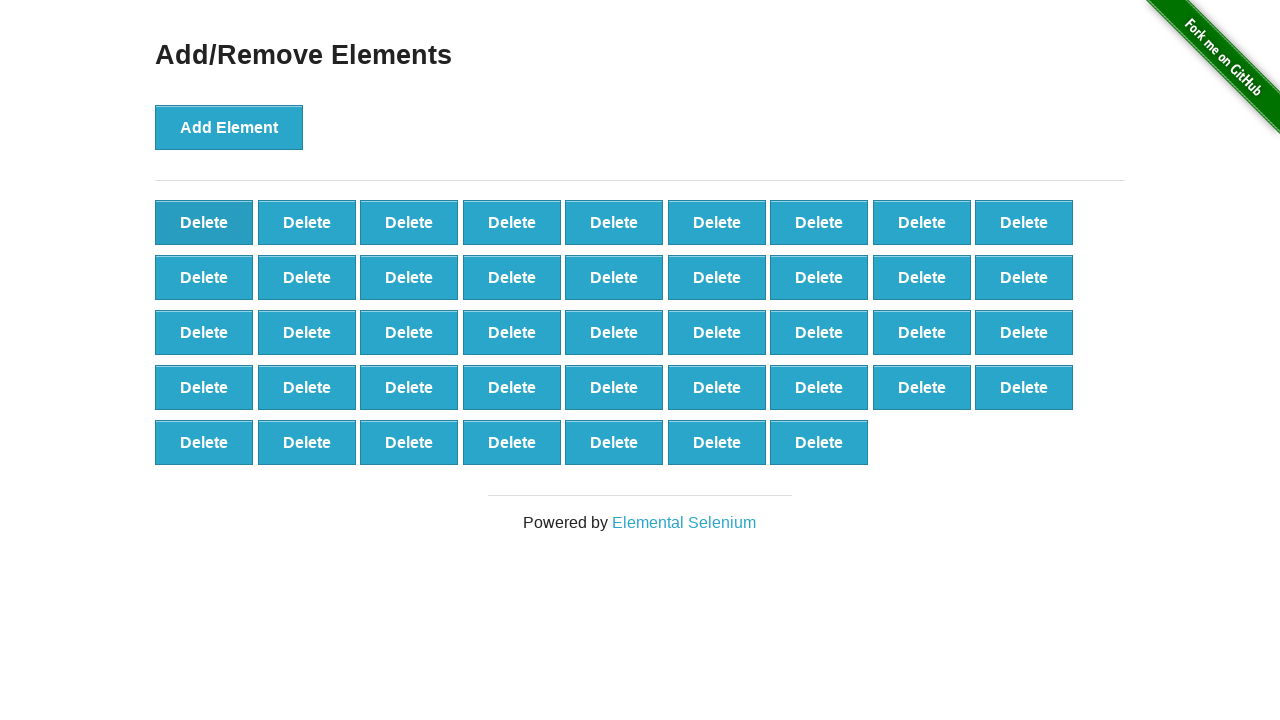

Clicked Delete button (iteration 58/90) at (204, 222) on button:text('Delete') >> nth=0
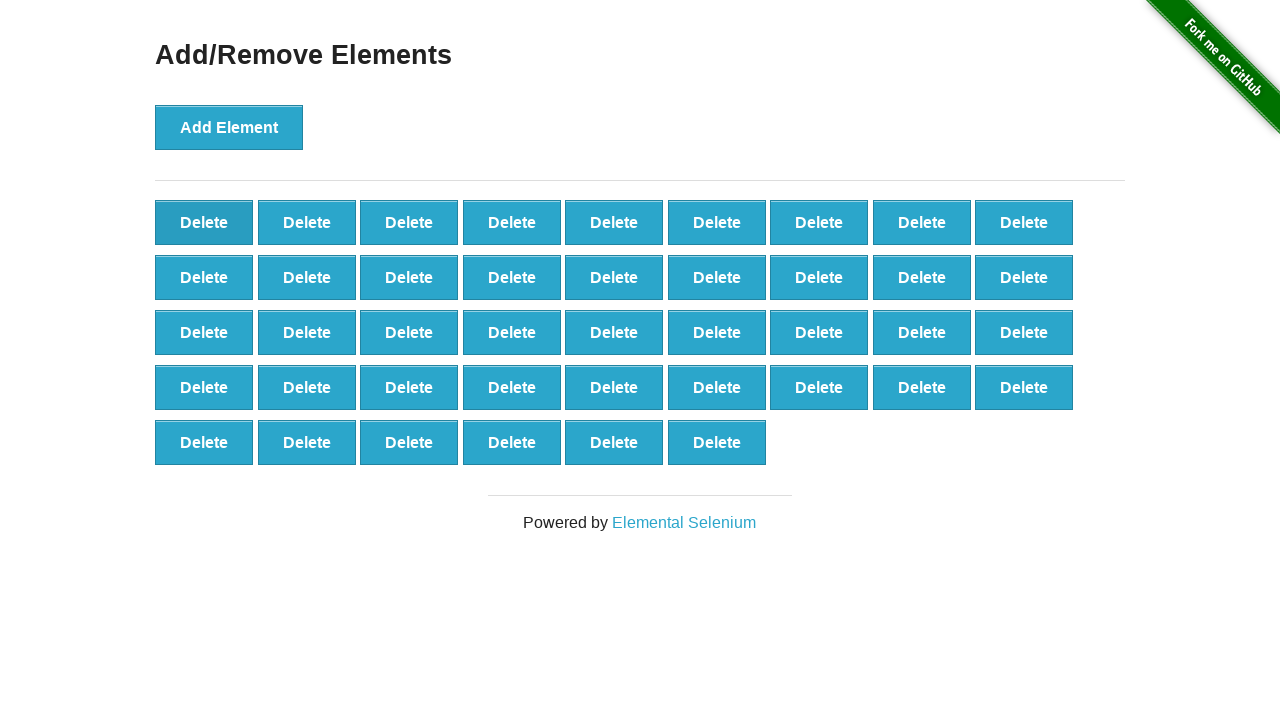

Clicked Delete button (iteration 59/90) at (204, 222) on button:text('Delete') >> nth=0
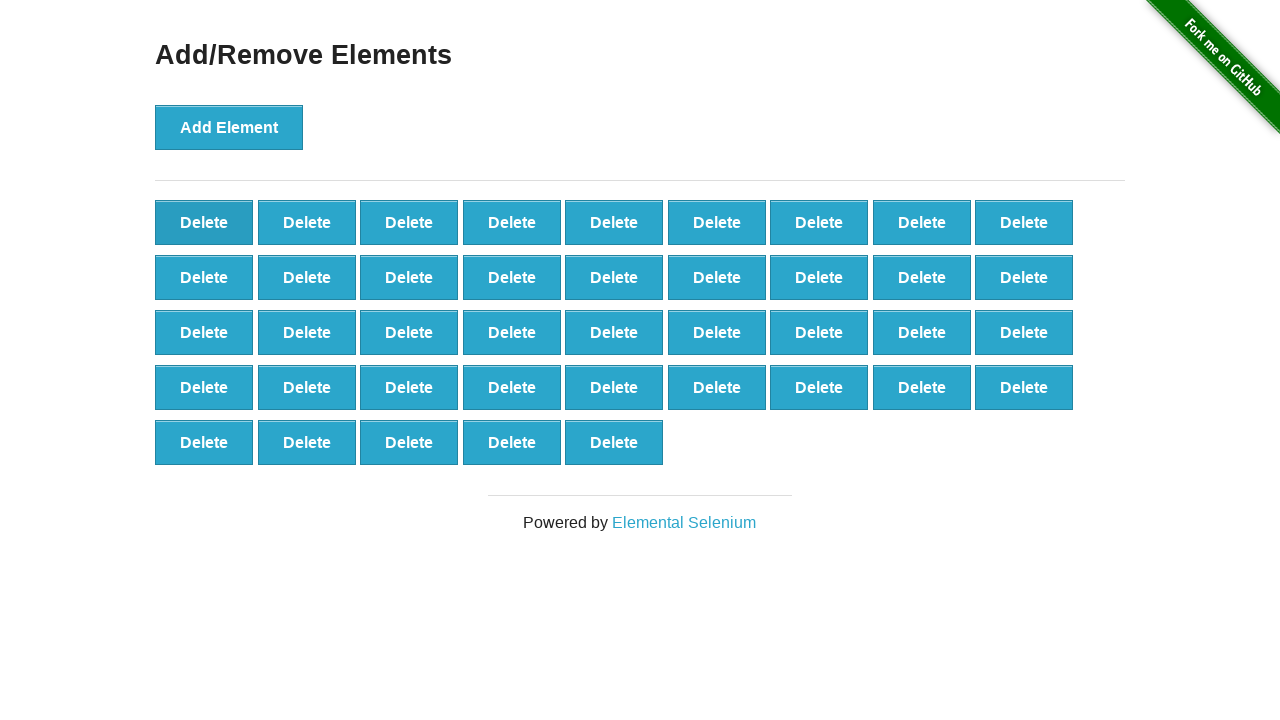

Clicked Delete button (iteration 60/90) at (204, 222) on button:text('Delete') >> nth=0
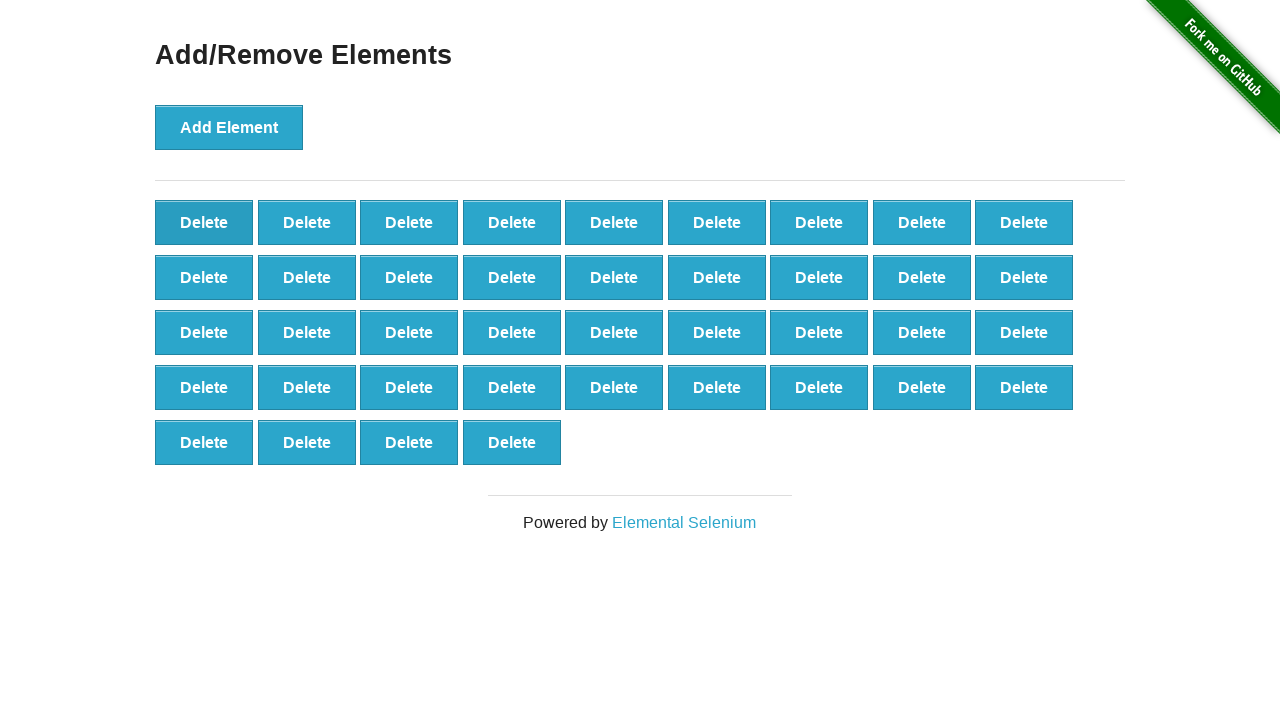

Clicked Delete button (iteration 61/90) at (204, 222) on button:text('Delete') >> nth=0
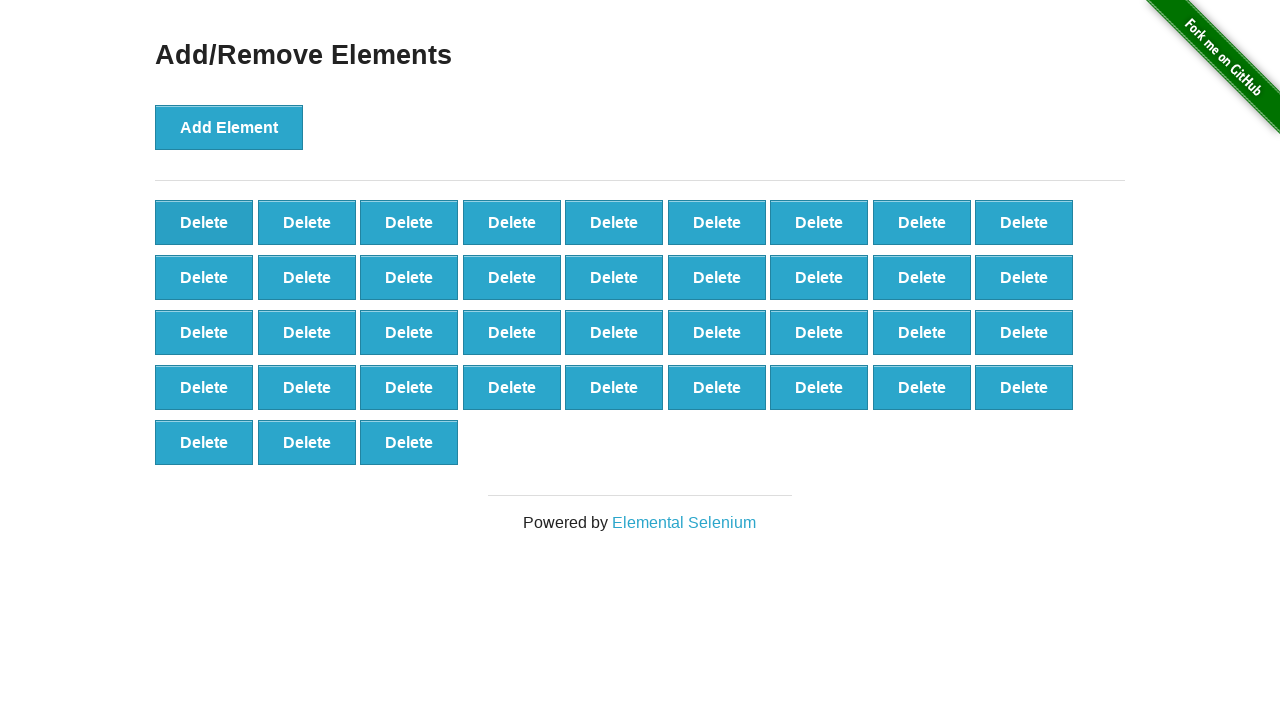

Clicked Delete button (iteration 62/90) at (204, 222) on button:text('Delete') >> nth=0
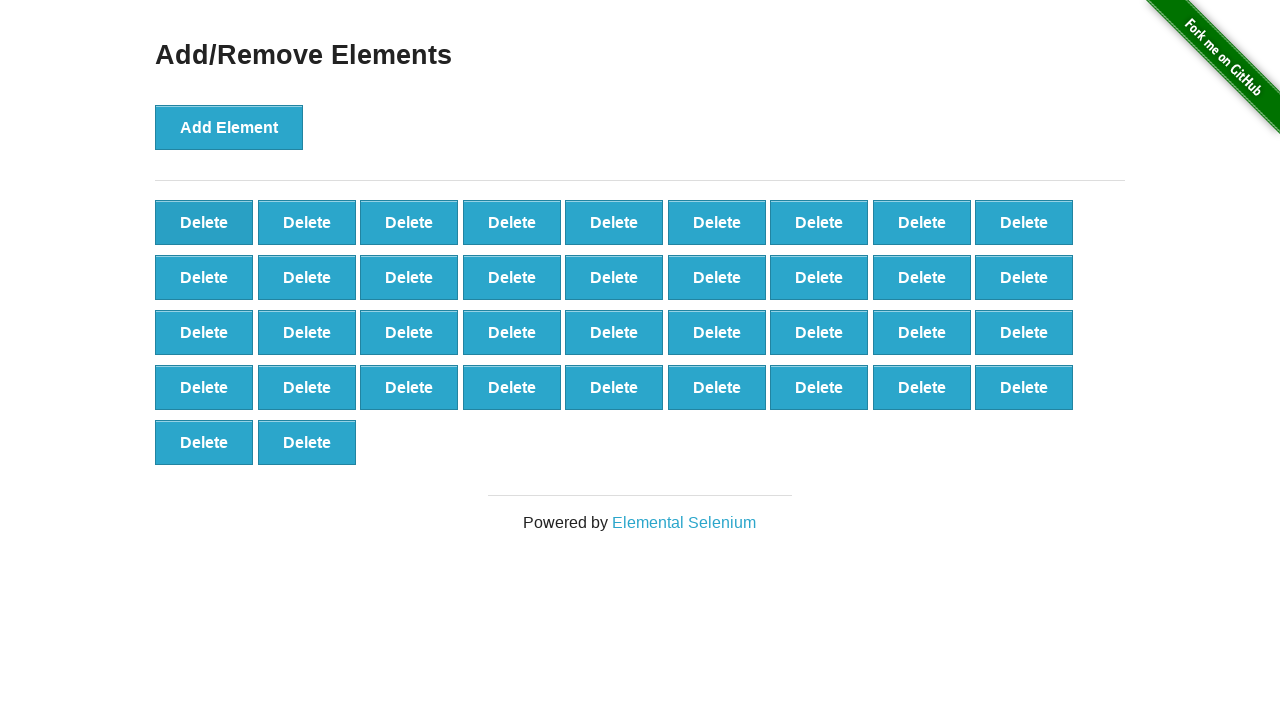

Clicked Delete button (iteration 63/90) at (204, 222) on button:text('Delete') >> nth=0
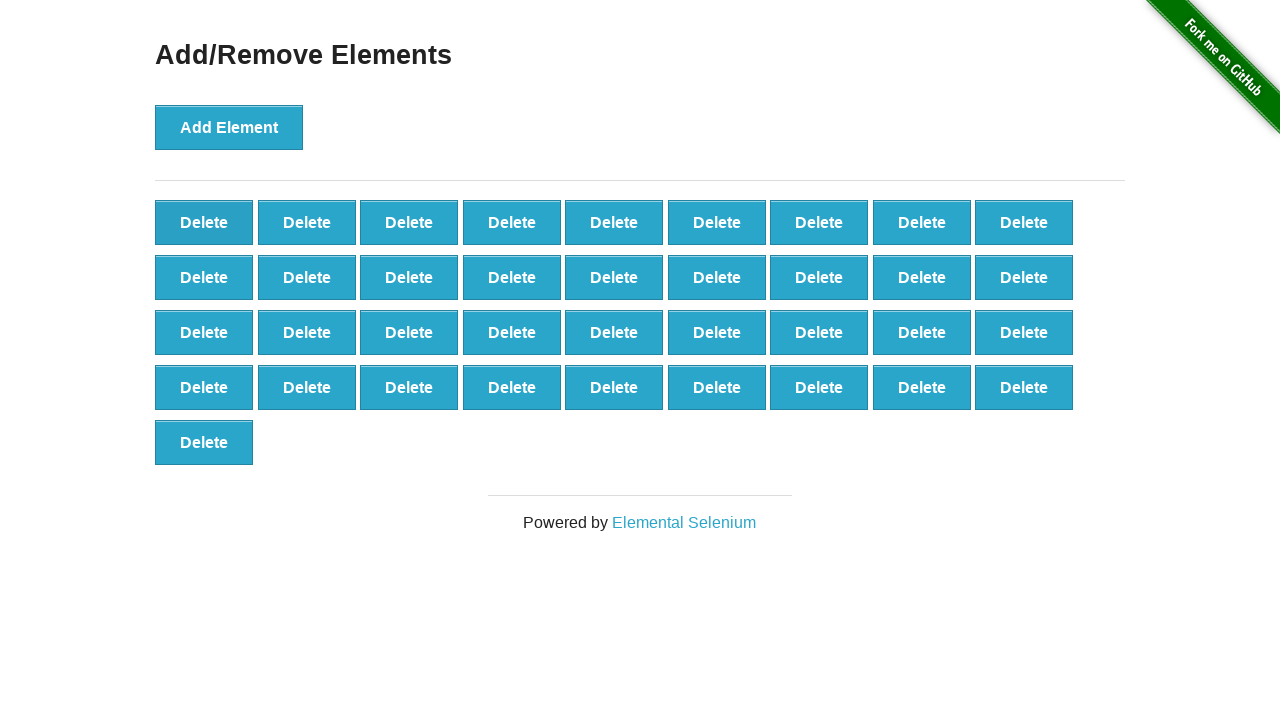

Clicked Delete button (iteration 64/90) at (204, 222) on button:text('Delete') >> nth=0
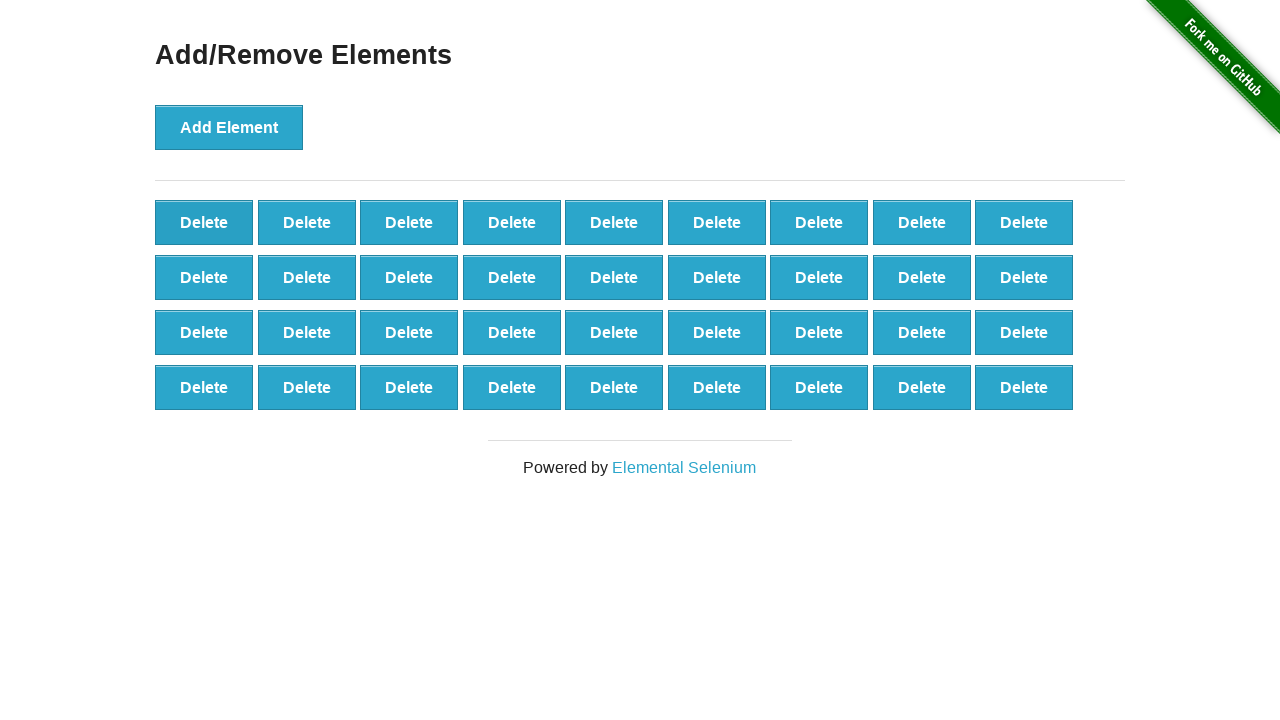

Clicked Delete button (iteration 65/90) at (204, 222) on button:text('Delete') >> nth=0
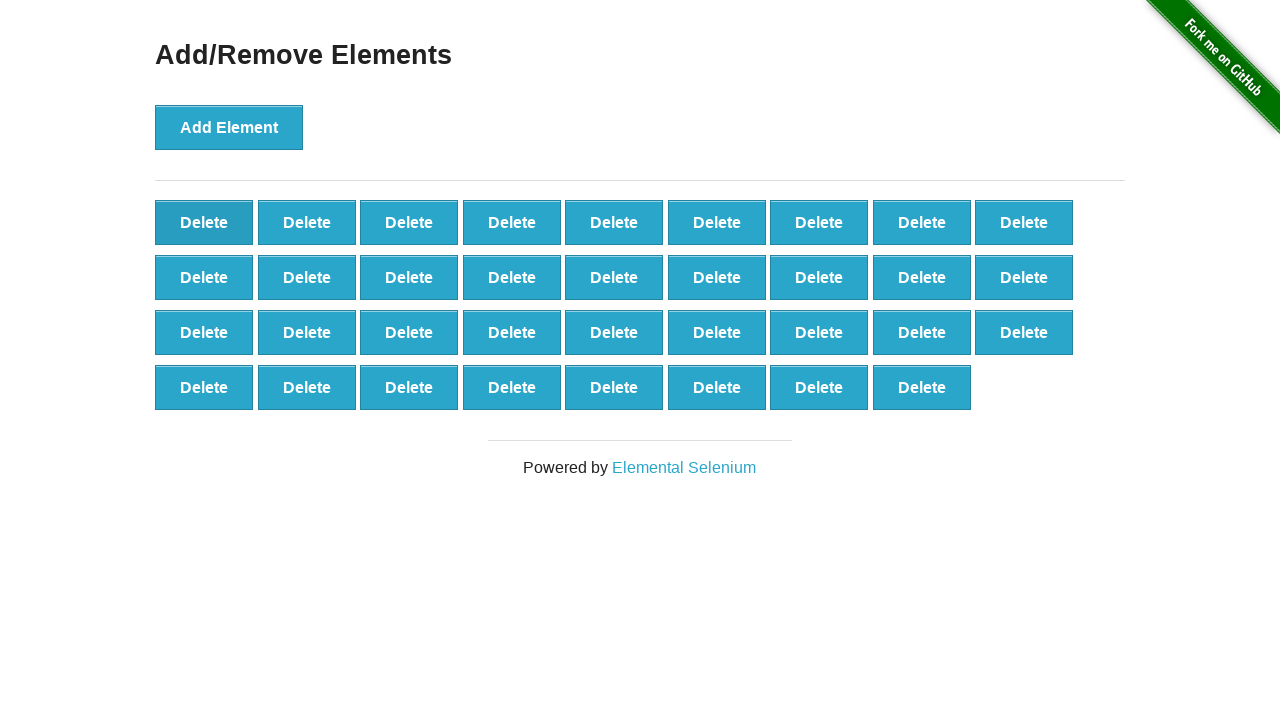

Clicked Delete button (iteration 66/90) at (204, 222) on button:text('Delete') >> nth=0
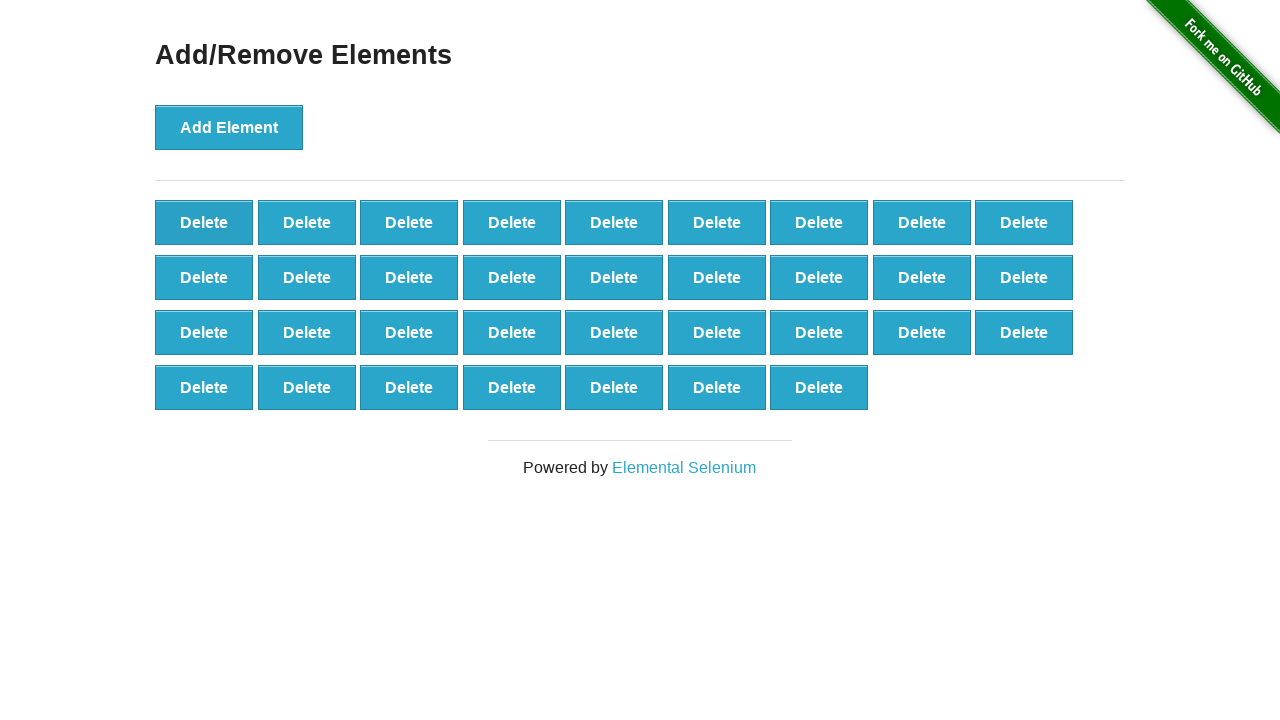

Clicked Delete button (iteration 67/90) at (204, 222) on button:text('Delete') >> nth=0
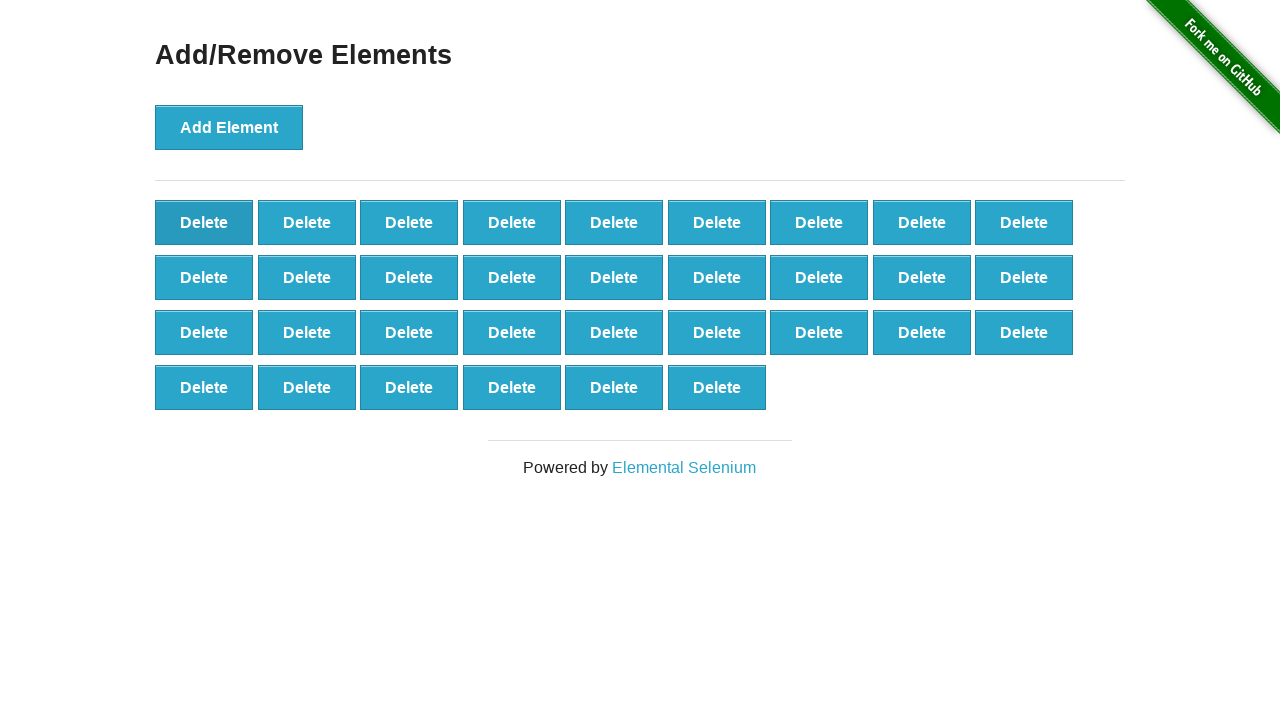

Clicked Delete button (iteration 68/90) at (204, 222) on button:text('Delete') >> nth=0
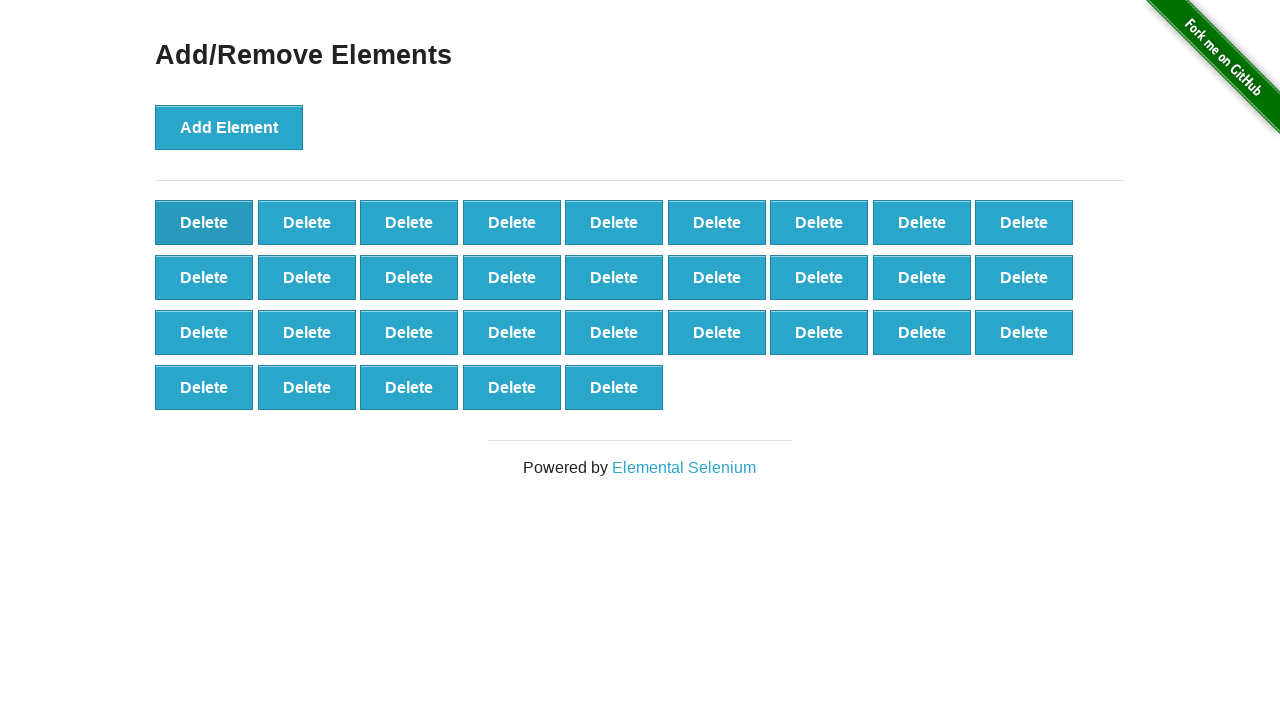

Clicked Delete button (iteration 69/90) at (204, 222) on button:text('Delete') >> nth=0
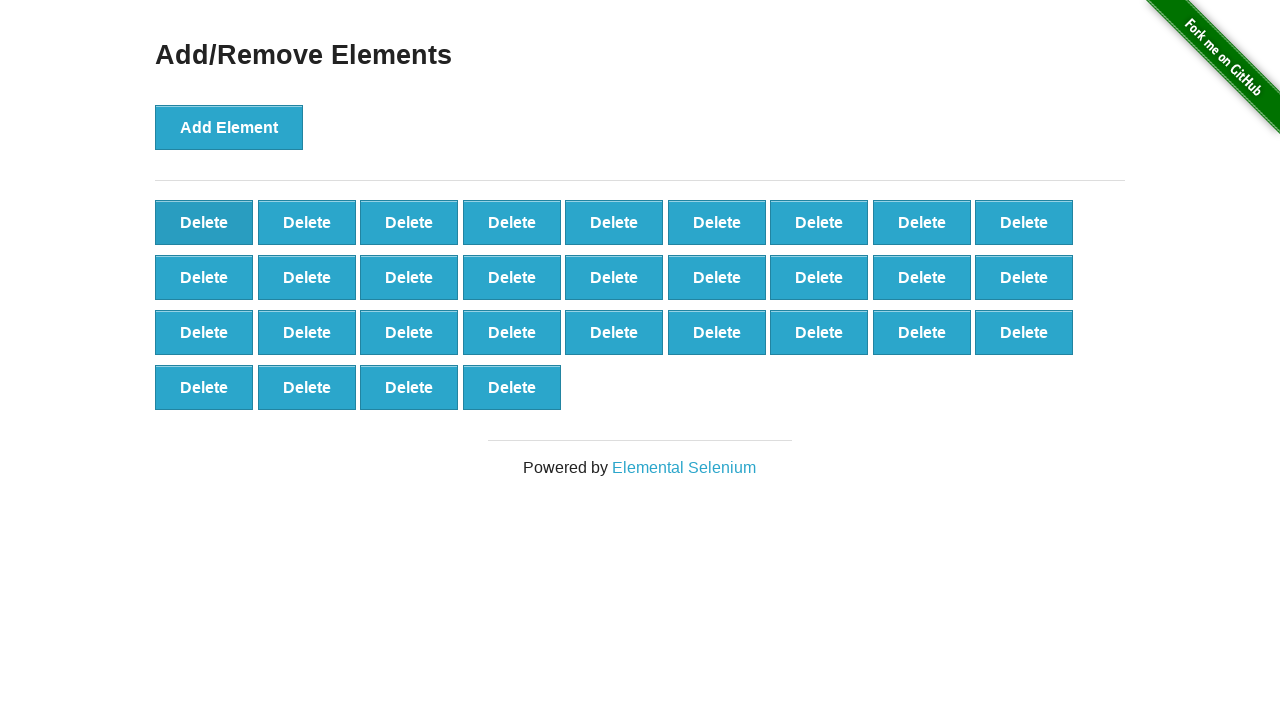

Clicked Delete button (iteration 70/90) at (204, 222) on button:text('Delete') >> nth=0
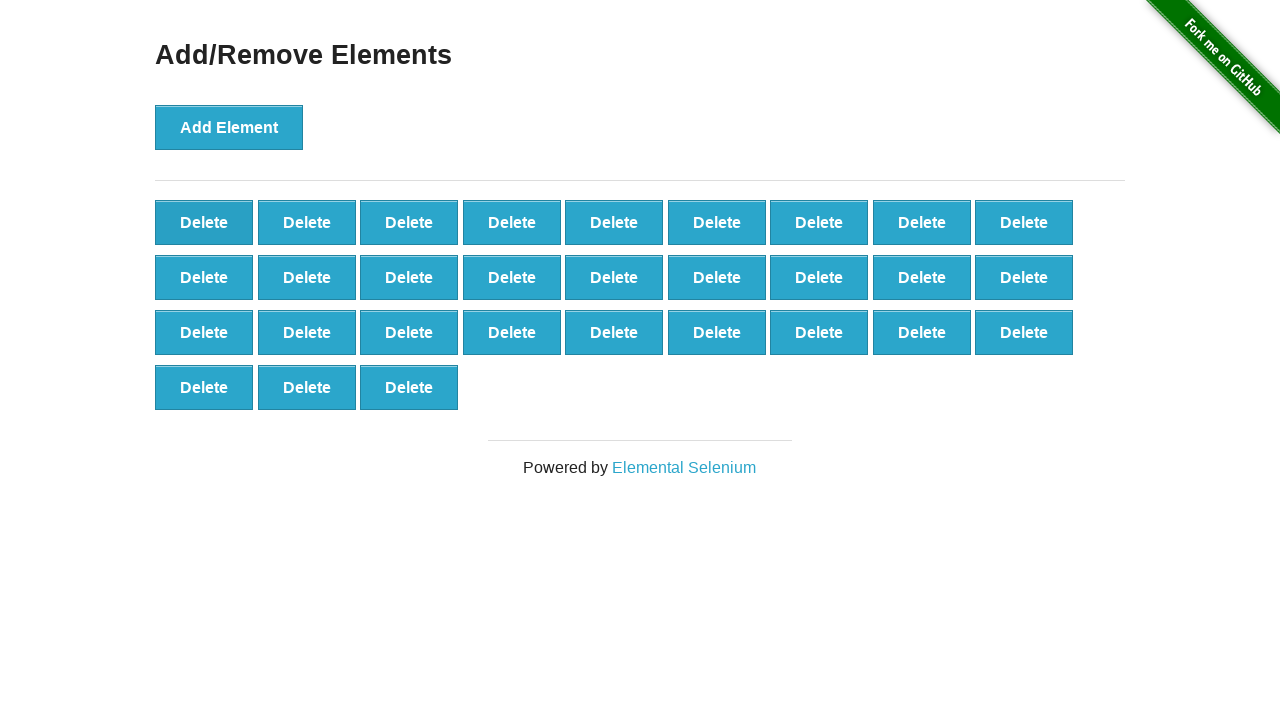

Clicked Delete button (iteration 71/90) at (204, 222) on button:text('Delete') >> nth=0
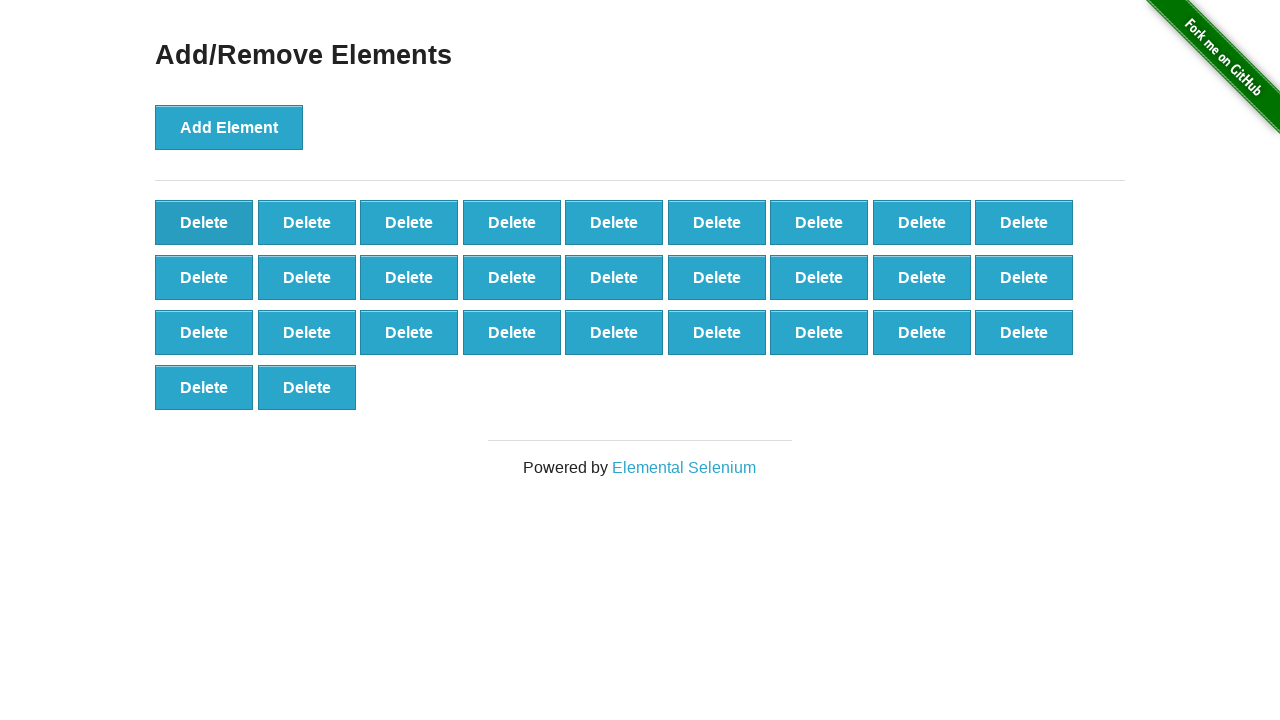

Clicked Delete button (iteration 72/90) at (204, 222) on button:text('Delete') >> nth=0
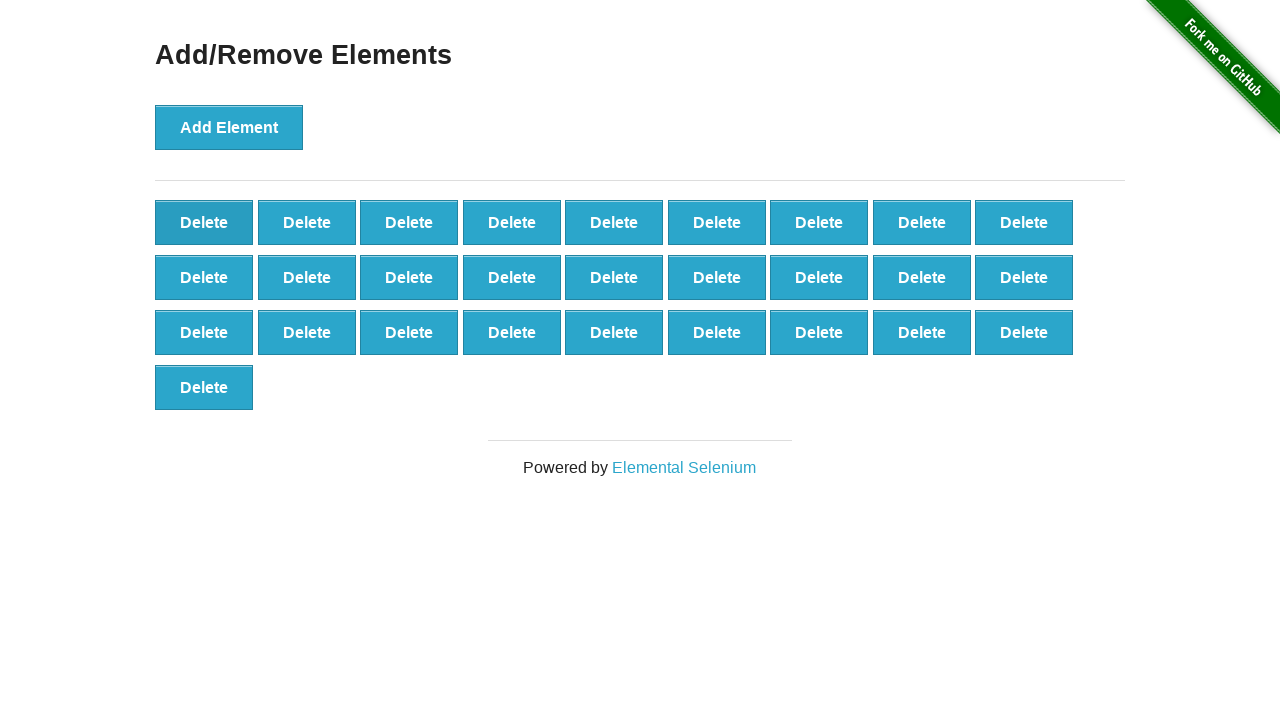

Clicked Delete button (iteration 73/90) at (204, 222) on button:text('Delete') >> nth=0
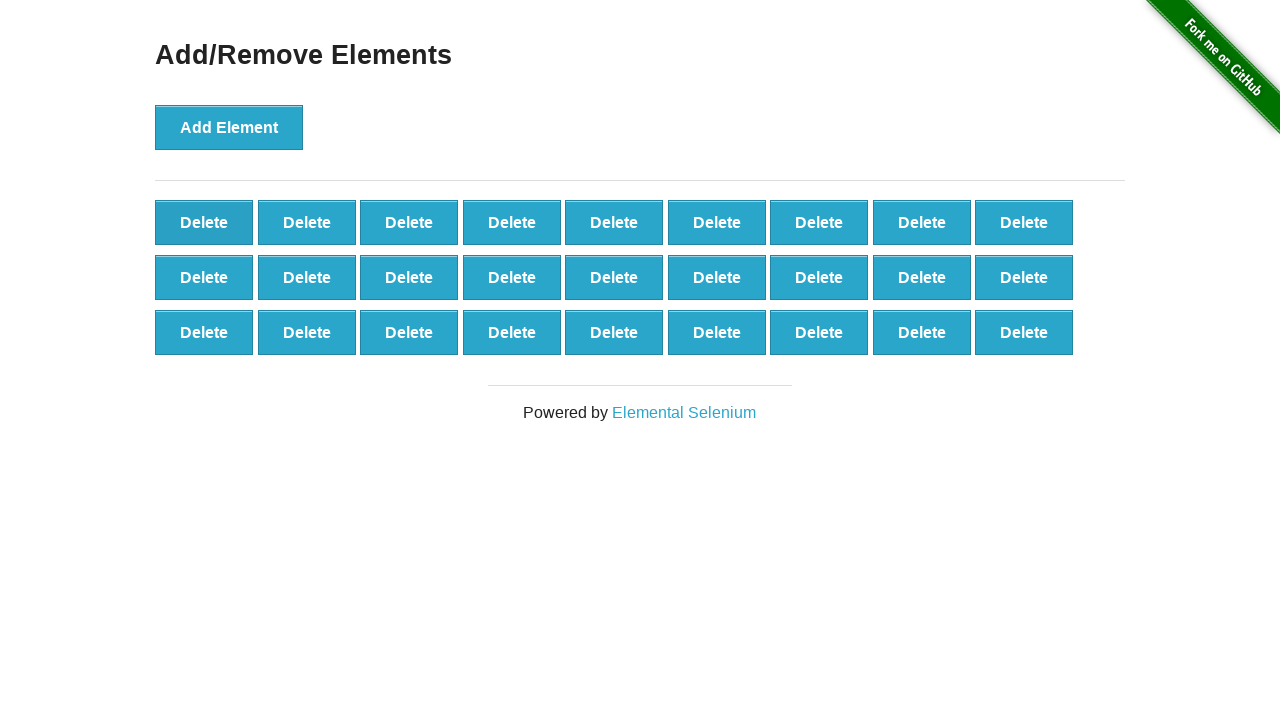

Clicked Delete button (iteration 74/90) at (204, 222) on button:text('Delete') >> nth=0
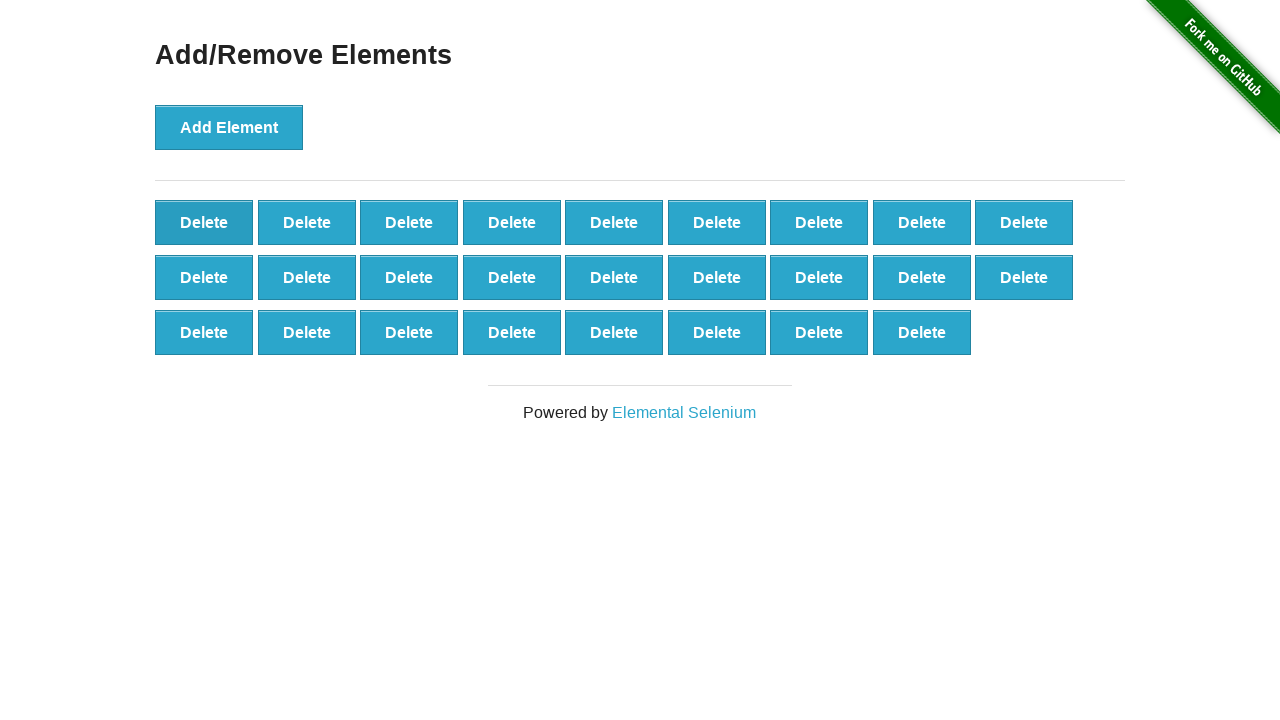

Clicked Delete button (iteration 75/90) at (204, 222) on button:text('Delete') >> nth=0
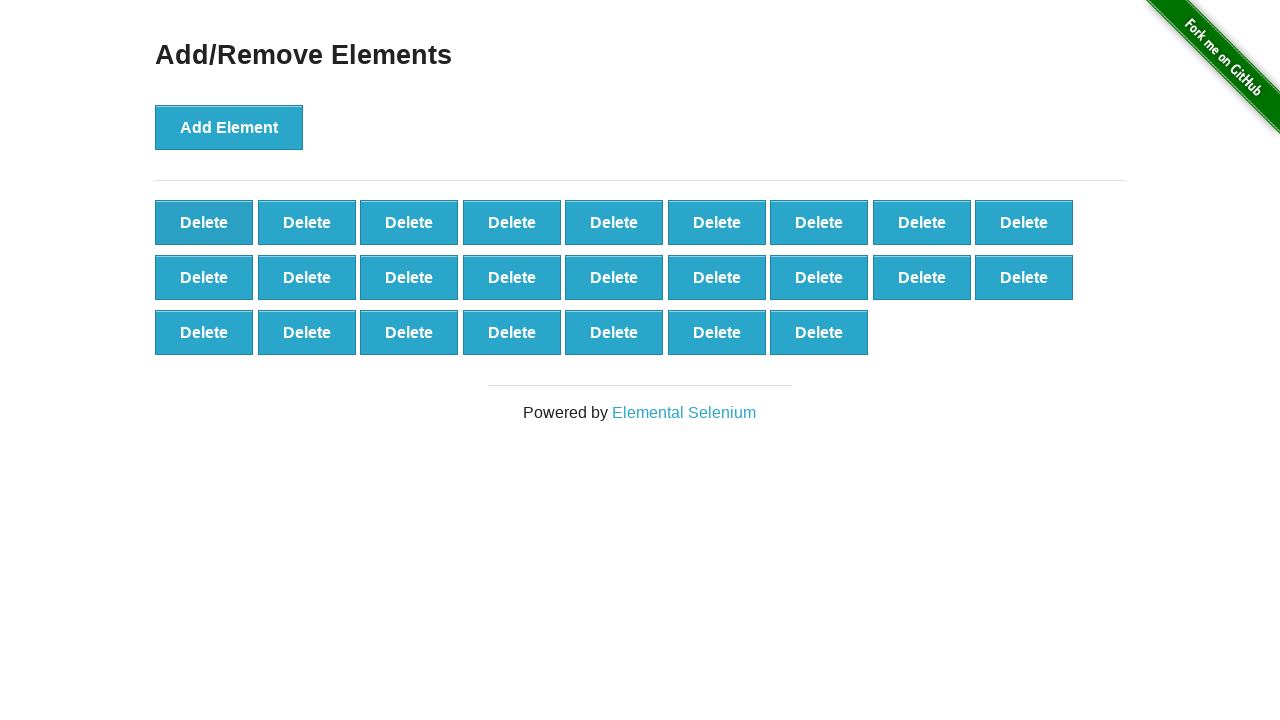

Clicked Delete button (iteration 76/90) at (204, 222) on button:text('Delete') >> nth=0
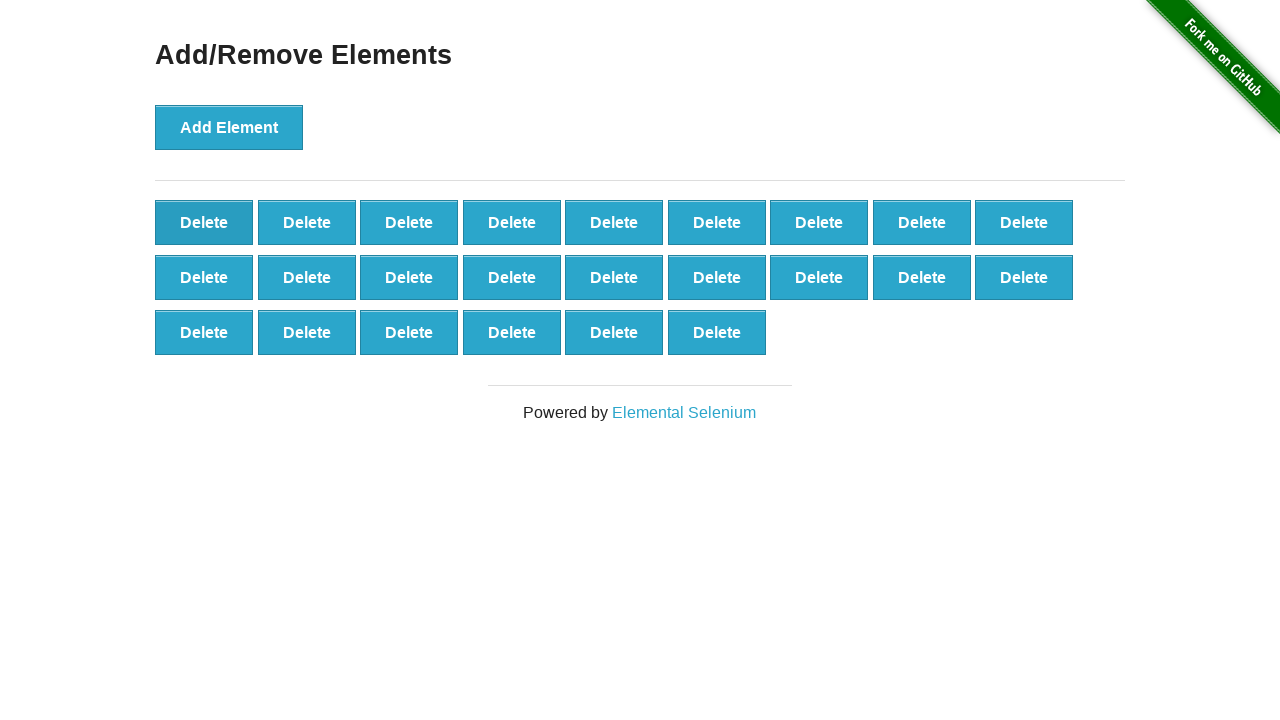

Clicked Delete button (iteration 77/90) at (204, 222) on button:text('Delete') >> nth=0
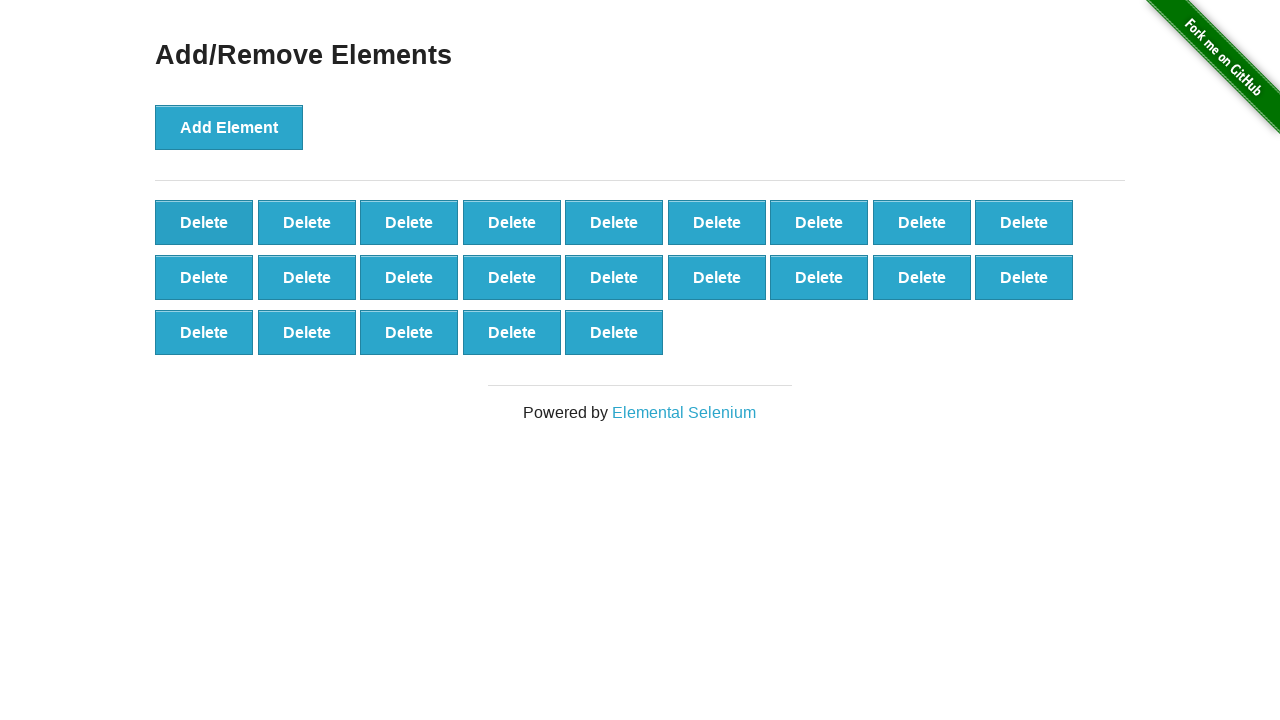

Clicked Delete button (iteration 78/90) at (204, 222) on button:text('Delete') >> nth=0
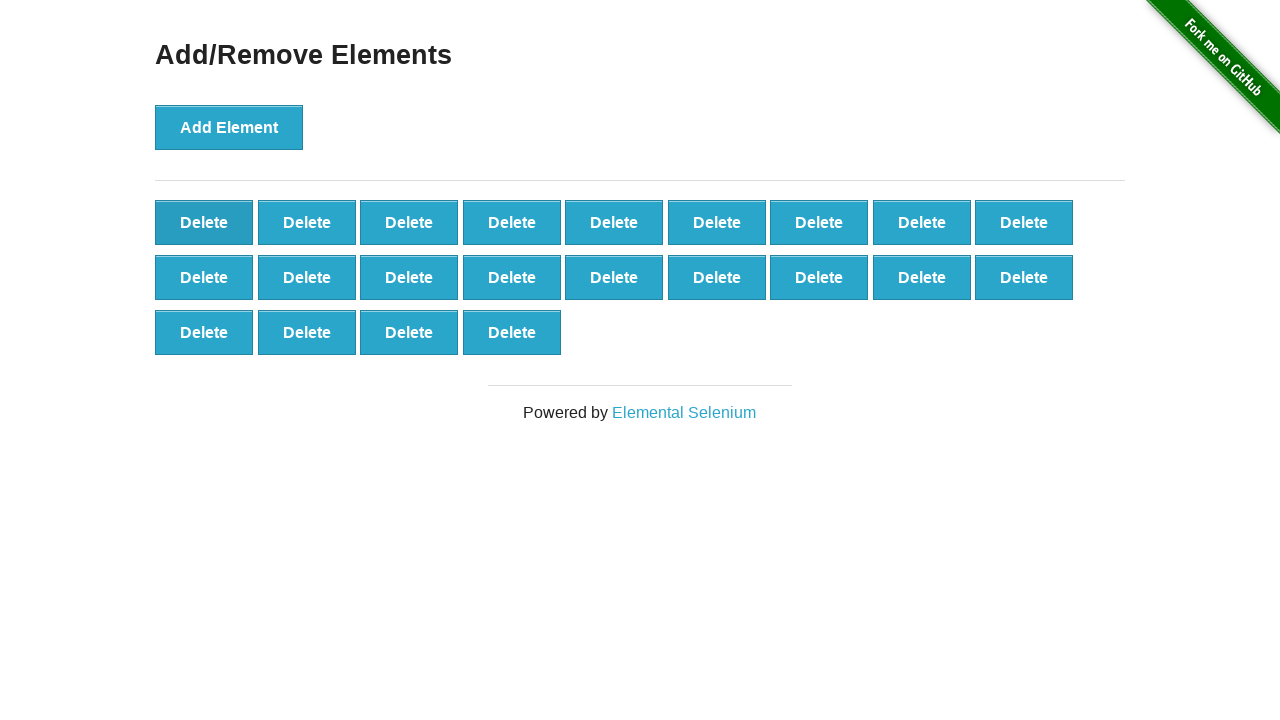

Clicked Delete button (iteration 79/90) at (204, 222) on button:text('Delete') >> nth=0
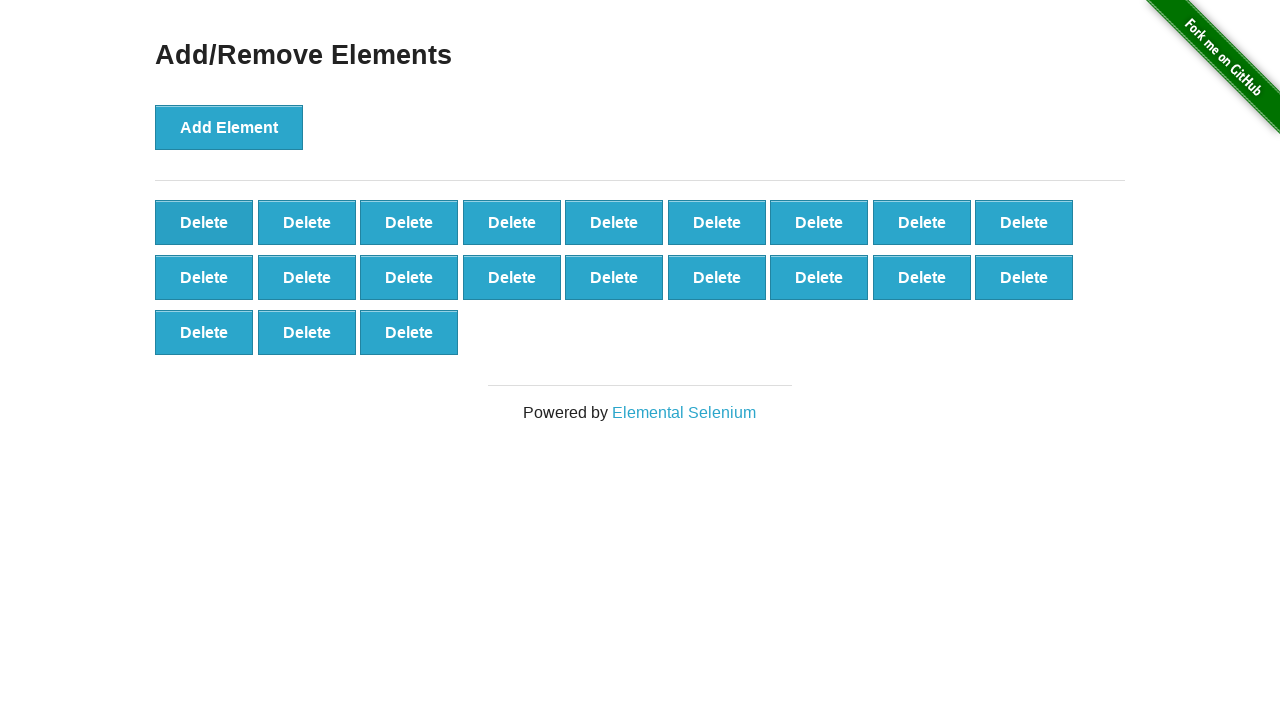

Clicked Delete button (iteration 80/90) at (204, 222) on button:text('Delete') >> nth=0
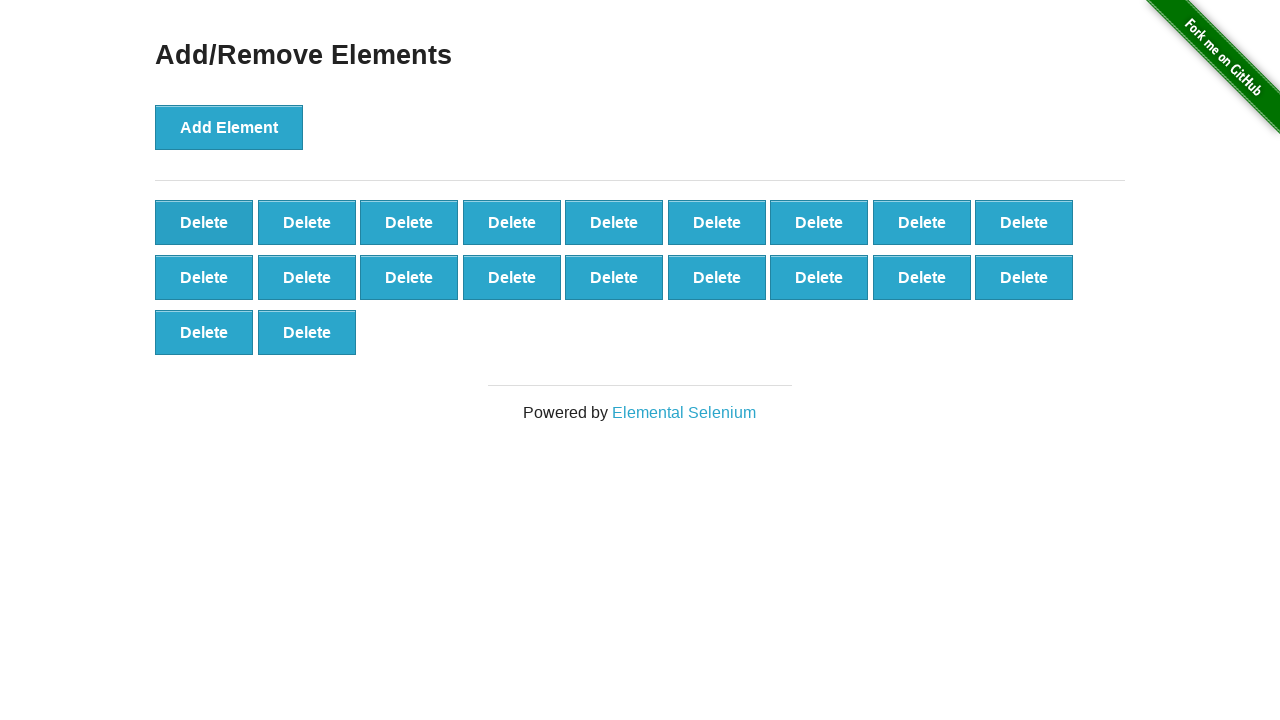

Clicked Delete button (iteration 81/90) at (204, 222) on button:text('Delete') >> nth=0
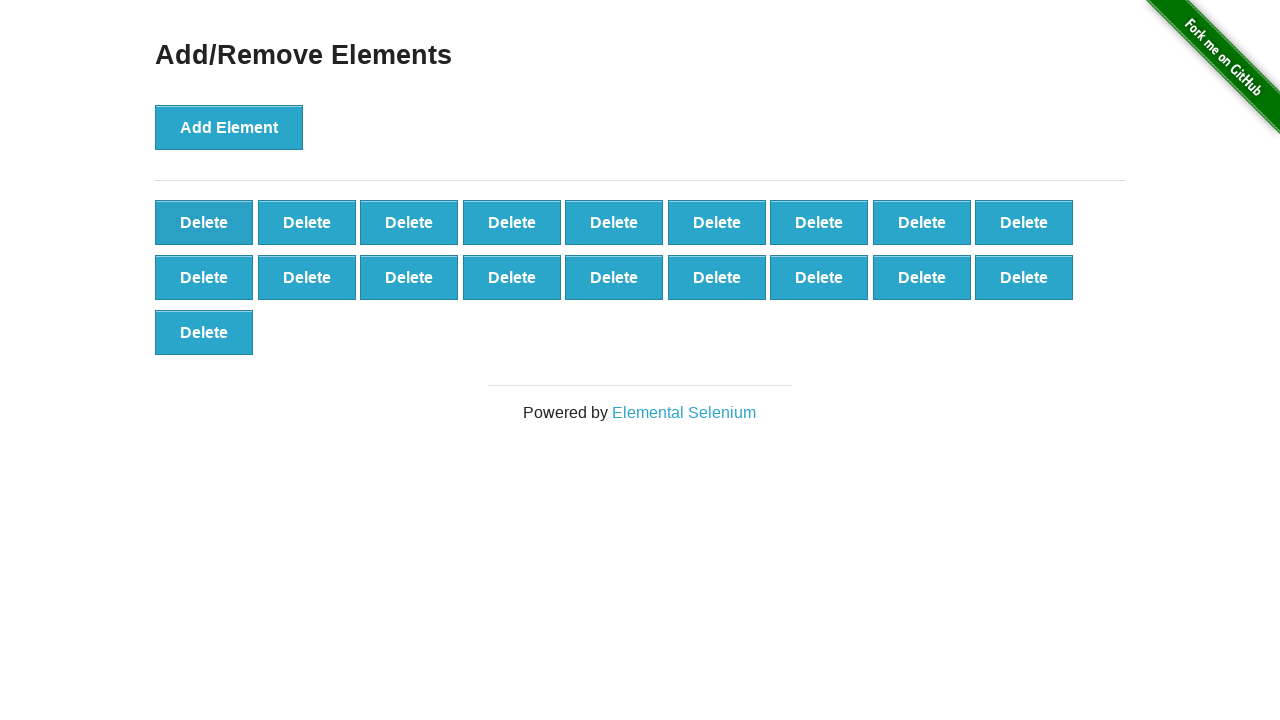

Clicked Delete button (iteration 82/90) at (204, 222) on button:text('Delete') >> nth=0
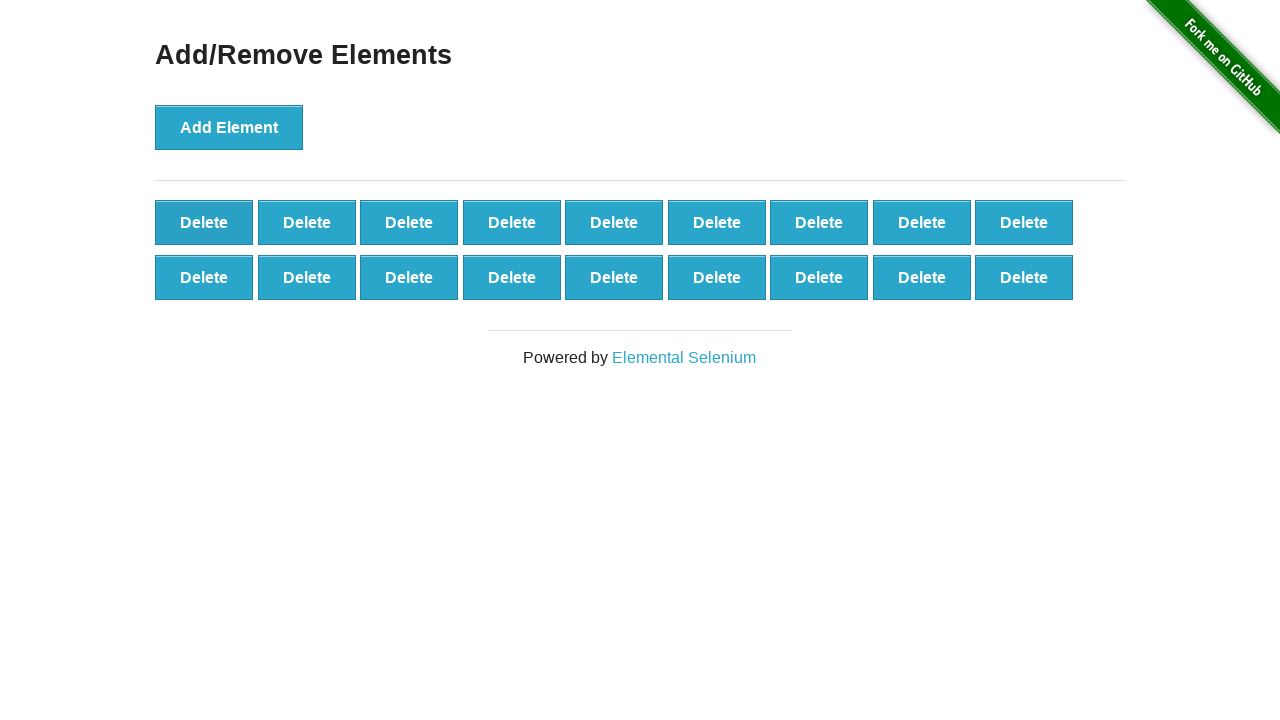

Clicked Delete button (iteration 83/90) at (204, 222) on button:text('Delete') >> nth=0
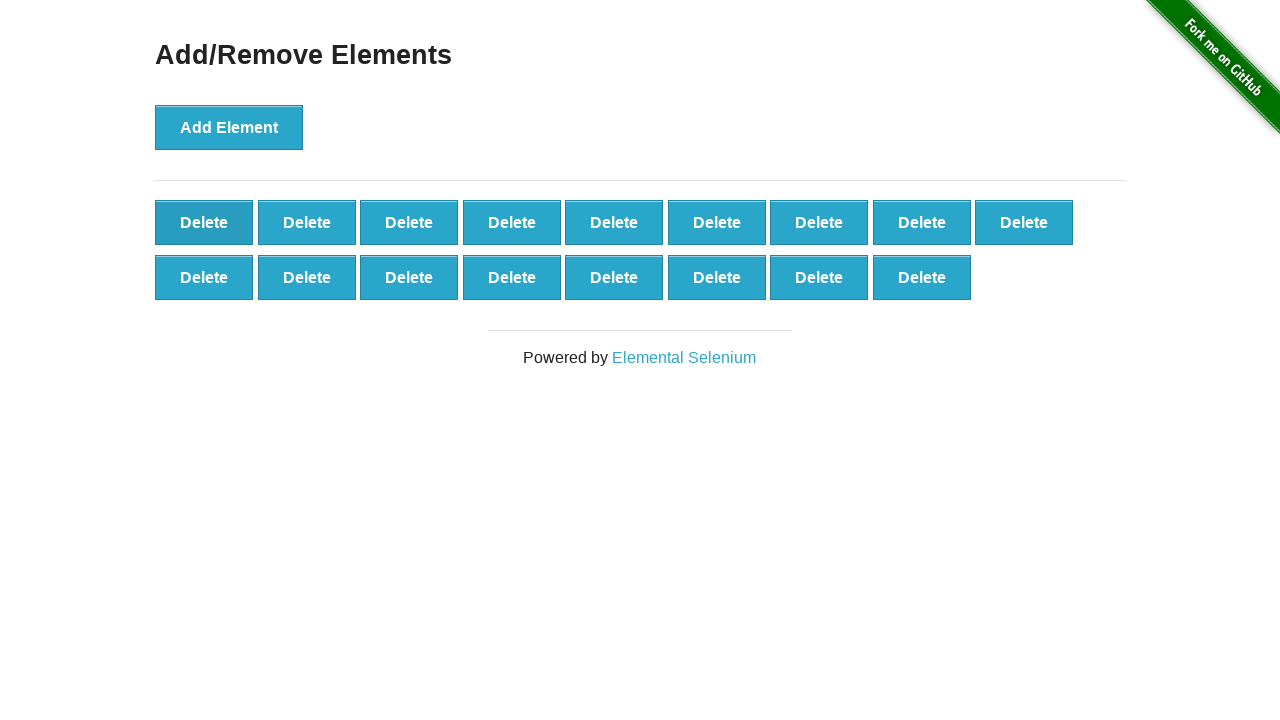

Clicked Delete button (iteration 84/90) at (204, 222) on button:text('Delete') >> nth=0
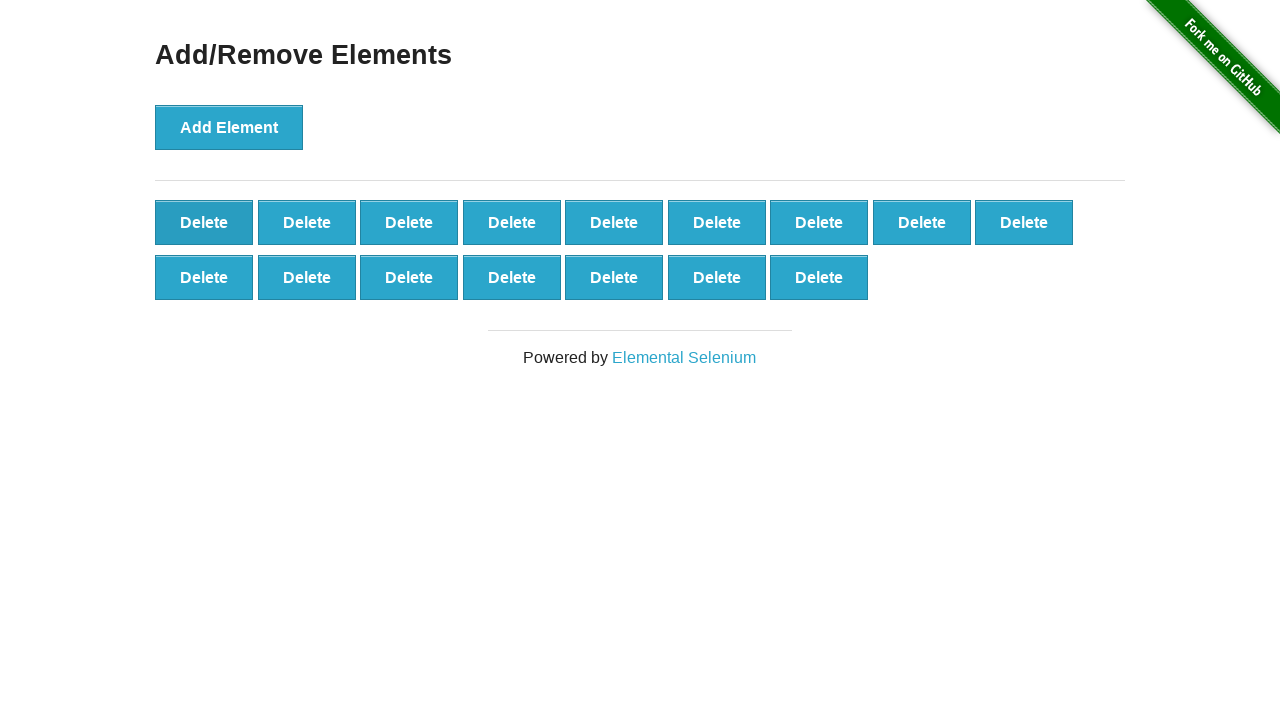

Clicked Delete button (iteration 85/90) at (204, 222) on button:text('Delete') >> nth=0
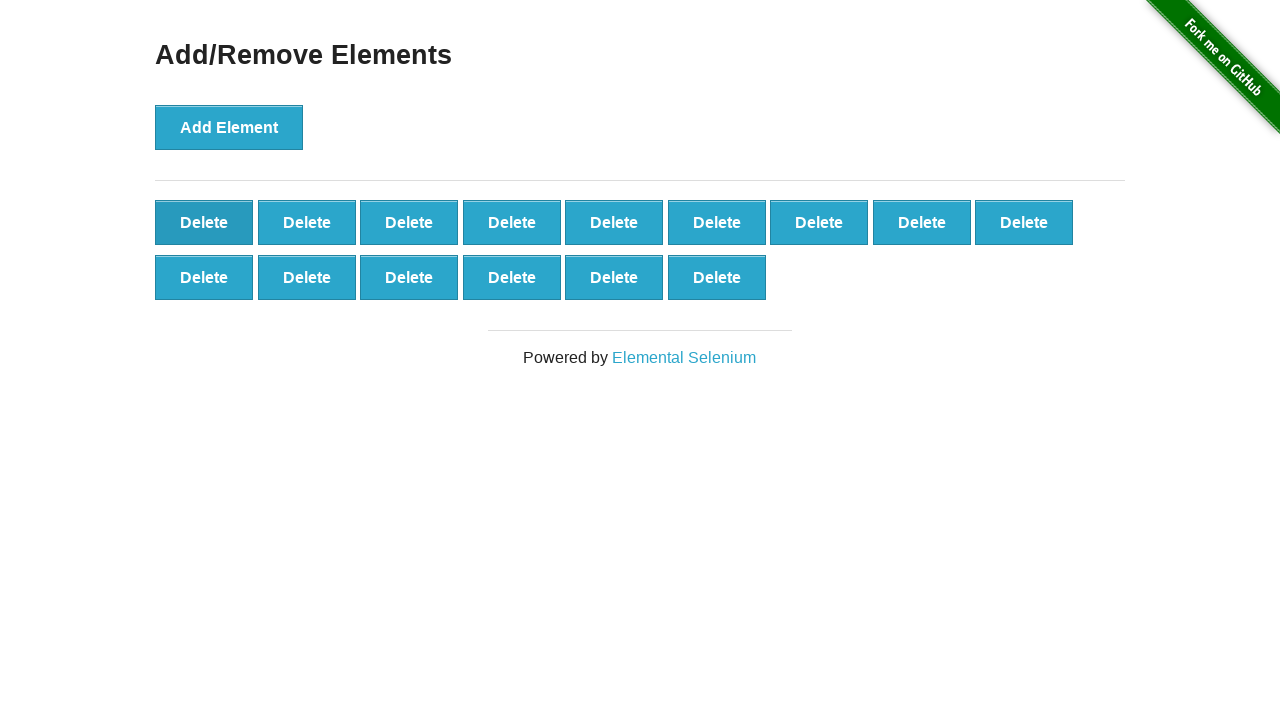

Clicked Delete button (iteration 86/90) at (204, 222) on button:text('Delete') >> nth=0
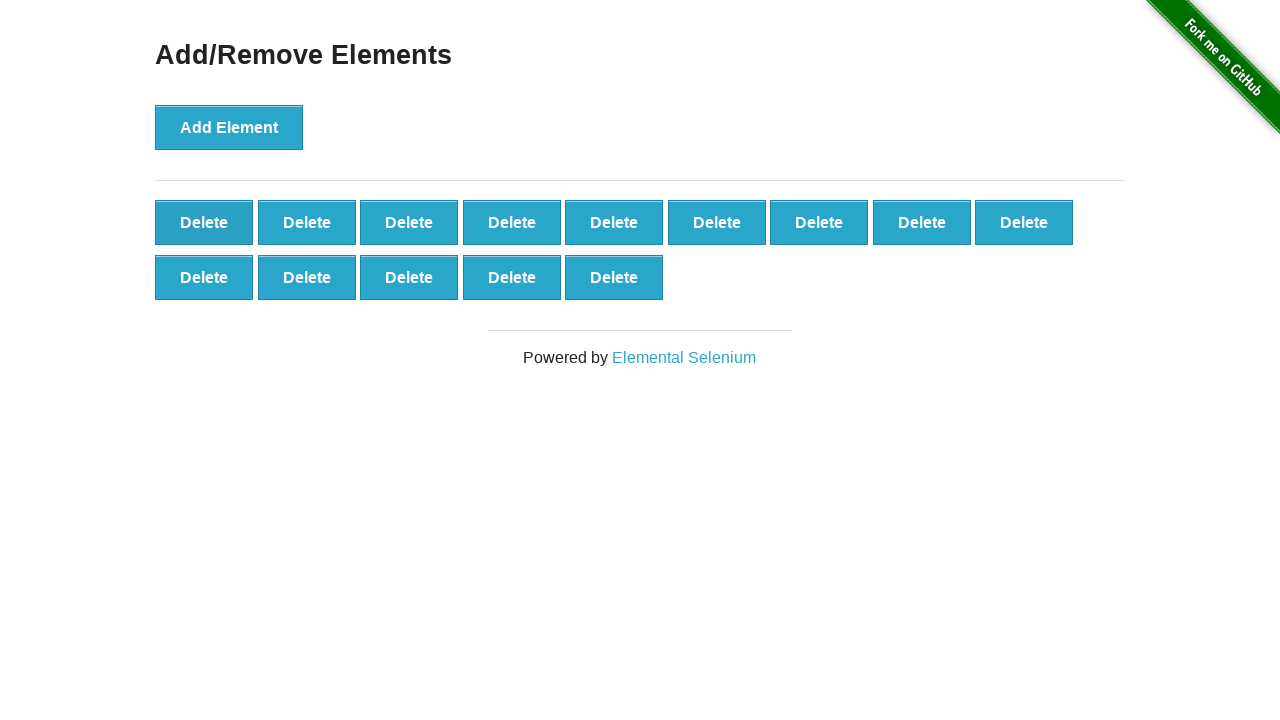

Clicked Delete button (iteration 87/90) at (204, 222) on button:text('Delete') >> nth=0
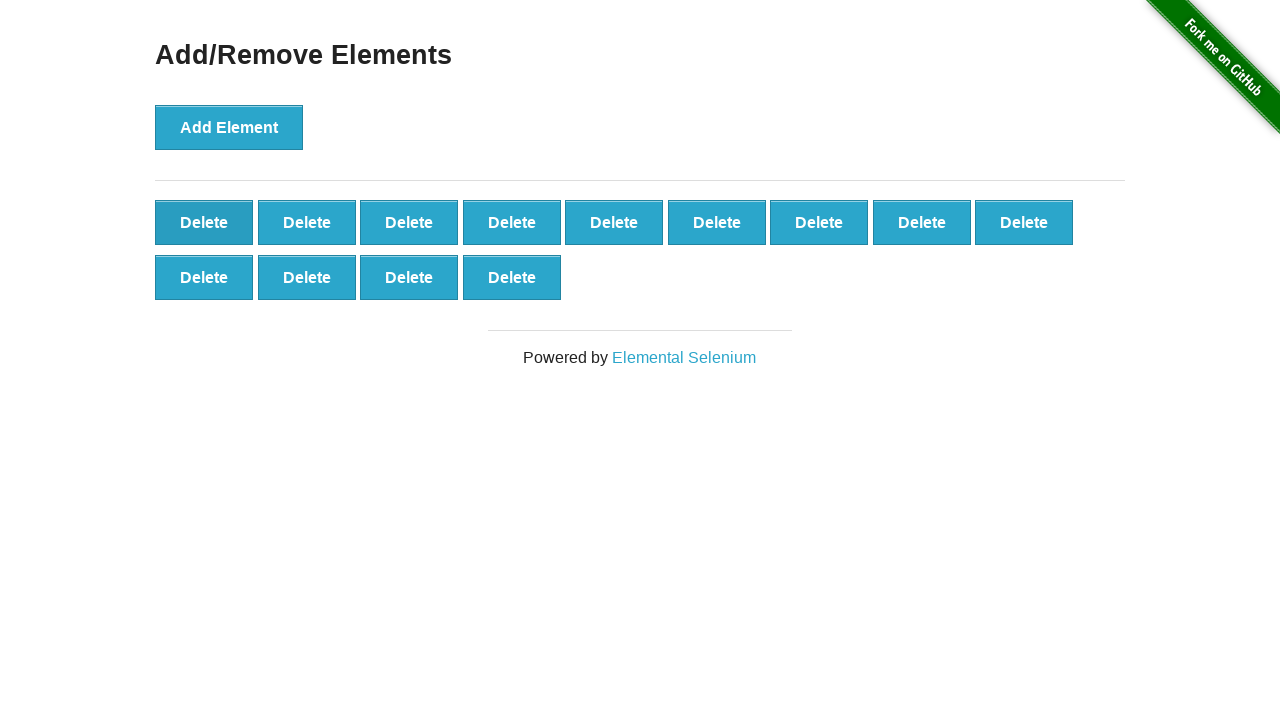

Clicked Delete button (iteration 88/90) at (204, 222) on button:text('Delete') >> nth=0
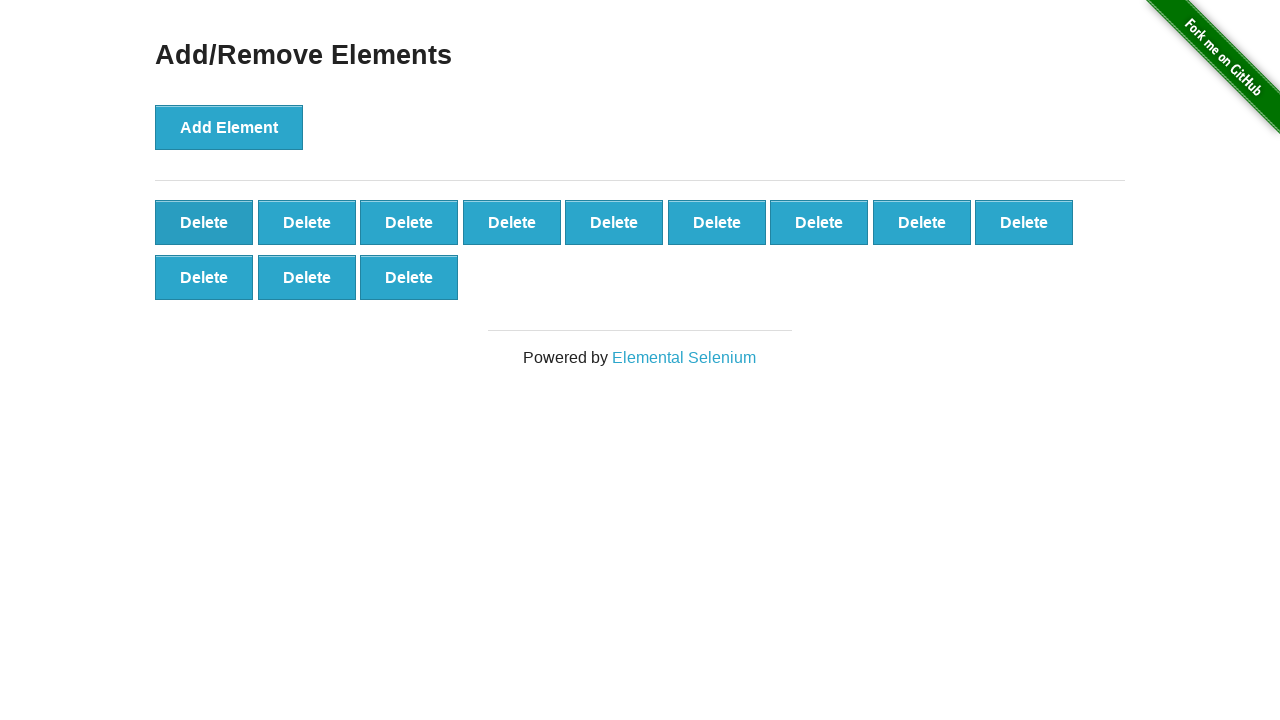

Clicked Delete button (iteration 89/90) at (204, 222) on button:text('Delete') >> nth=0
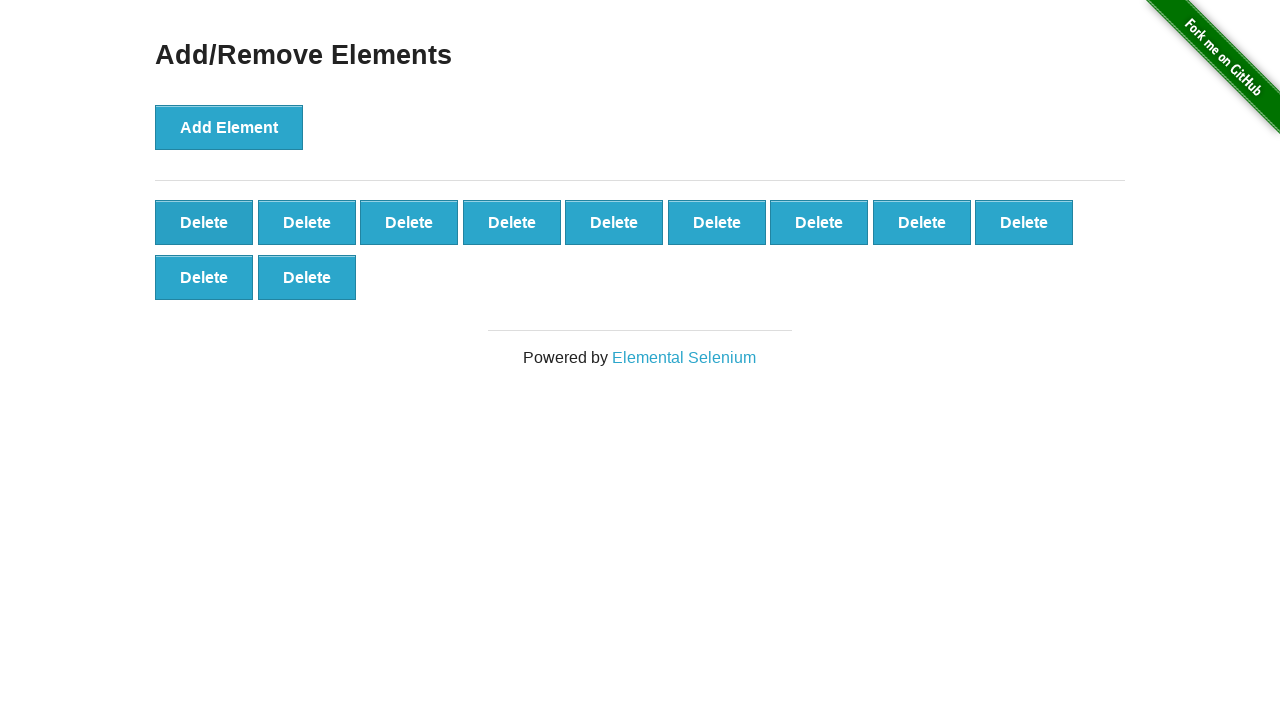

Clicked Delete button (iteration 90/90) at (204, 222) on button:text('Delete') >> nth=0
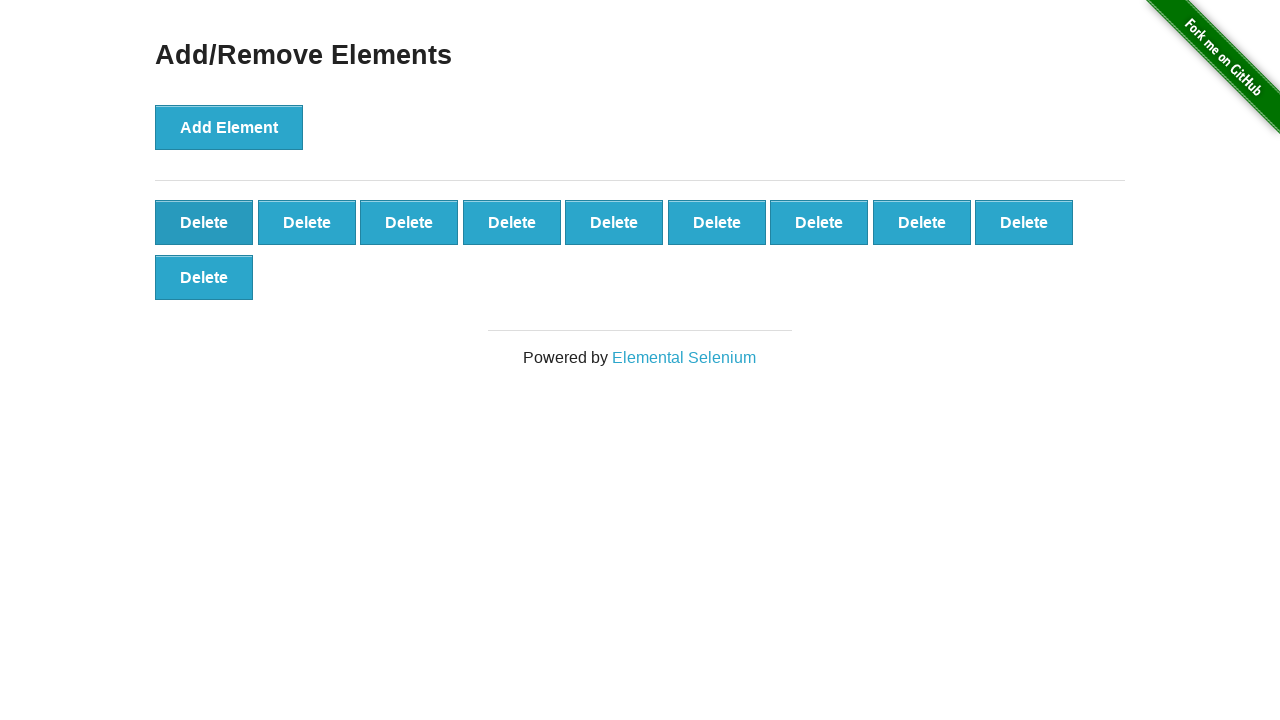

Verified that 10 Delete buttons remain after 90 deletions
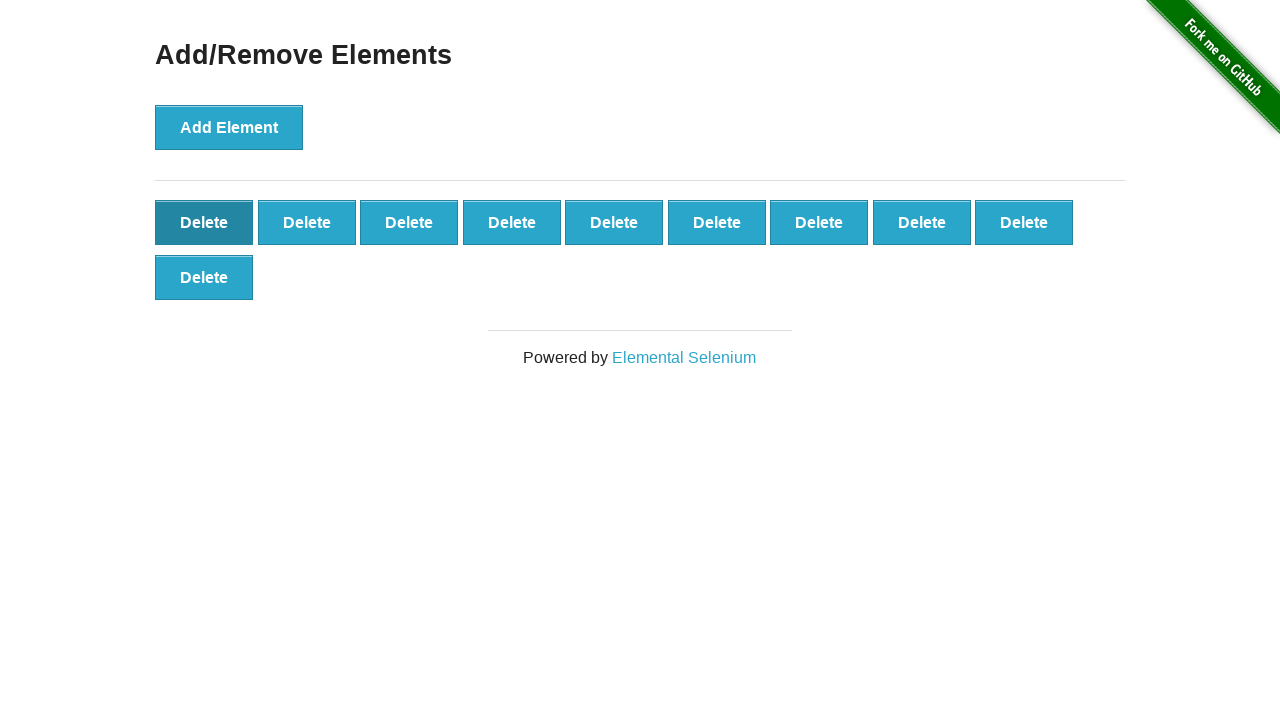

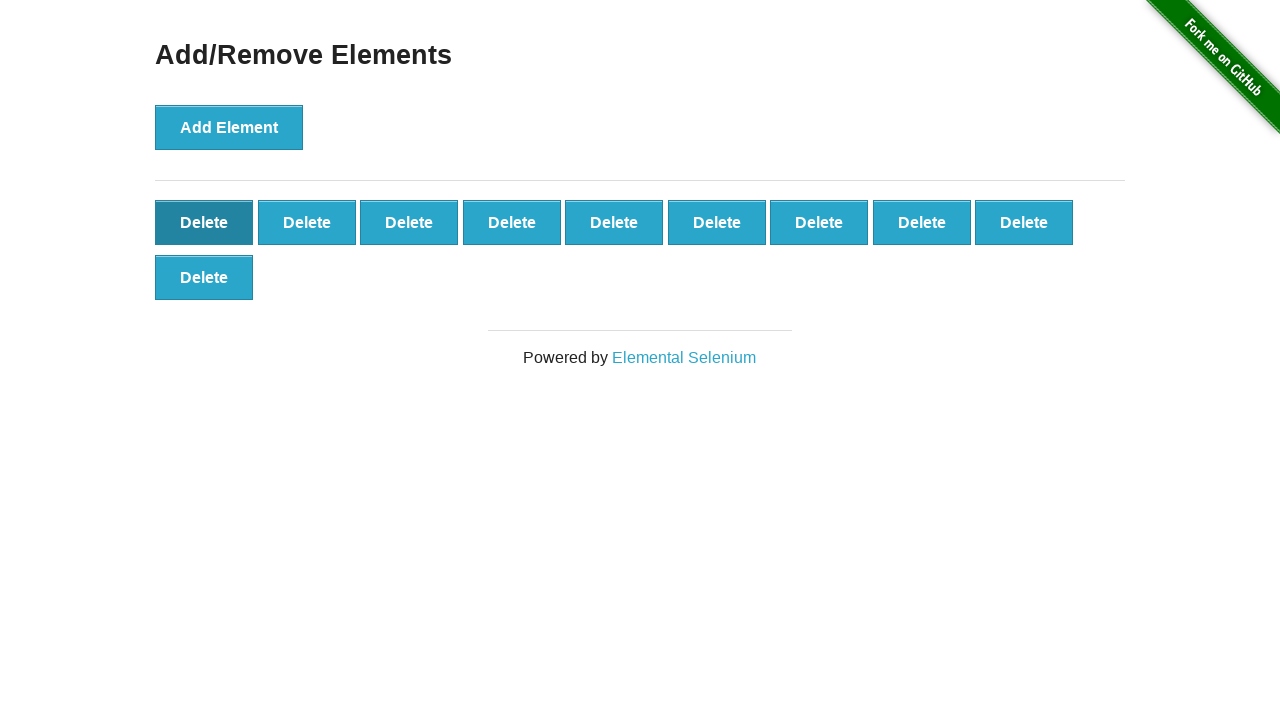